Navigates to the NIC India website and verifies that all links on the page are accessible by checking their HTTP response codes

Starting URL: https://www.nic.in/

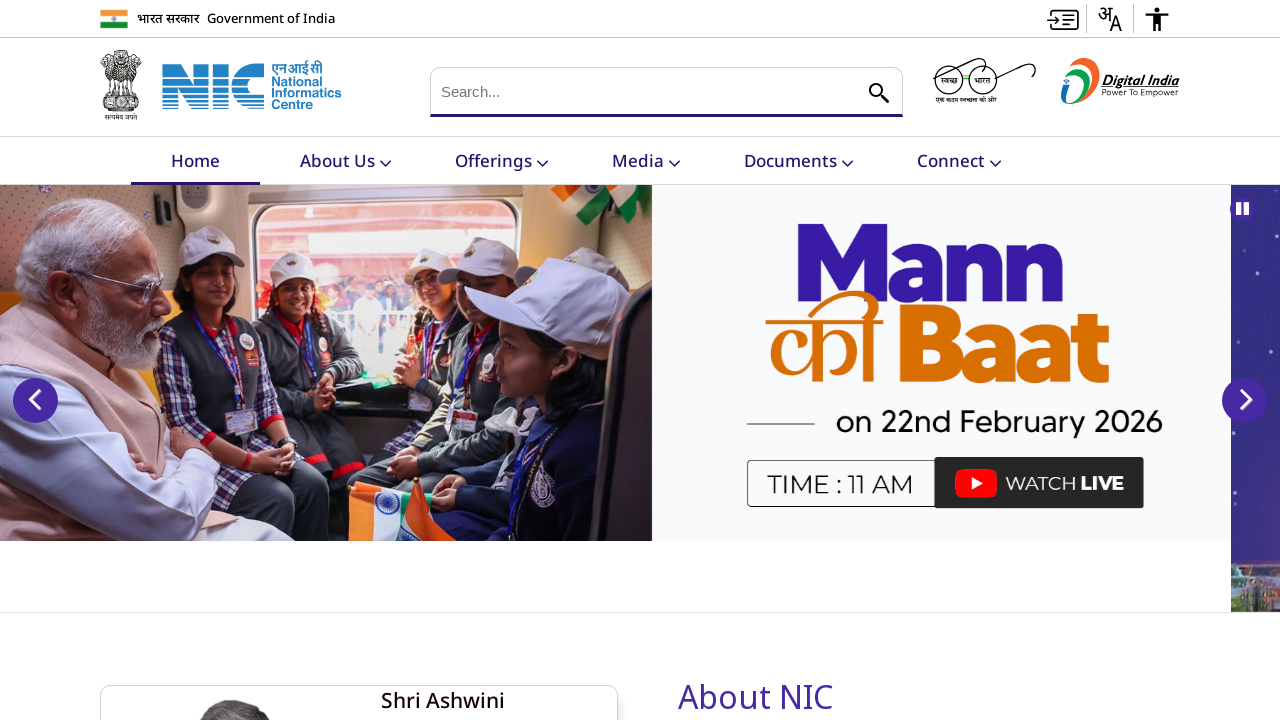

Navigated to NIC India website at https://www.nic.in/
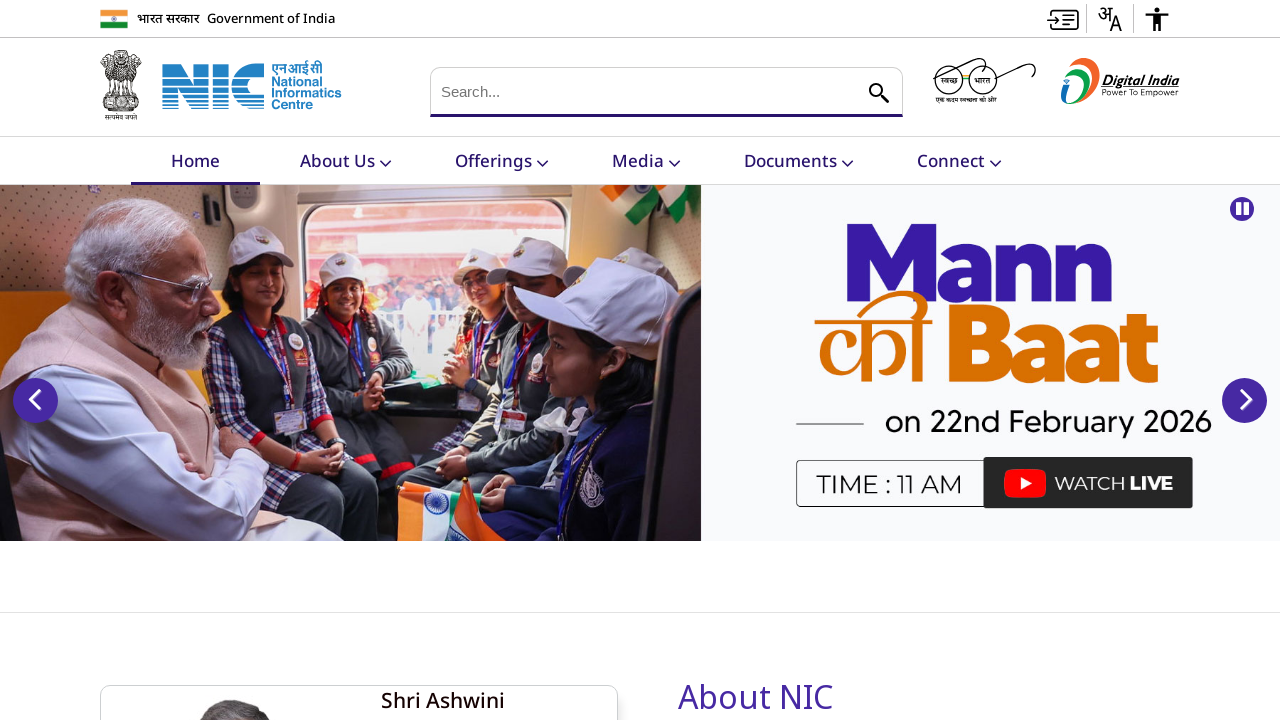

Waited for page to reach network idle state
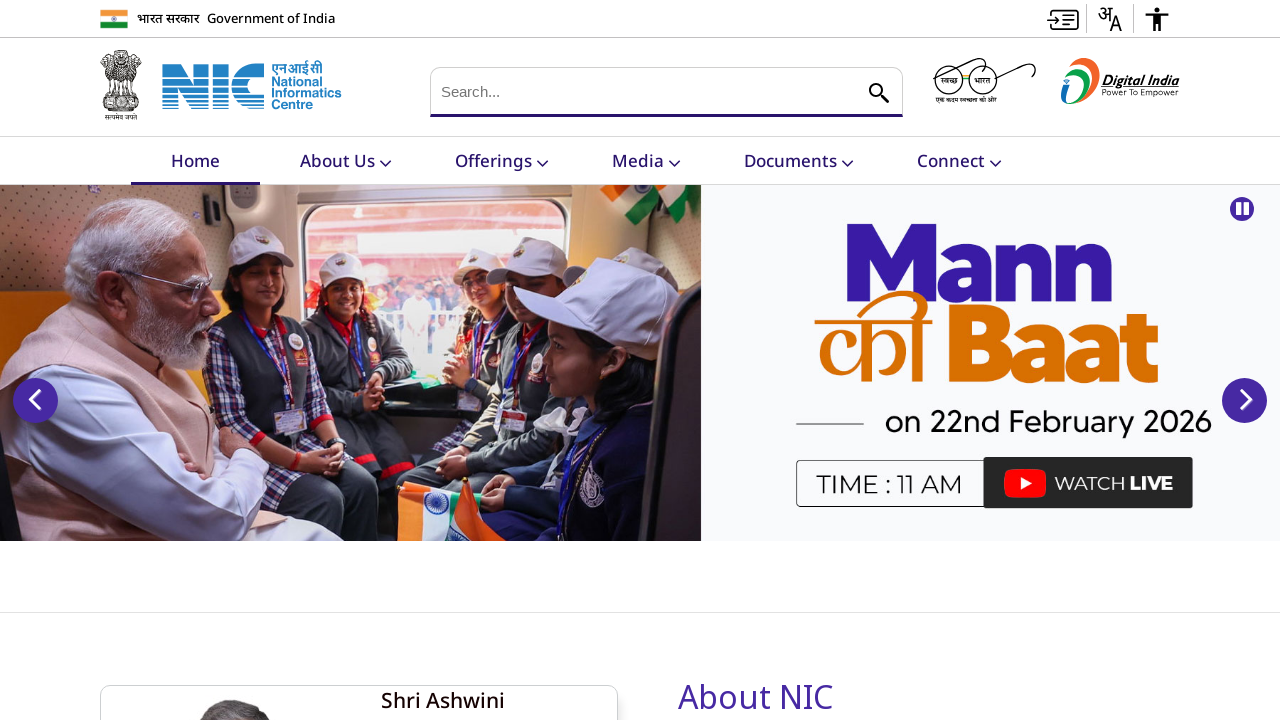

Retrieved all 269 anchor elements from the page
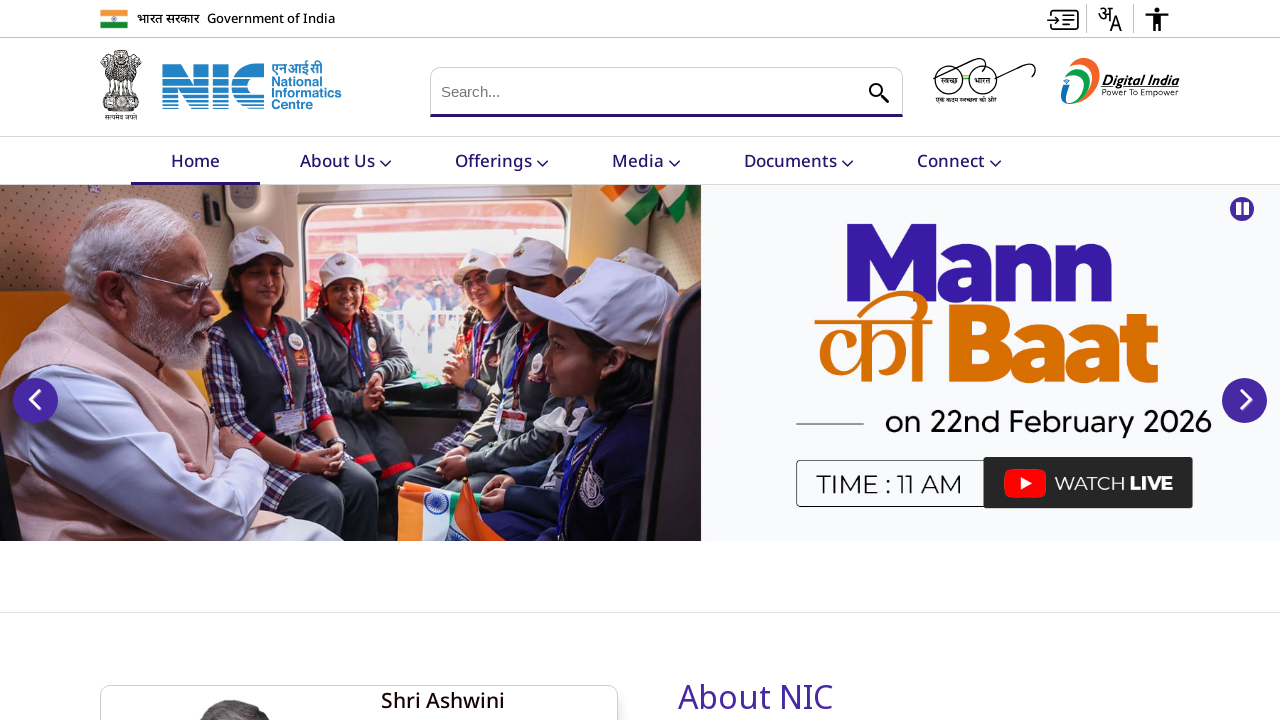

Retrieved href attribute from link: #SkipContent
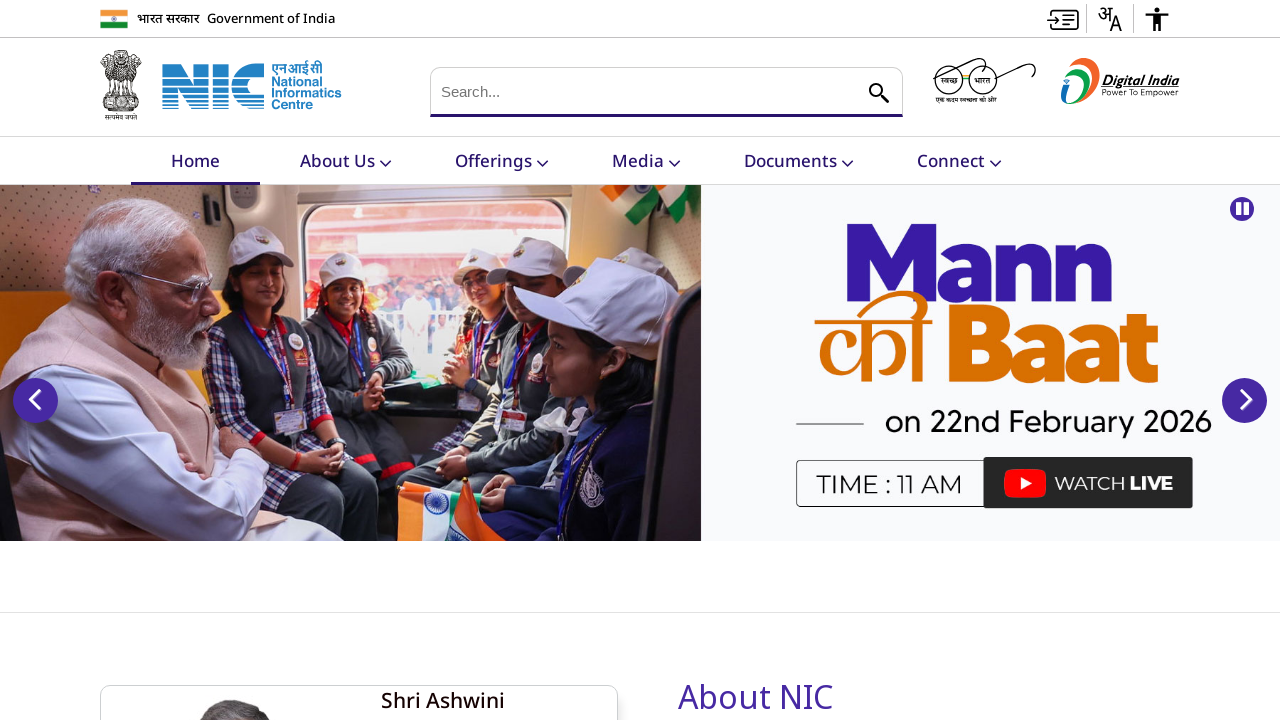

Retrieved href attribute from link: https://www.xn--m1bcw4hqd2b.xn--11b7cb3a6a.xn--h2brj9c/
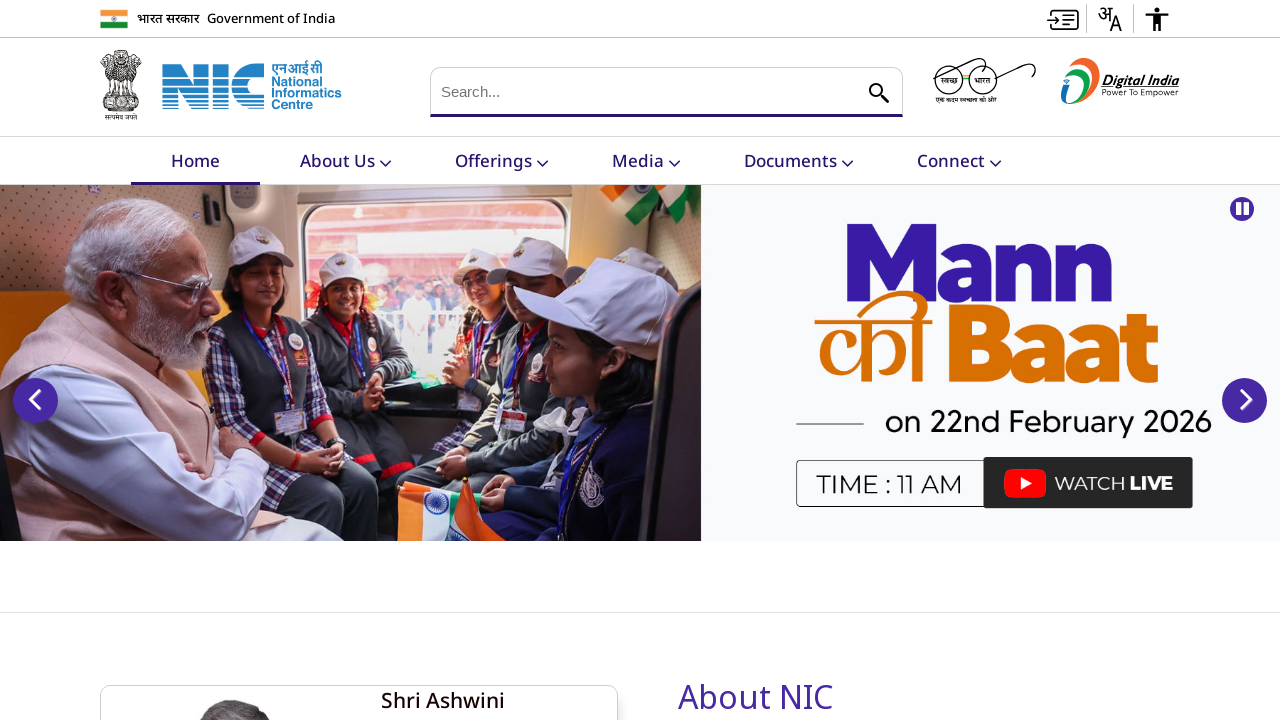

Retrieved href attribute from link: https://www.इंडिया.सरकार.भारत/
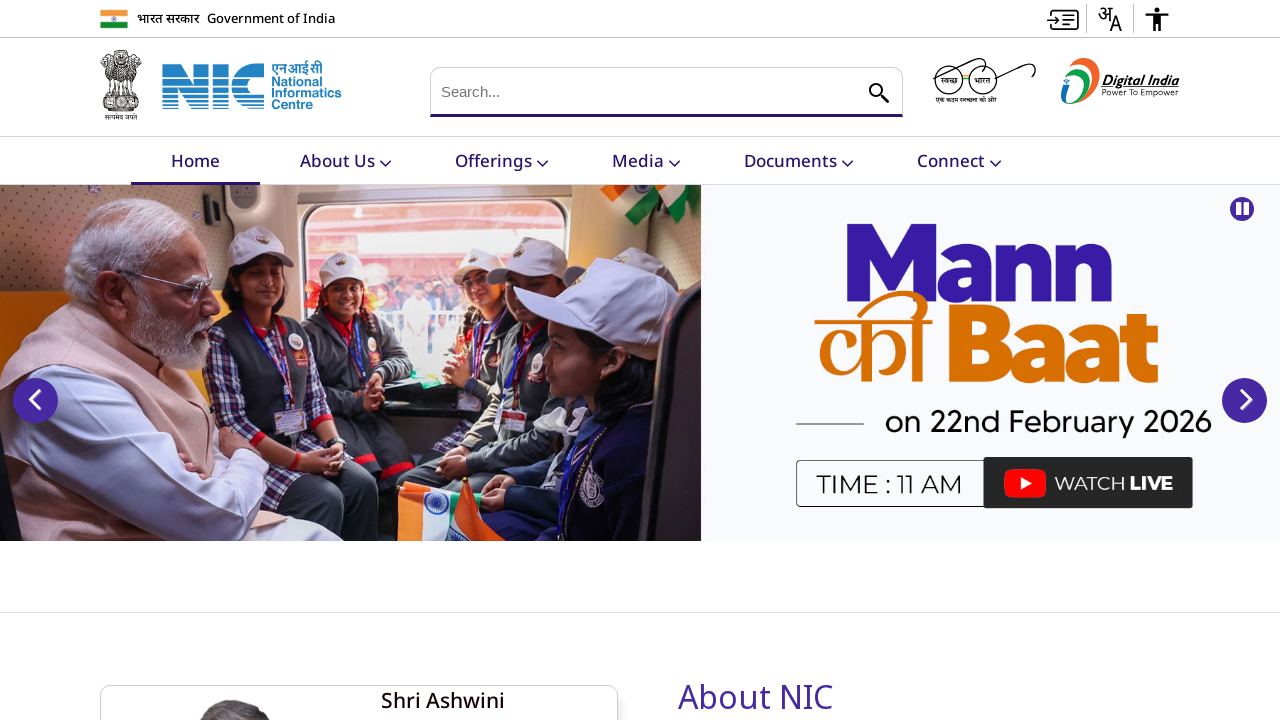

Retrieved href attribute from link: https://www.india.gov.in/
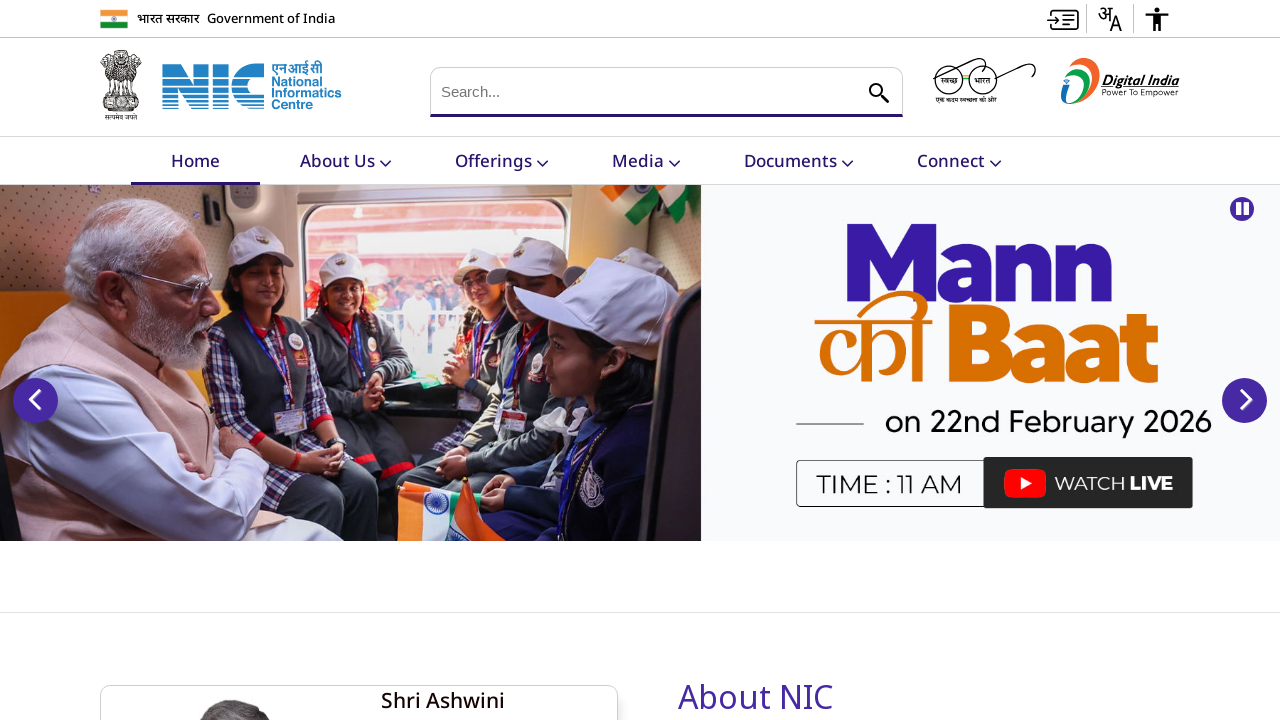

Retrieved href attribute from link: https://www.nic.gov.in/
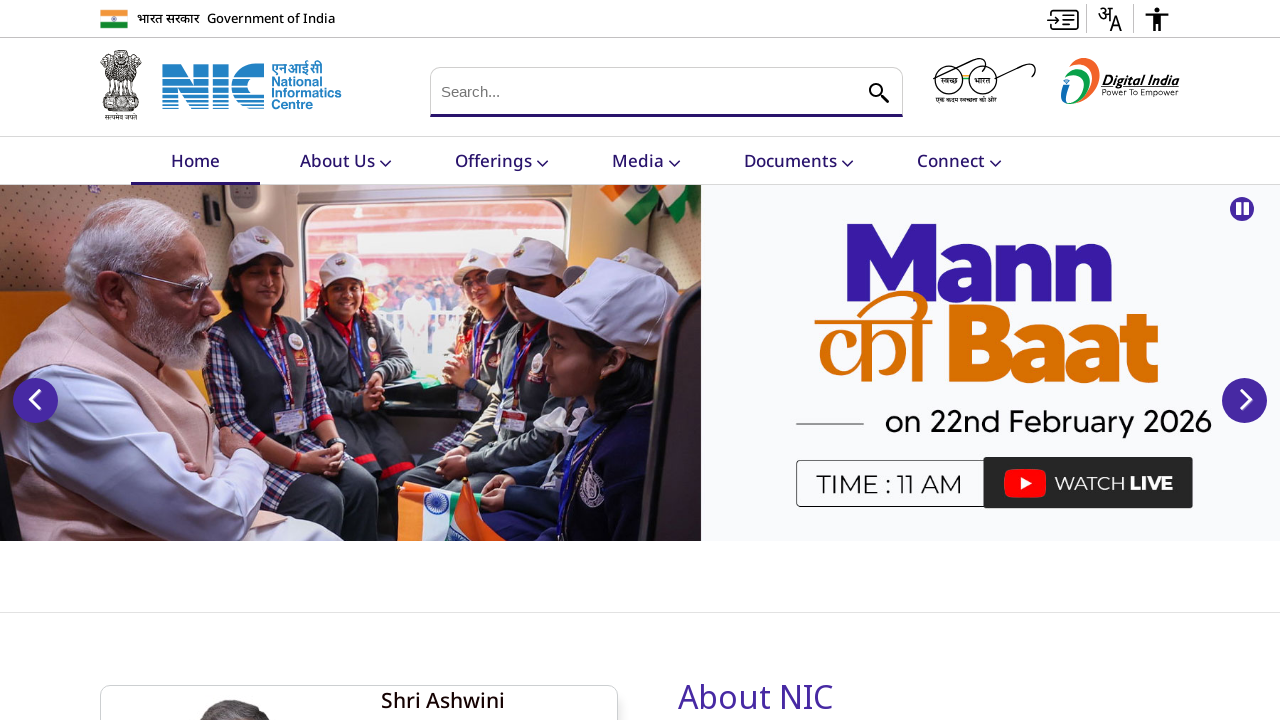

Retrieved href attribute from link: https://swachhbharatmission.ddws.gov.in/
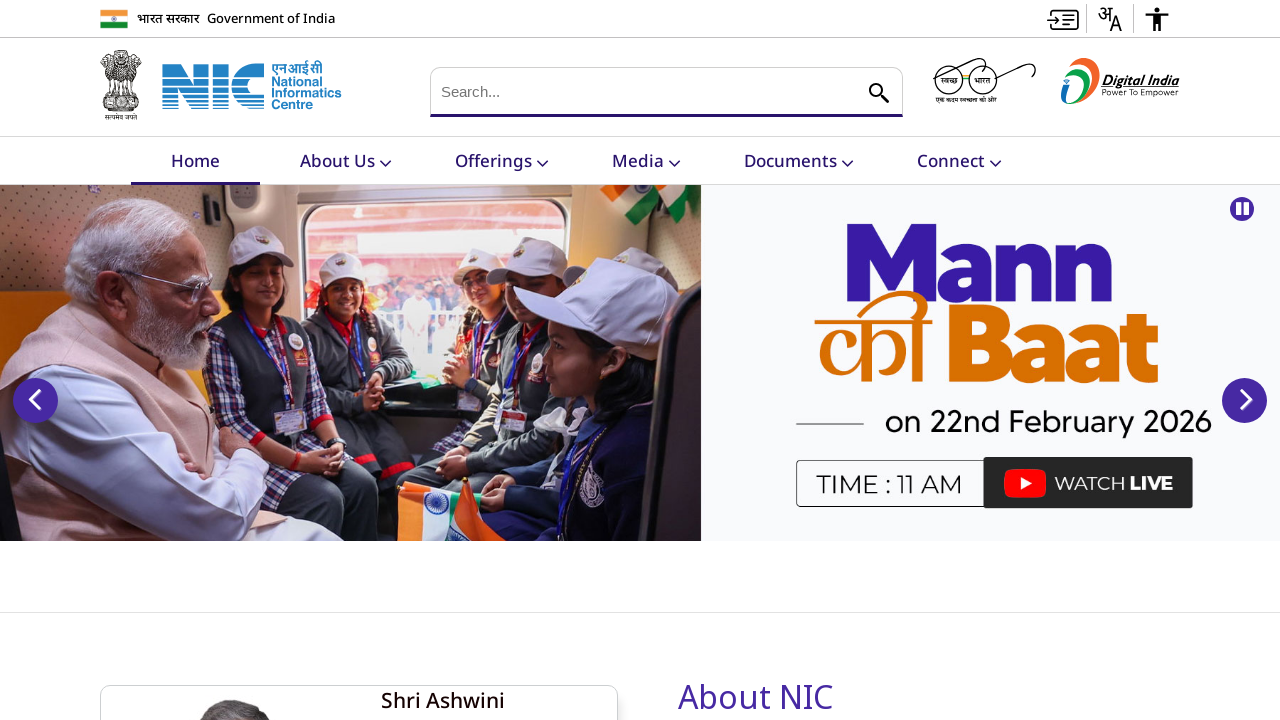

Retrieved href attribute from link: https://www.digitalindia.gov.in/
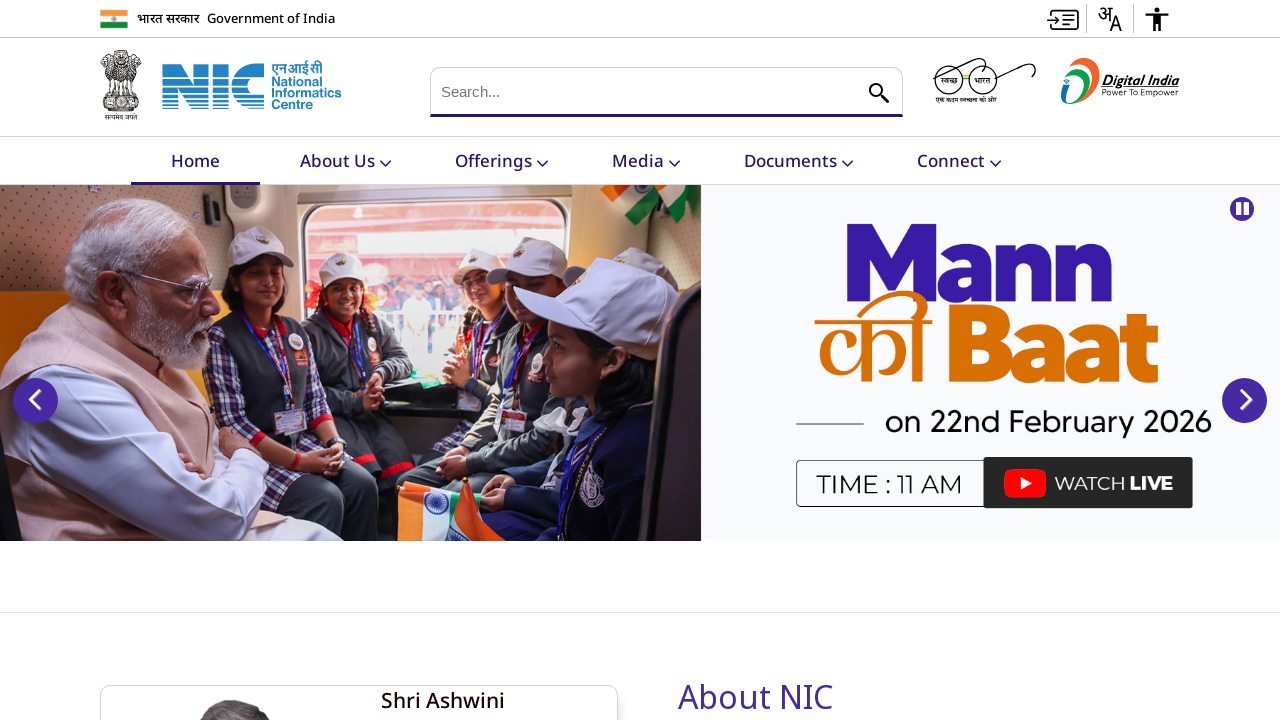

Retrieved href attribute from link: javascript:void(0);
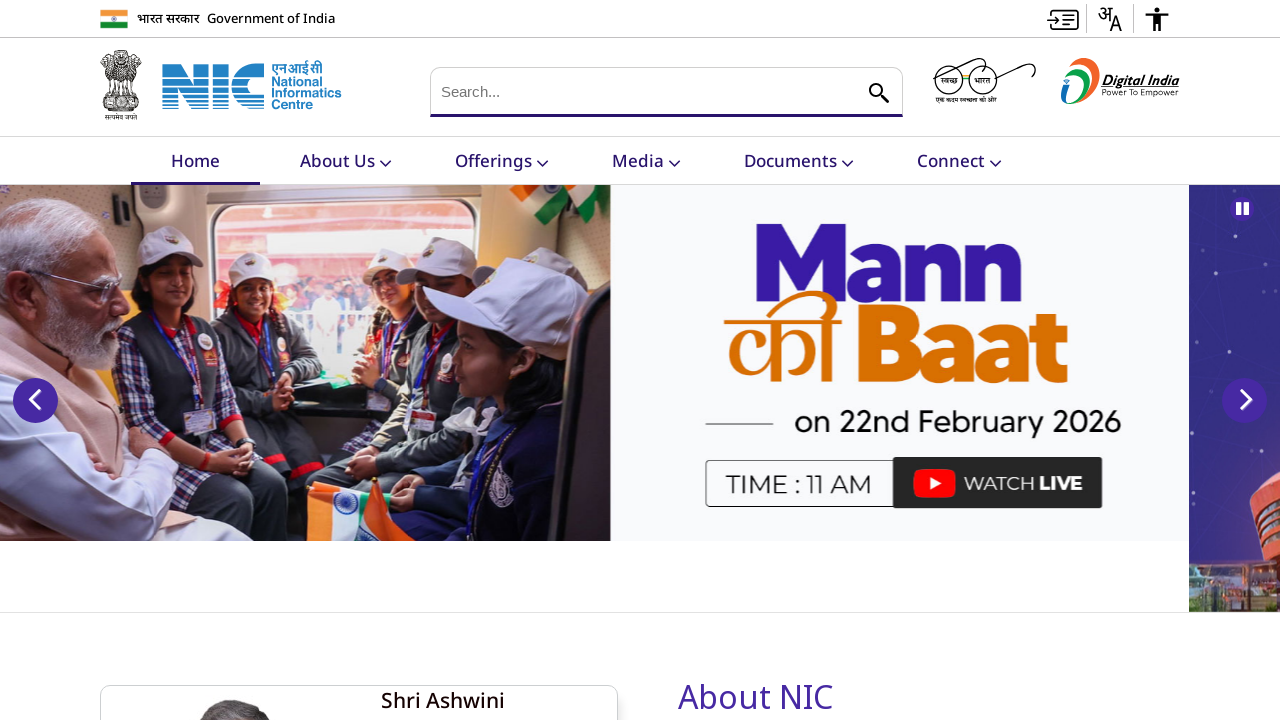

Retrieved href attribute from link: /
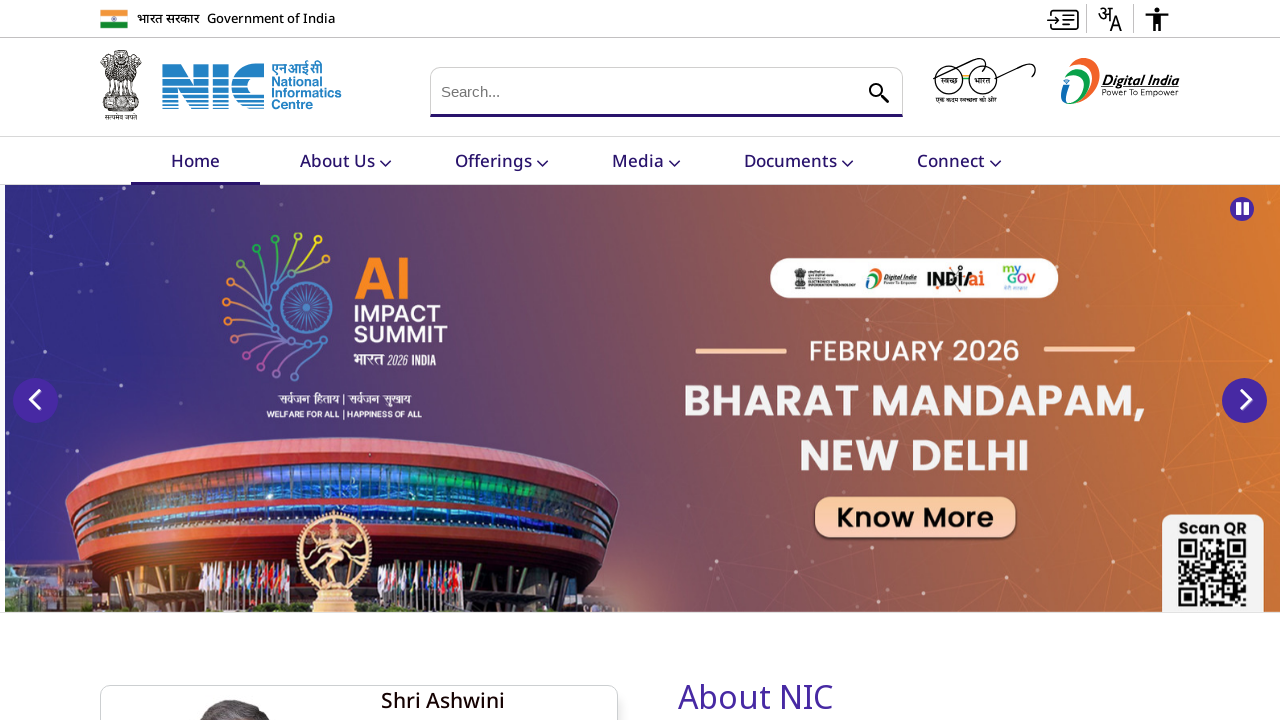

Retrieved href attribute from link: #
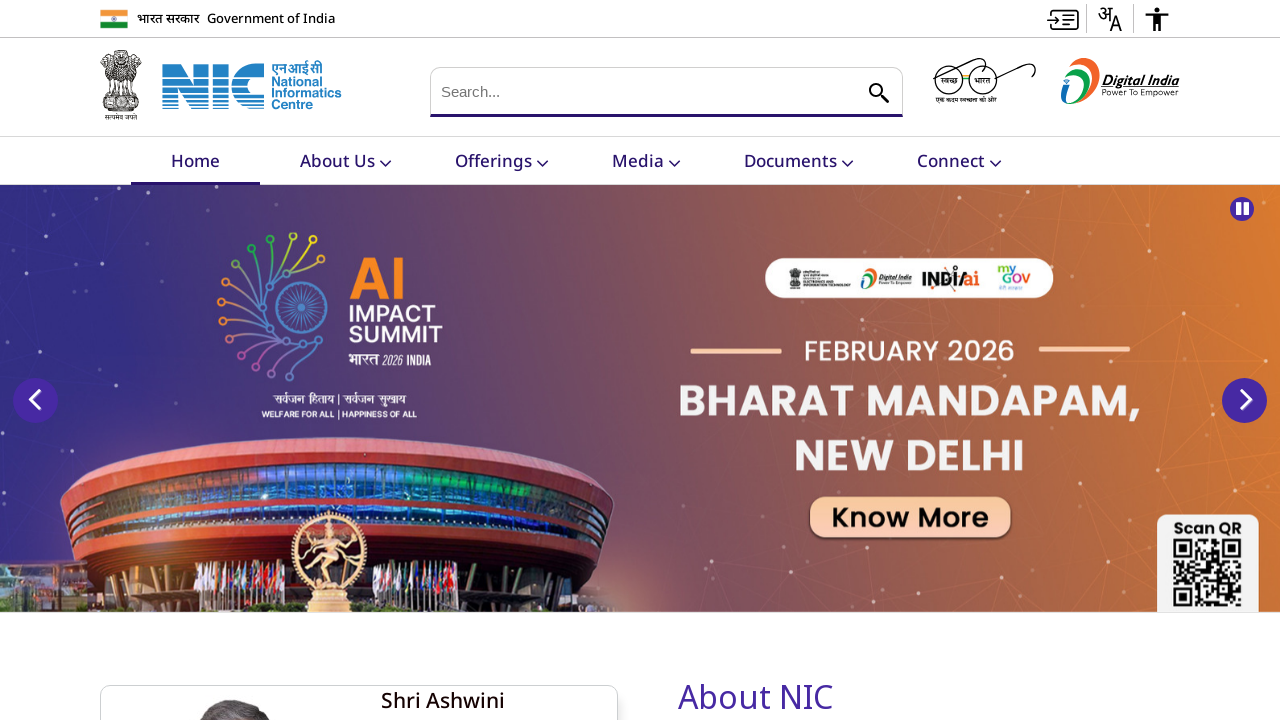

Retrieved href attribute from link: https://www.nic.gov.in/mandate/
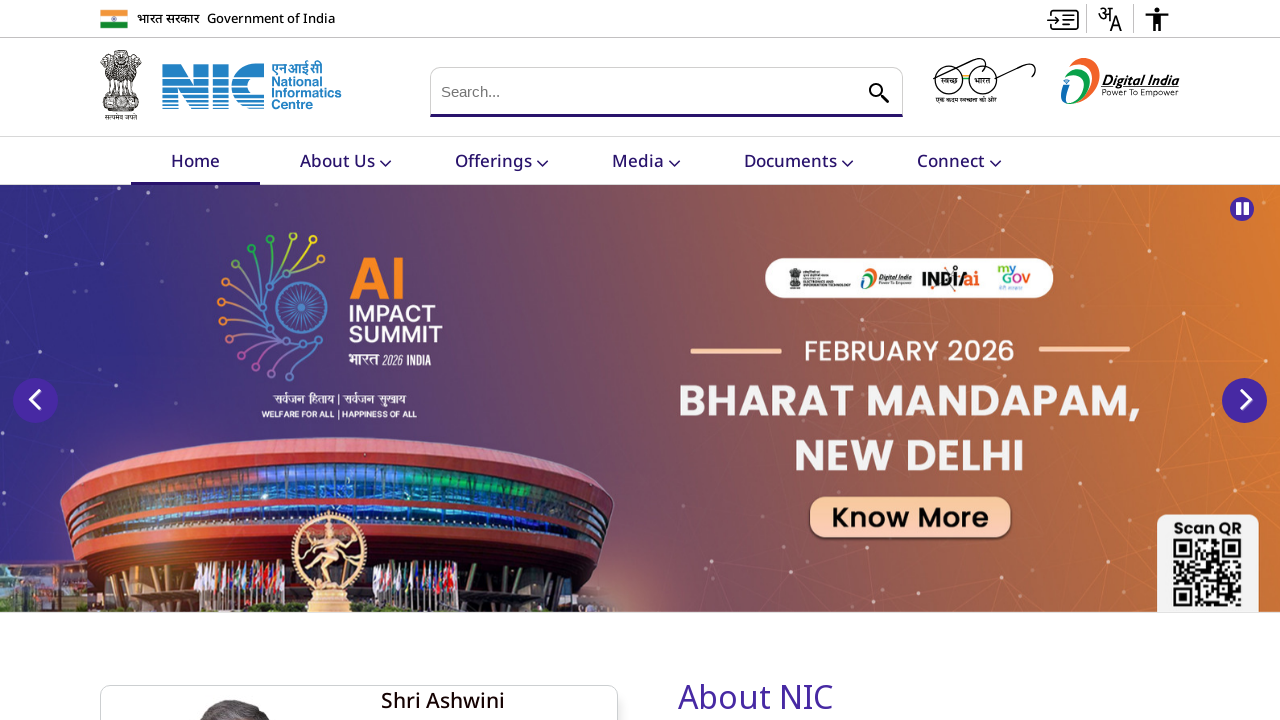

Retrieved href attribute from link: https://www.nic.gov.in/minister/
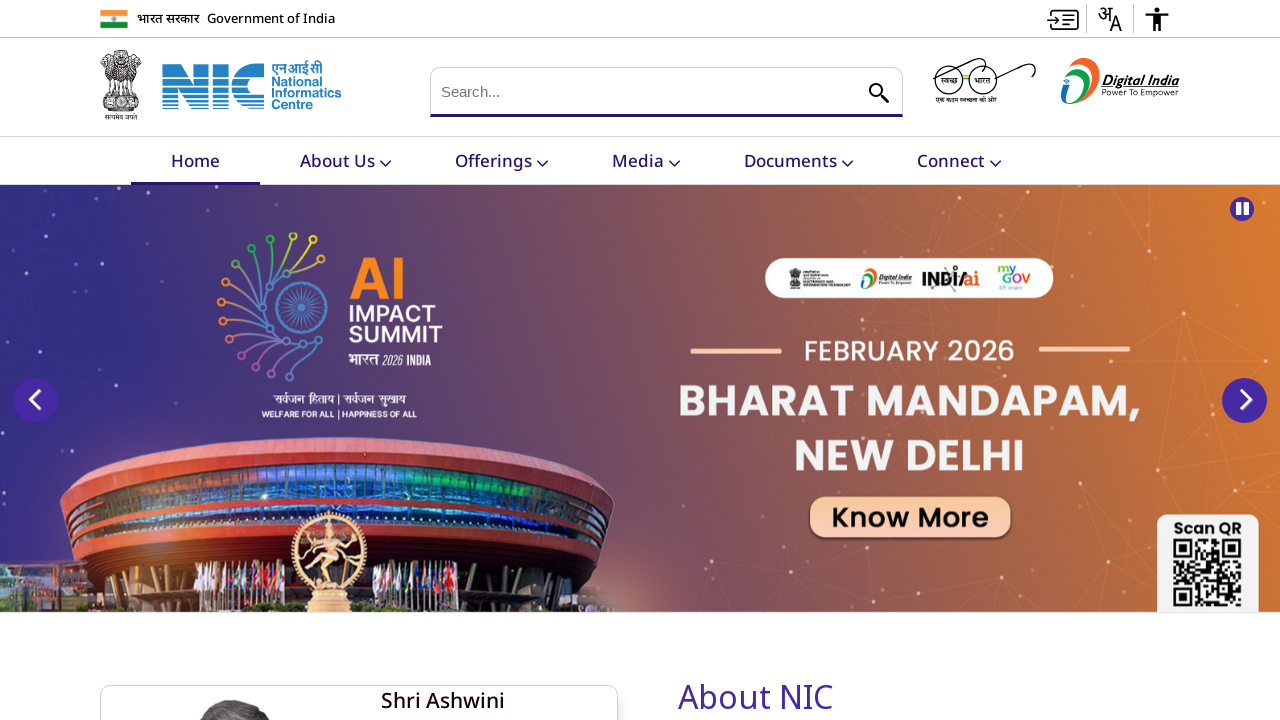

Retrieved href attribute from link: https://www.nic.gov.in/director-general/
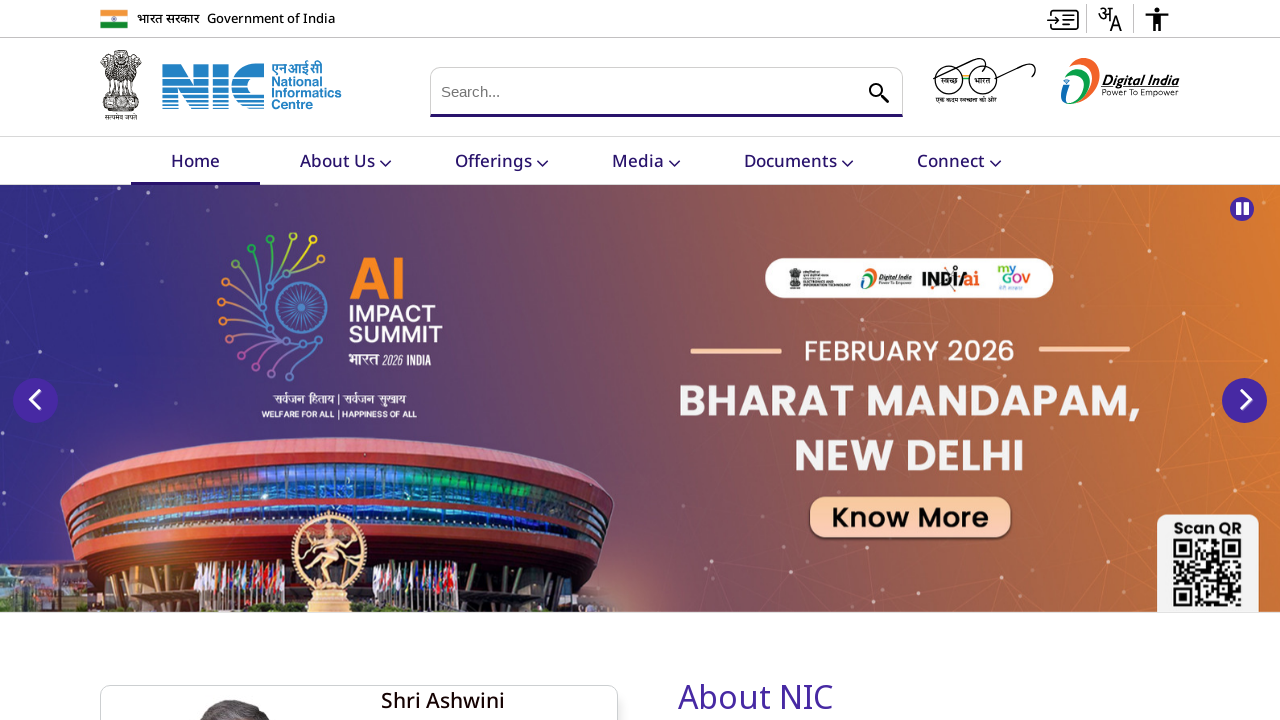

Retrieved href attribute from link: https://www.nic.gov.in/organization-chart/
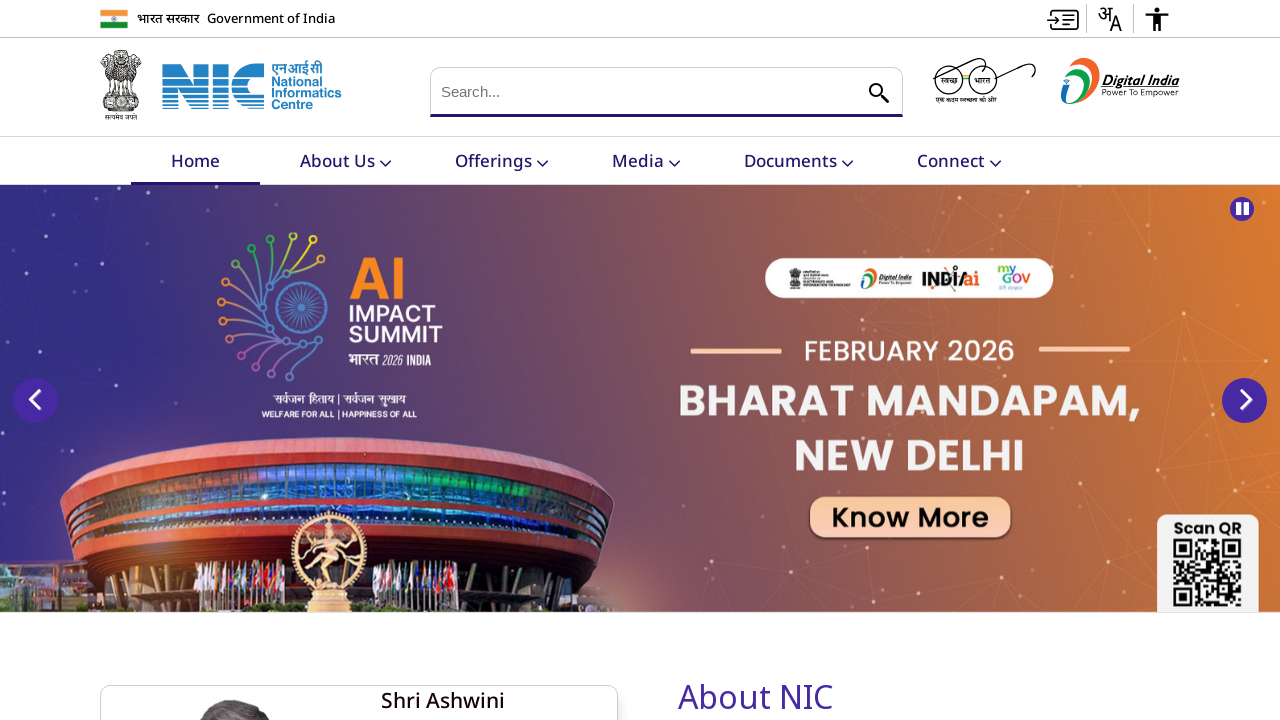

Retrieved href attribute from link: #
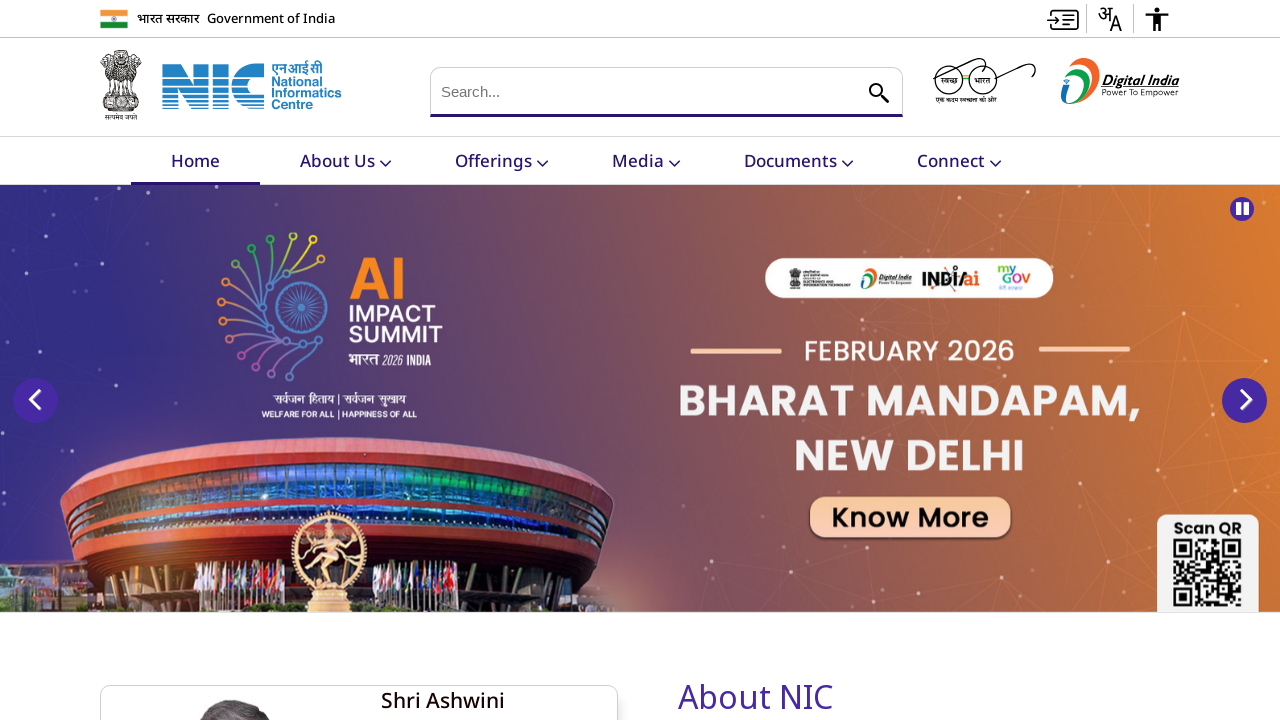

Retrieved href attribute from link: https://www.nic.gov.in/group-coordinator/
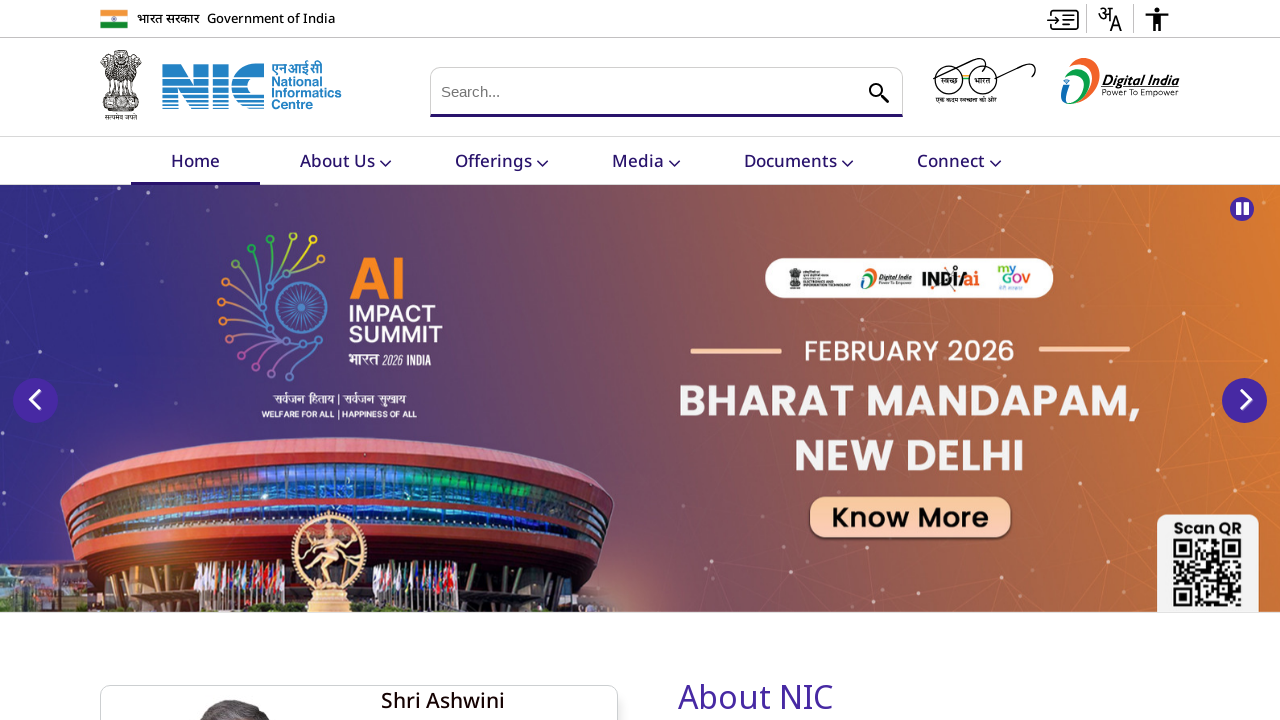

Retrieved href attribute from link: https://www.nic.gov.in/hog/
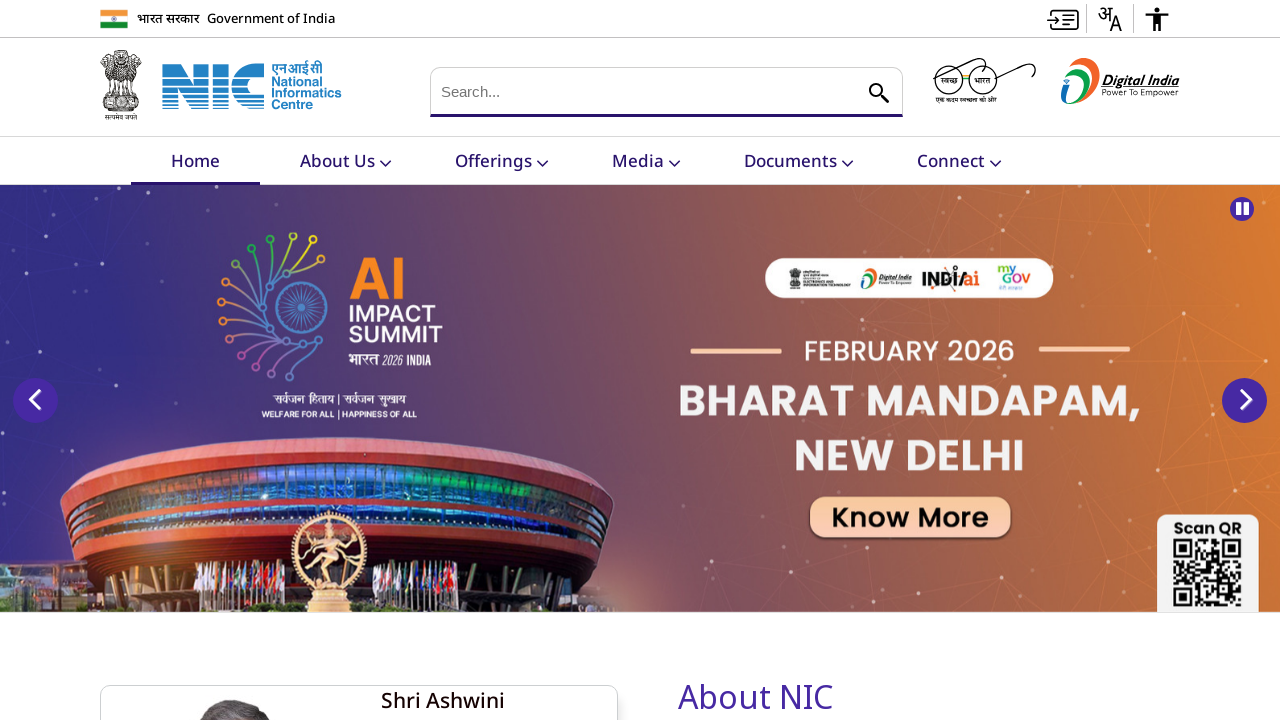

Retrieved href attribute from link: https://www.nic.gov.in/hod/
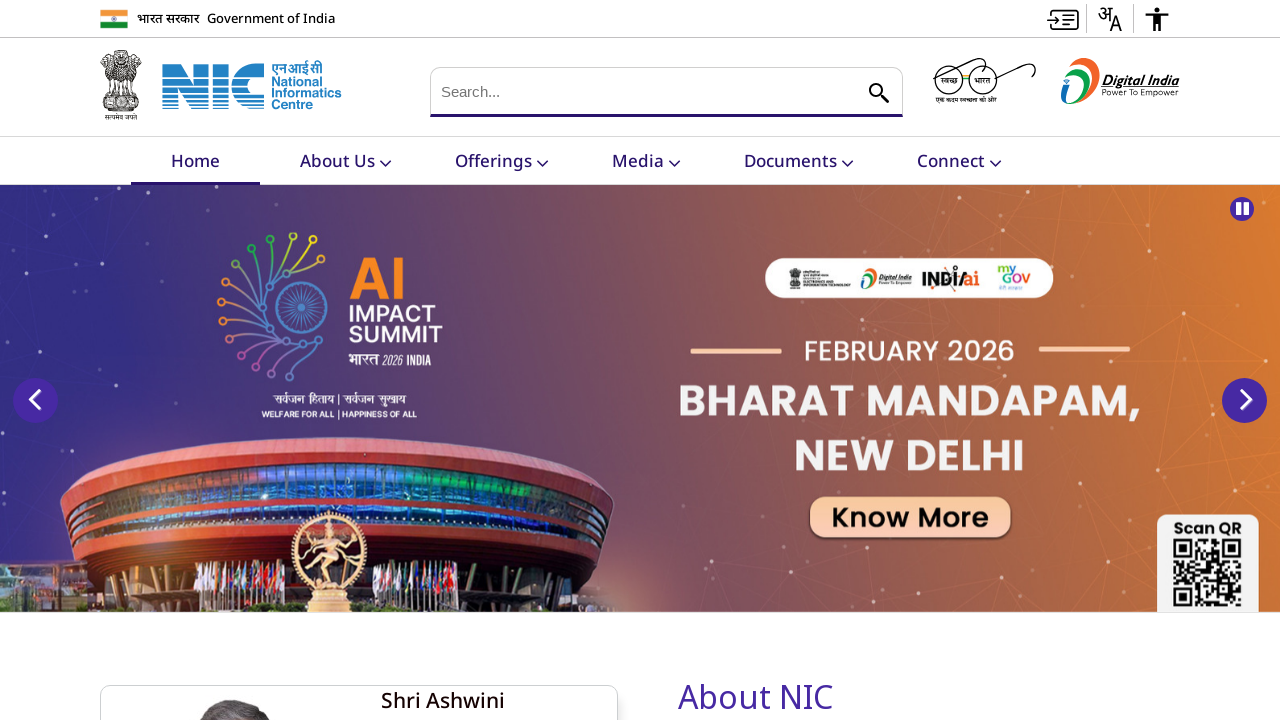

Retrieved href attribute from link: https://www.nic.gov.in/state-coordinators/
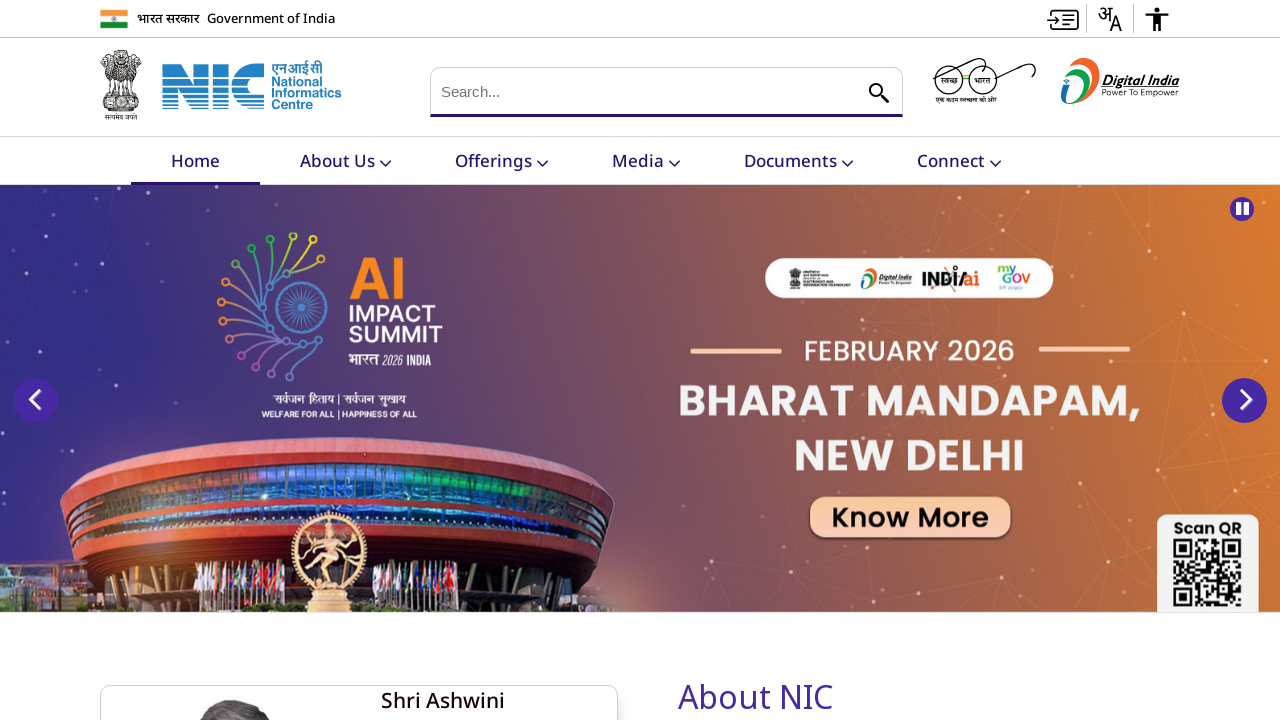

Retrieved href attribute from link: https://www.nic.gov.in/state-informatics-officers/
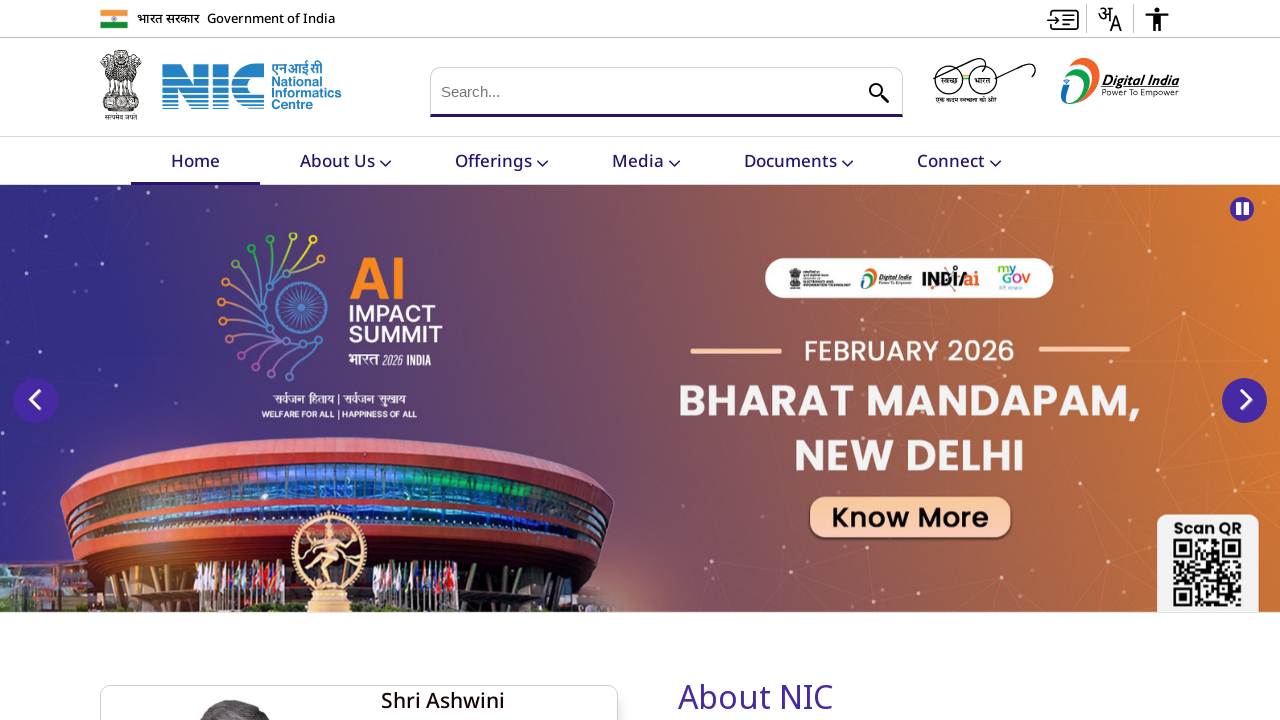

Retrieved href attribute from link: #
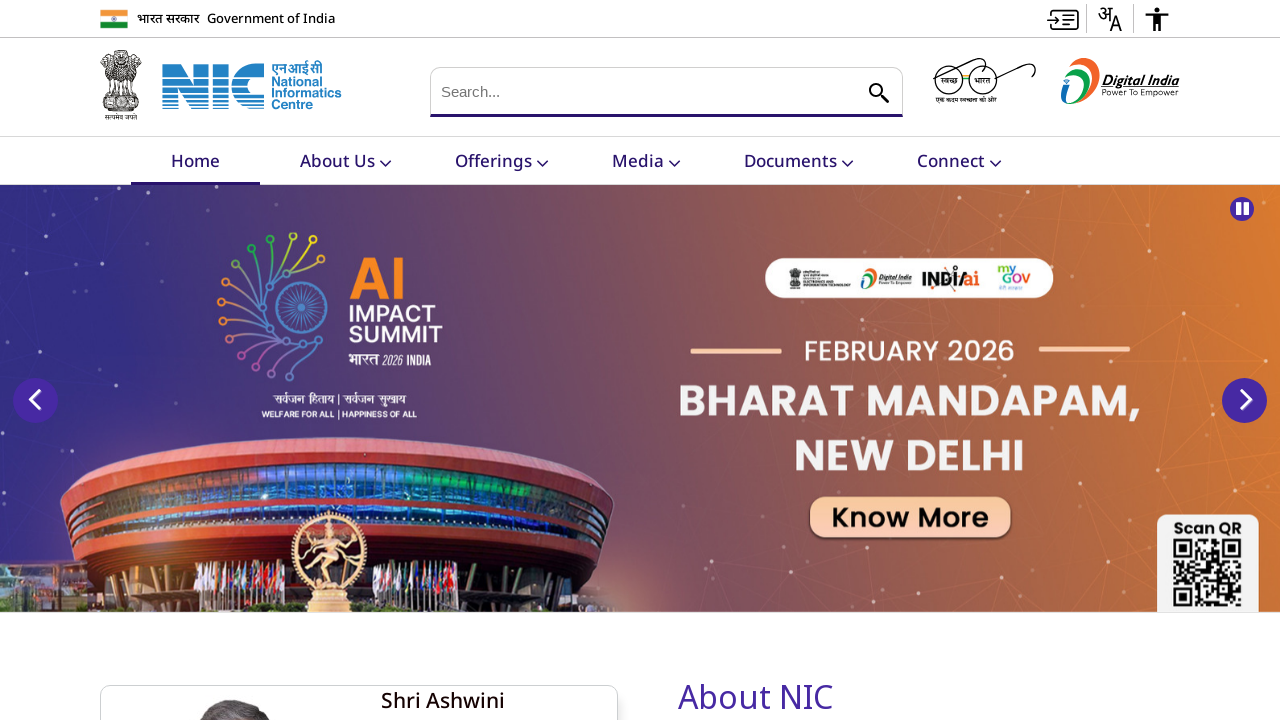

Retrieved href attribute from link: https://www.nic.gov.in/data-centres/
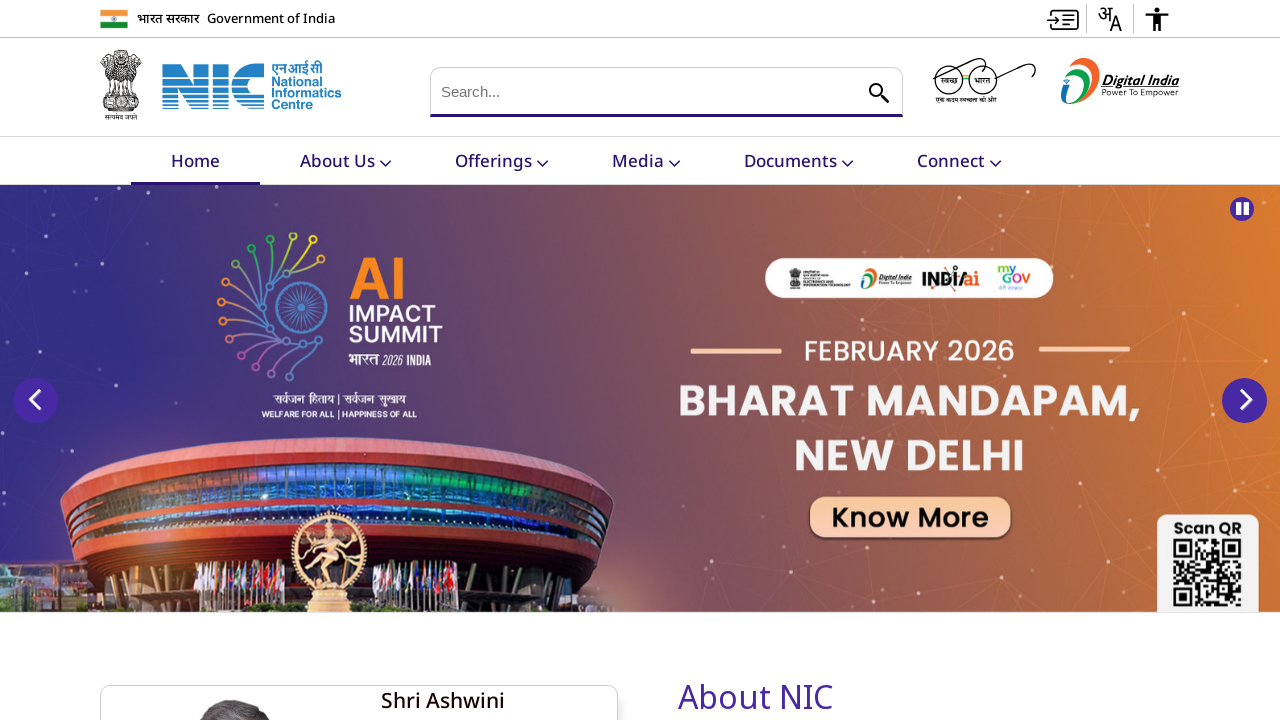

Retrieved href attribute from link: https://www.nic.gov.in/focus-centres/
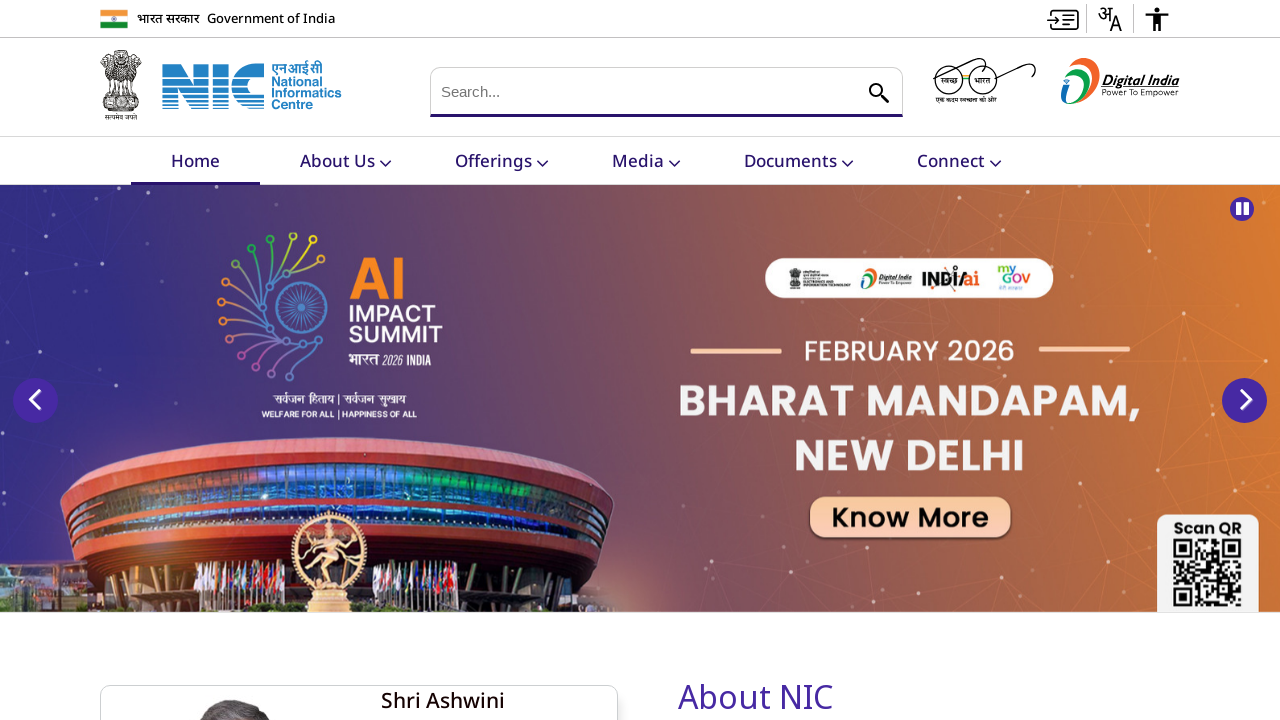

Retrieved href attribute from link: https://www.nic.gov.in/centres-of-excellence/
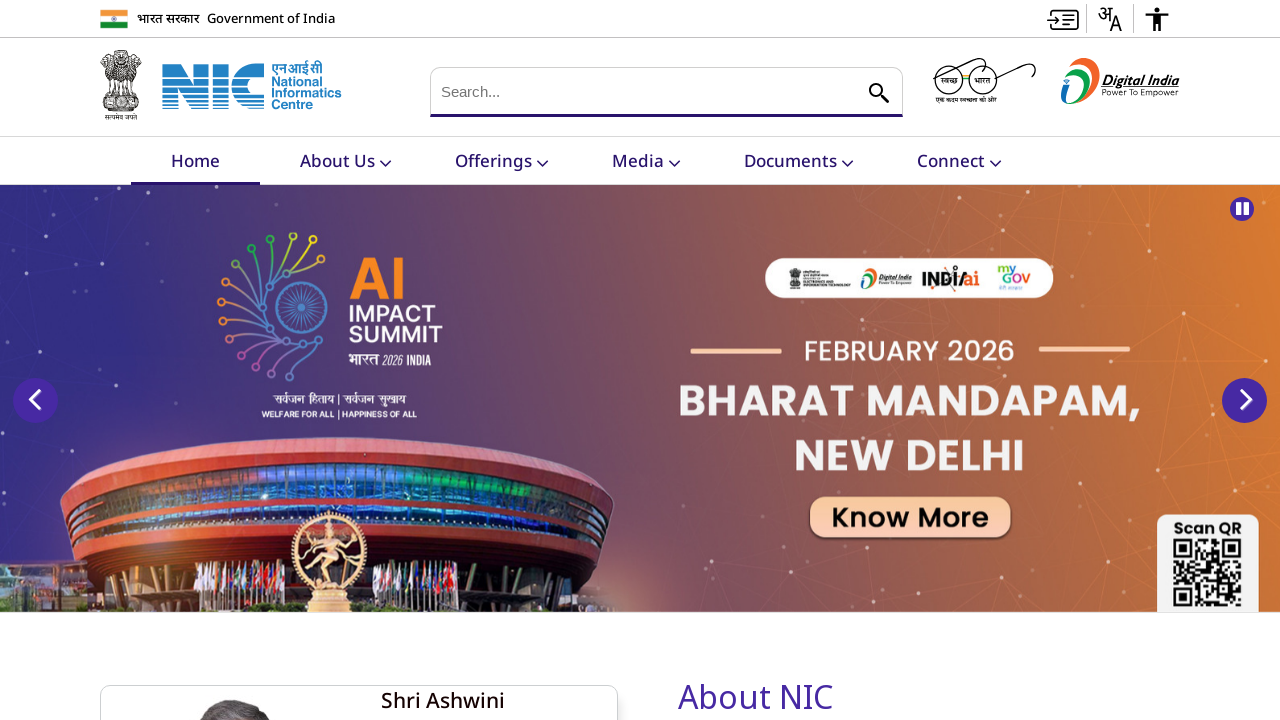

Retrieved href attribute from link: https://www.nic.gov.in/state-centres/
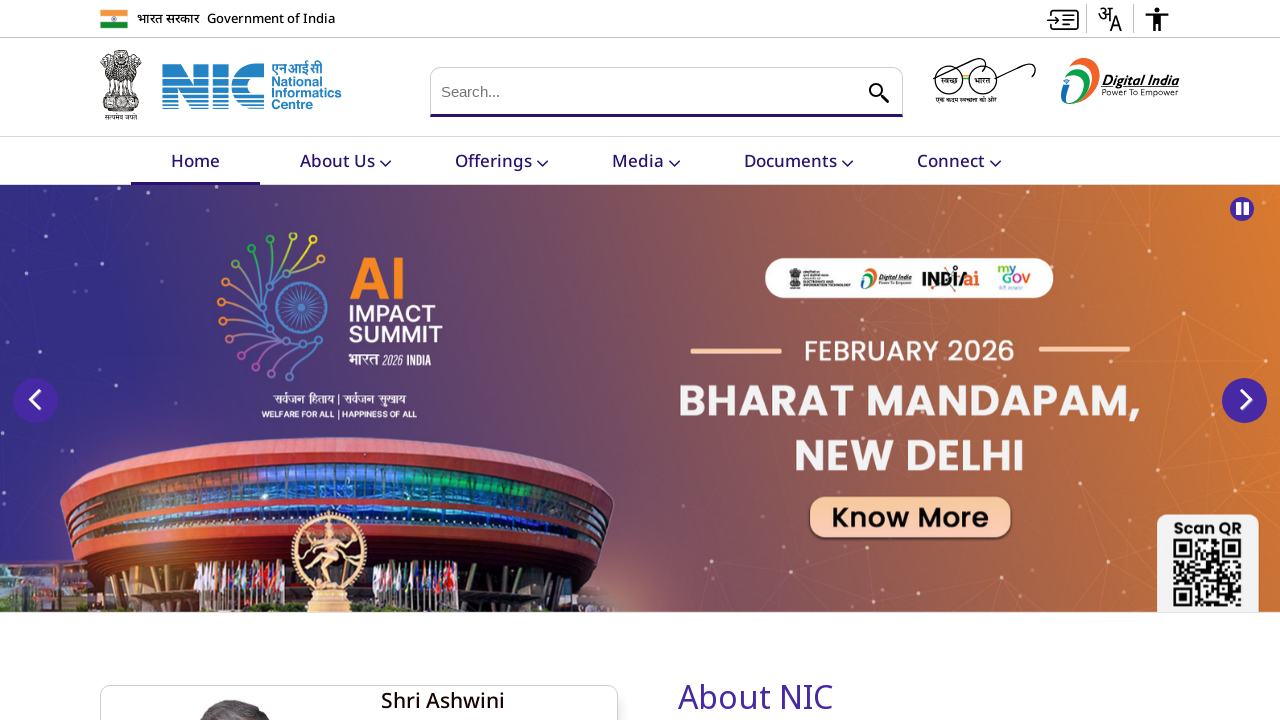

Retrieved href attribute from link: https://www.nic.gov.in/district-centres/
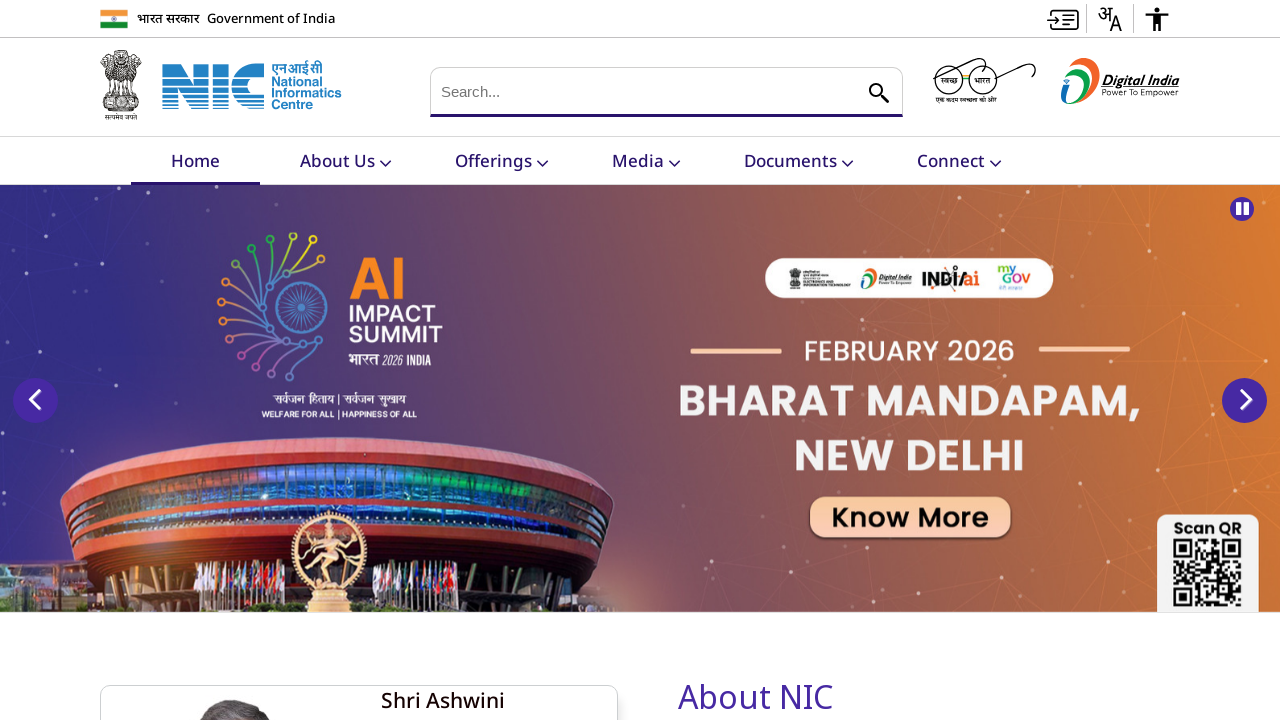

Retrieved href attribute from link: https://www.nic.gov.in/directory-search/
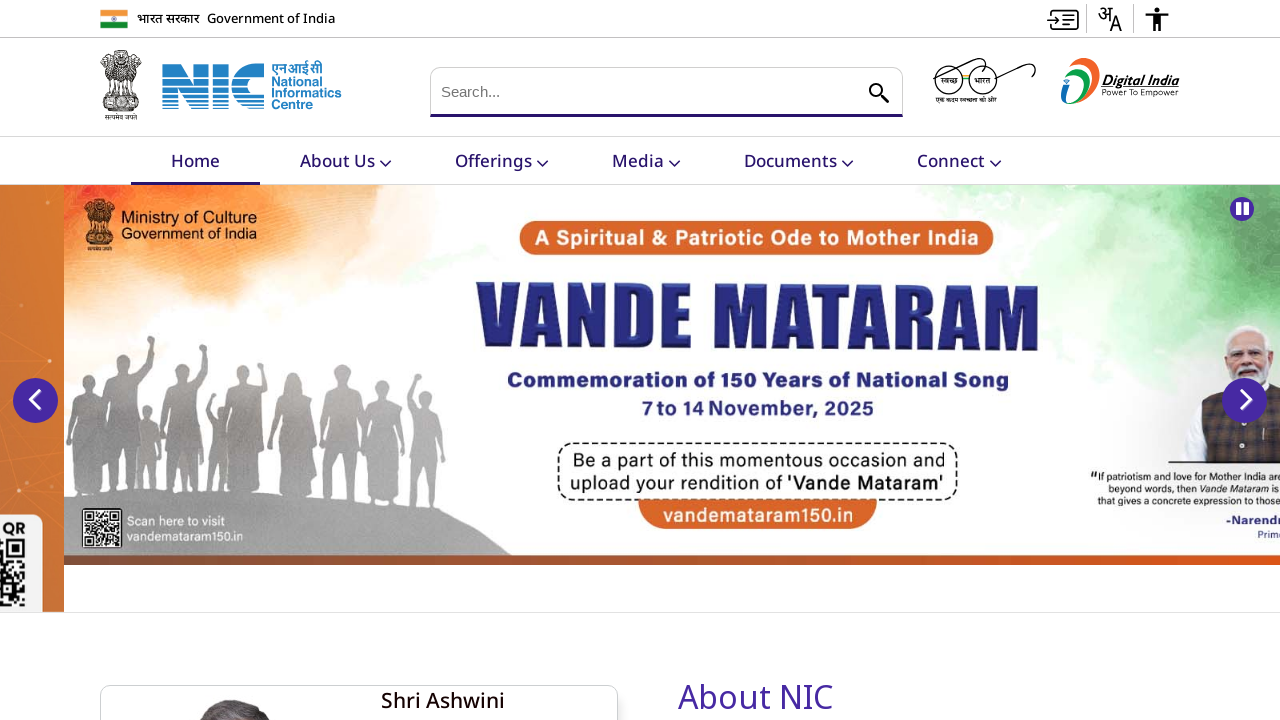

Retrieved href attribute from link: #
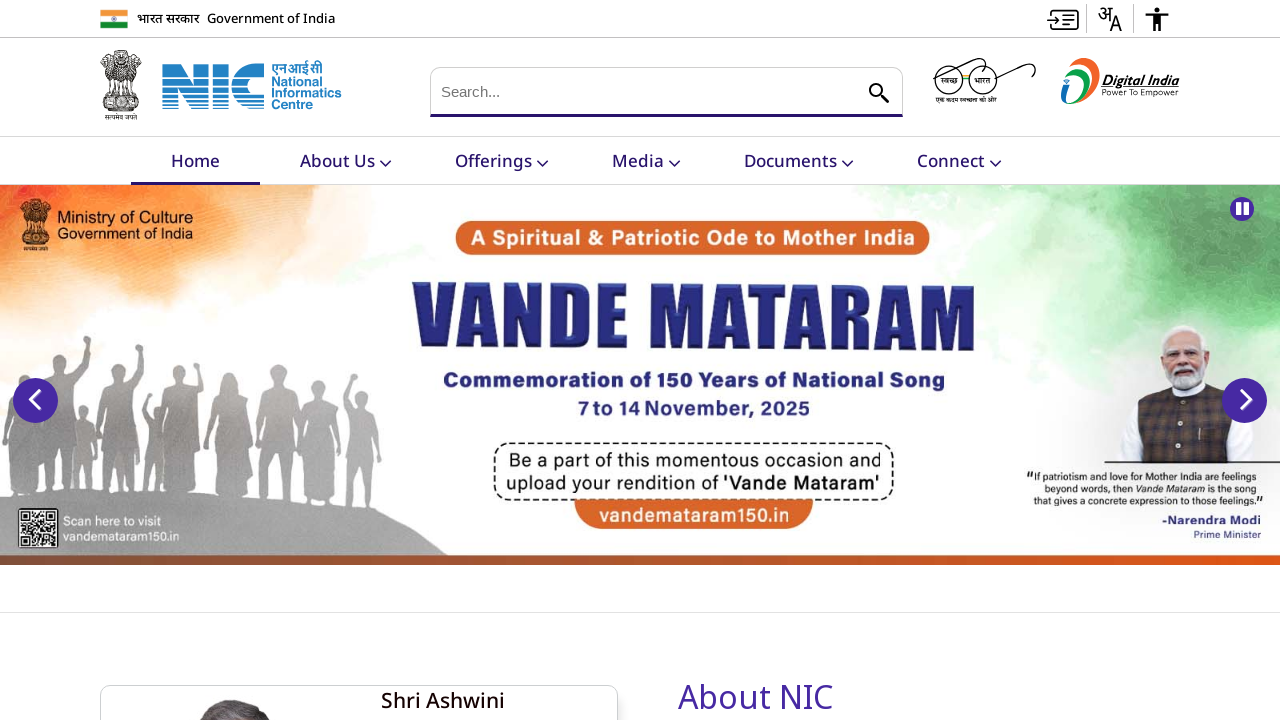

Retrieved href attribute from link: https://www.nic.gov.in/services/
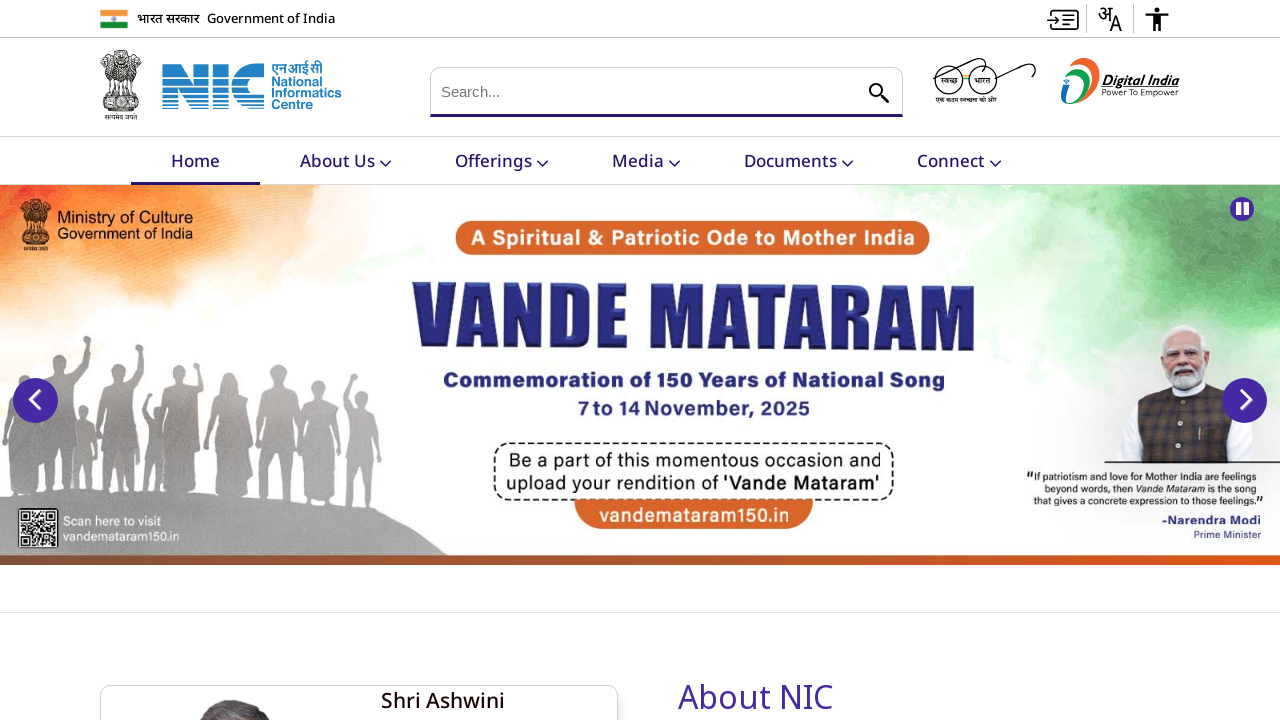

Retrieved href attribute from link: #
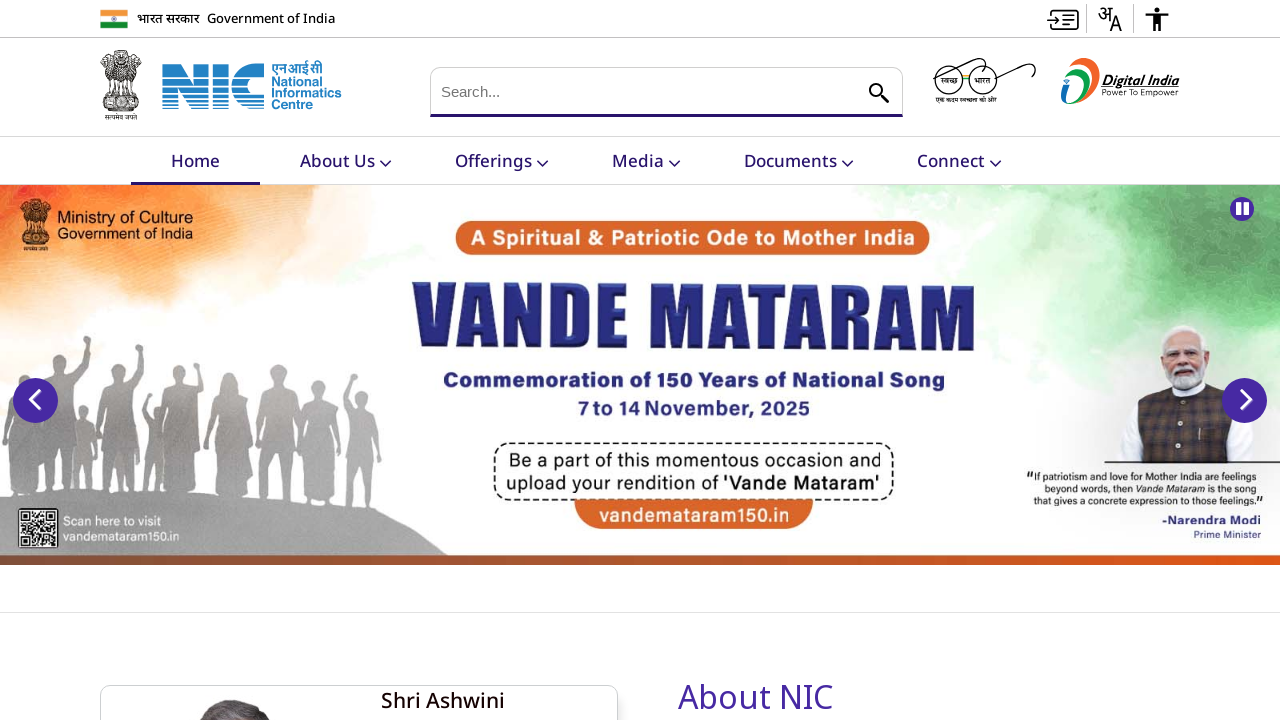

Retrieved href attribute from link: https://www.nic.gov.in/products-platform-centre/
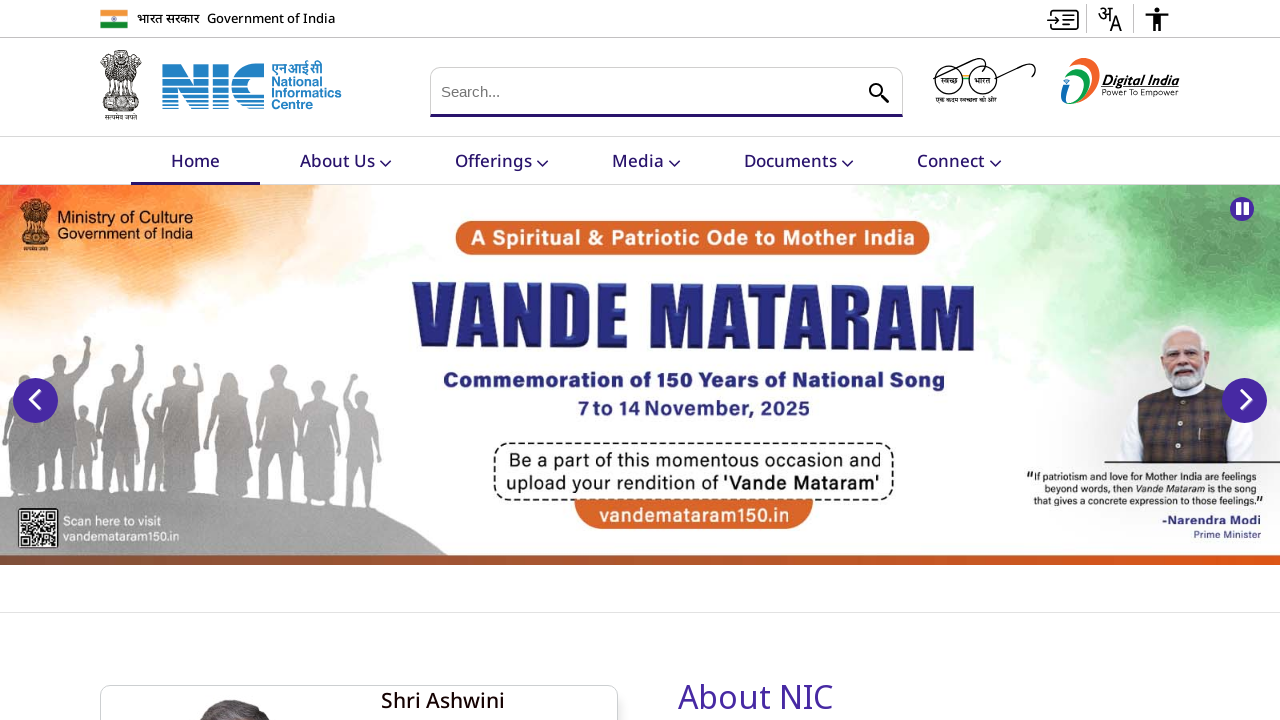

Retrieved href attribute from link: https://www.nic.gov.in/products-platform-from-state/
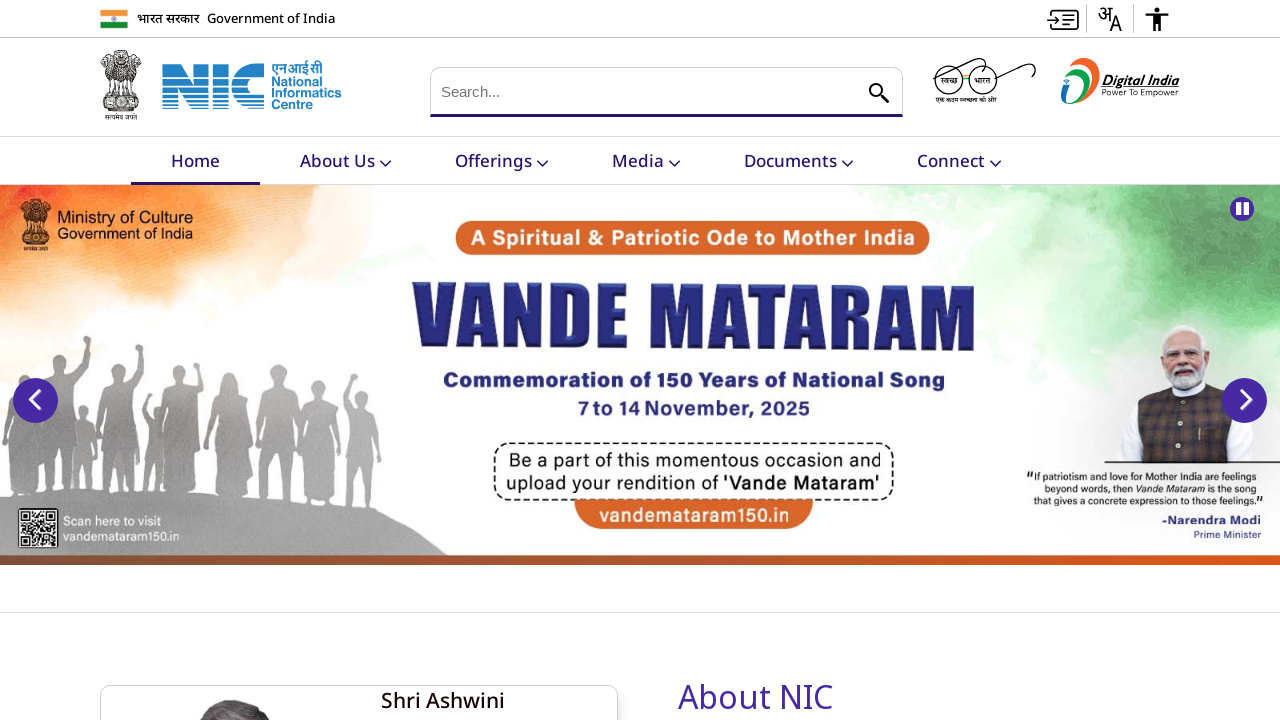

Retrieved href attribute from link: #
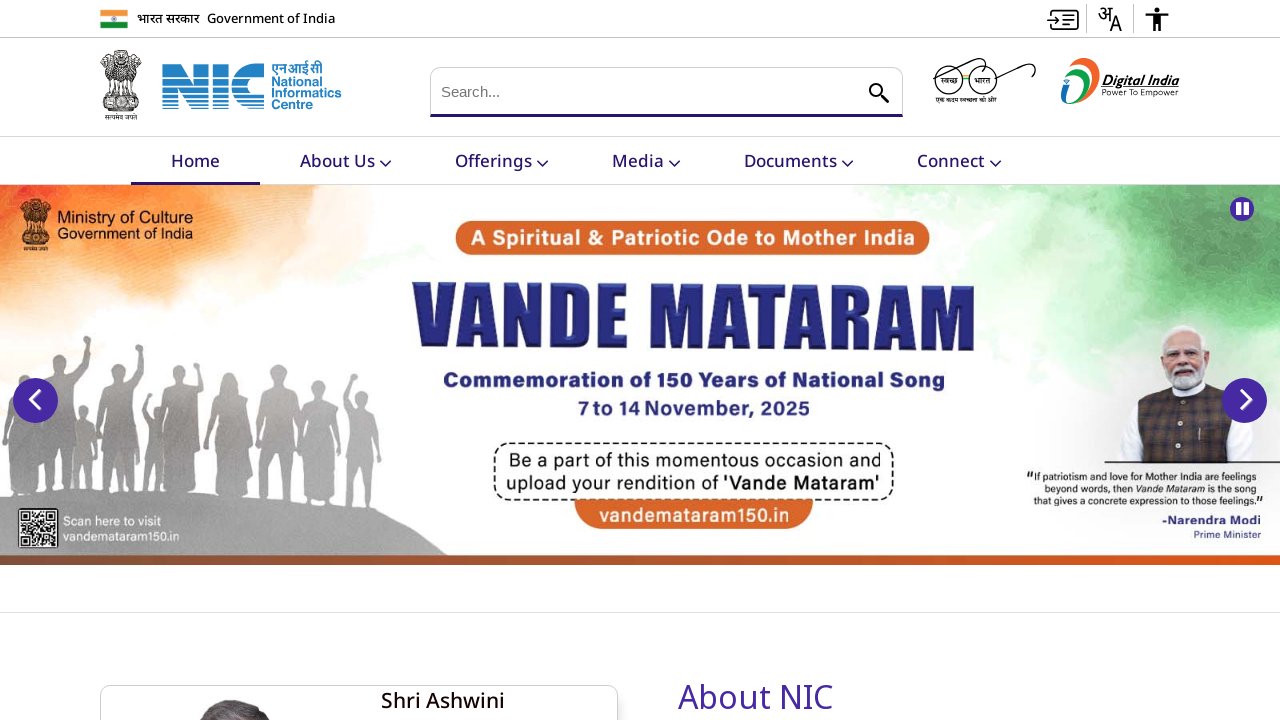

Retrieved href attribute from link: https://www.nic.gov.in/notice-category/tenders/
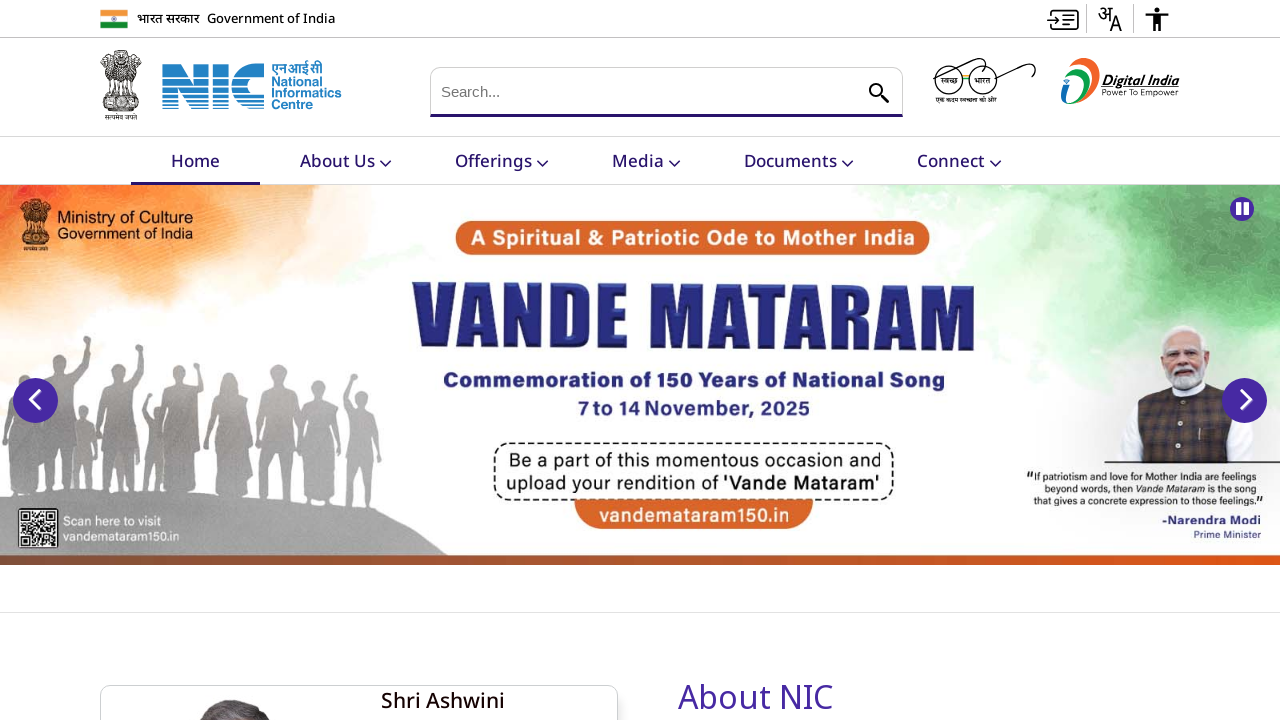

Retrieved href attribute from link: https://eprocure.gov.in/cppp/searchbydept/National%20Informatics%20Centre
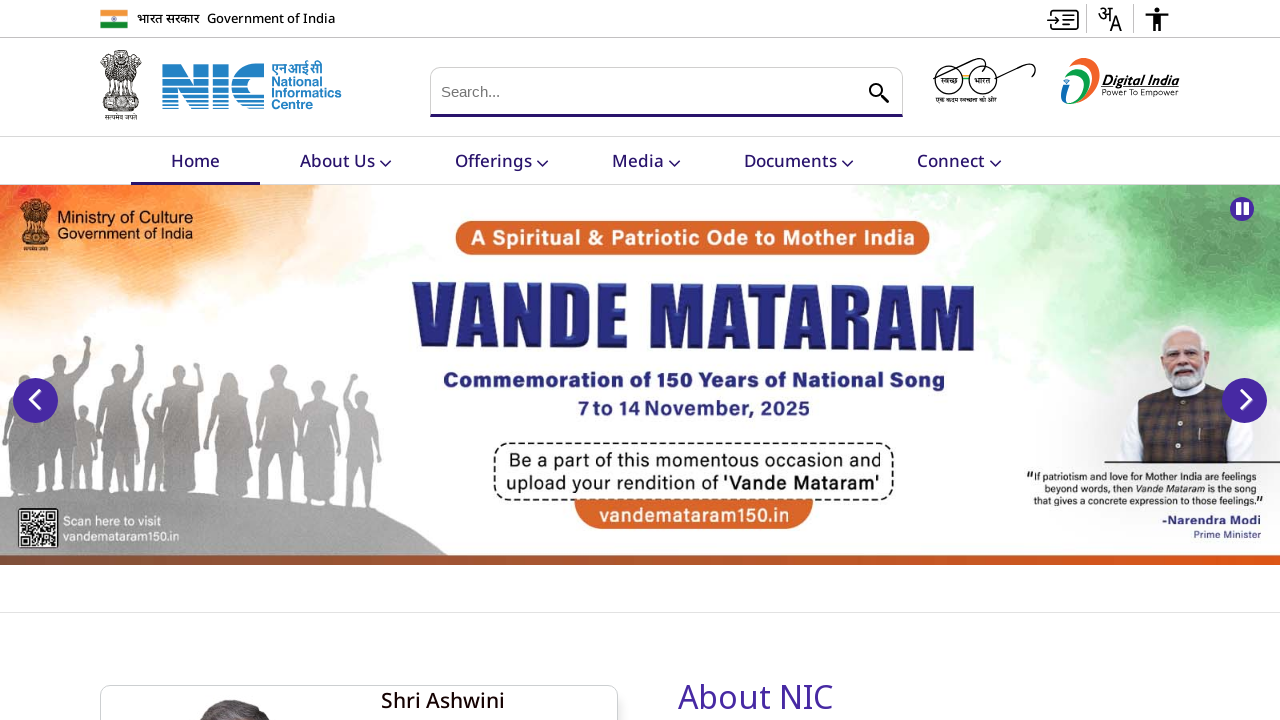

Retrieved href attribute from link: https://recruitment.nic.in/
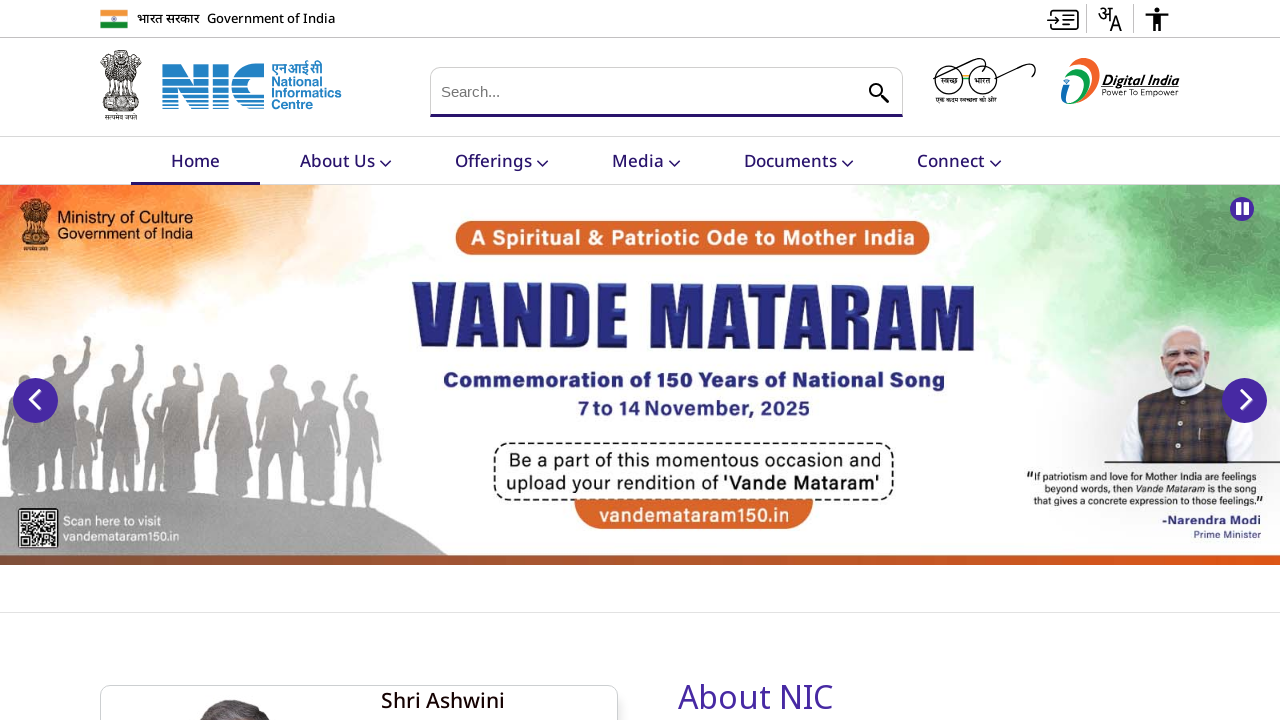

Retrieved href attribute from link: #
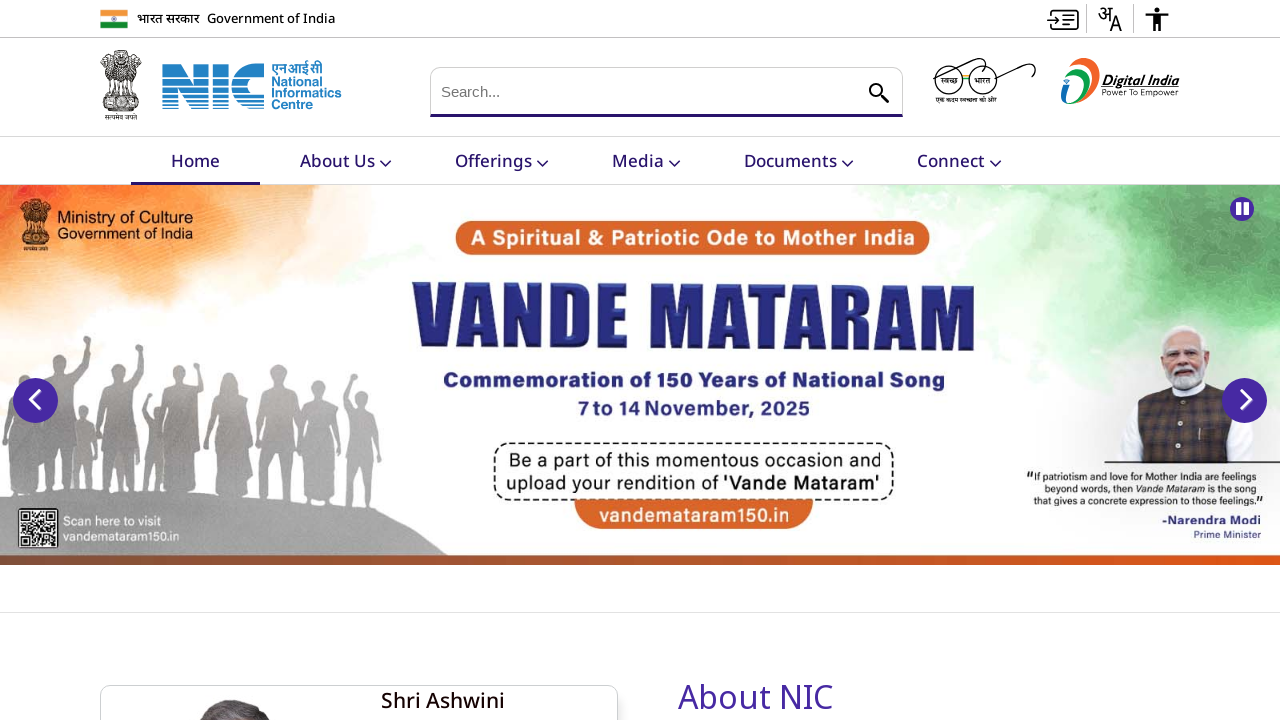

Retrieved href attribute from link: https://www.nic.gov.in/blogs/
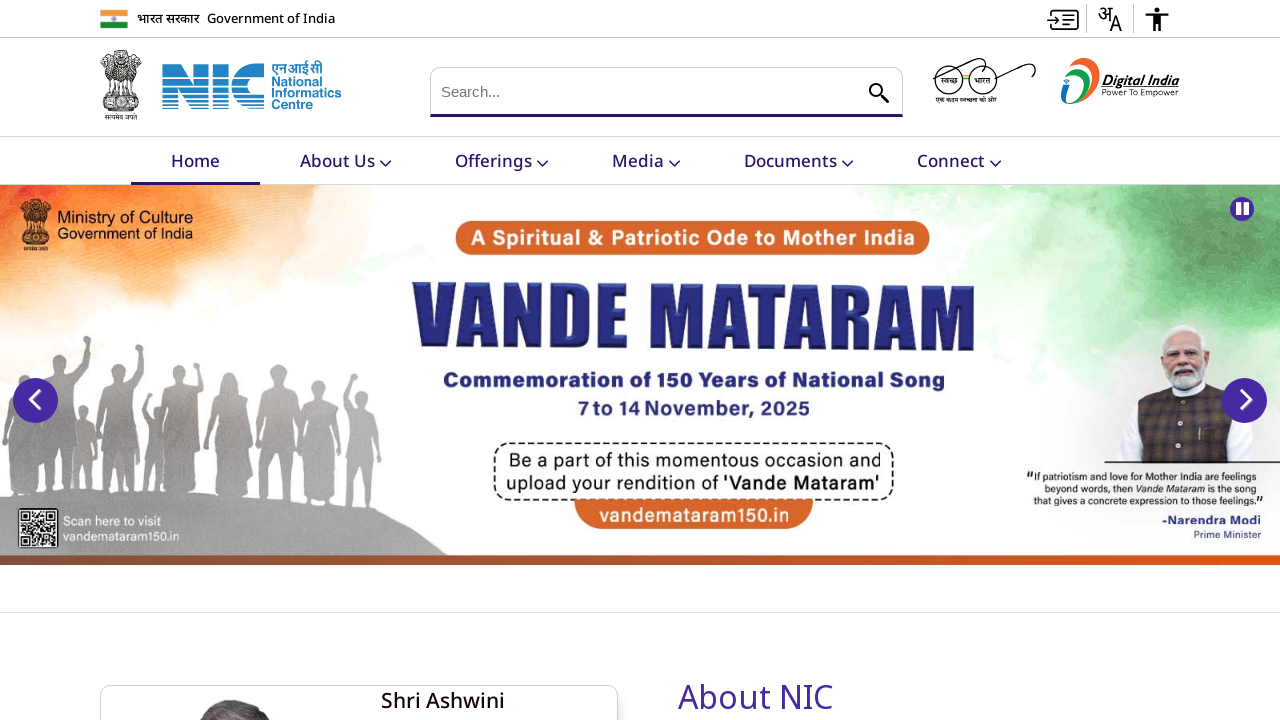

Retrieved href attribute from link: https://www.nic.gov.in/awards/
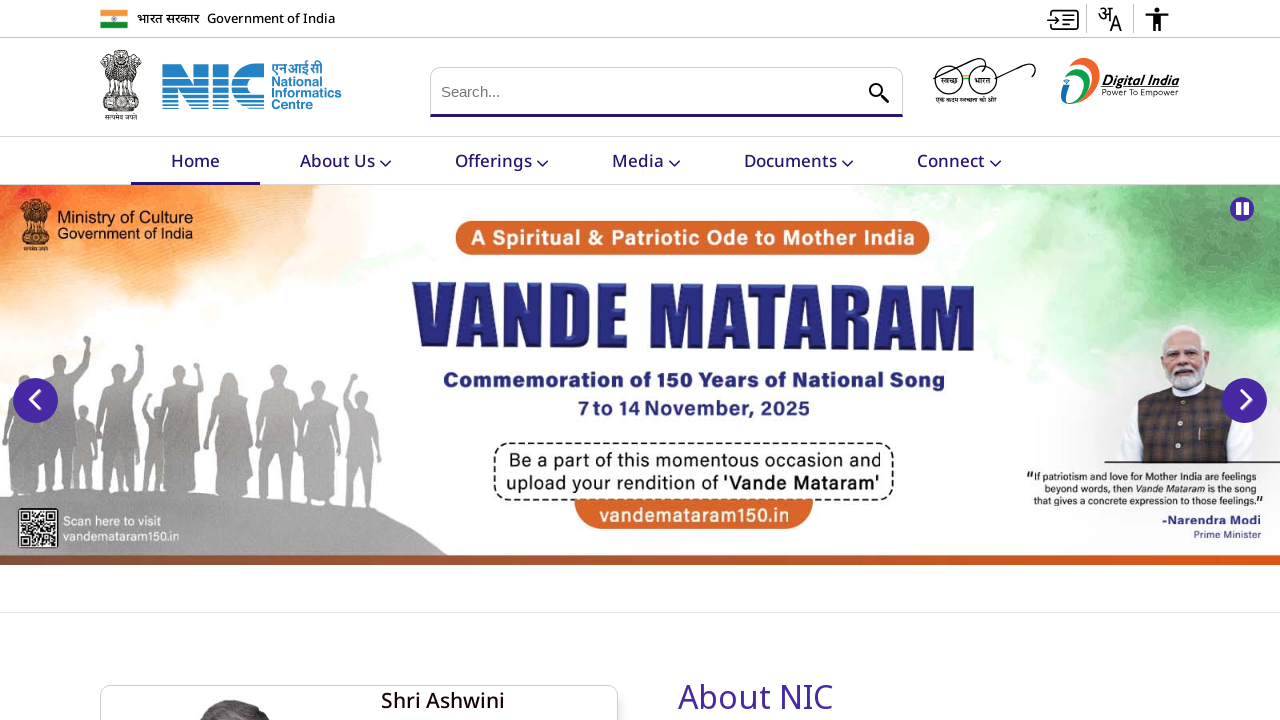

Retrieved href attribute from link: https://informatics.nic.in/
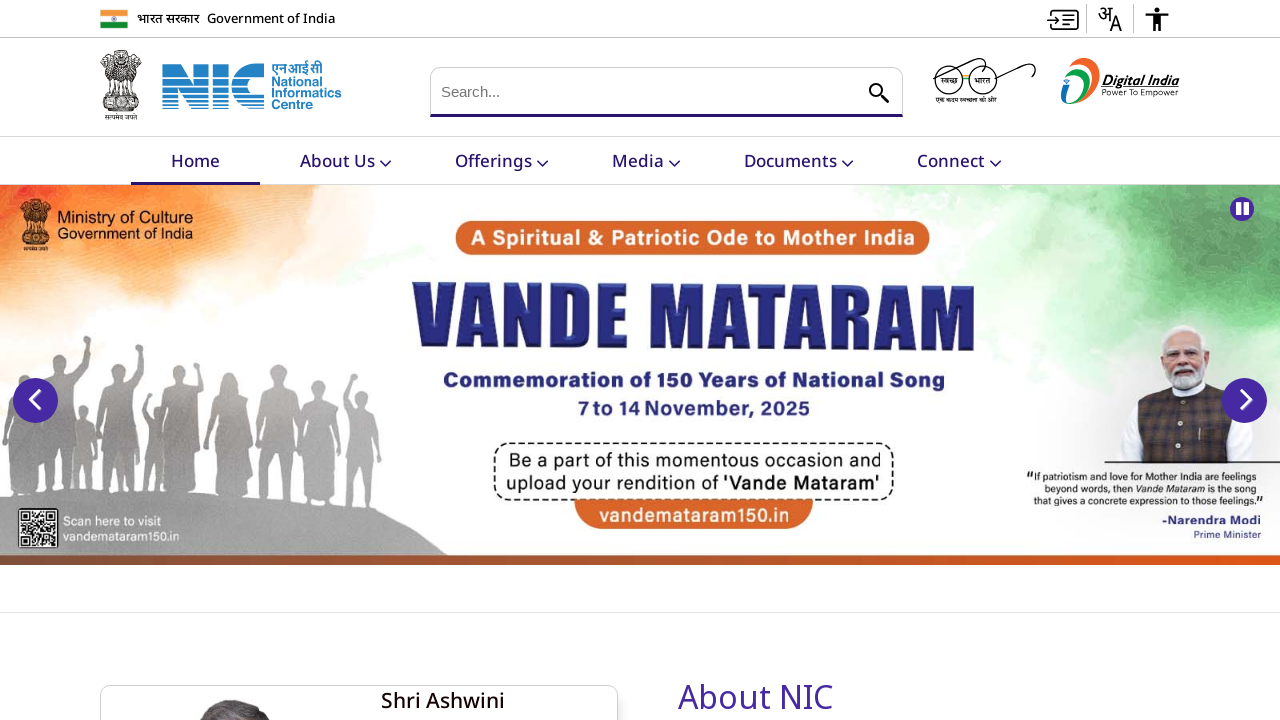

Retrieved href attribute from link: https://www.nic.gov.in/brochure/
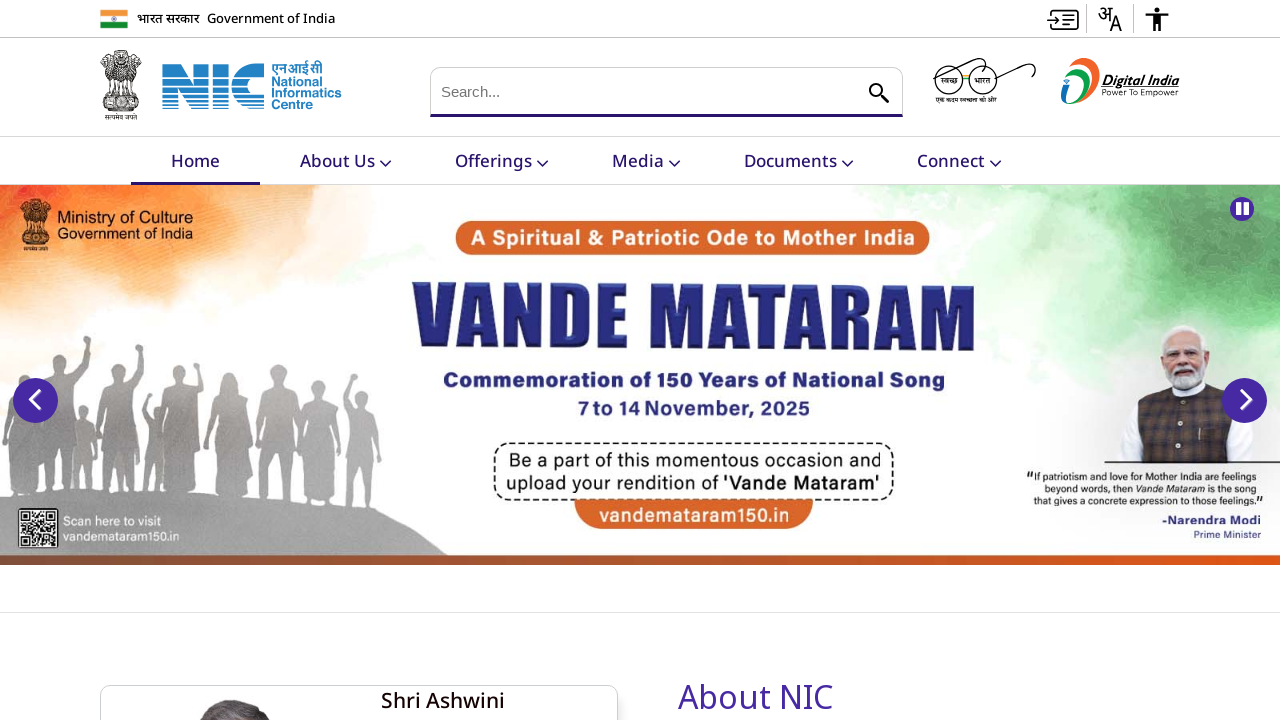

Retrieved href attribute from link: https://www.nic.gov.in/testimonial/
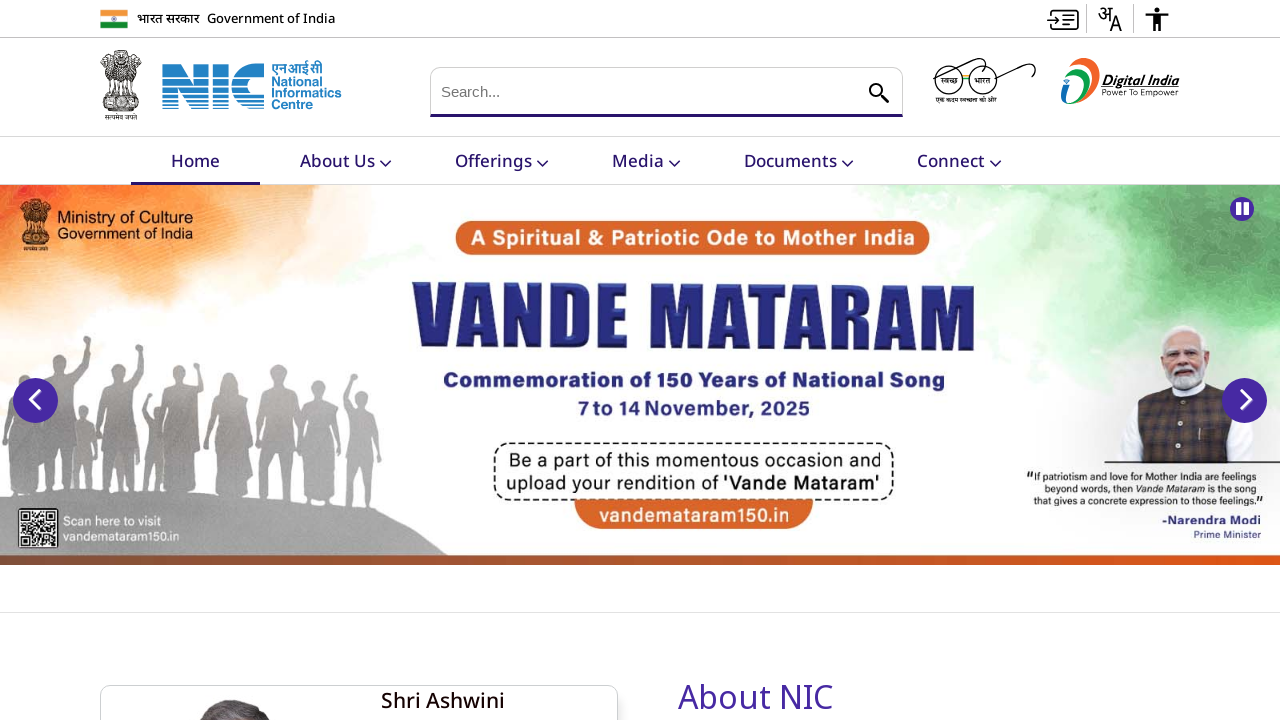

Retrieved href attribute from link: https://www.nic.gov.in/newsletters/
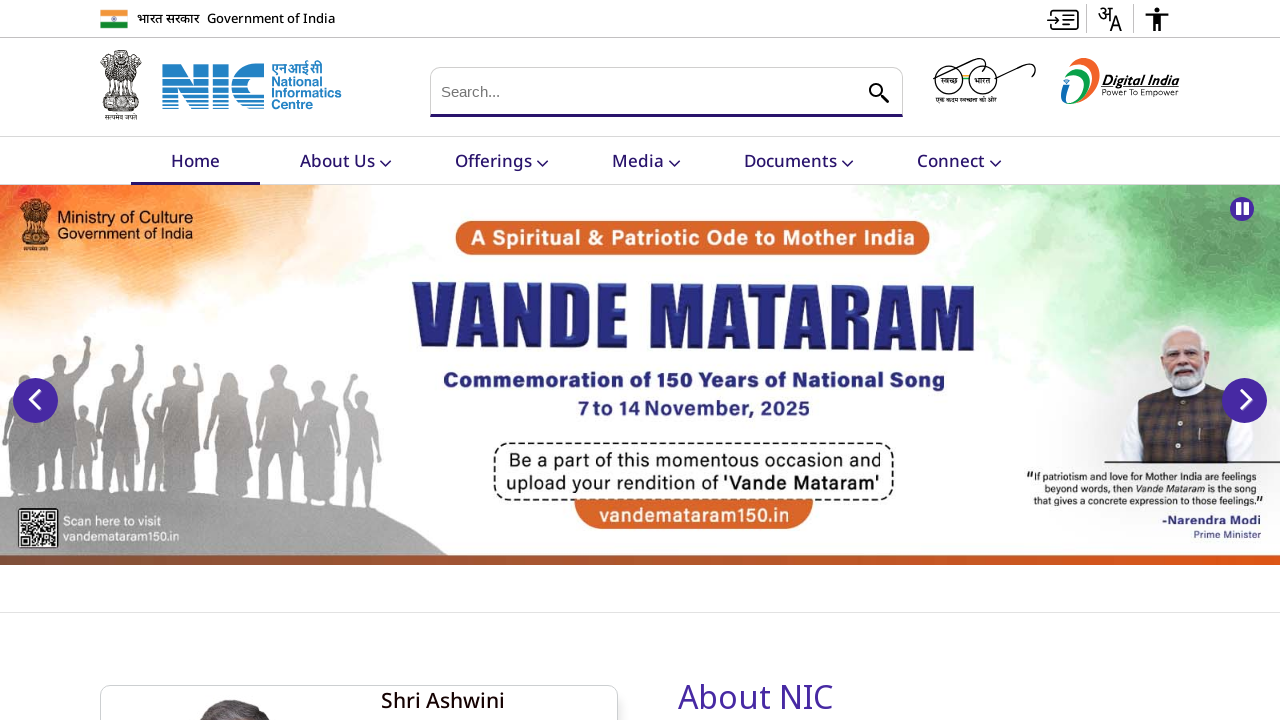

Retrieved href attribute from link: #
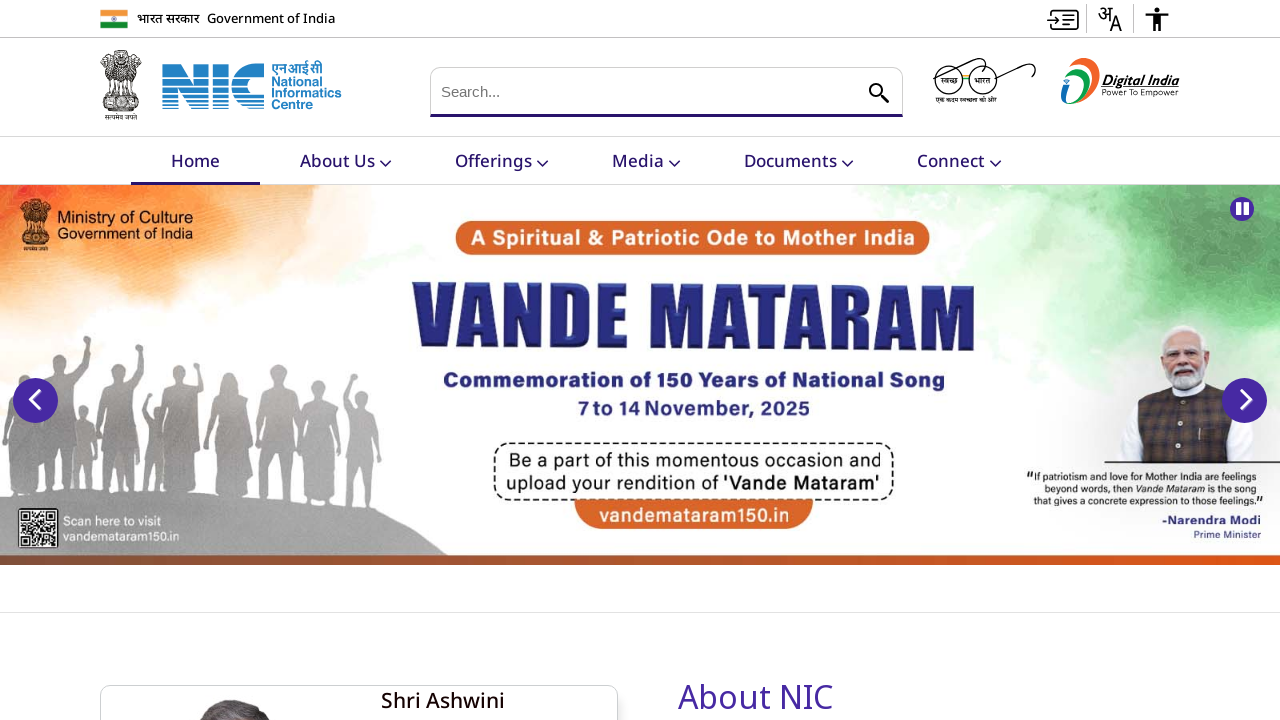

Retrieved href attribute from link: https://www.nic.gov.in/ebook/
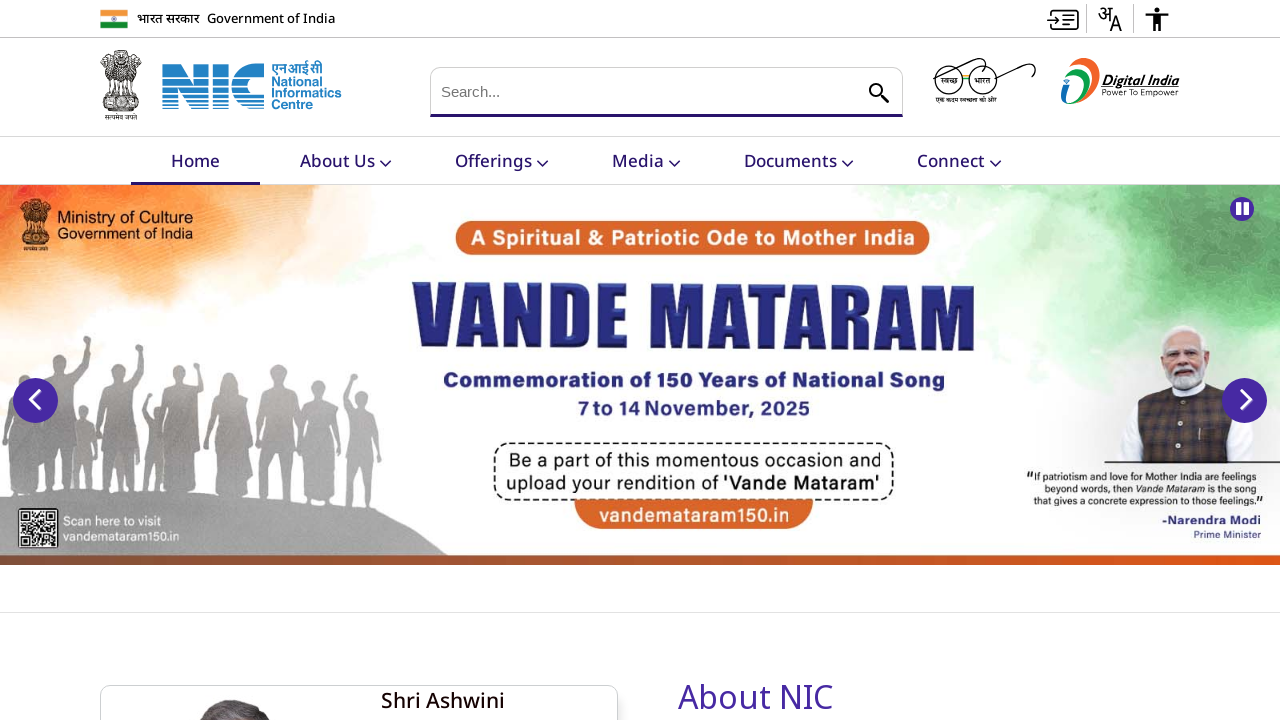

Retrieved href attribute from link: https://digitaljourney.nic.in/nic-timeline
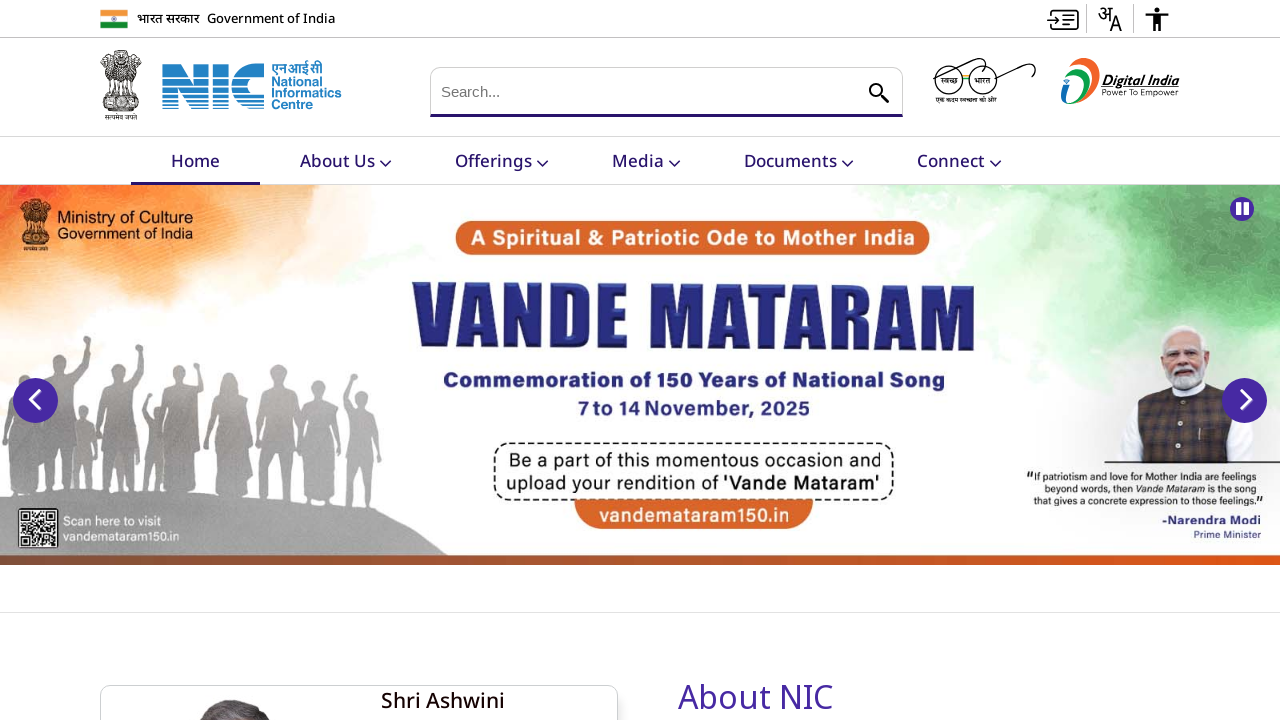

Retrieved href attribute from link: #
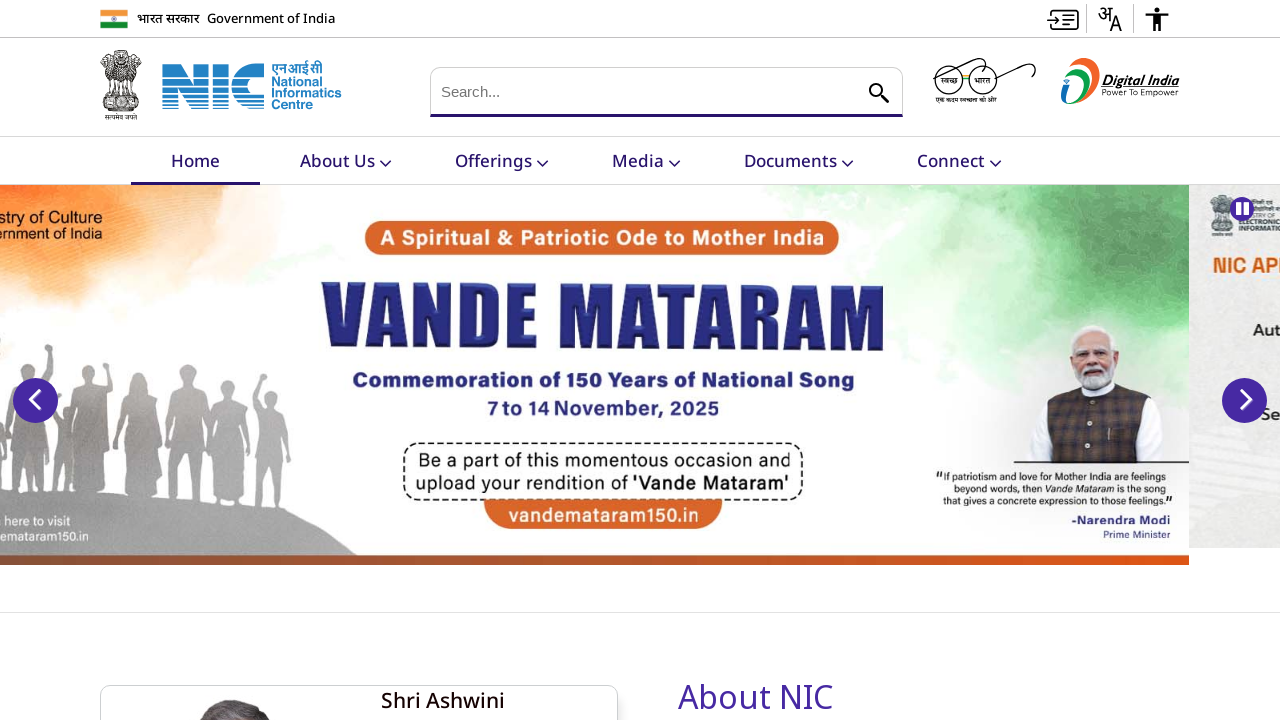

Retrieved href attribute from link: https://www.nic.gov.in/rti/
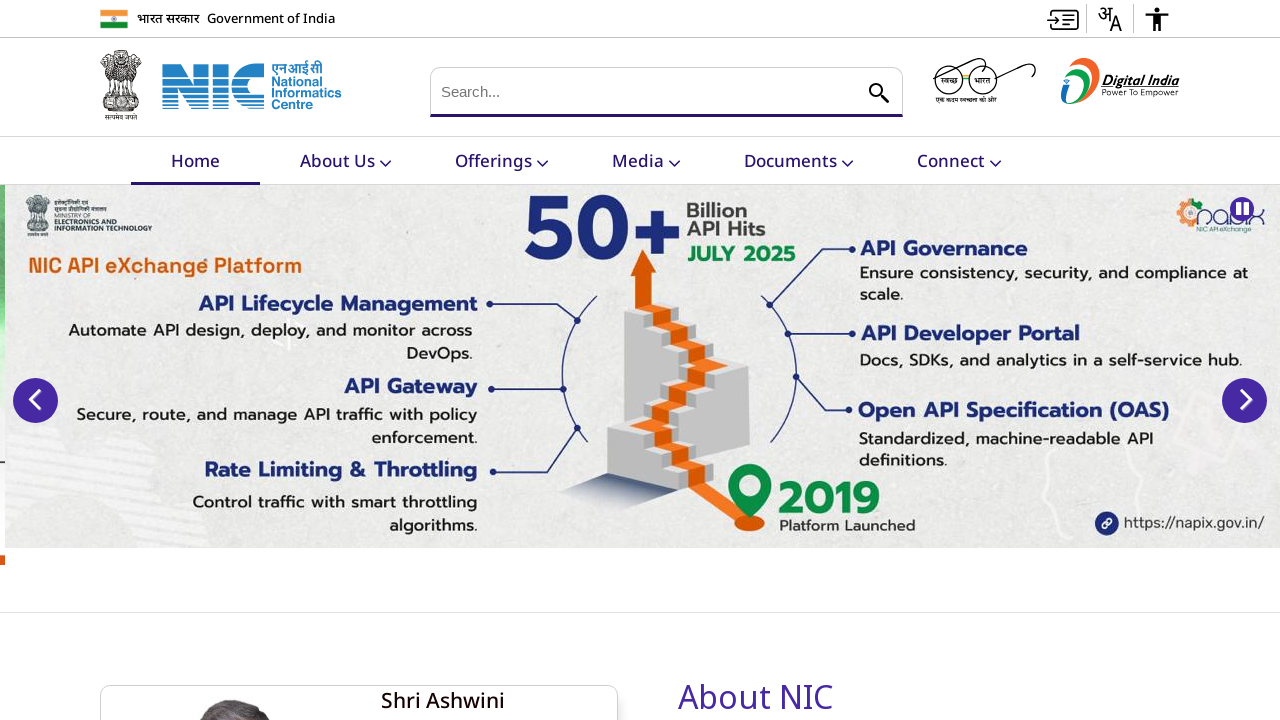

Retrieved href attribute from link: https://www.nic.gov.in/contact-us/
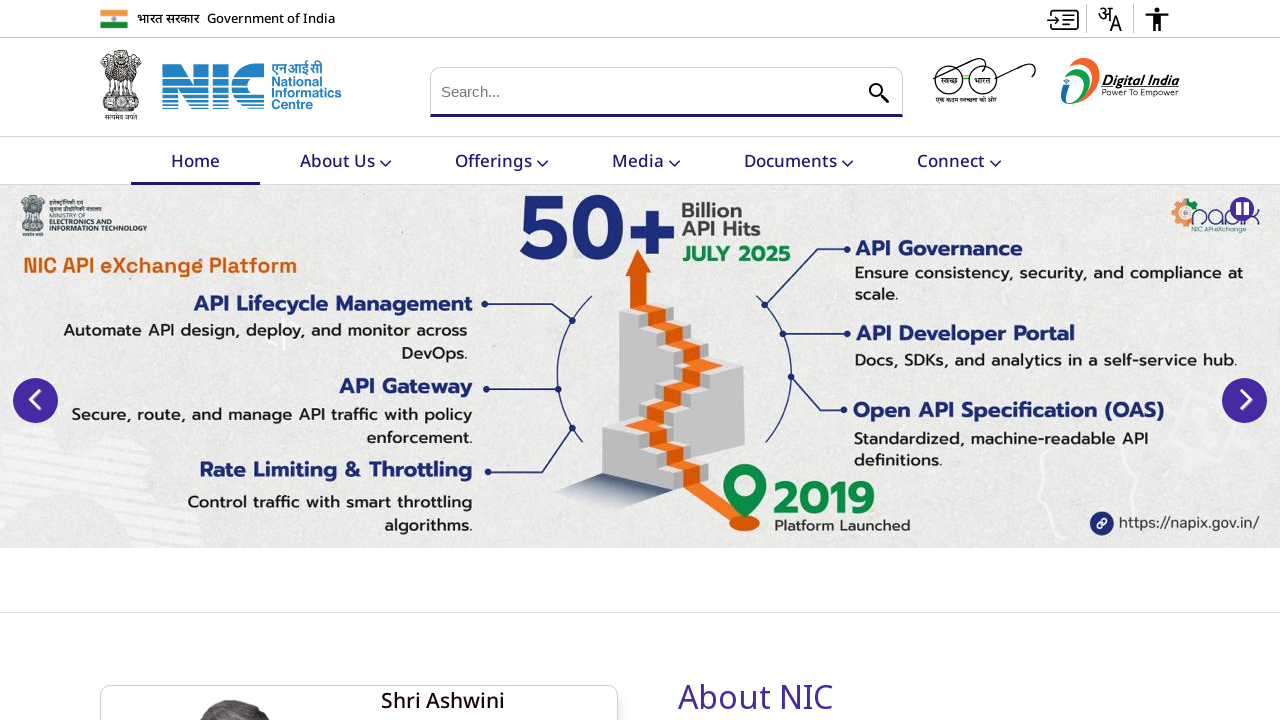

Retrieved href attribute from link: https://www.nic.gov.in/web-information-manager/
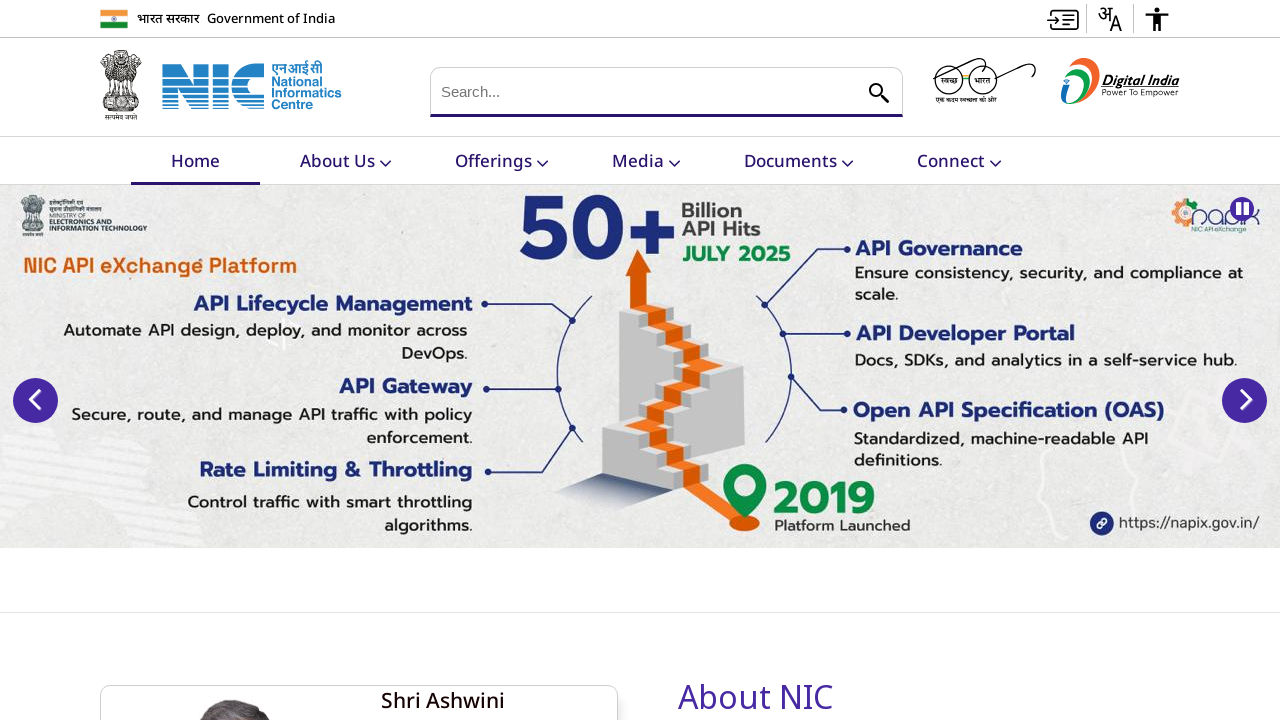

Retrieved href attribute from link: https://www.nic.gov.in/chief-information-security-officer/
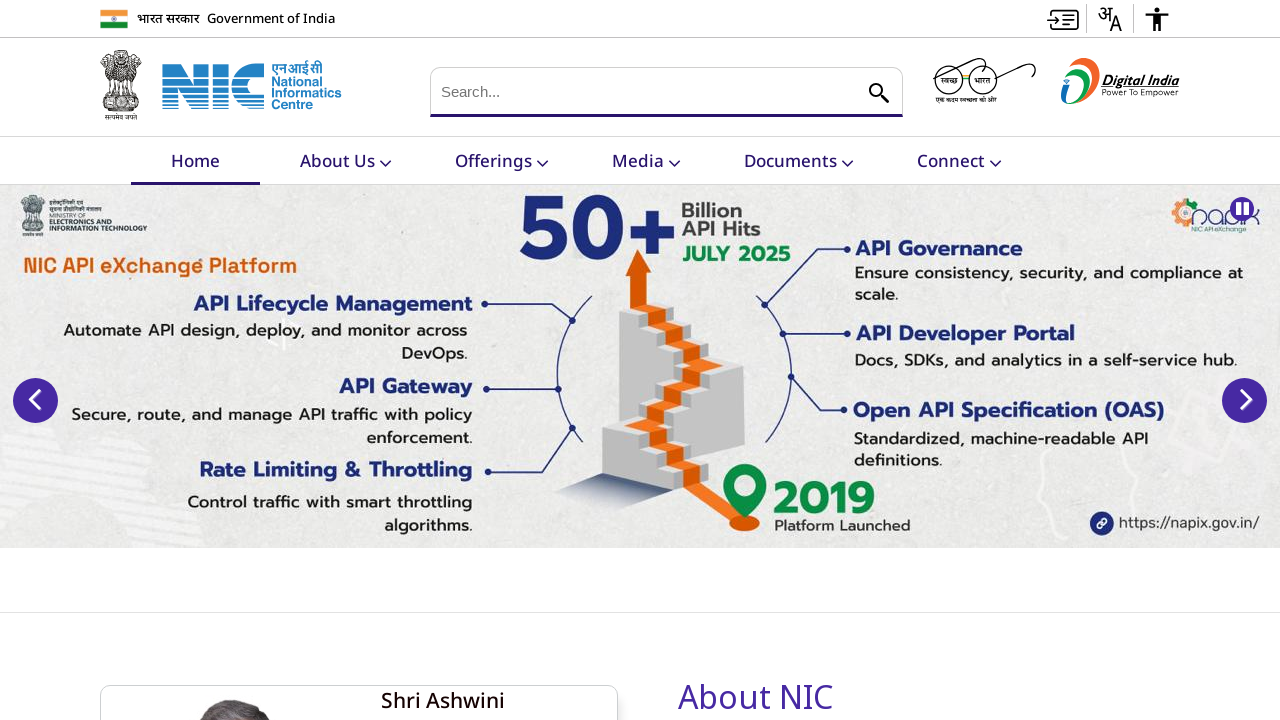

Retrieved href attribute from link: https://www.nic.gov.in/nic-alumni-connect/
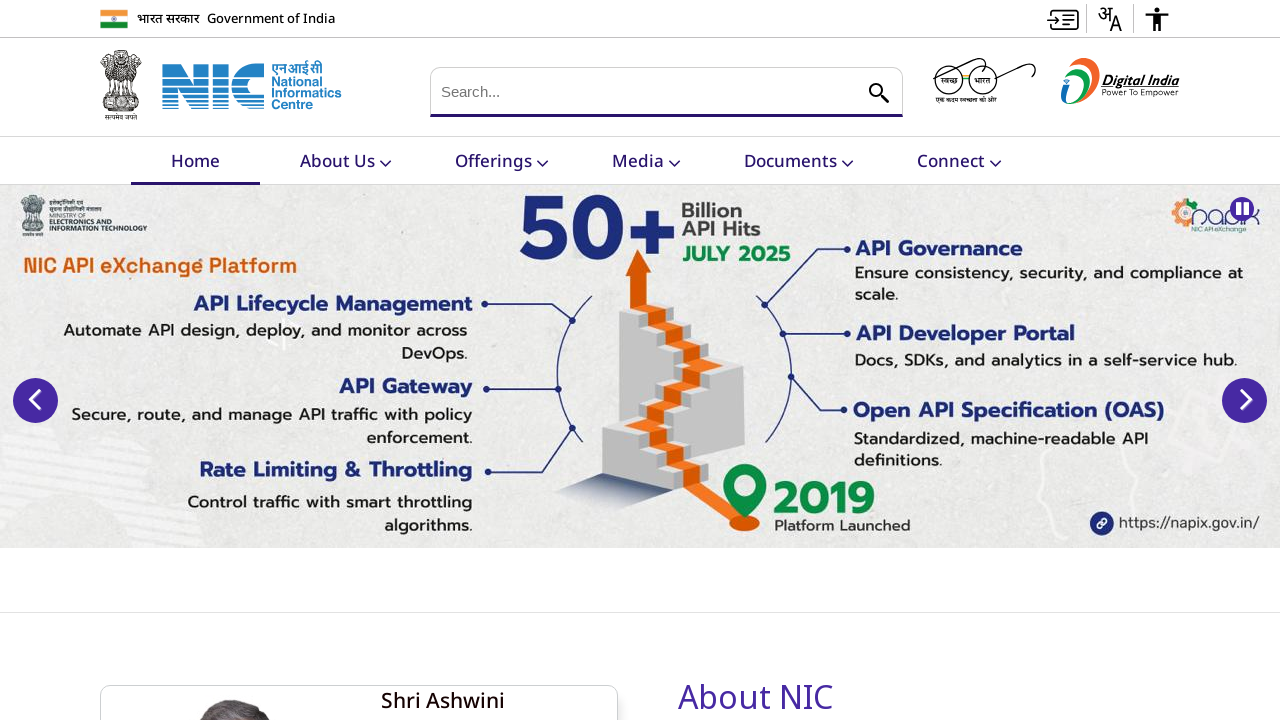

Retrieved href attribute from link: #
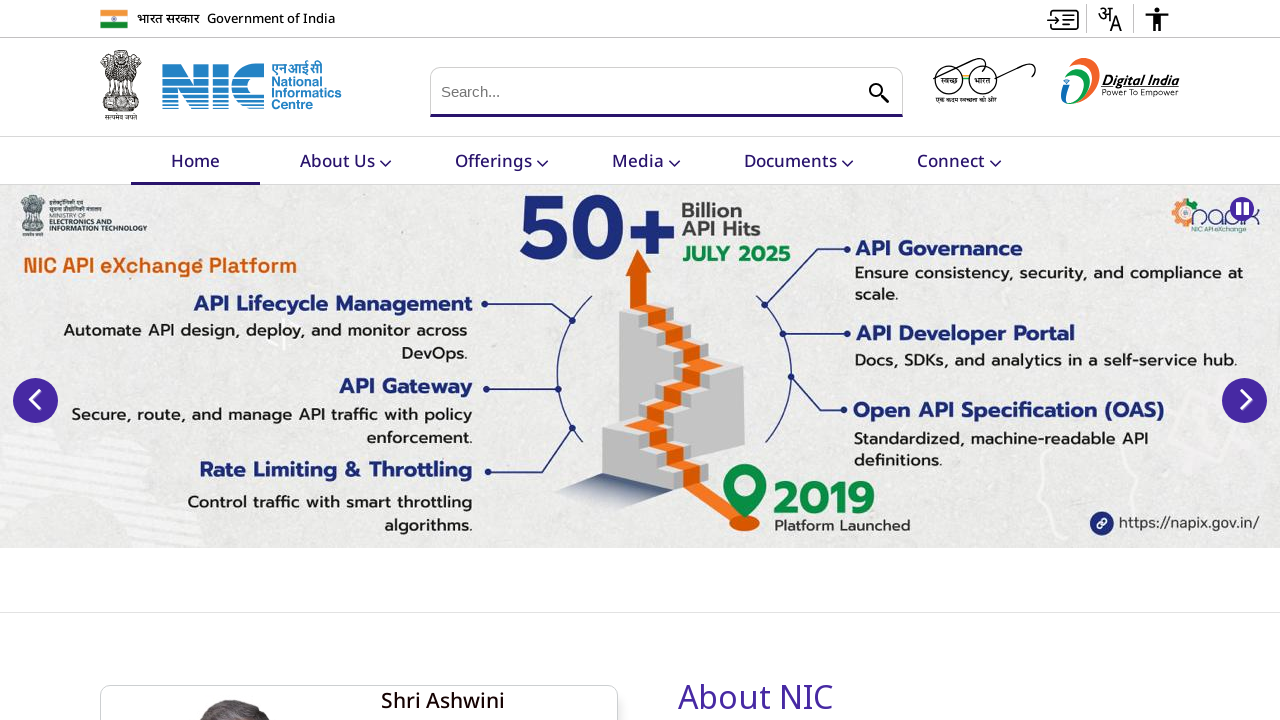

Retrieved href attribute from link: https://cbpssubscriber.mygov.in/aff/fr9Ap8608OHWeScK
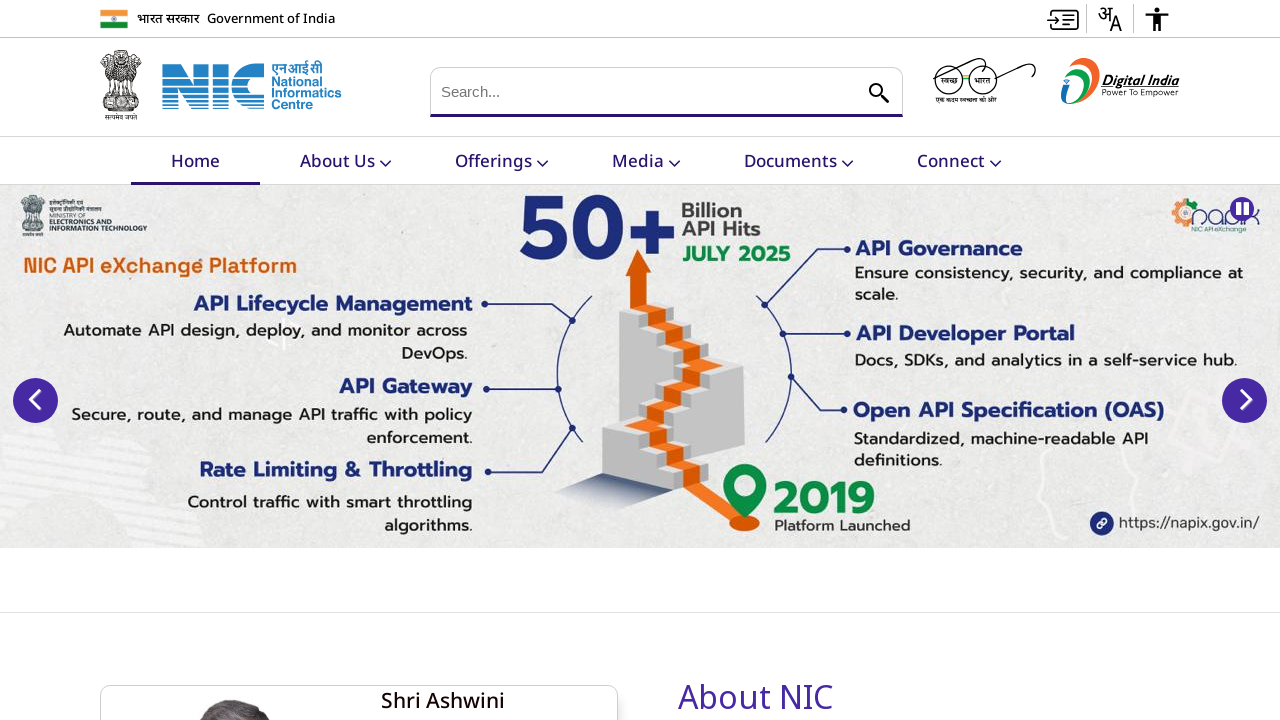

Retrieved href attribute from link: https://impact.indiaai.gov.in/
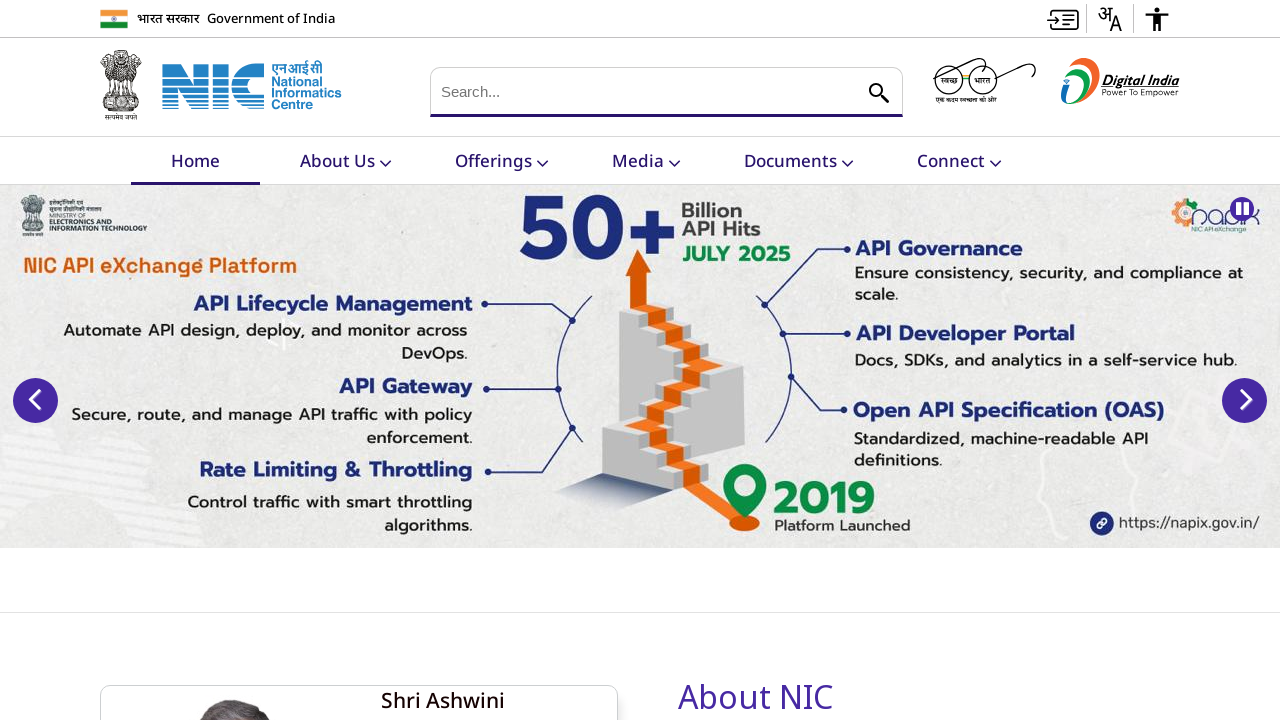

Retrieved href attribute from link: https://vandemataram150.in/
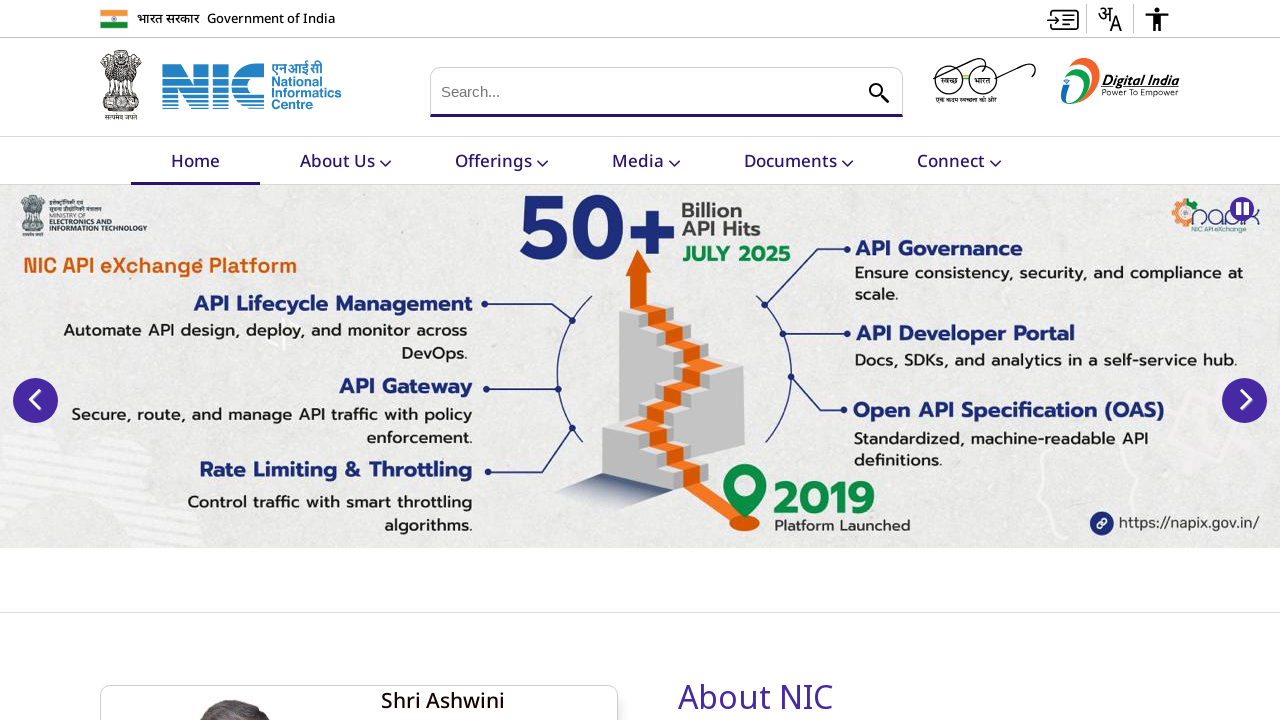

Retrieved href attribute from link: #
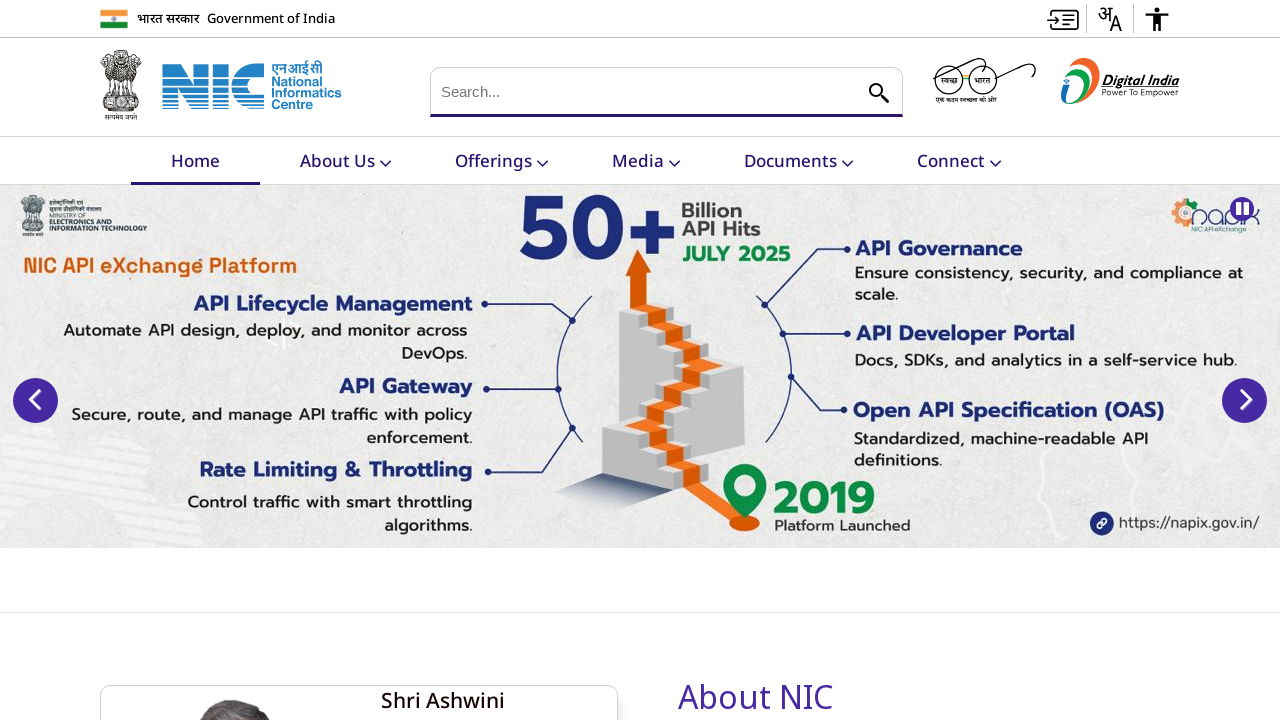

Retrieved href attribute from link: #
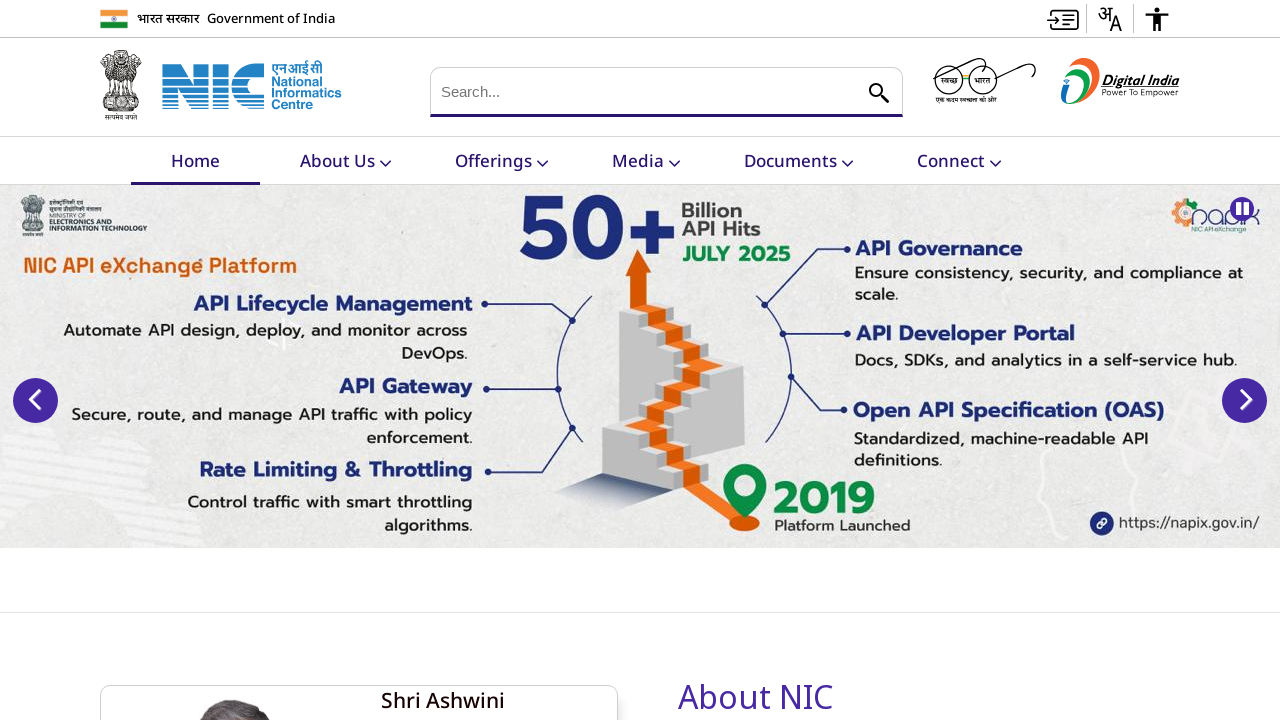

Retrieved href attribute from link: #
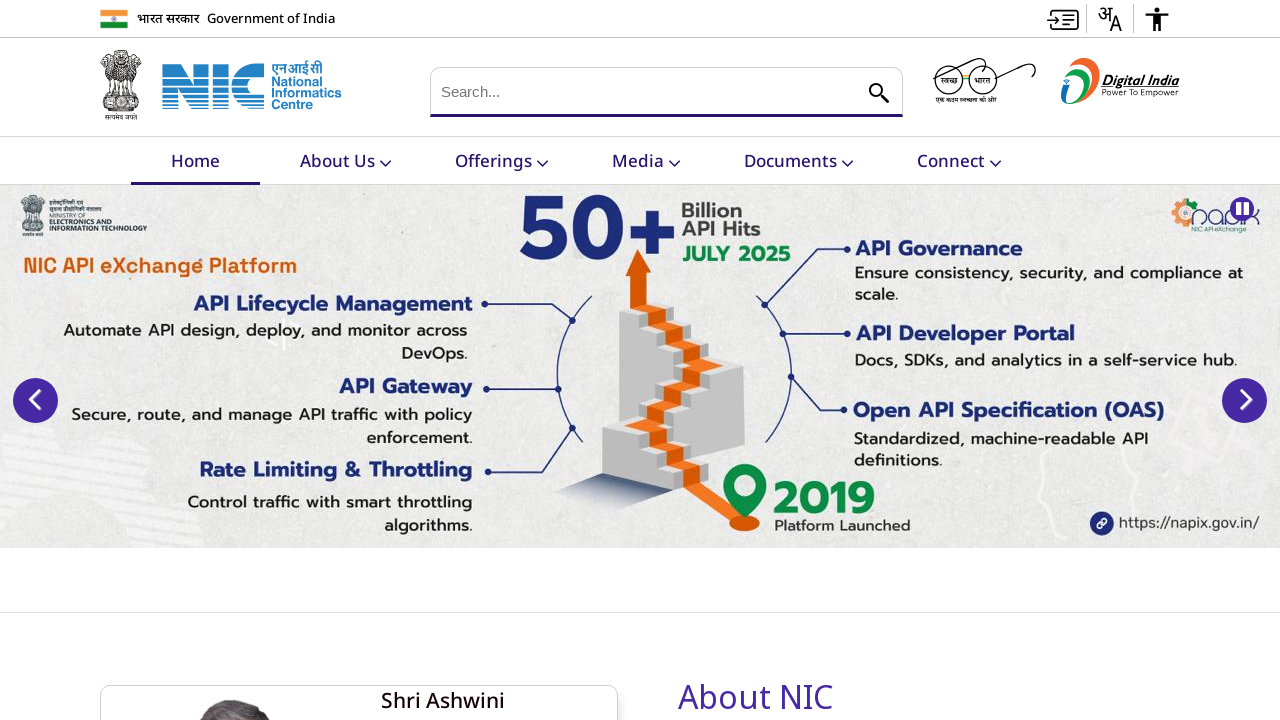

Retrieved href attribute from link: #
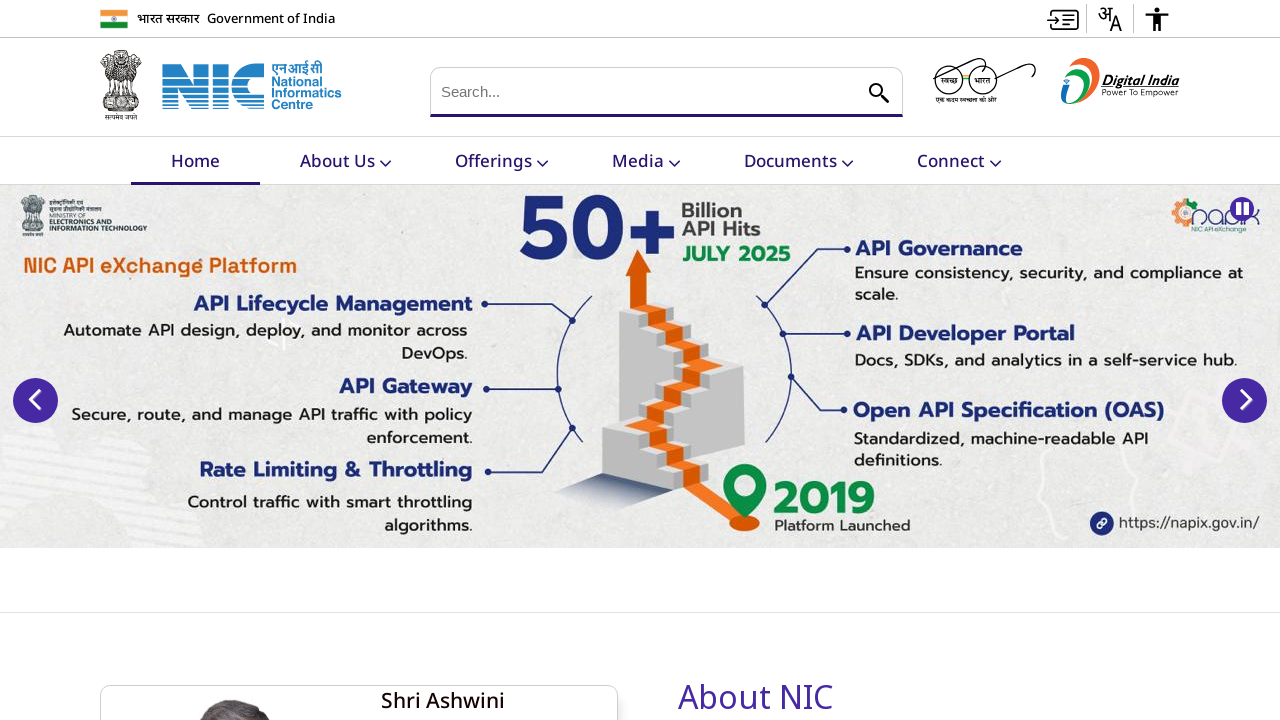

Retrieved href attribute from link: #
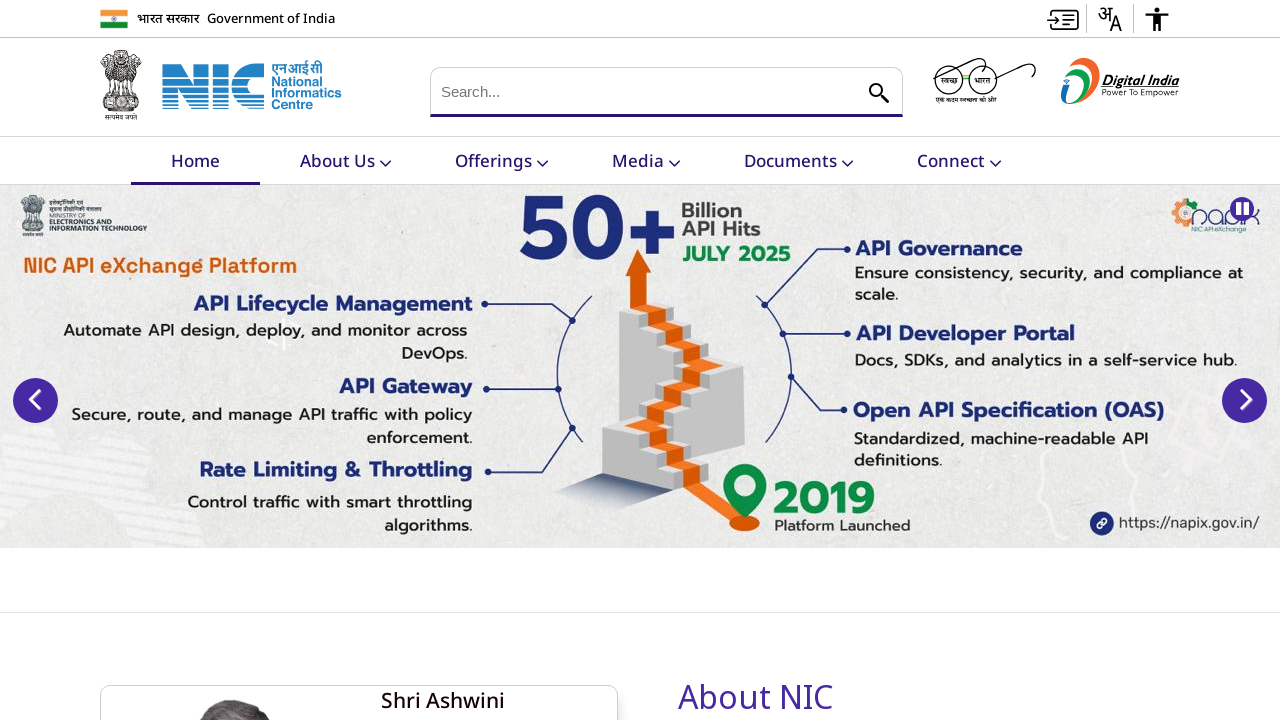

Retrieved href attribute from link: #
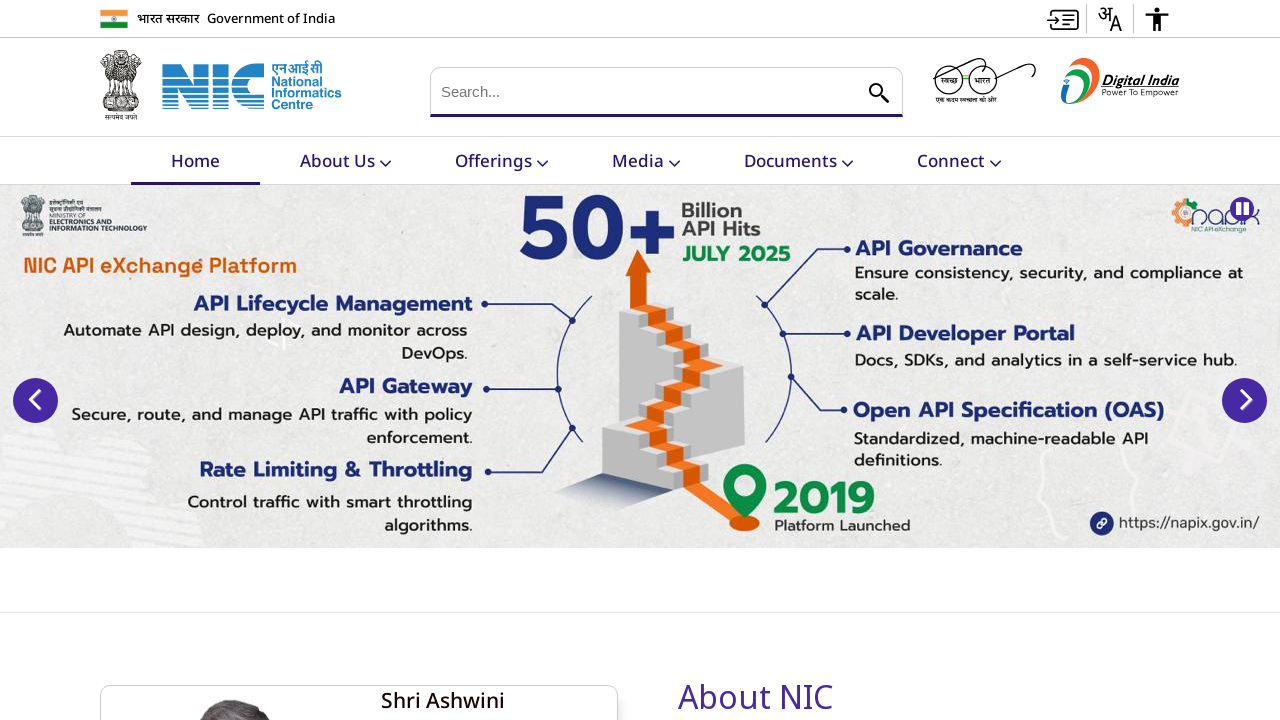

Retrieved href attribute from link: #
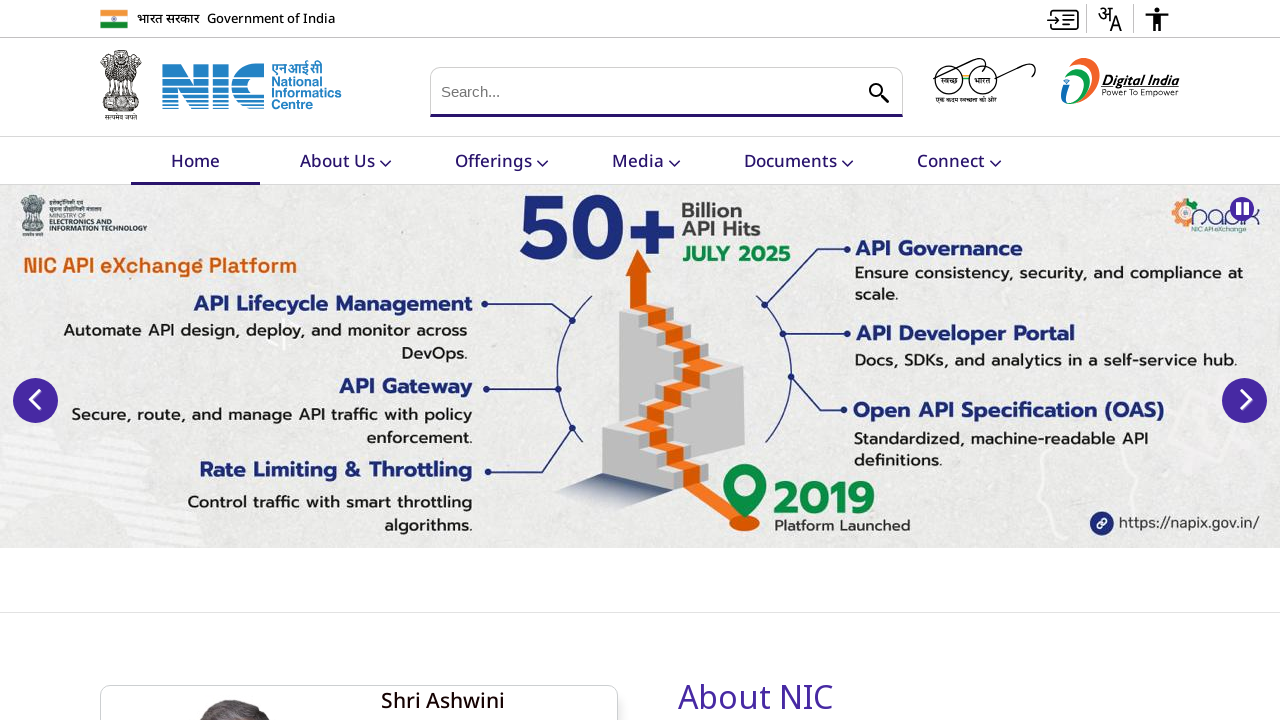

Retrieved href attribute from link: #
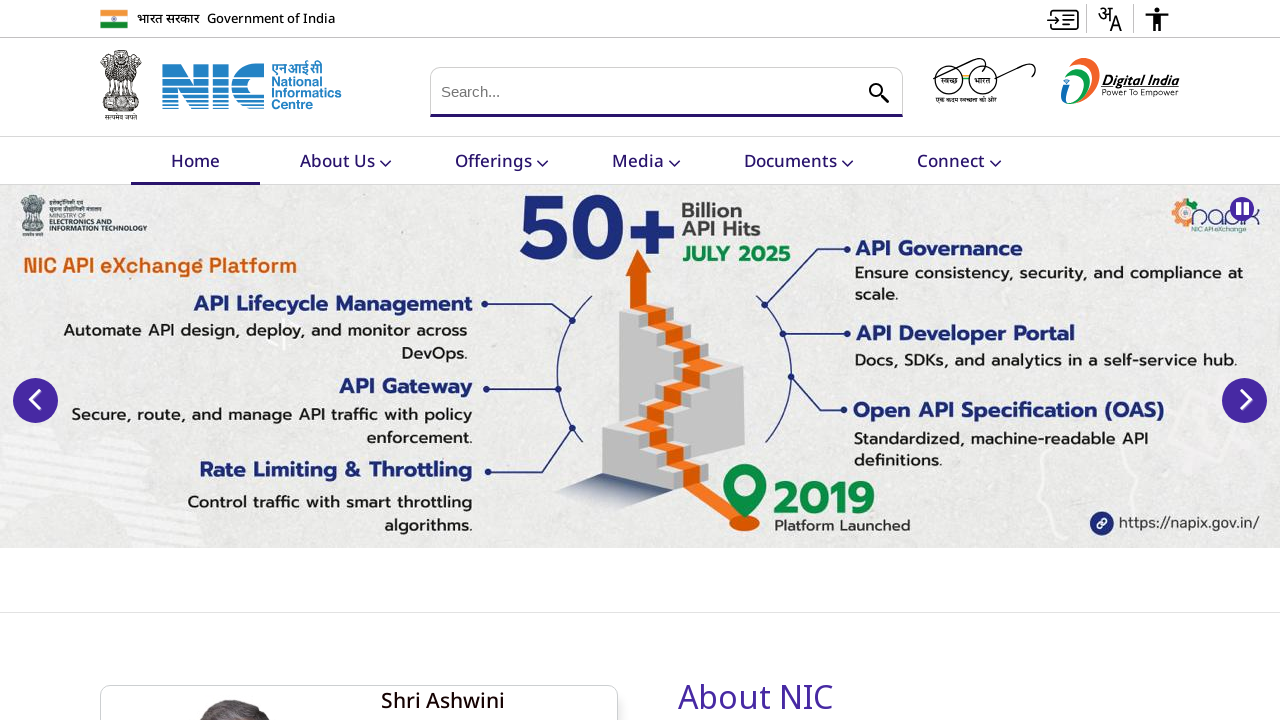

Retrieved href attribute from link: #
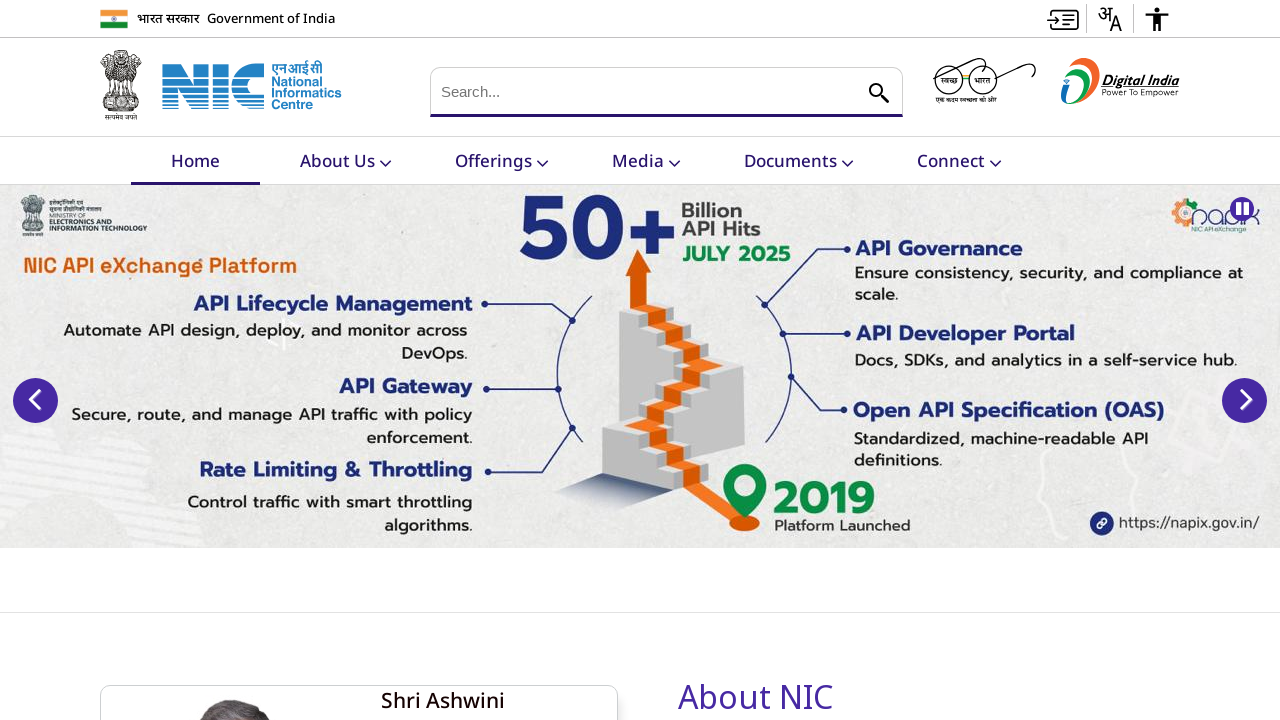

Retrieved href attribute from link: #
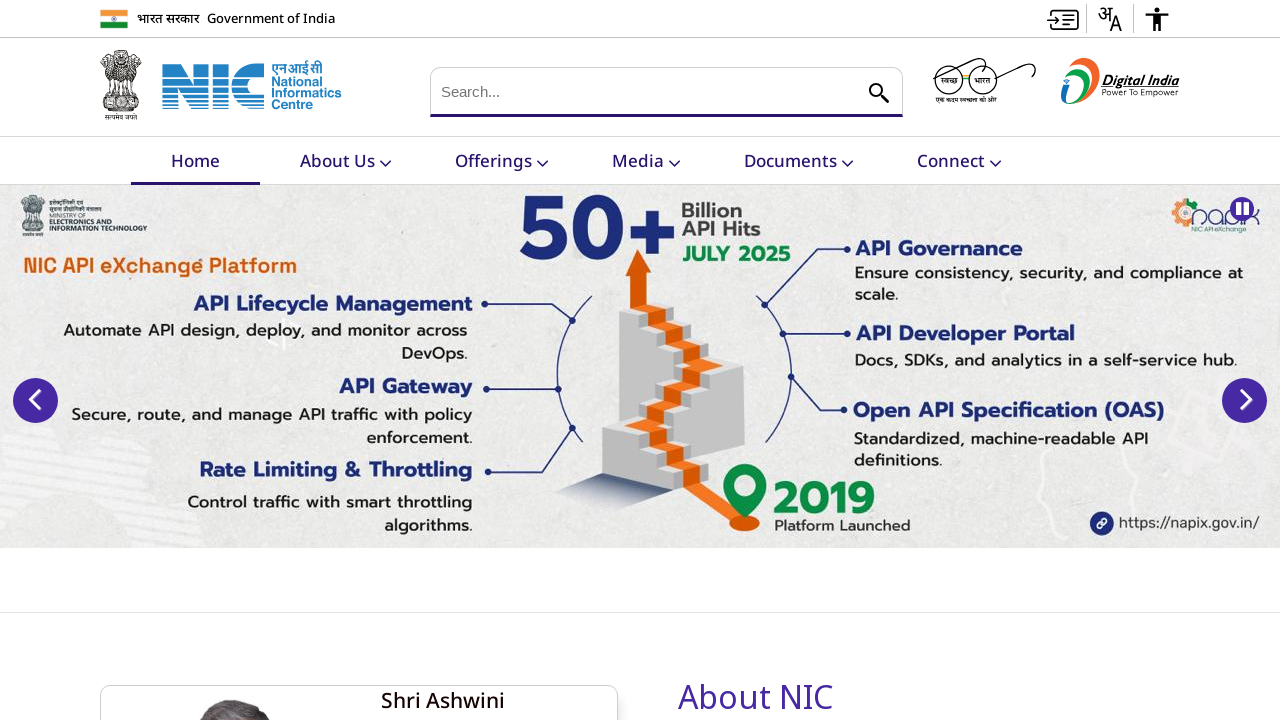

Retrieved href attribute from link: #
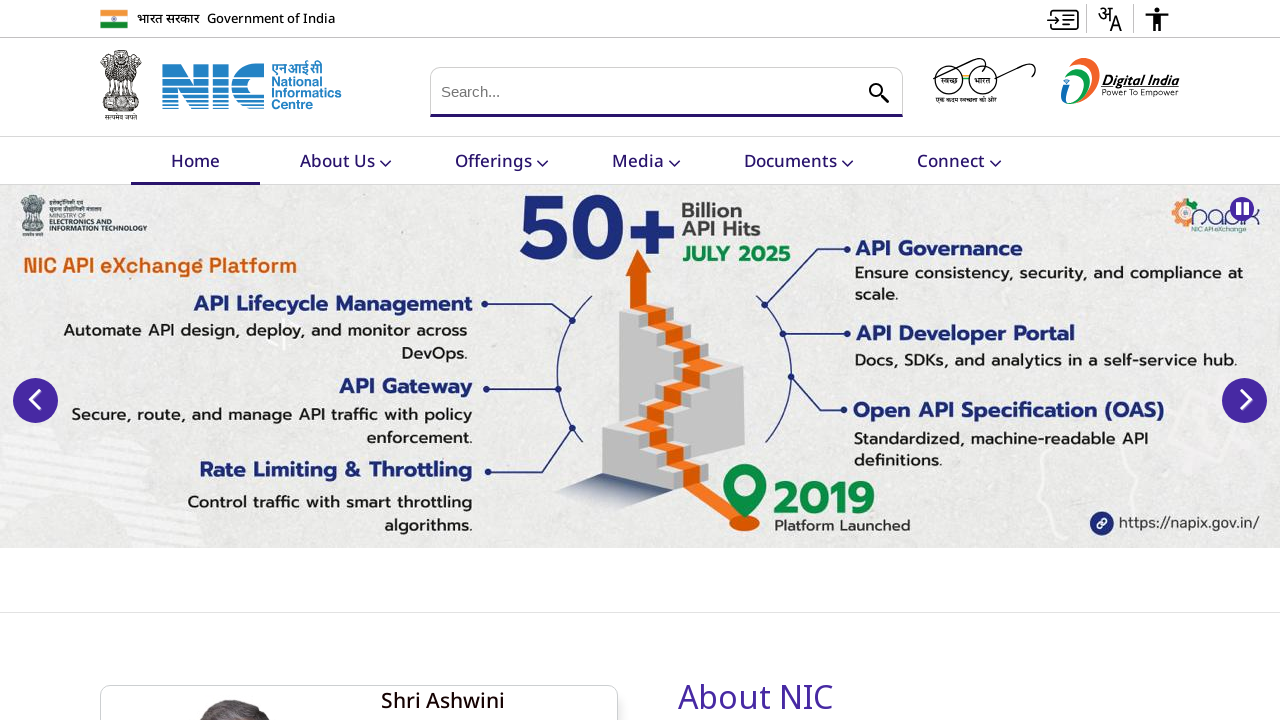

Retrieved href attribute from link: #
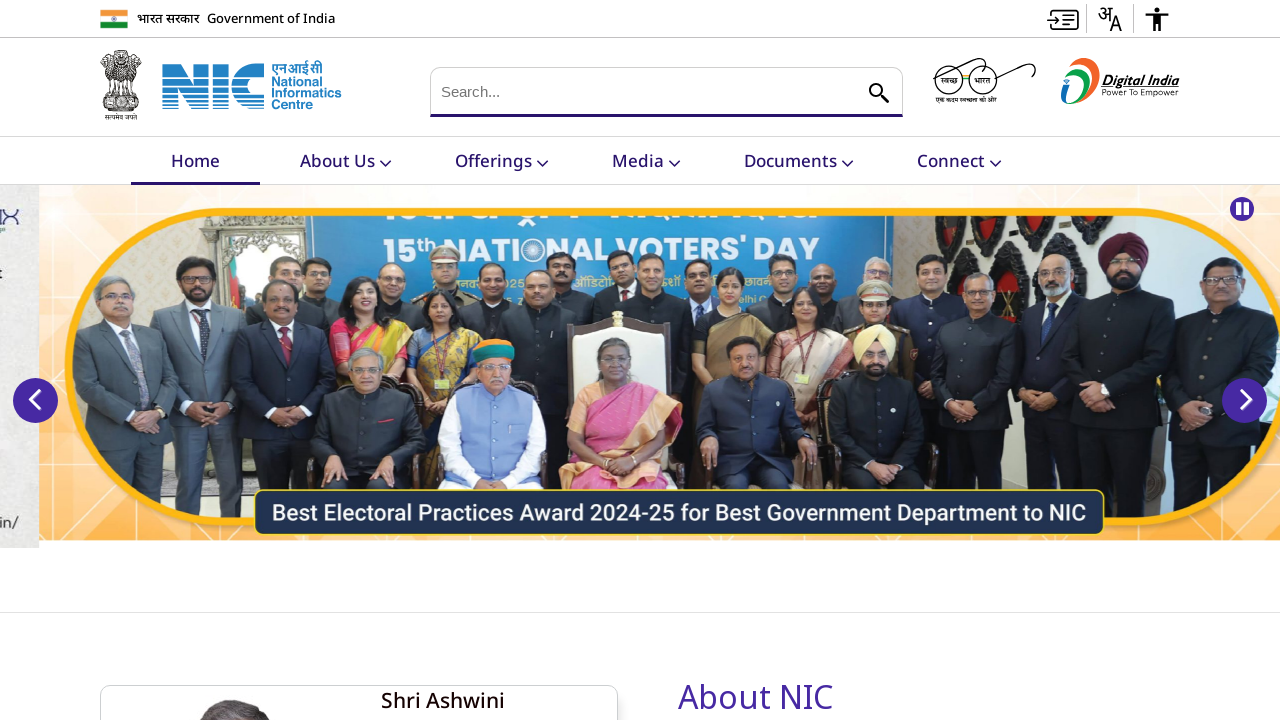

Retrieved href attribute from link: #
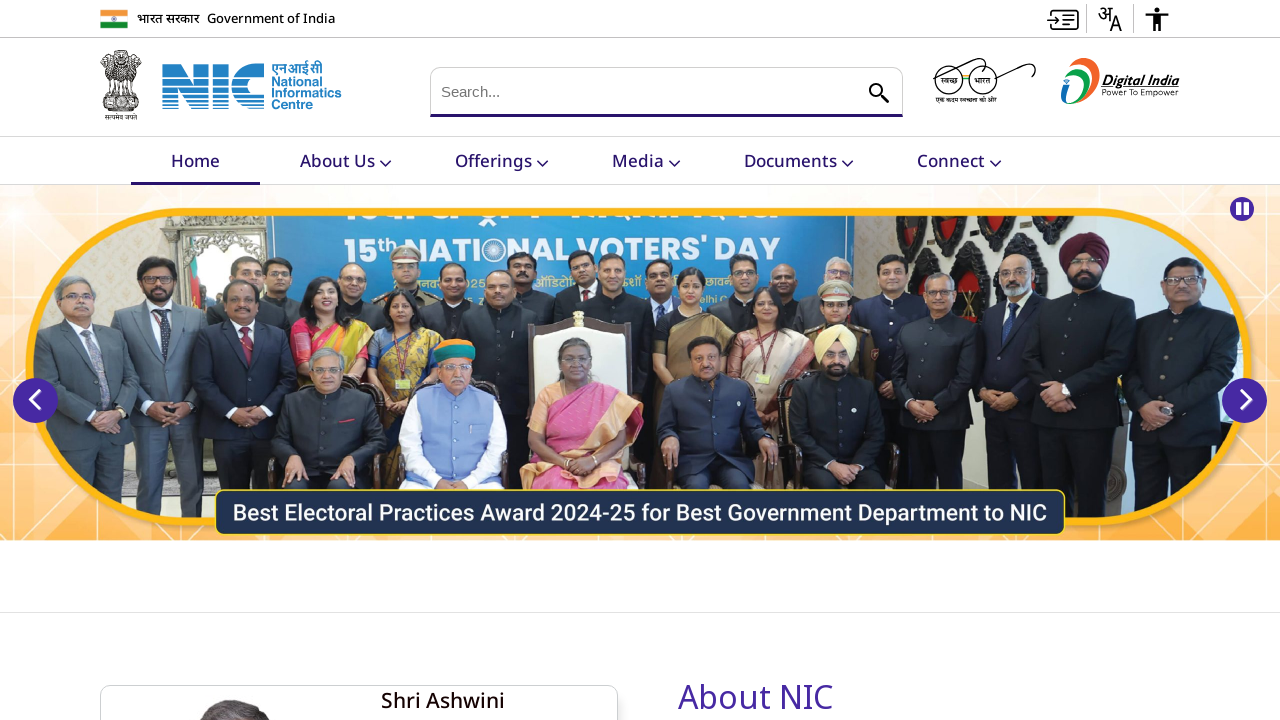

Retrieved href attribute from link: #
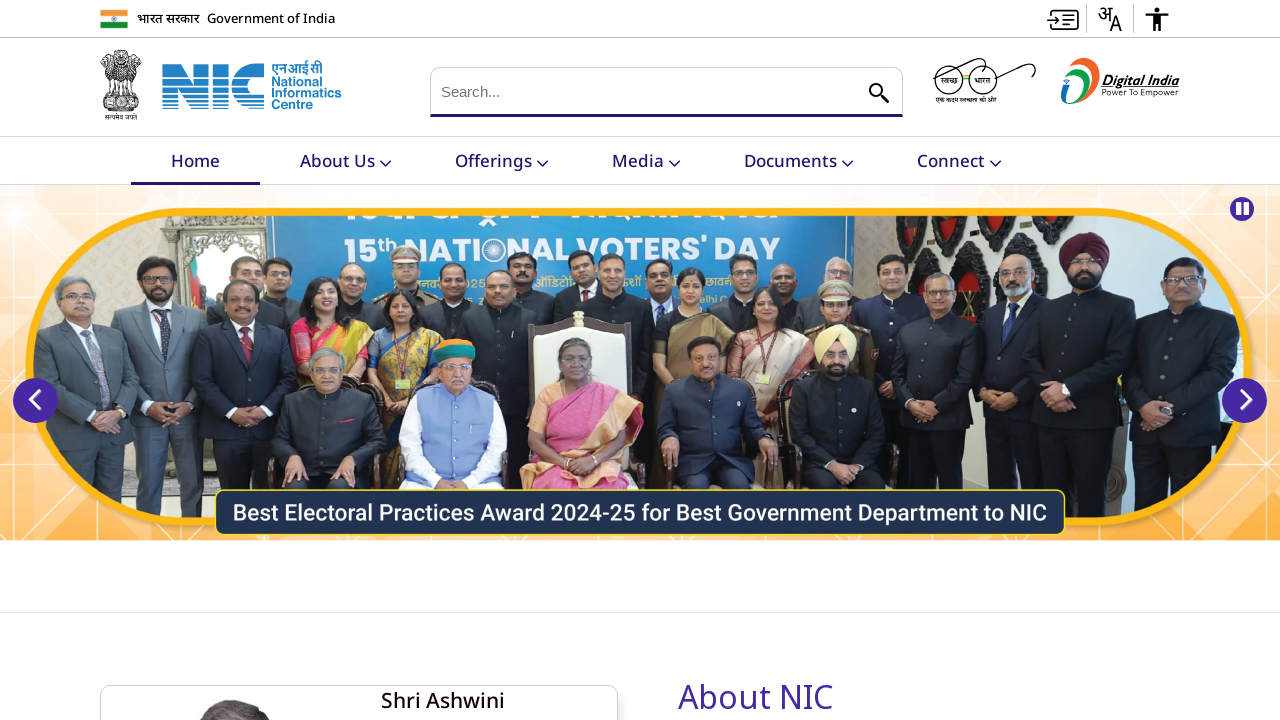

Retrieved href attribute from link: #
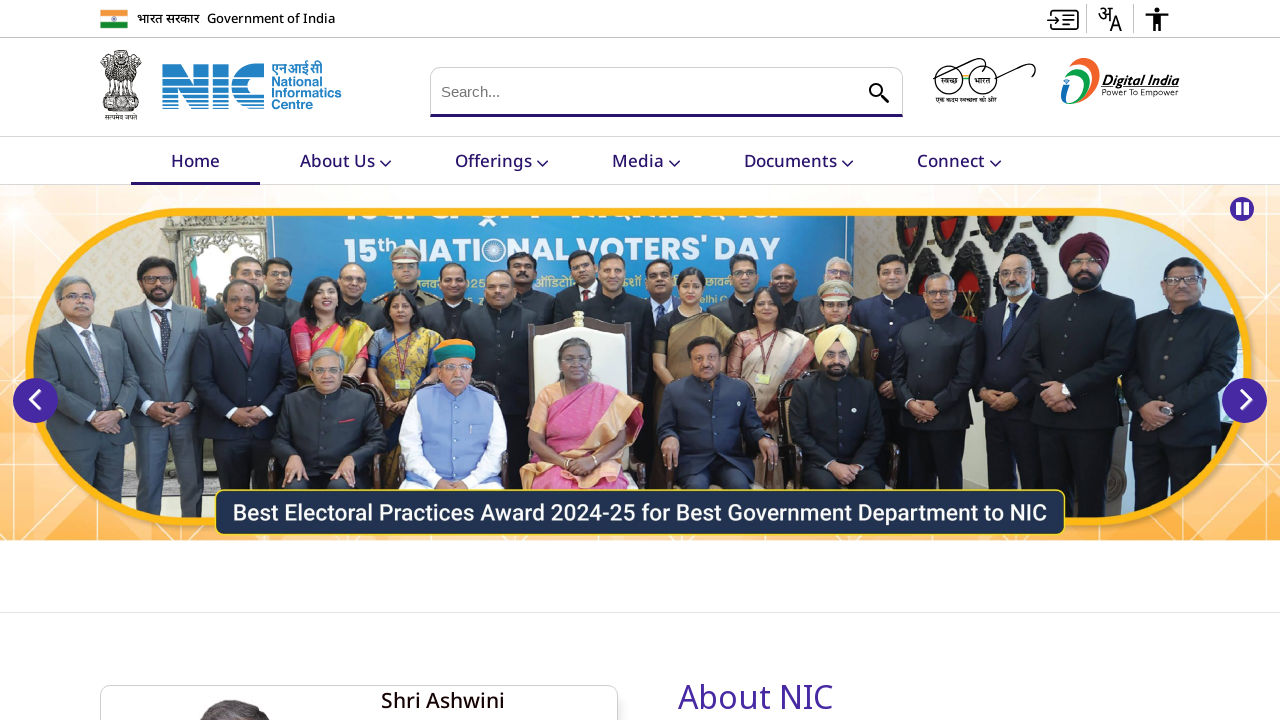

Retrieved href attribute from link: #
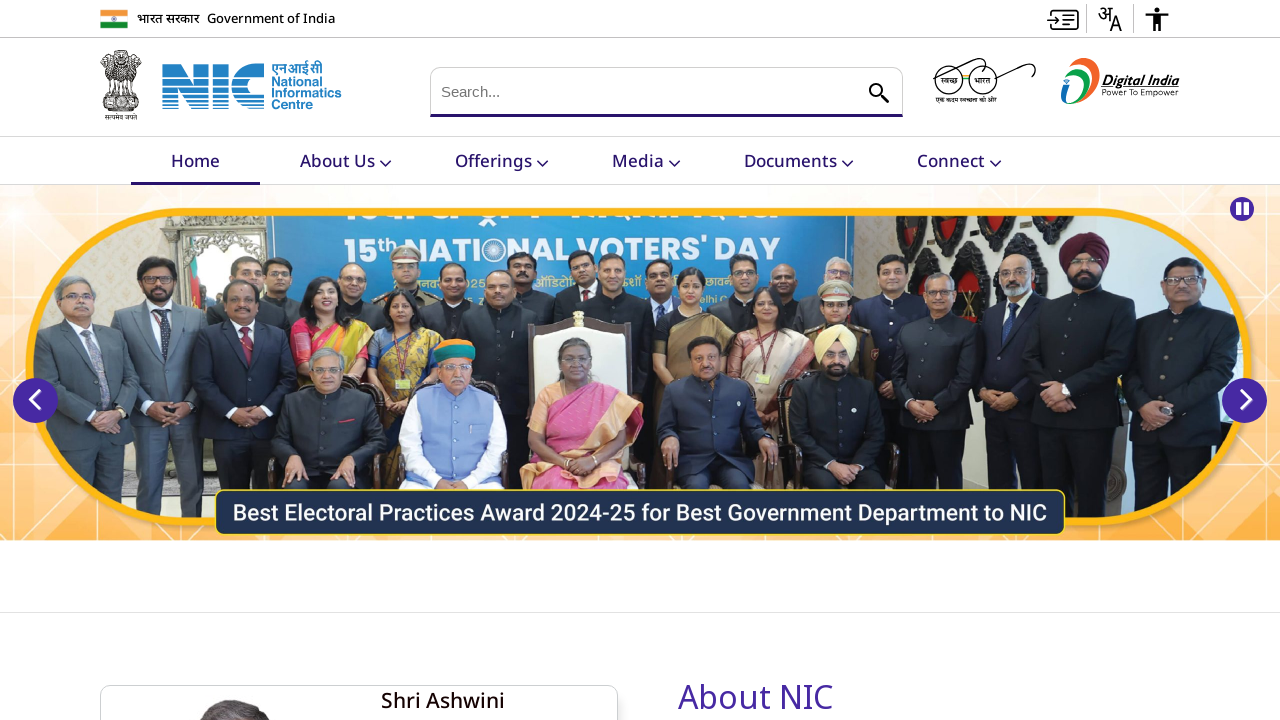

Retrieved href attribute from link: #
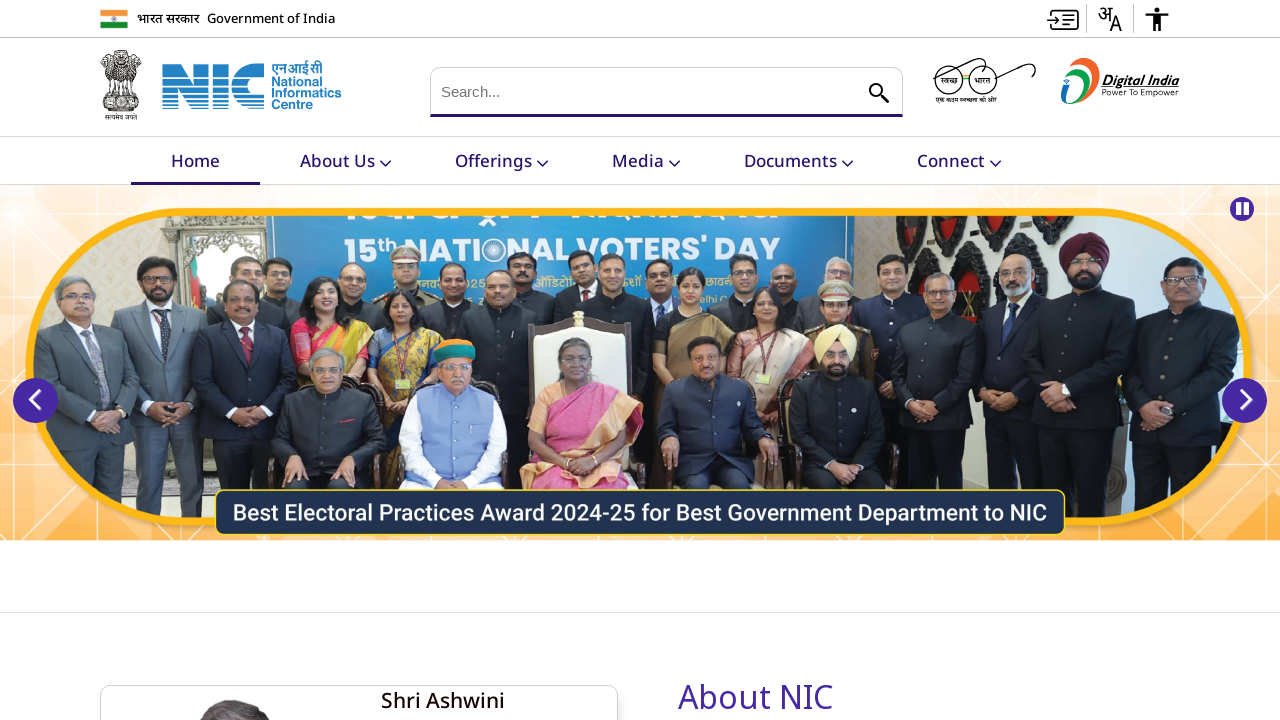

Retrieved href attribute from link: #
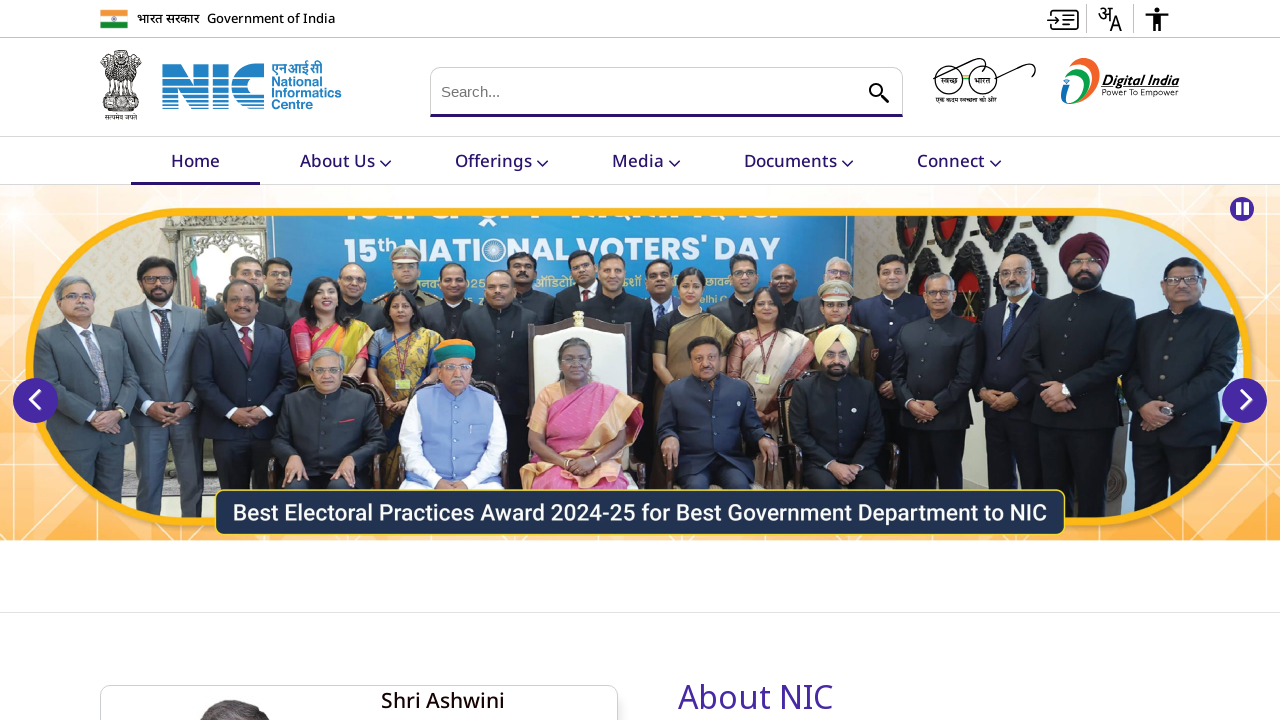

Retrieved href attribute from link: #
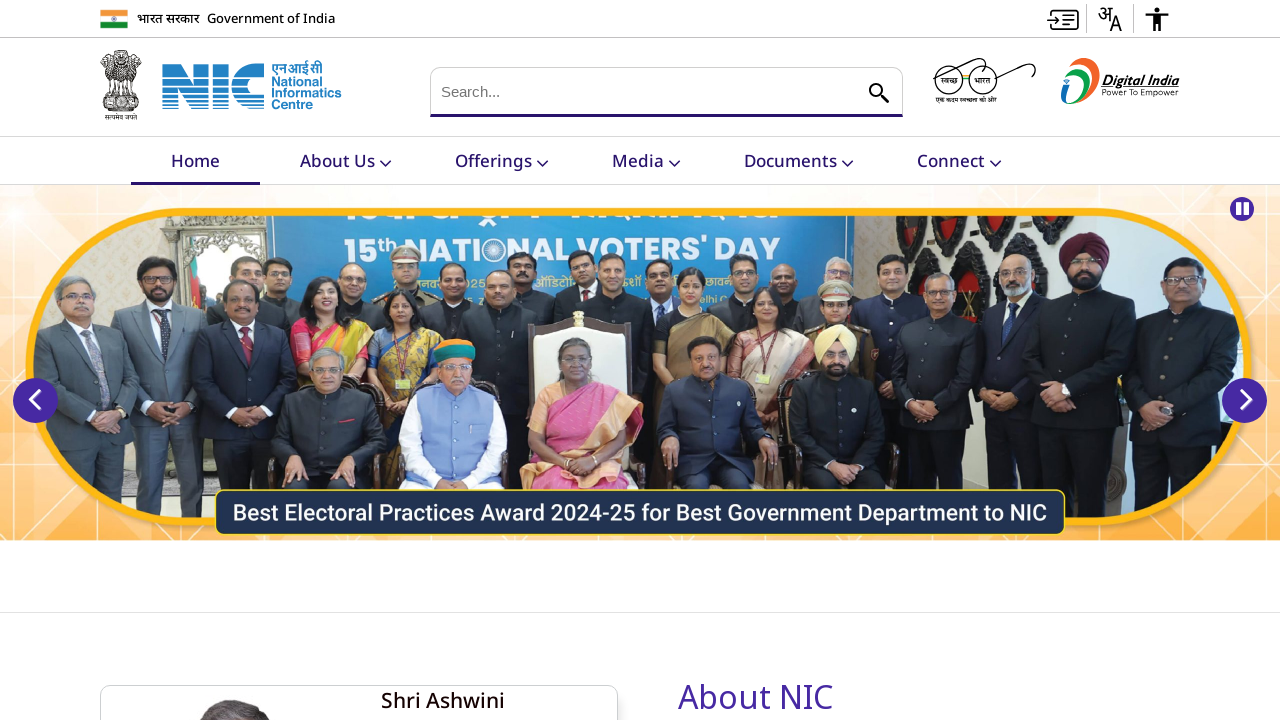

Retrieved href attribute from link: #
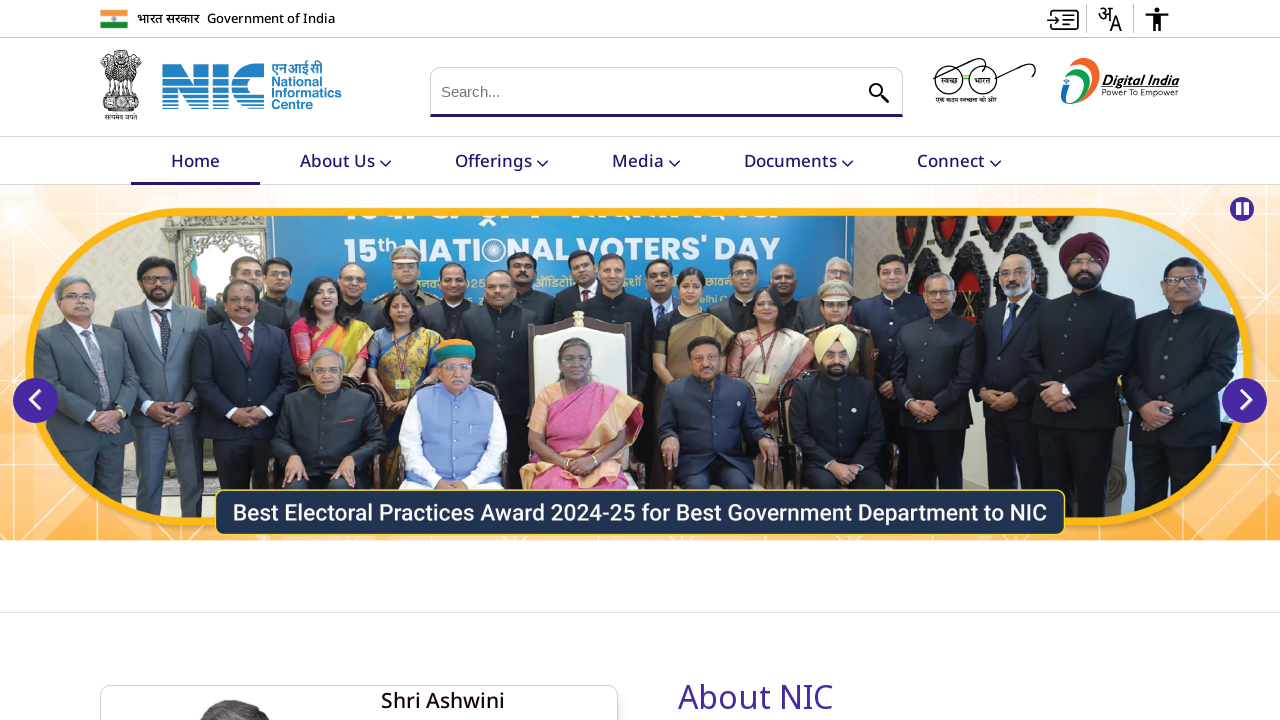

Retrieved href attribute from link: #
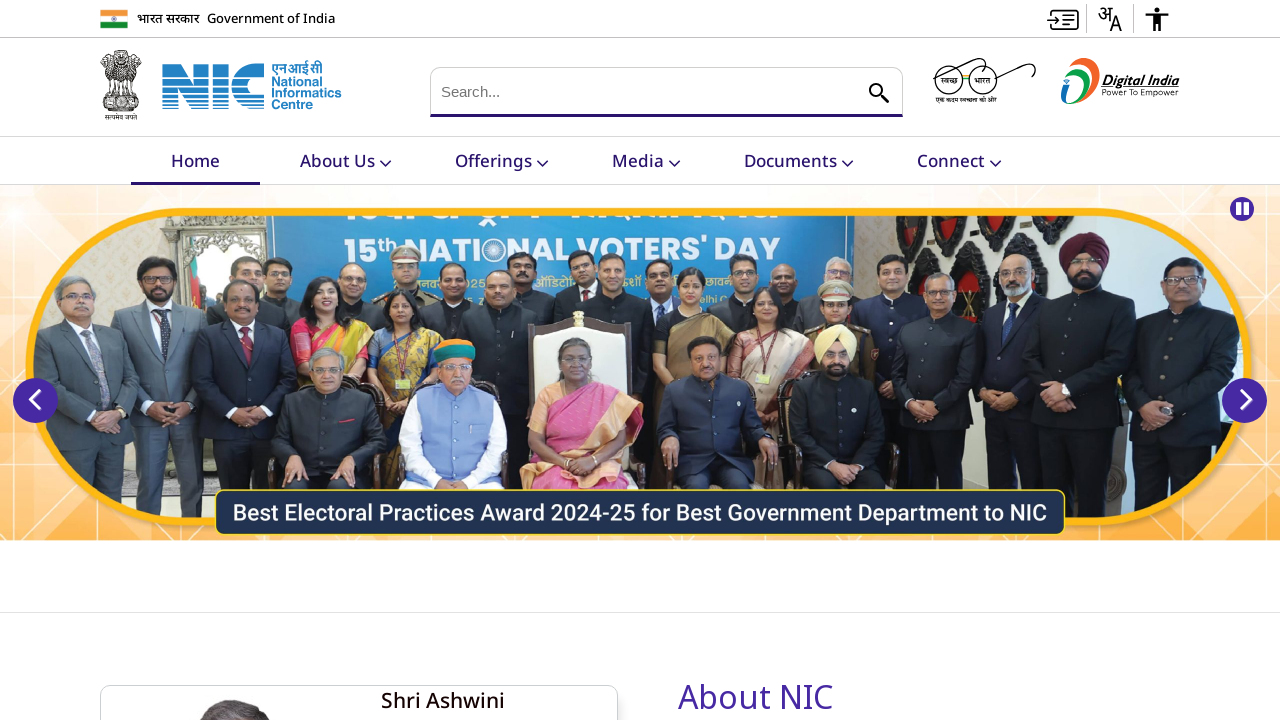

Retrieved href attribute from link: #
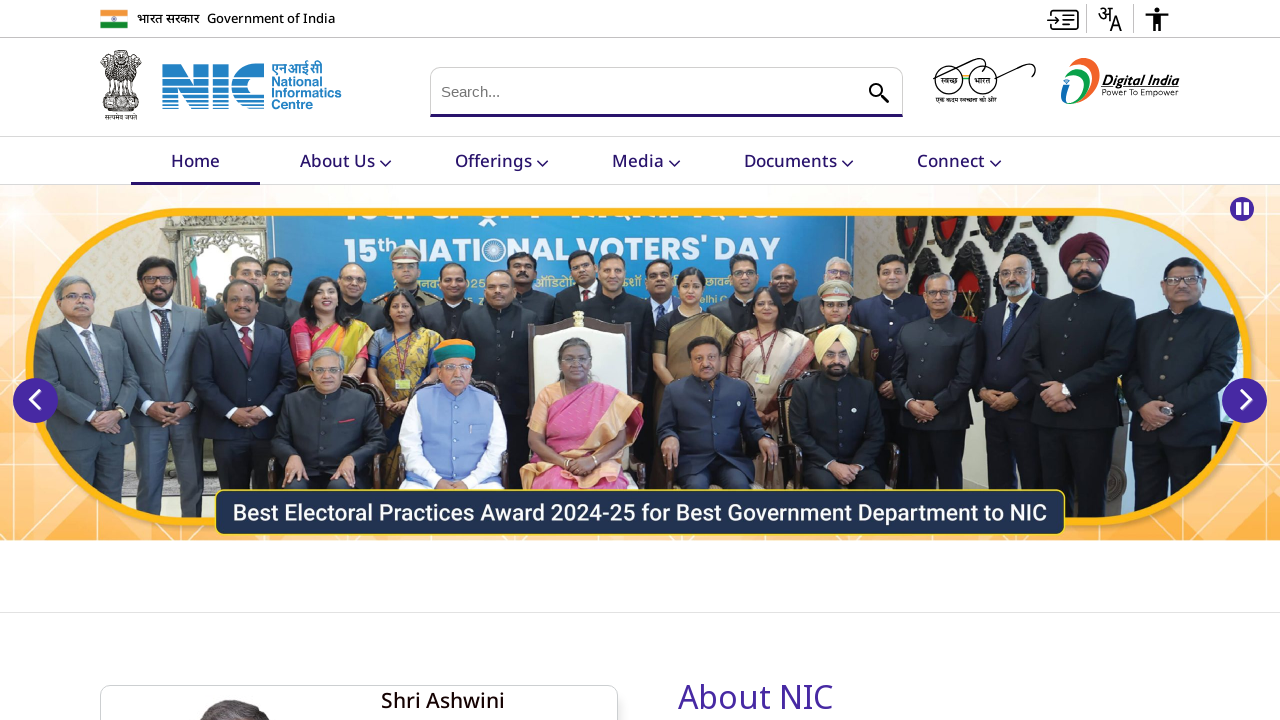

Retrieved href attribute from link: #
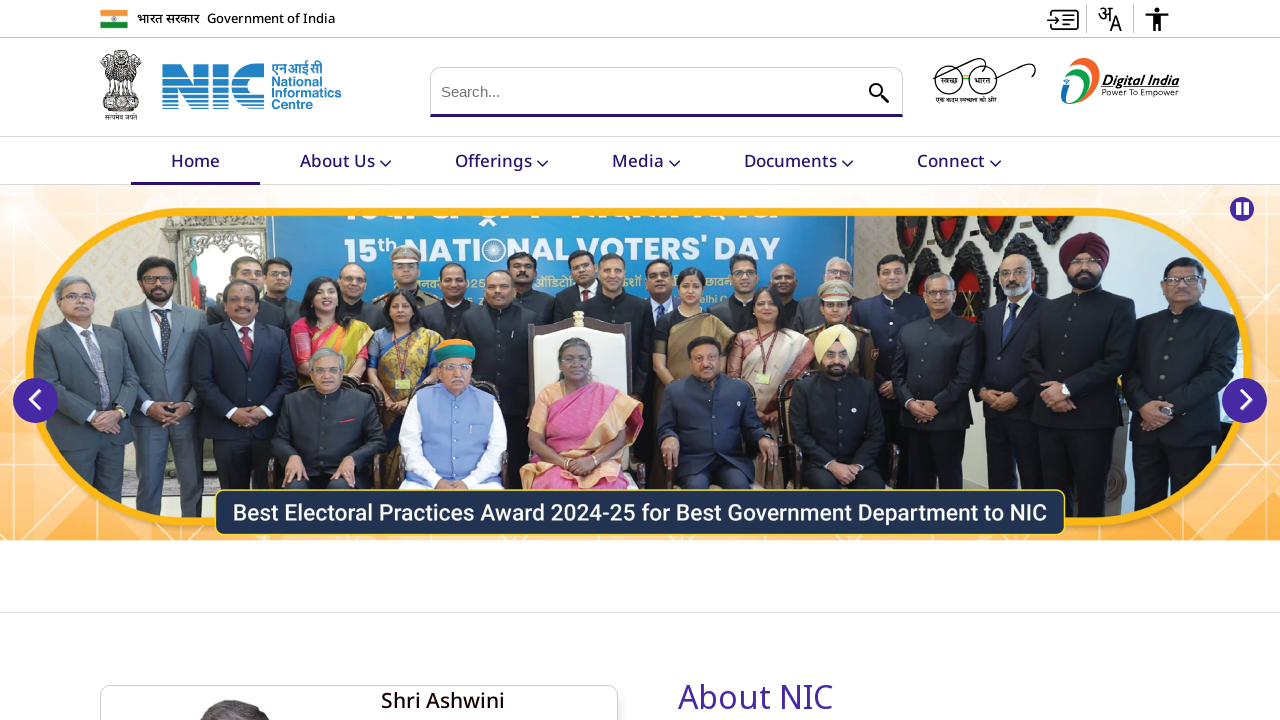

Retrieved href attribute from link: #
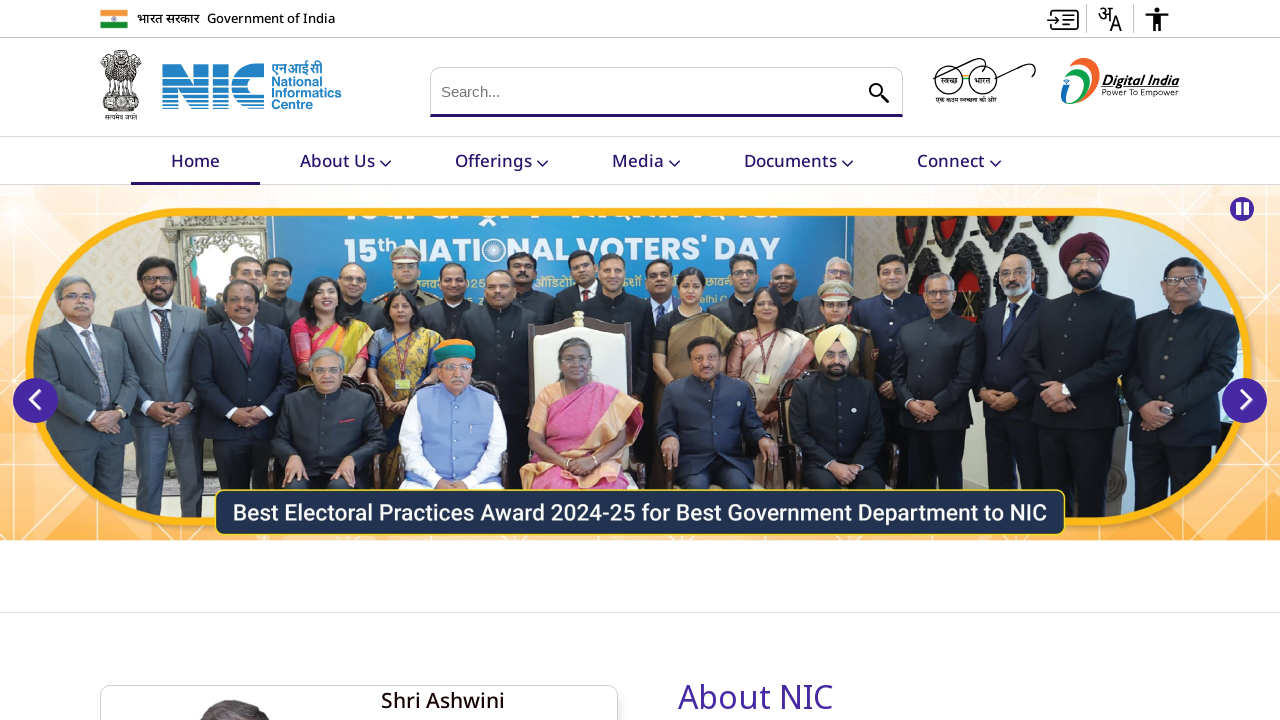

Retrieved href attribute from link: #
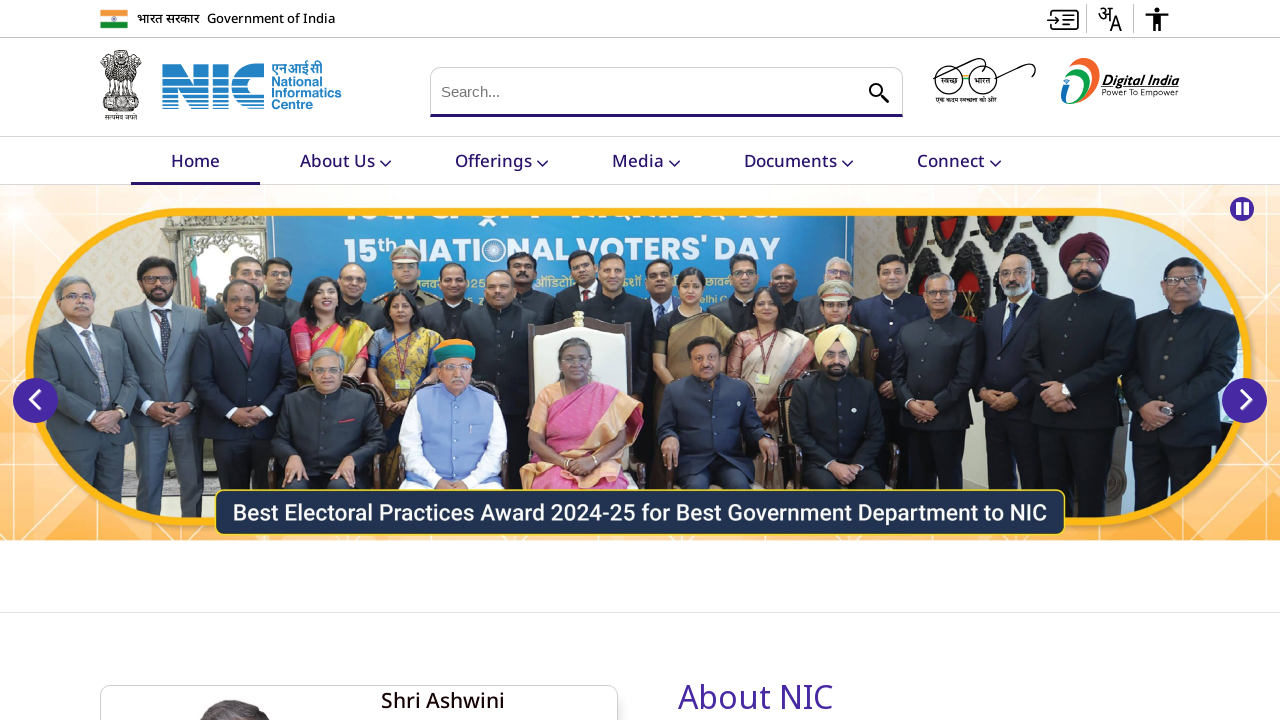

Retrieved href attribute from link: #
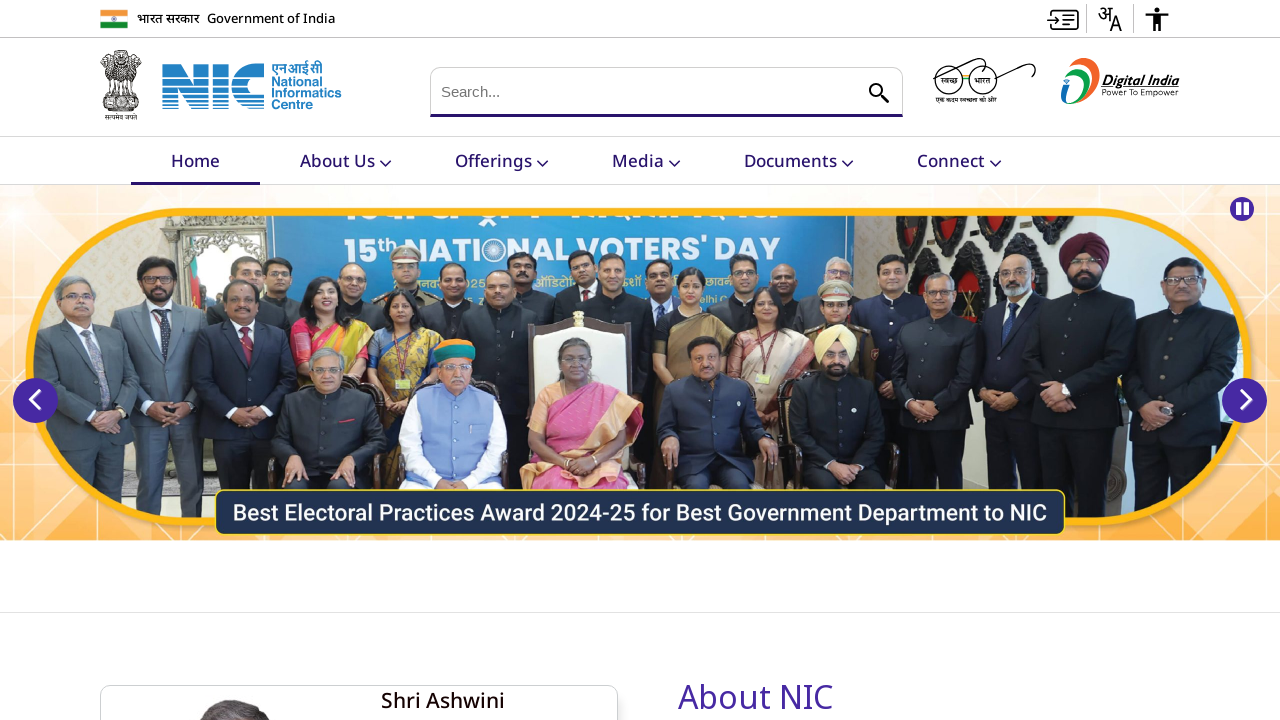

Retrieved href attribute from link: #
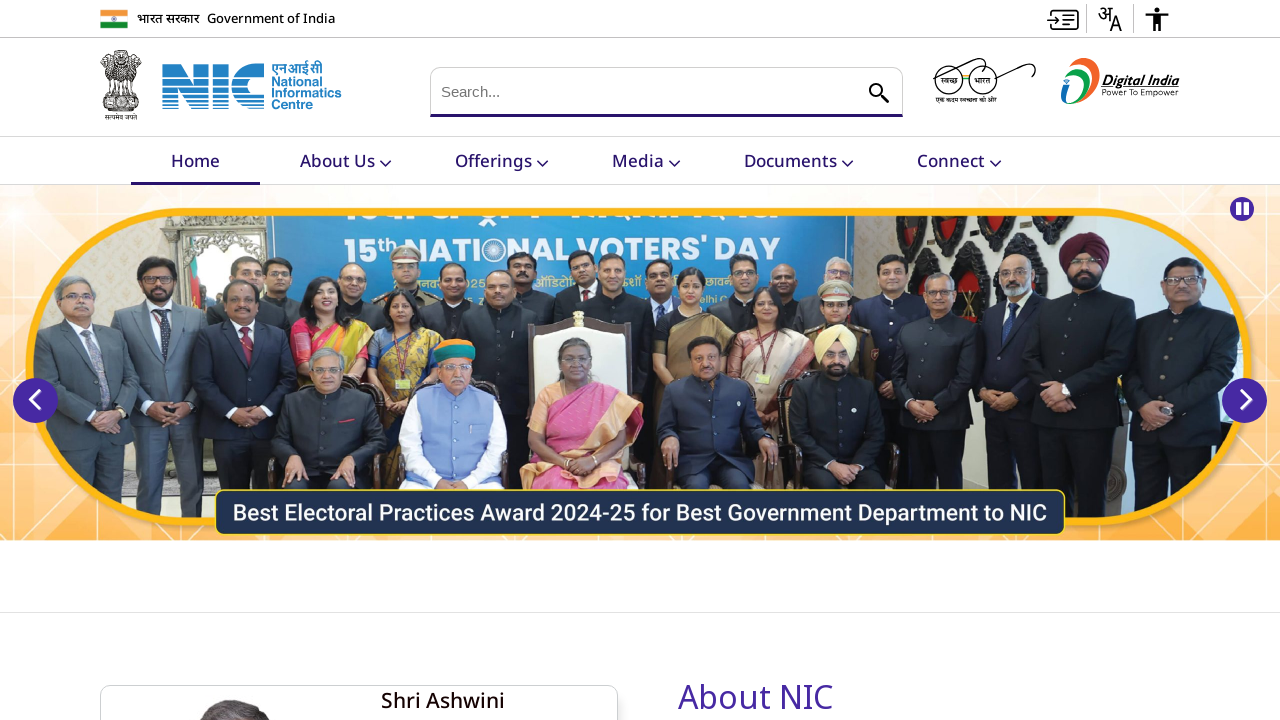

Retrieved href attribute from link: #
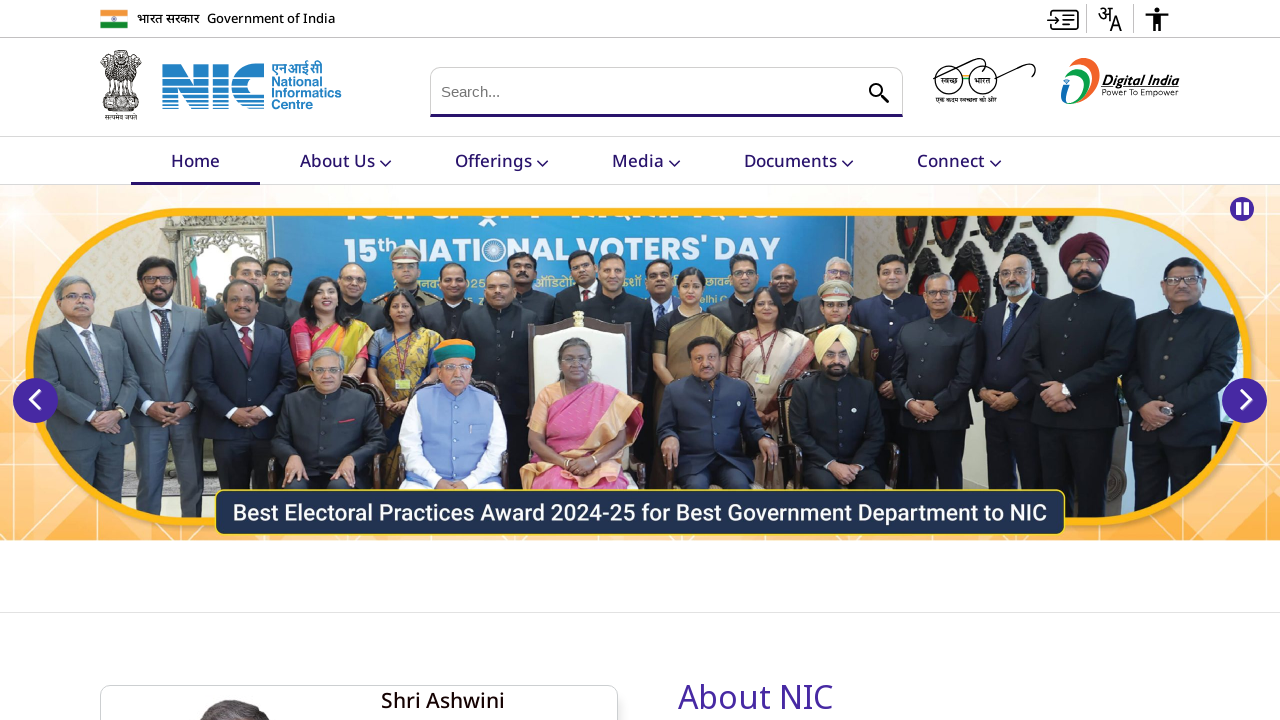

Retrieved href attribute from link: #
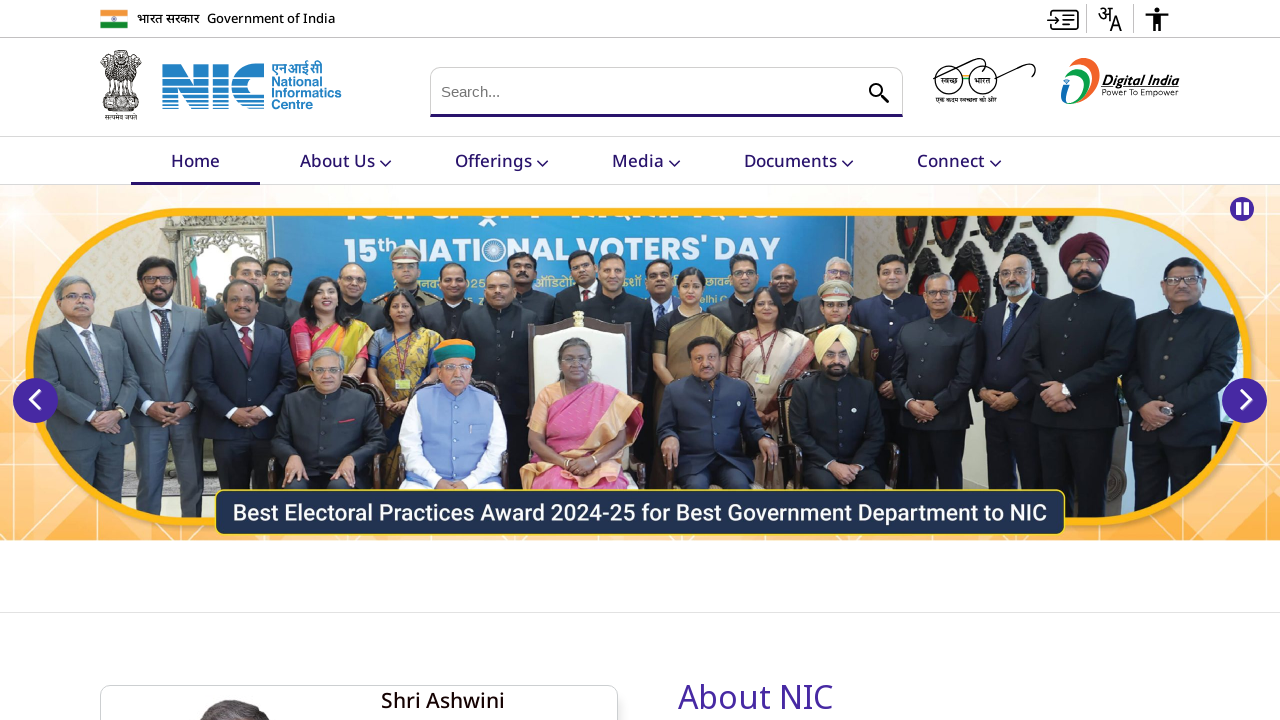

Retrieved href attribute from link: #
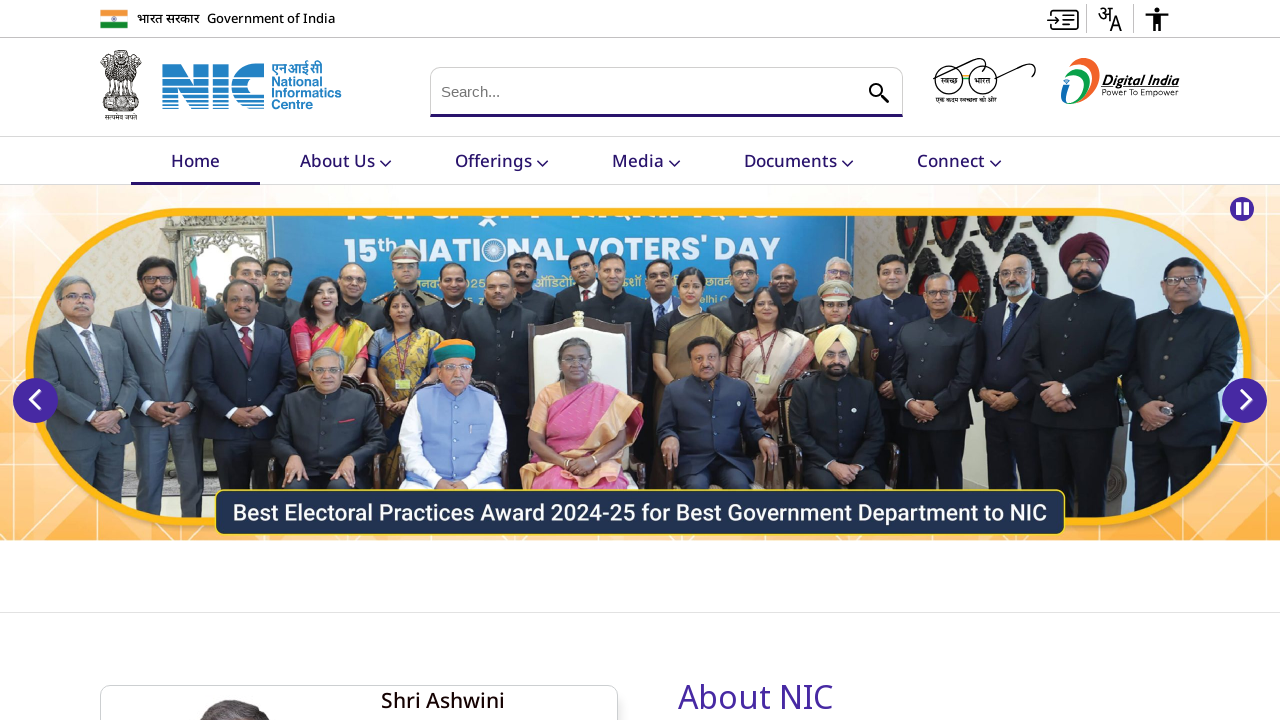

Retrieved href attribute from link: #
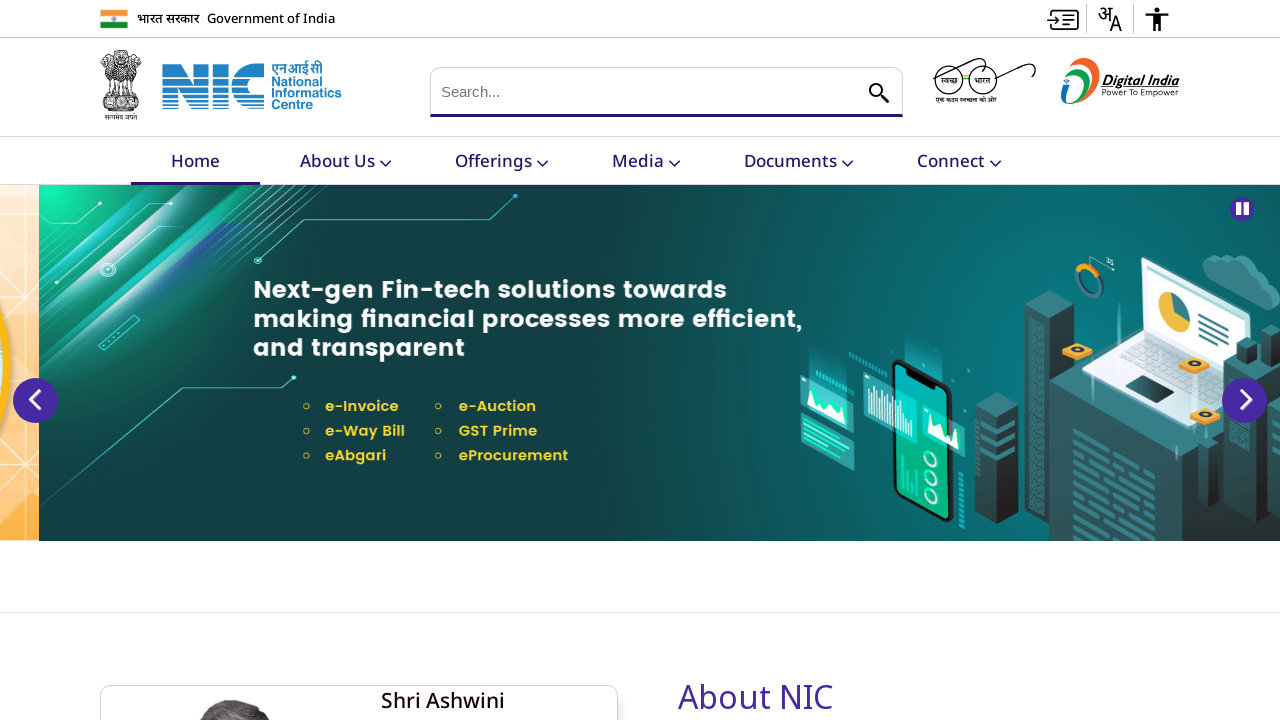

Retrieved href attribute from link: #
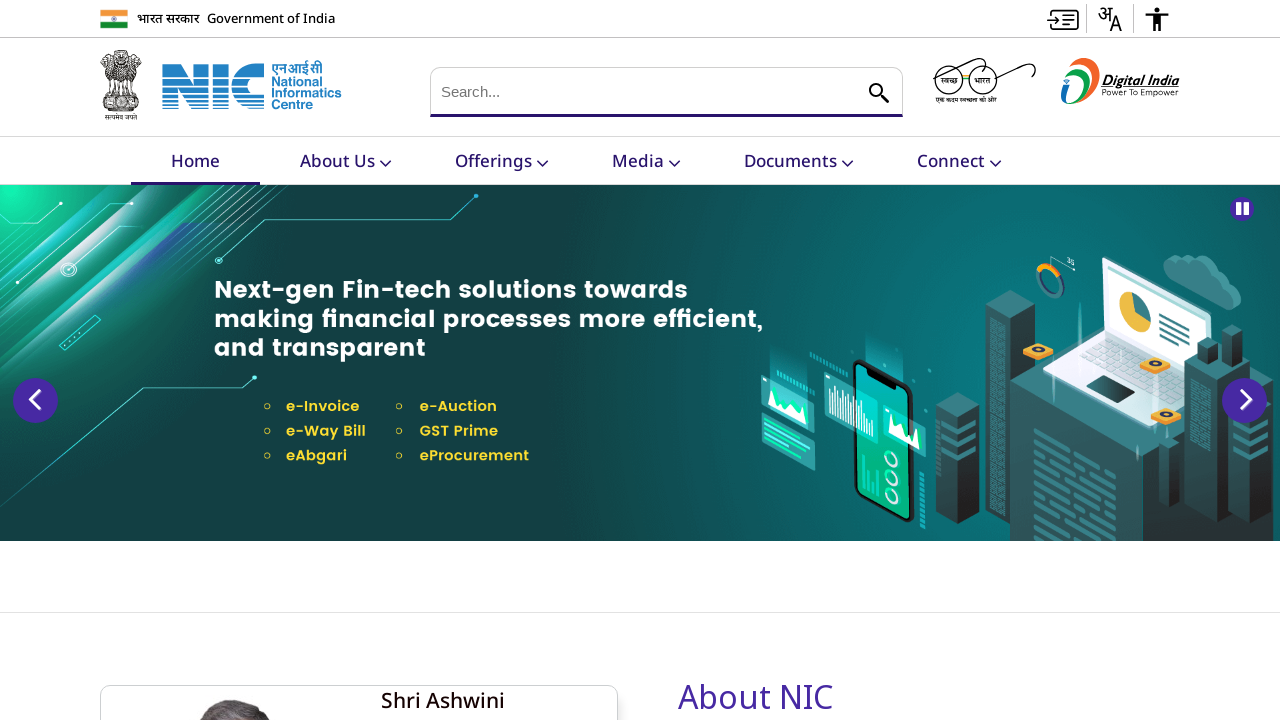

Retrieved href attribute from link: #
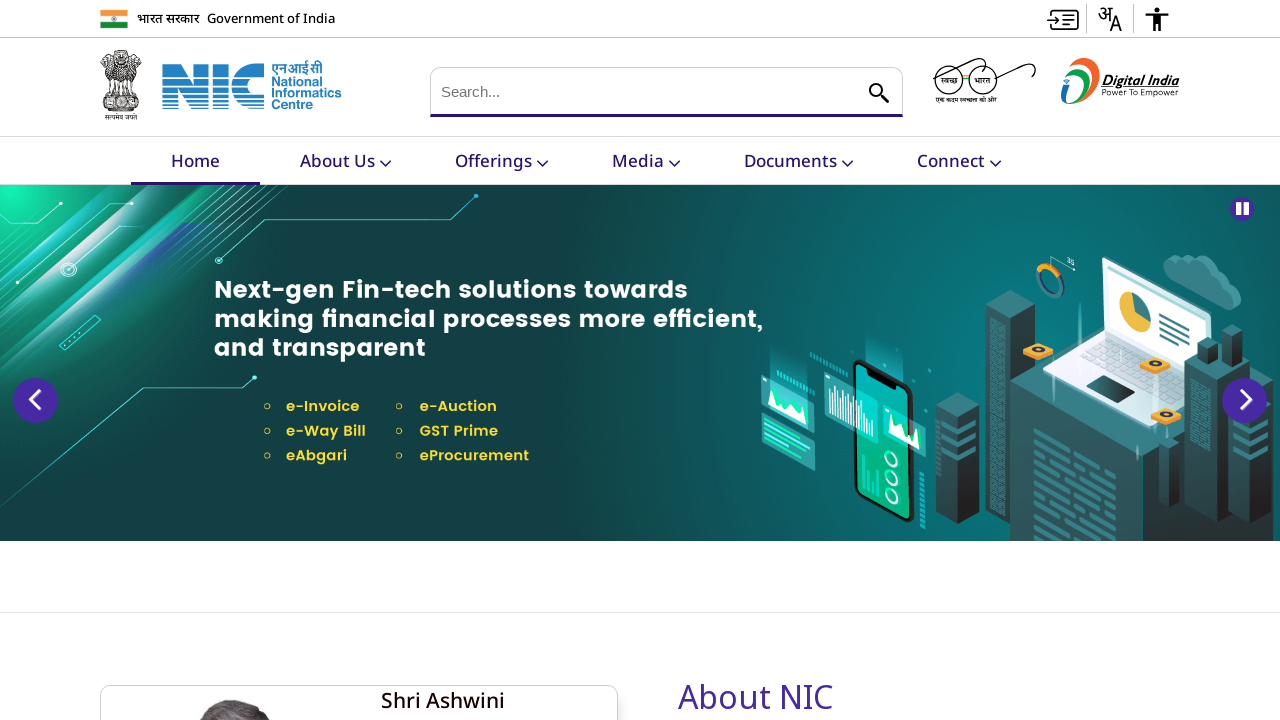

Retrieved href attribute from link: #
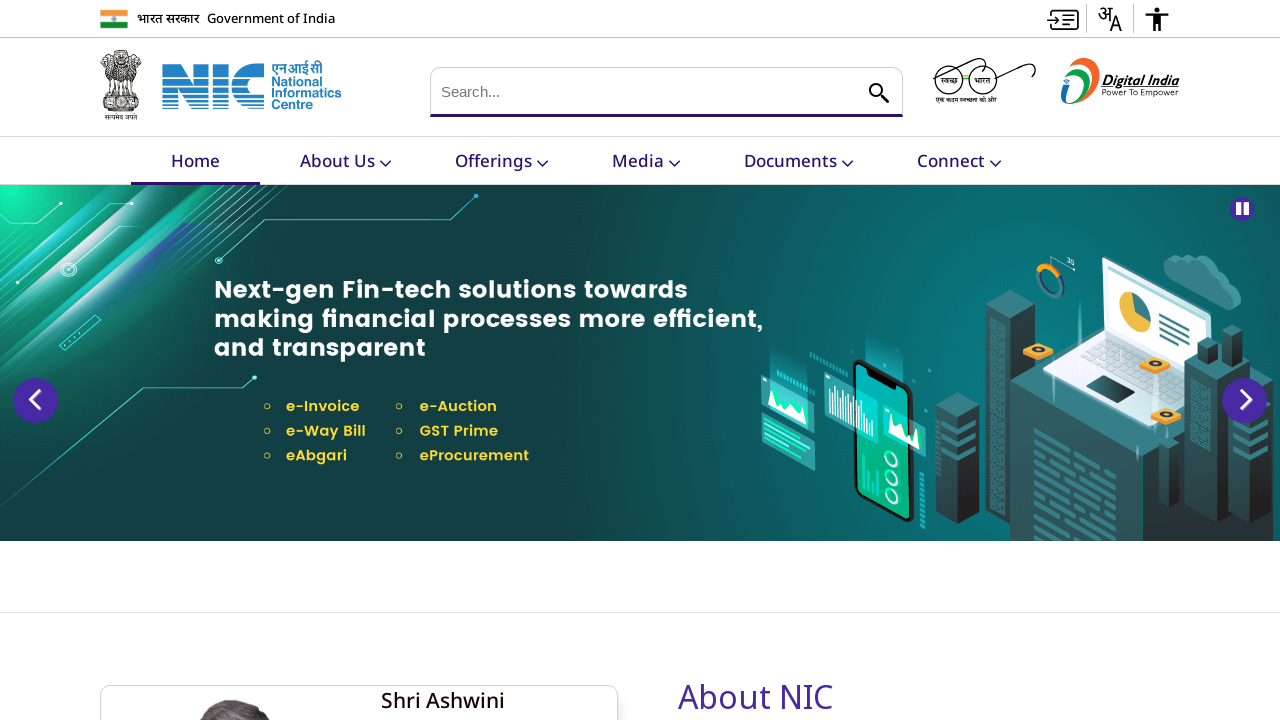

Retrieved href attribute from link: #
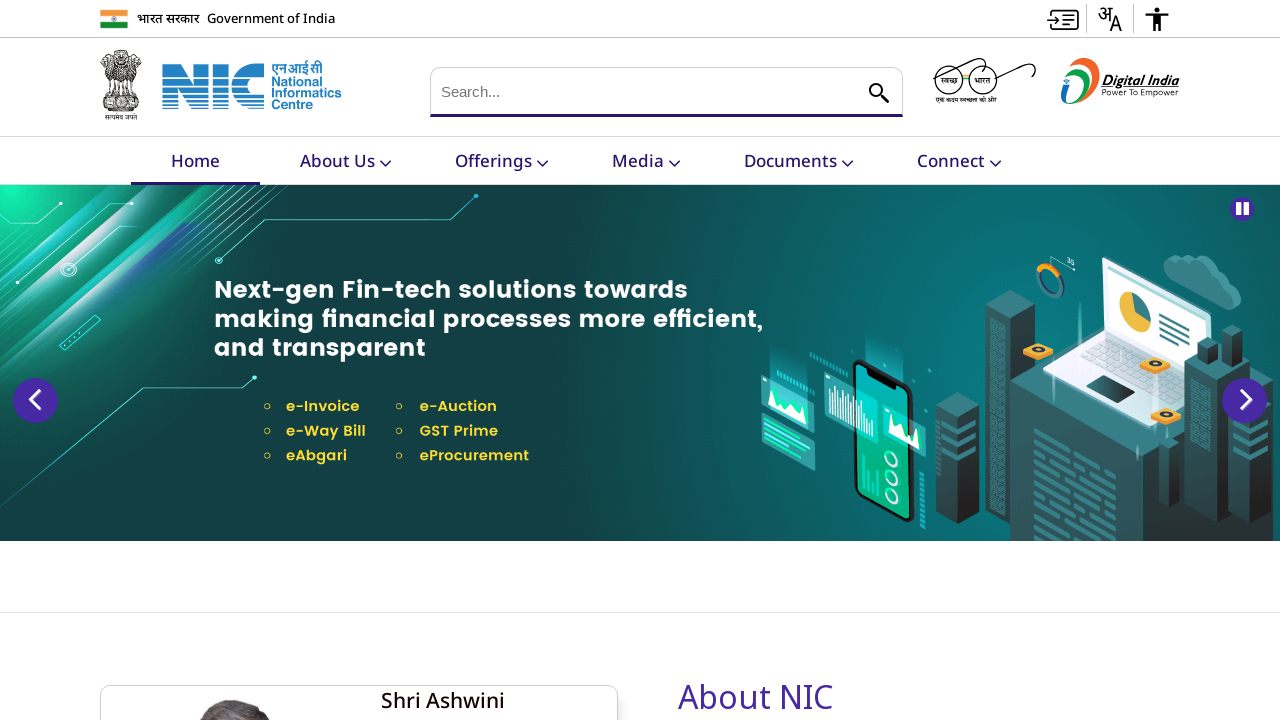

Retrieved href attribute from link: #
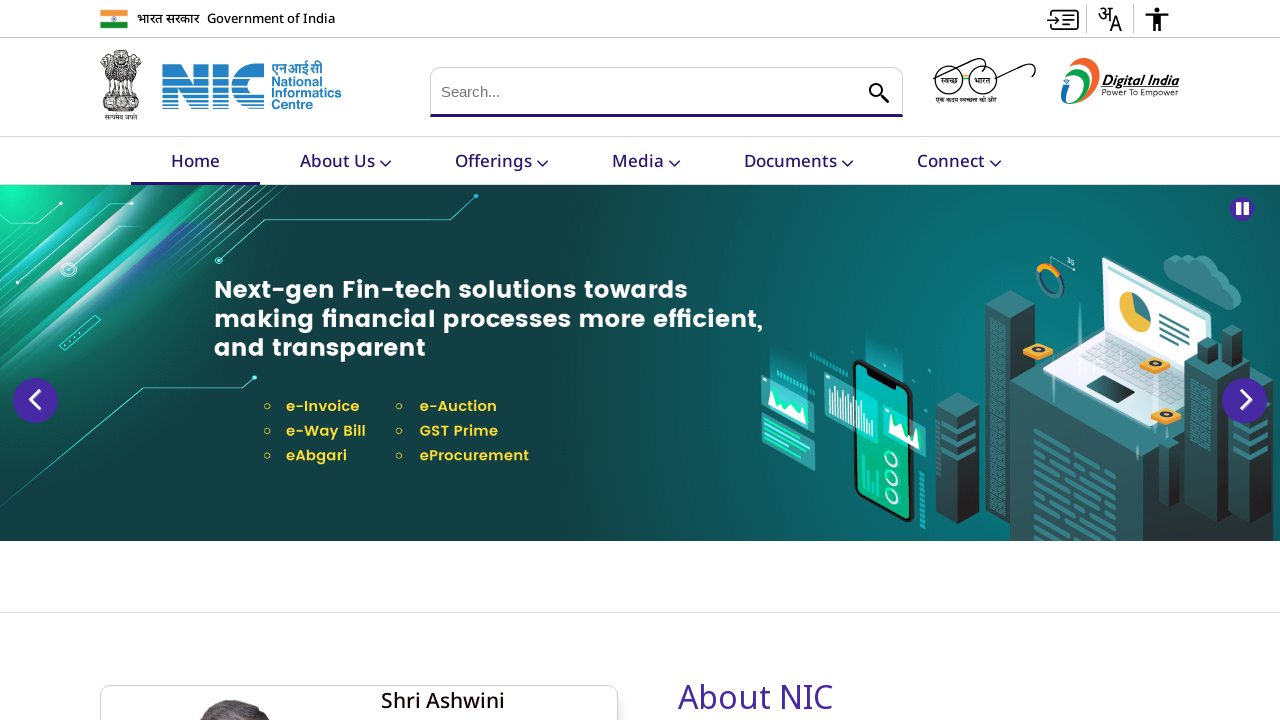

Retrieved href attribute from link: #
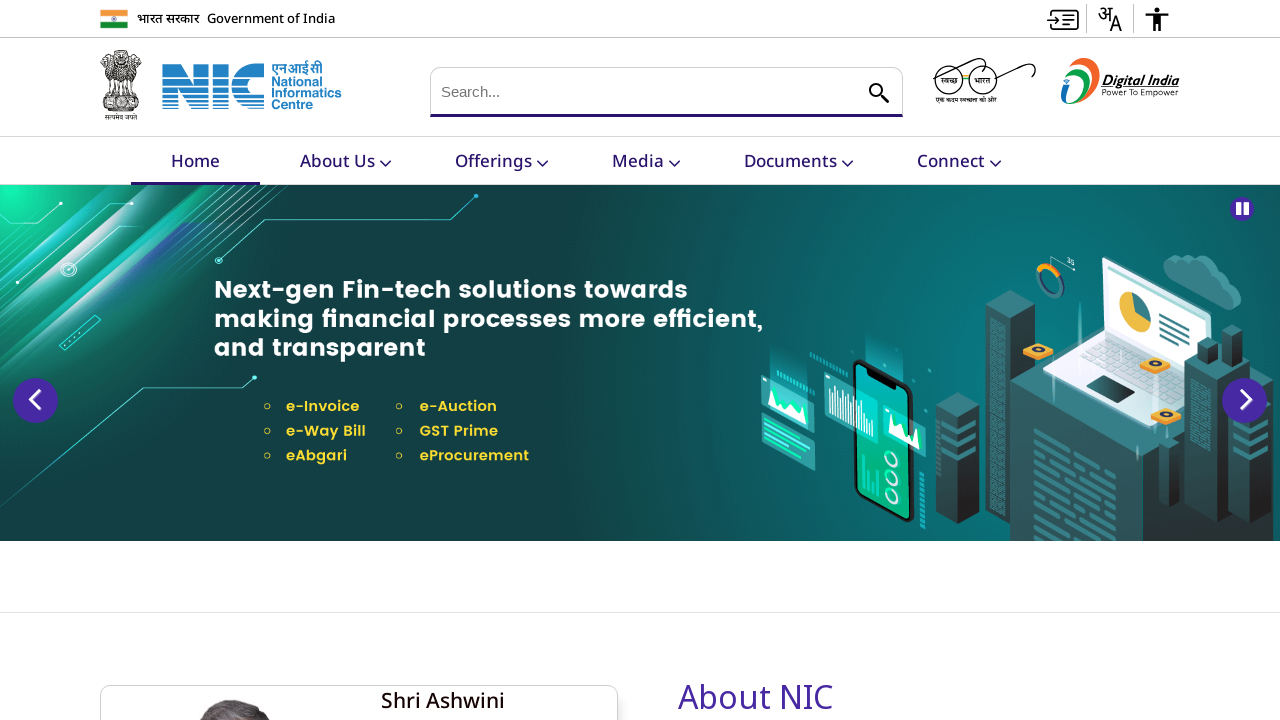

Retrieved href attribute from link: #
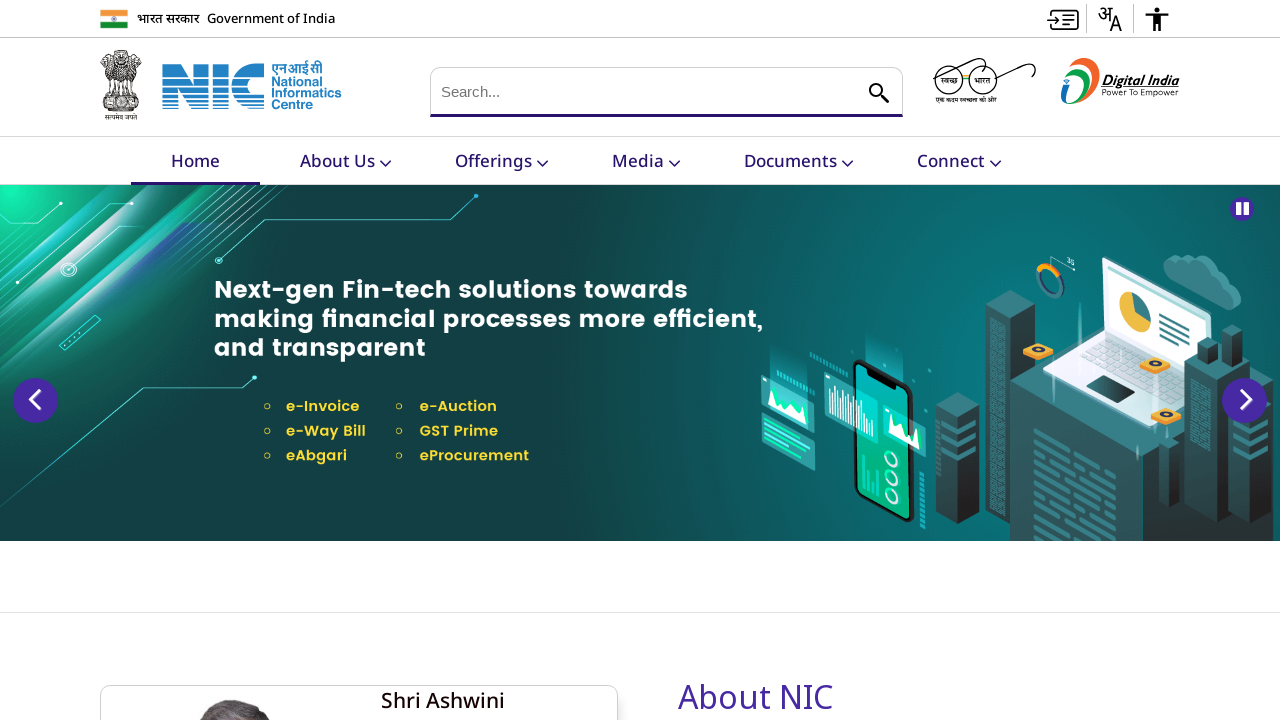

Retrieved href attribute from link: #
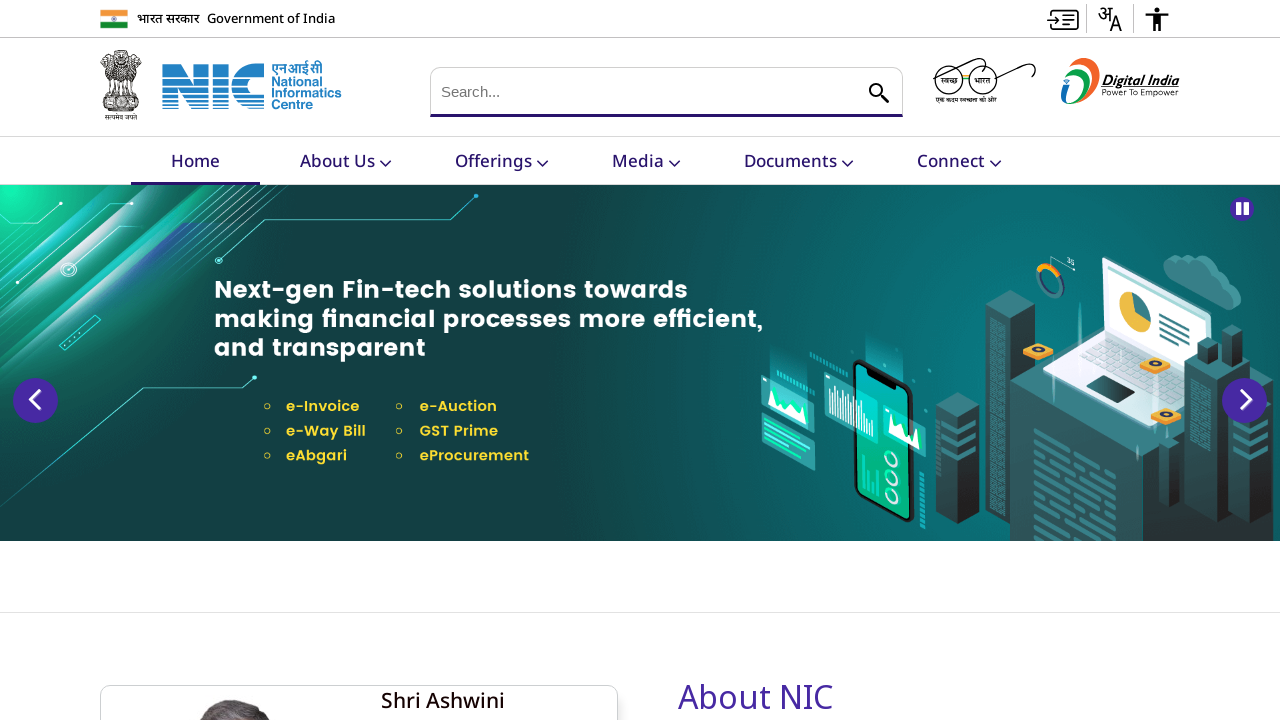

Retrieved href attribute from link: #
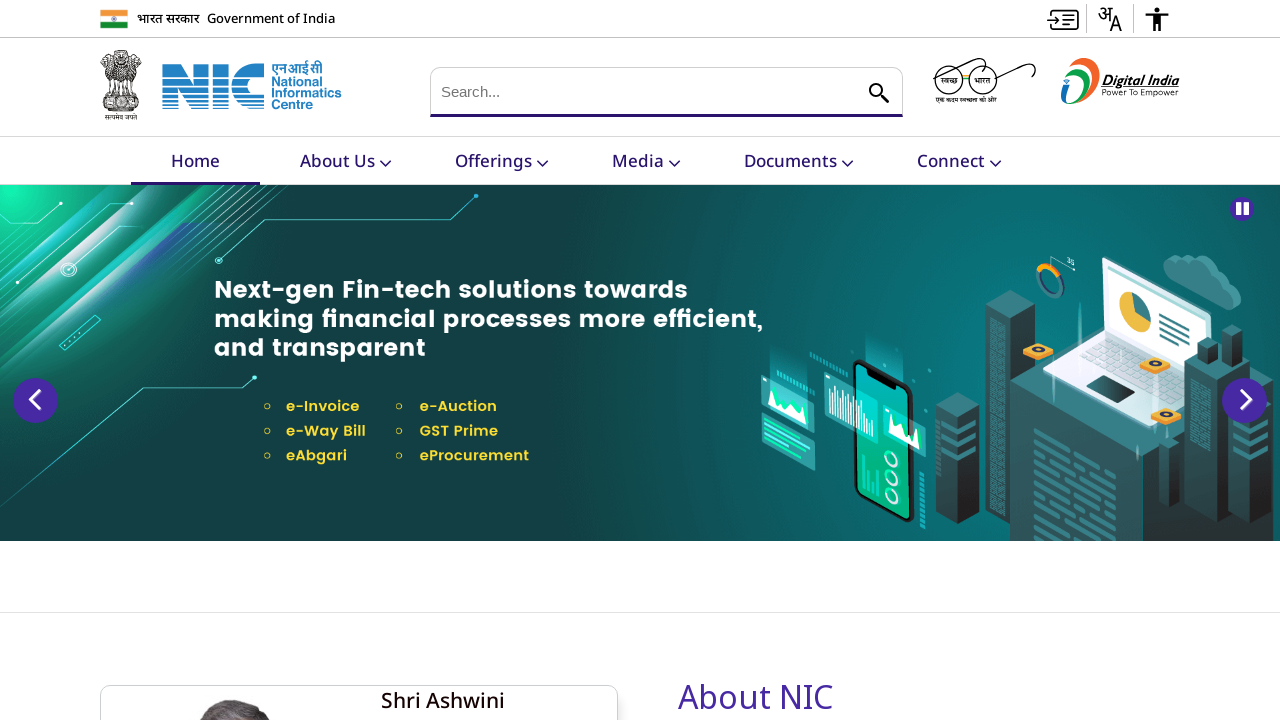

Retrieved href attribute from link: #
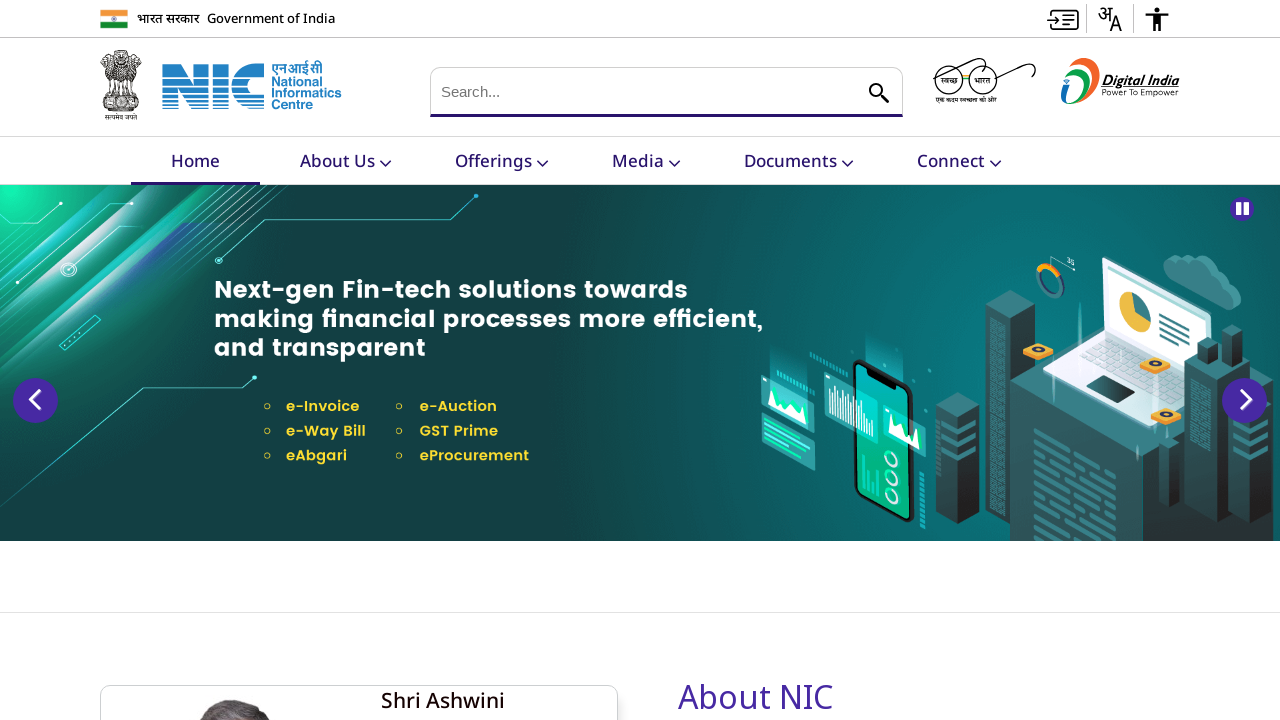

Retrieved href attribute from link: #
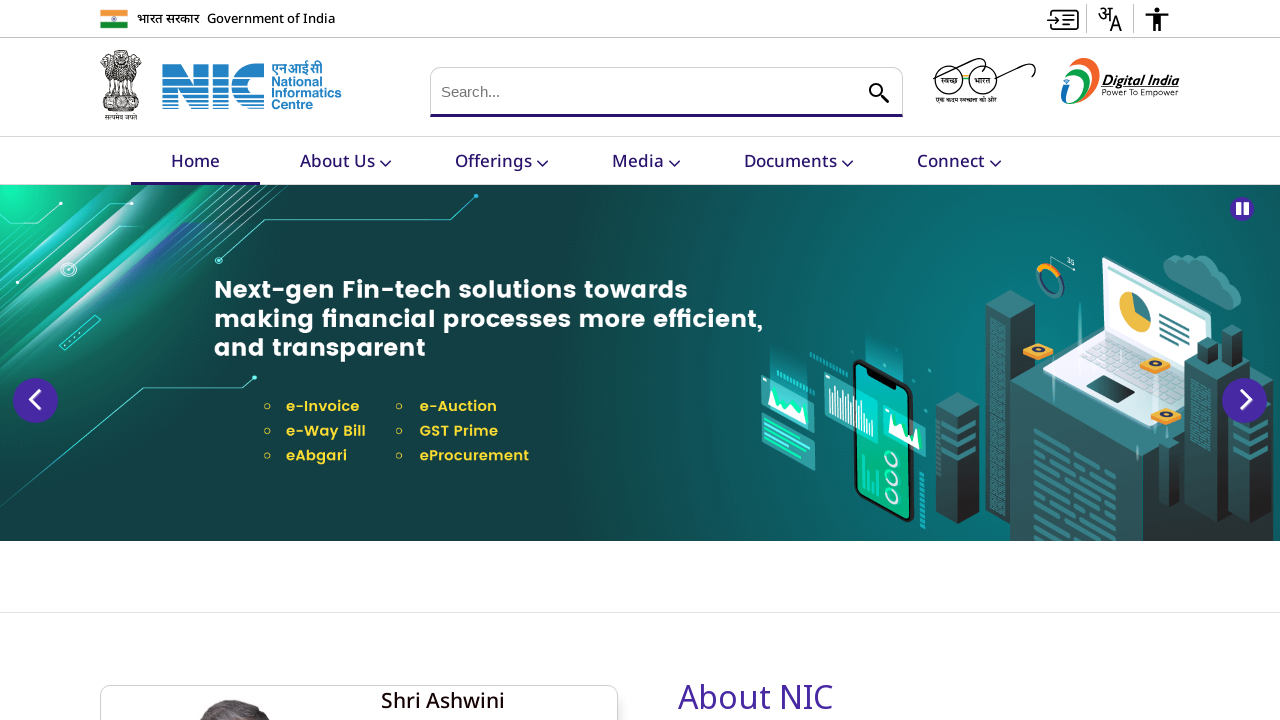

Retrieved href attribute from link: #
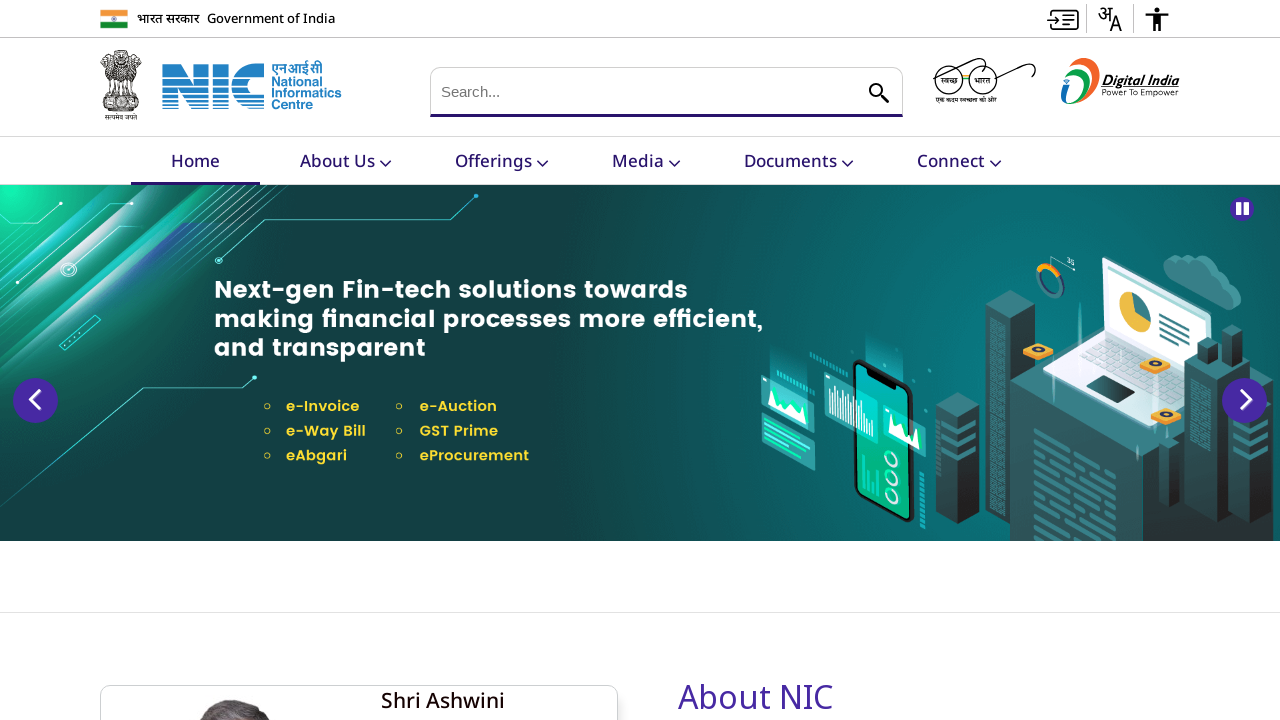

Retrieved href attribute from link: #
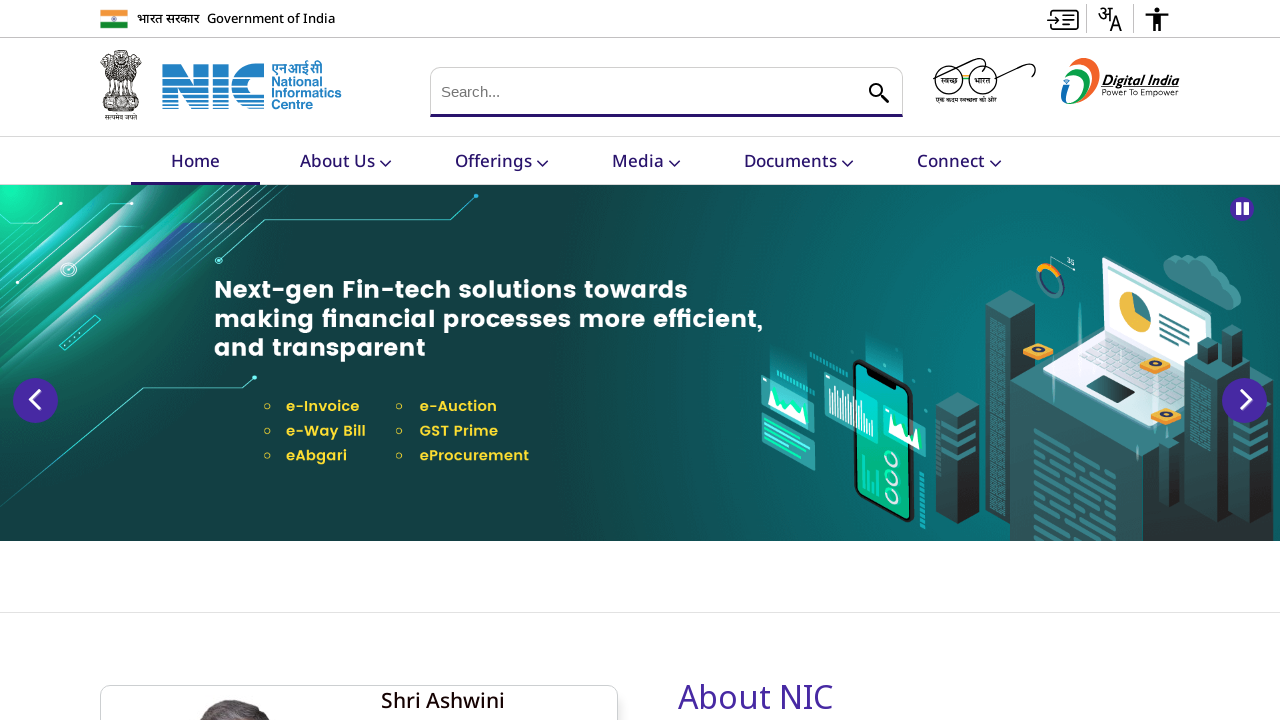

Retrieved href attribute from link: #
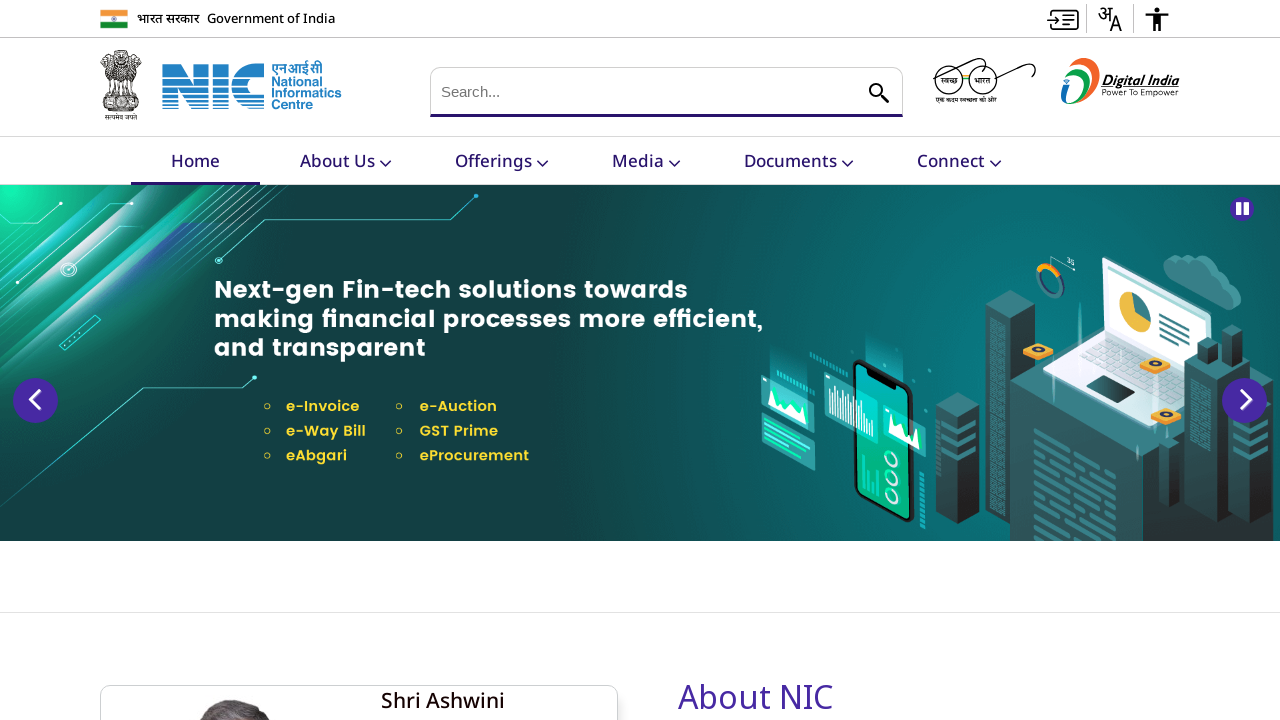

Retrieved href attribute from link: #
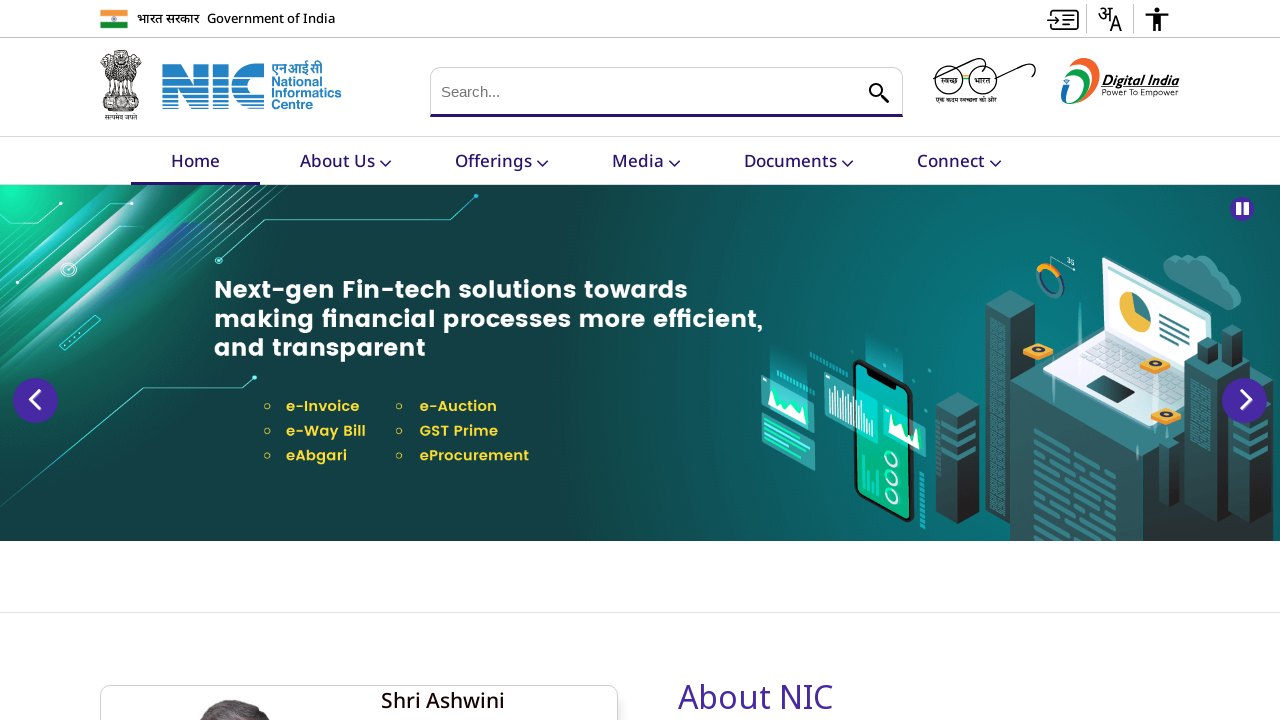

Retrieved href attribute from link: #
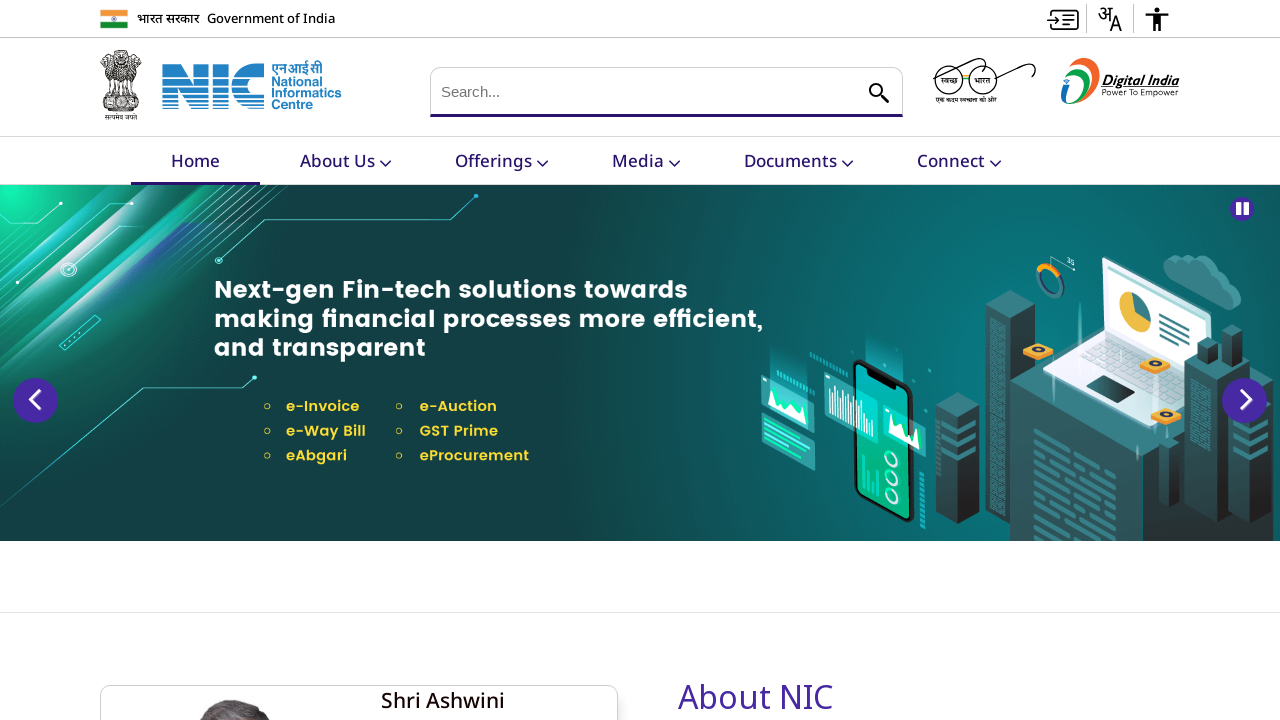

Retrieved href attribute from link: #
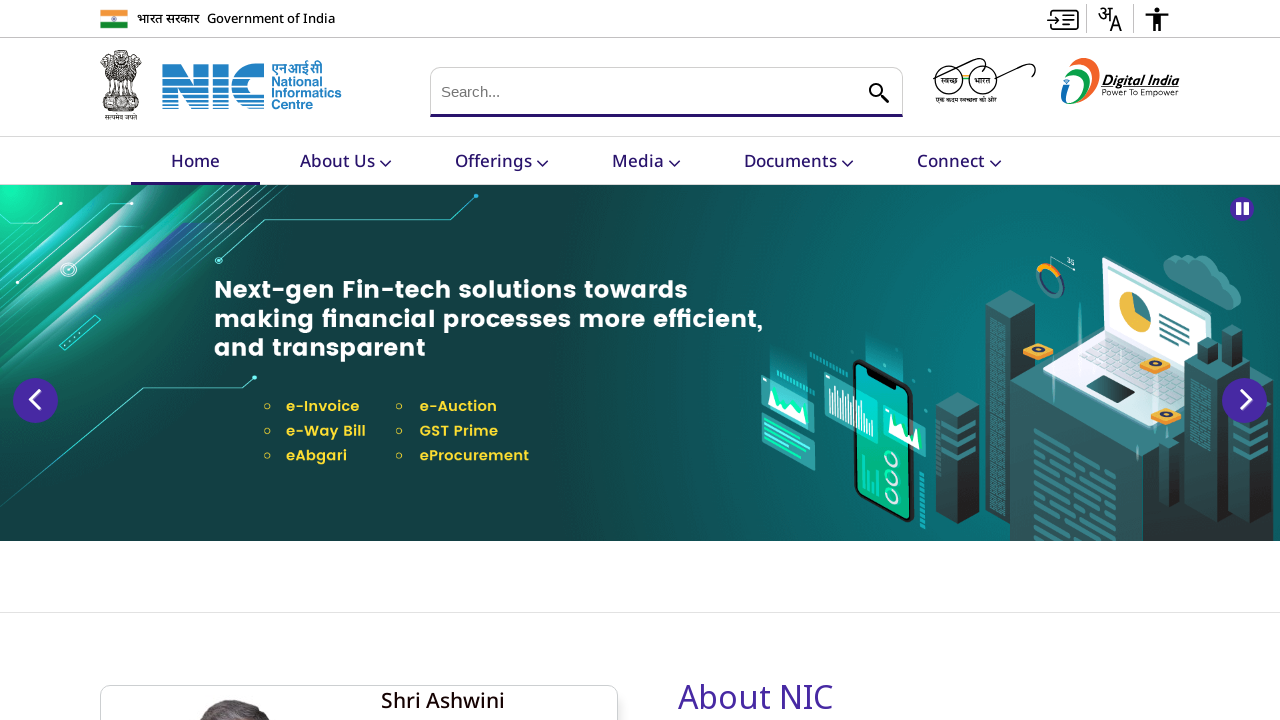

Retrieved href attribute from link: #
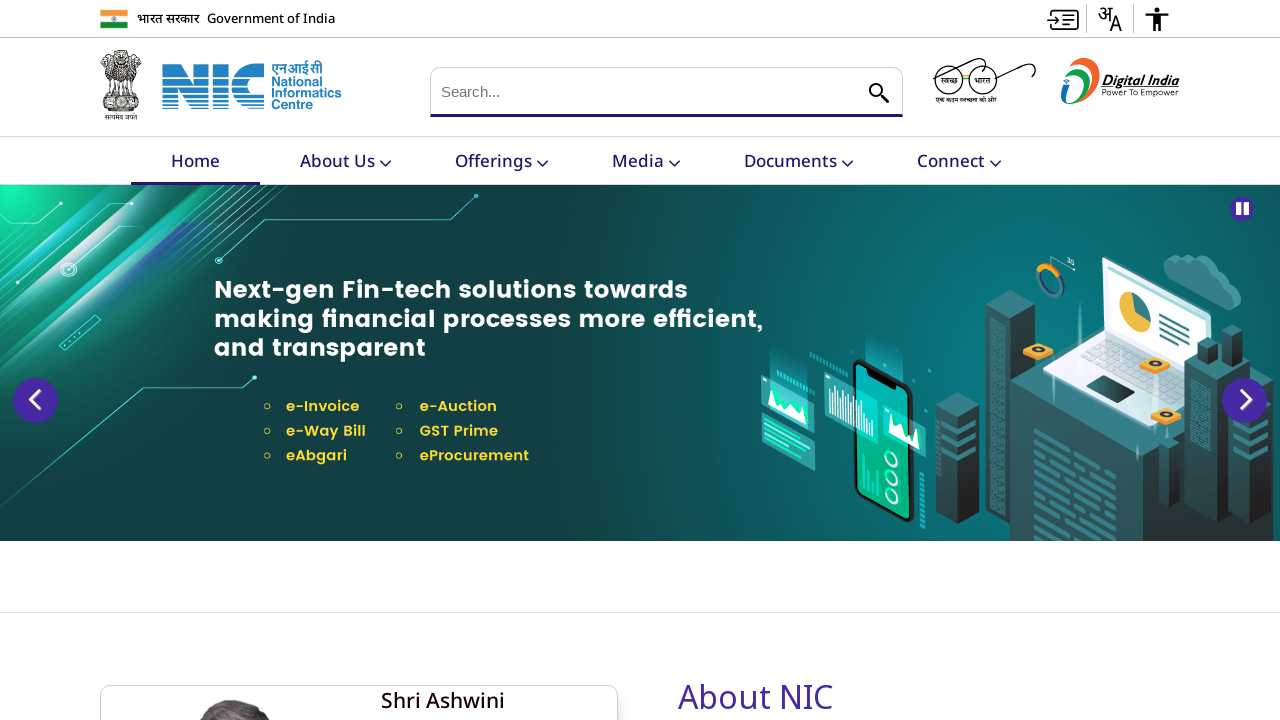

Retrieved href attribute from link: #
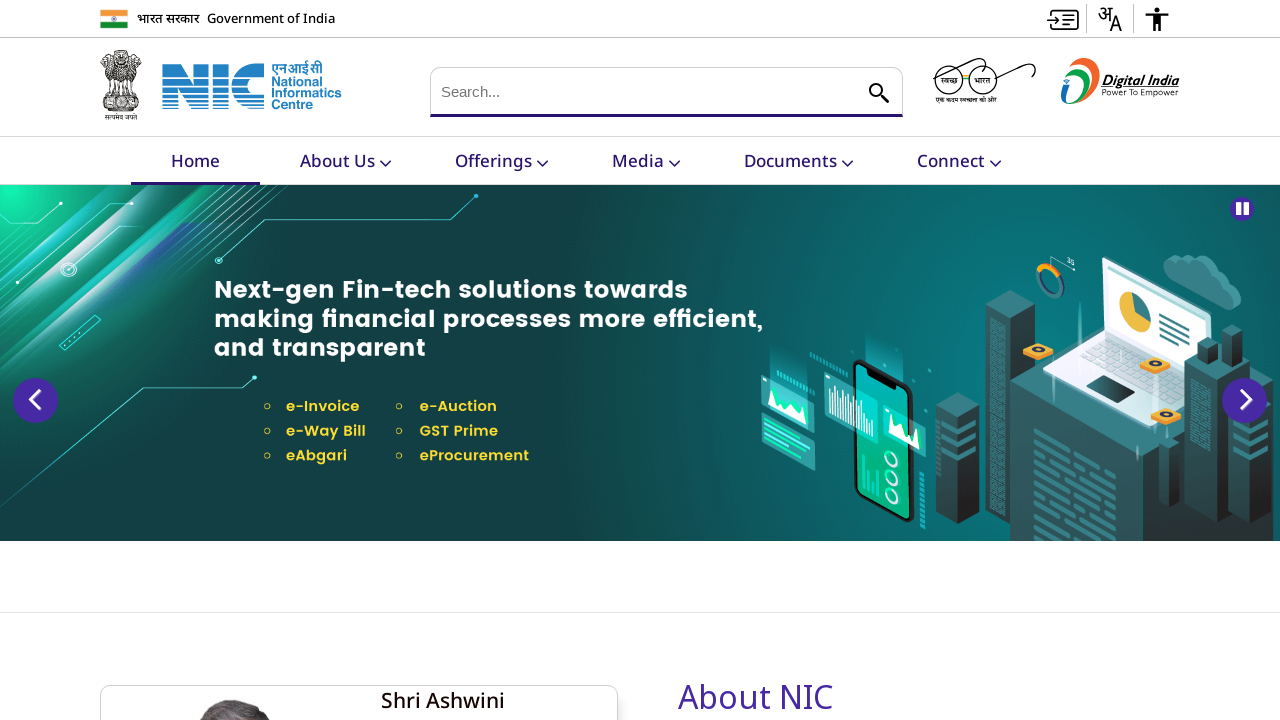

Retrieved href attribute from link: #
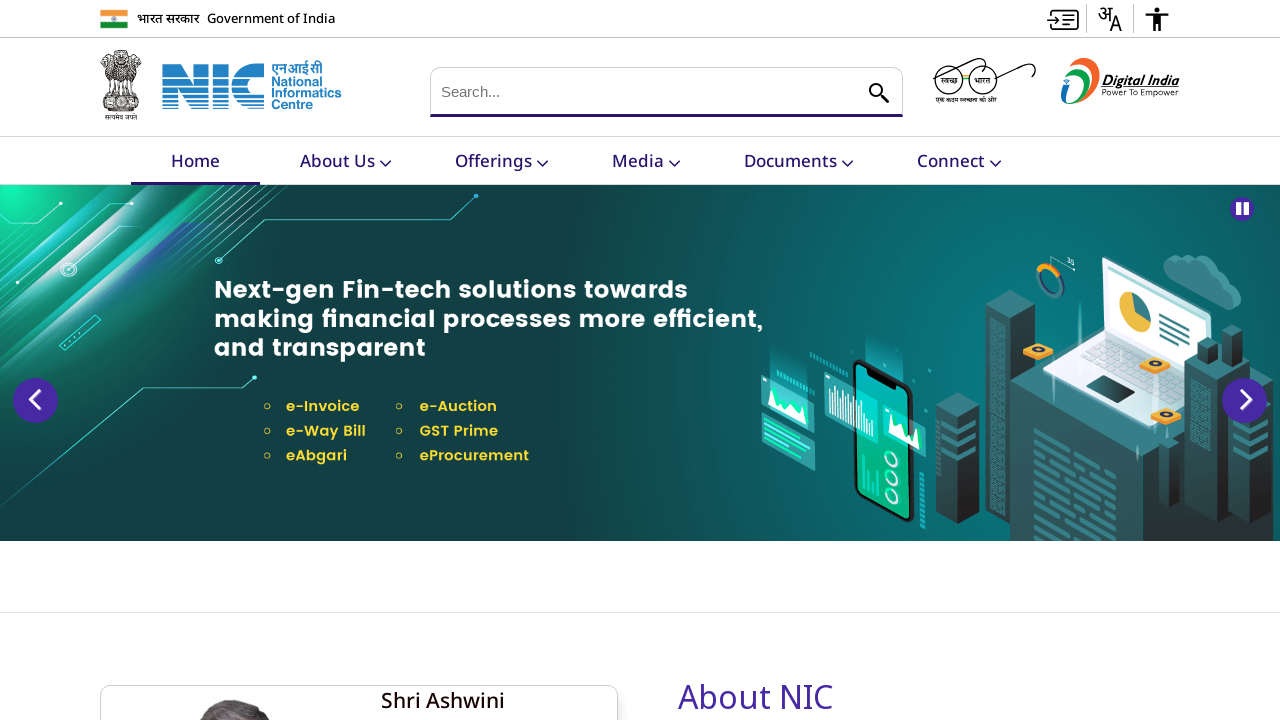

Retrieved href attribute from link: #
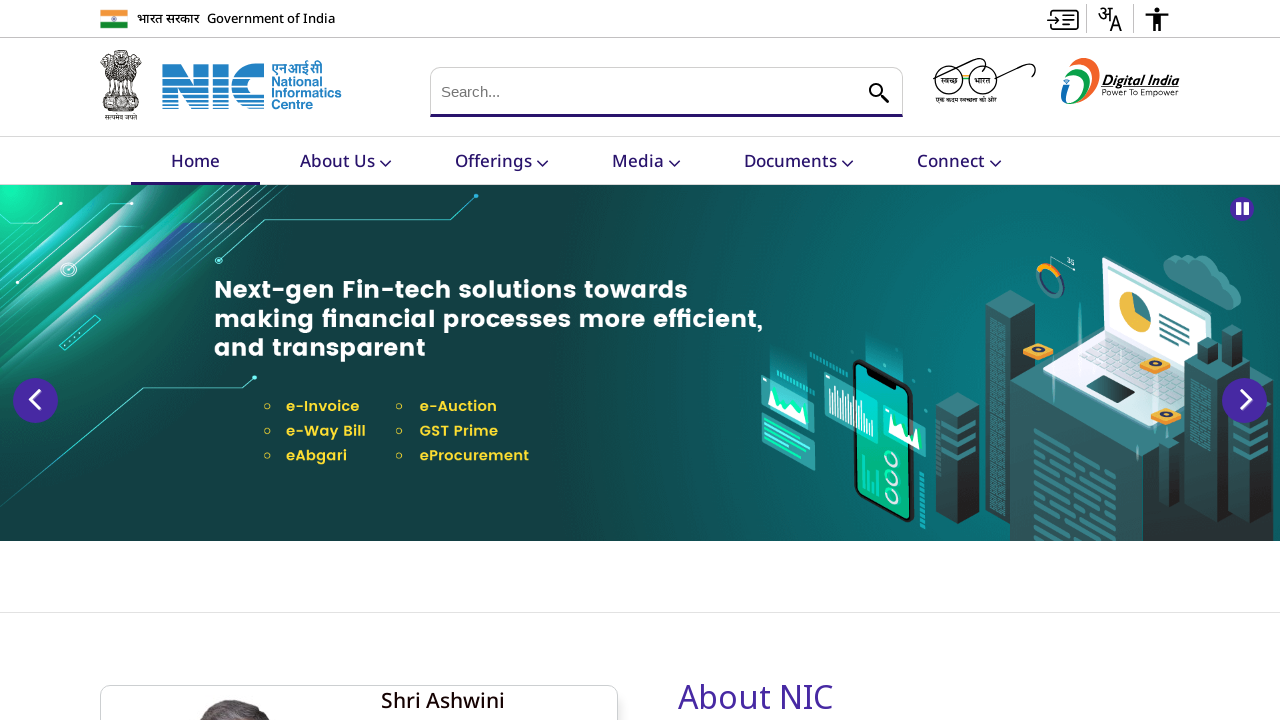

Retrieved href attribute from link: #
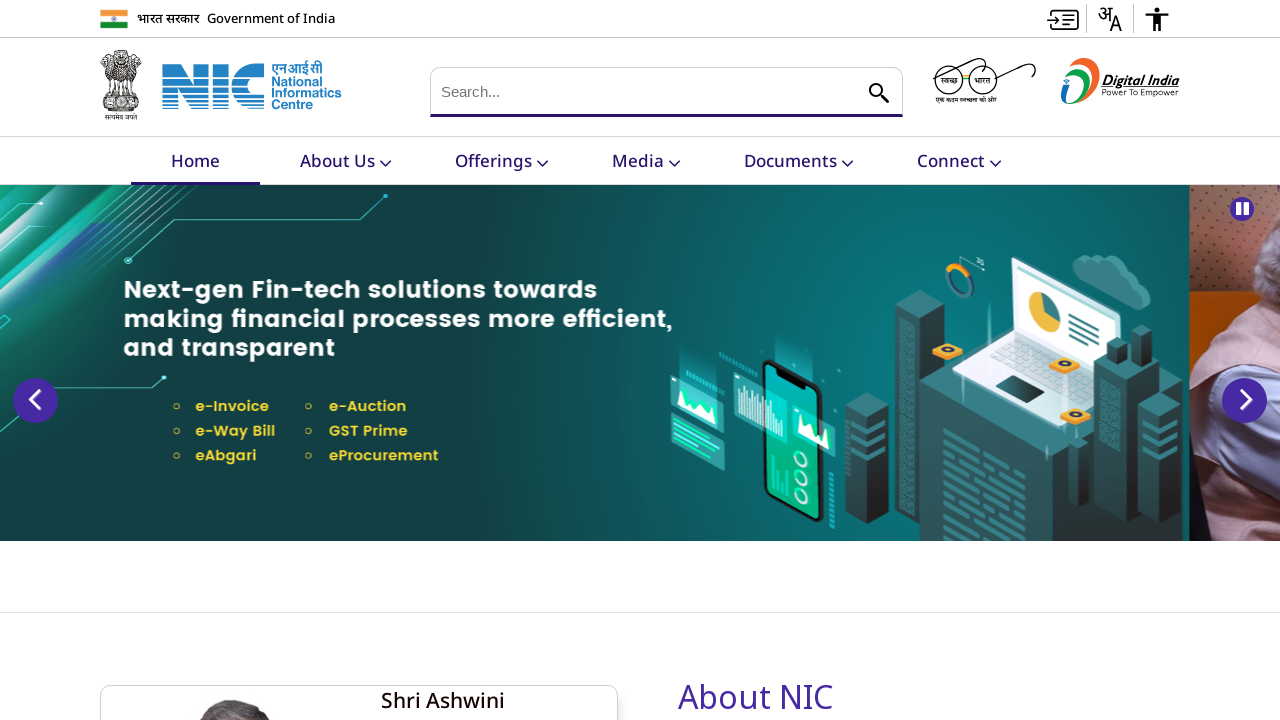

Retrieved href attribute from link: #
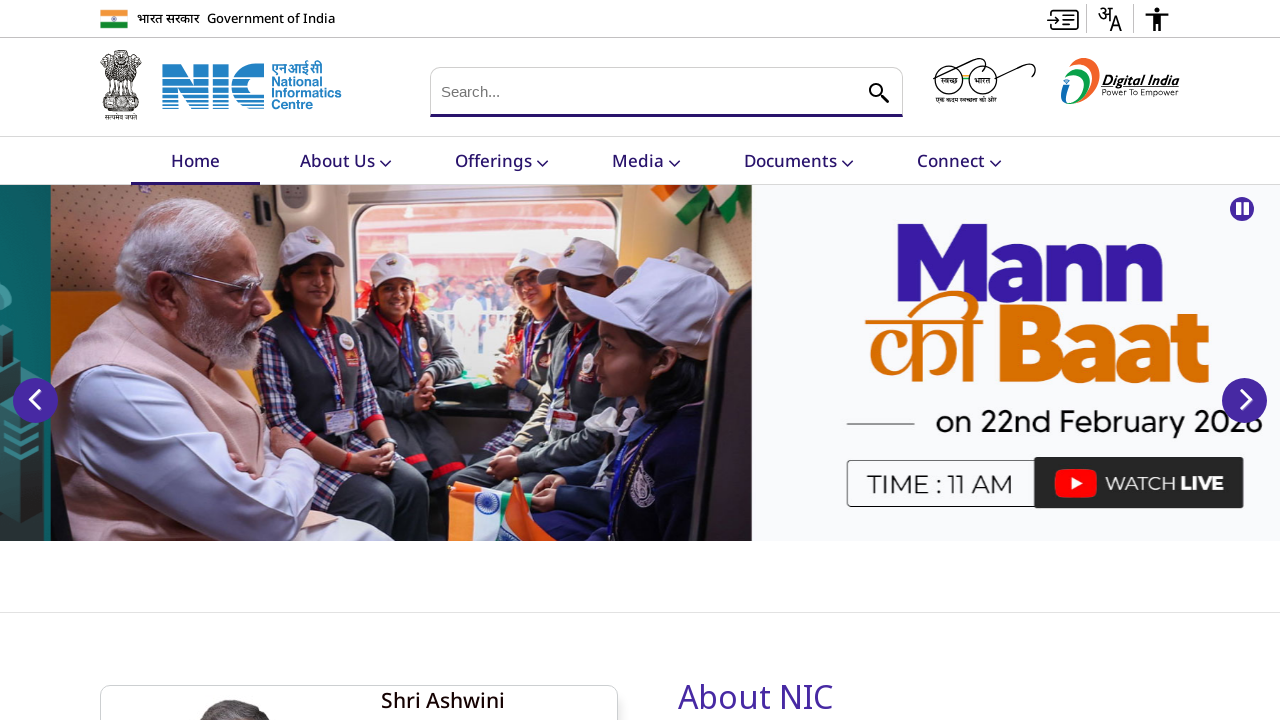

Retrieved href attribute from link: #
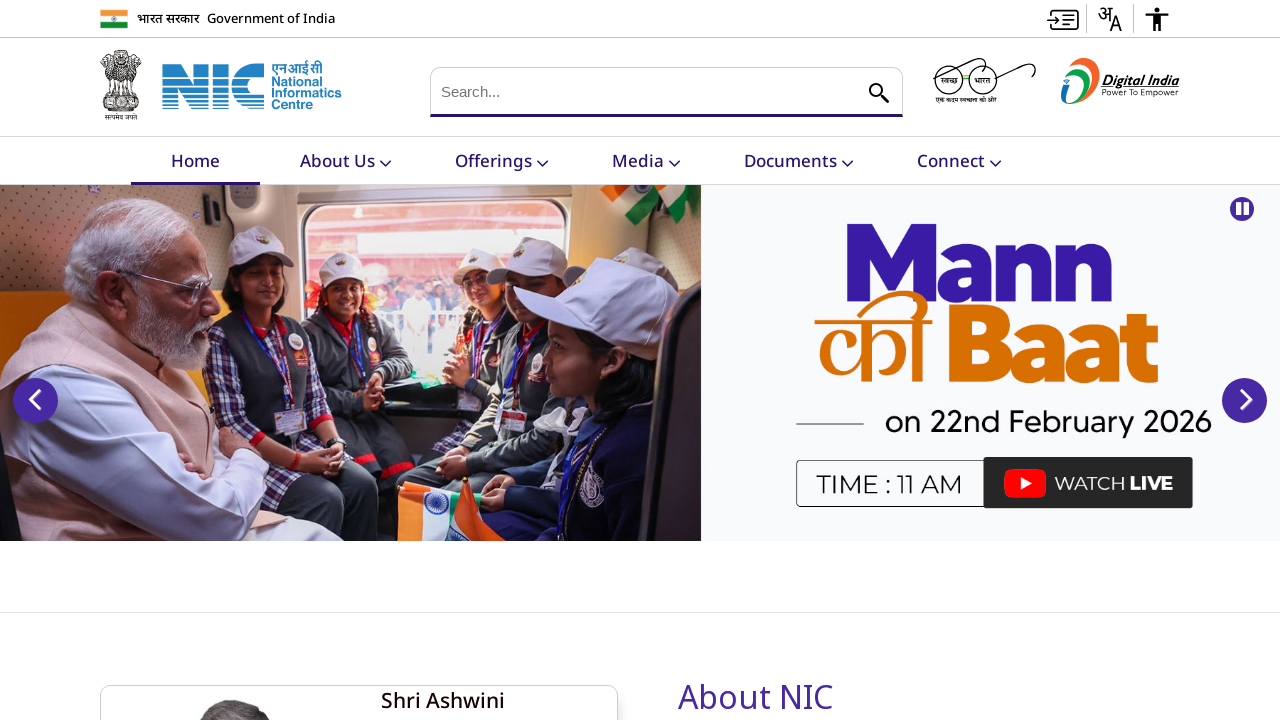

Retrieved href attribute from link: #
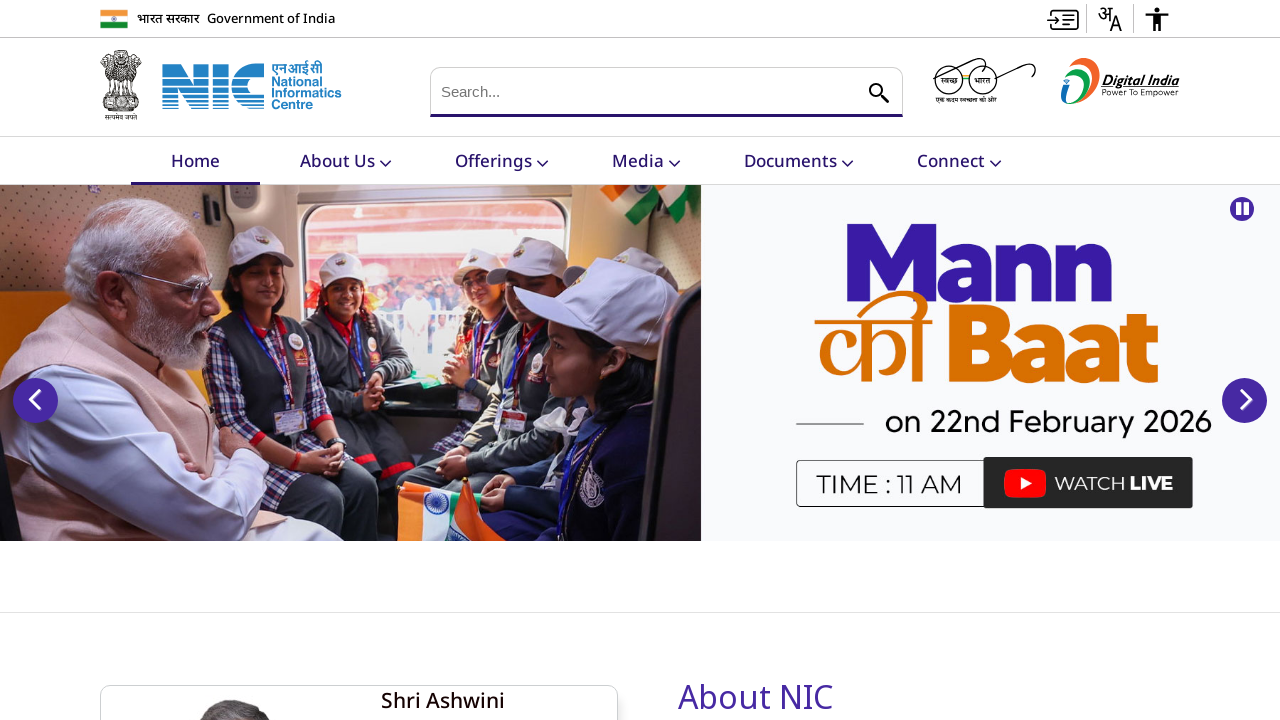

Retrieved href attribute from link: #
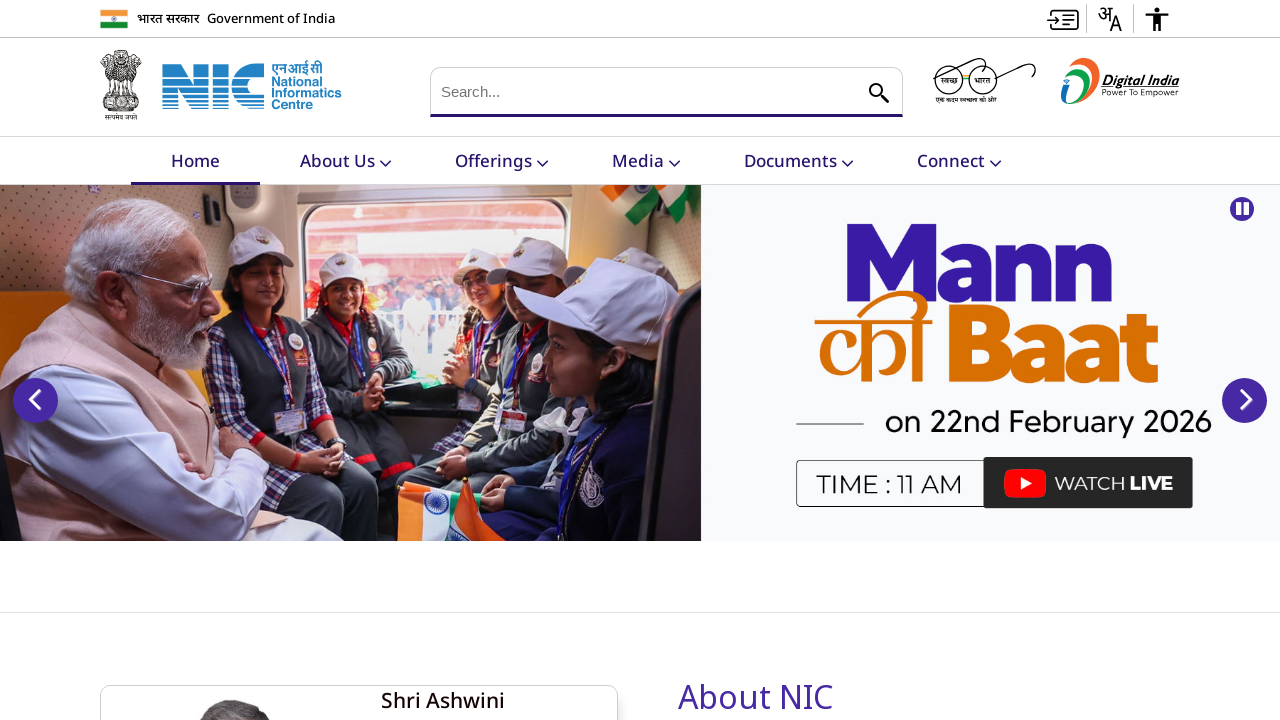

Retrieved href attribute from link: #
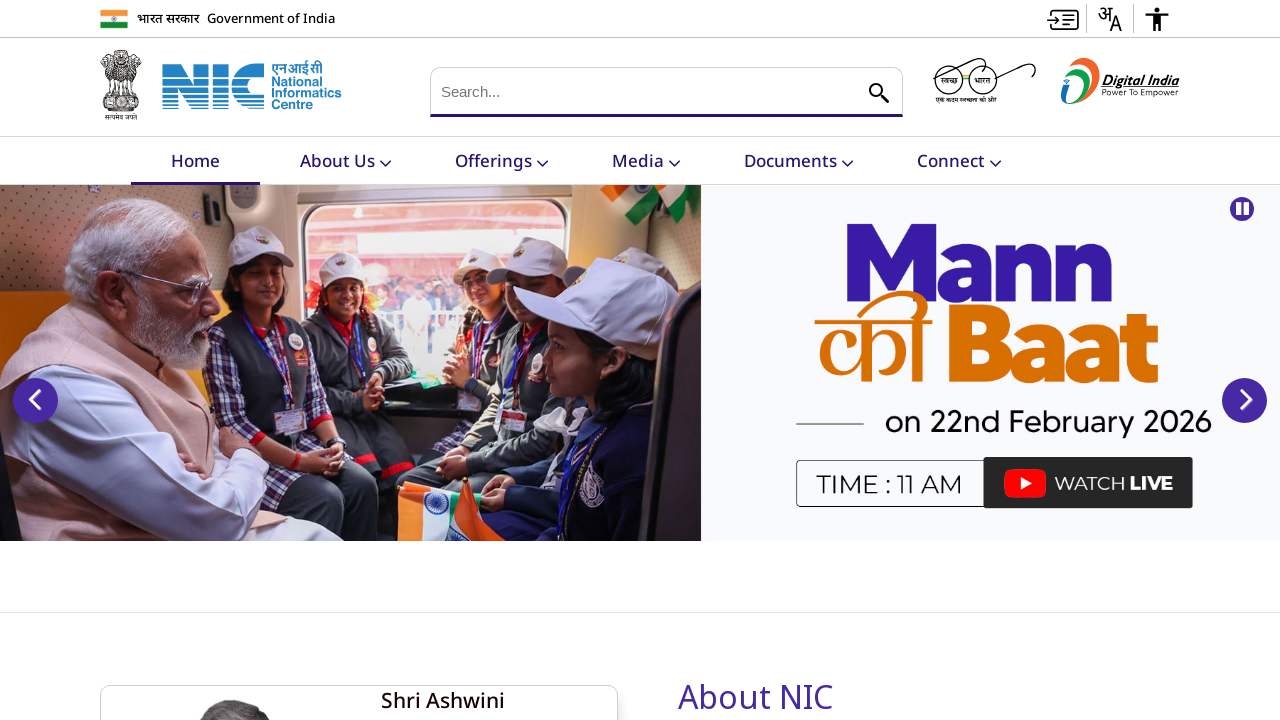

Retrieved href attribute from link: #
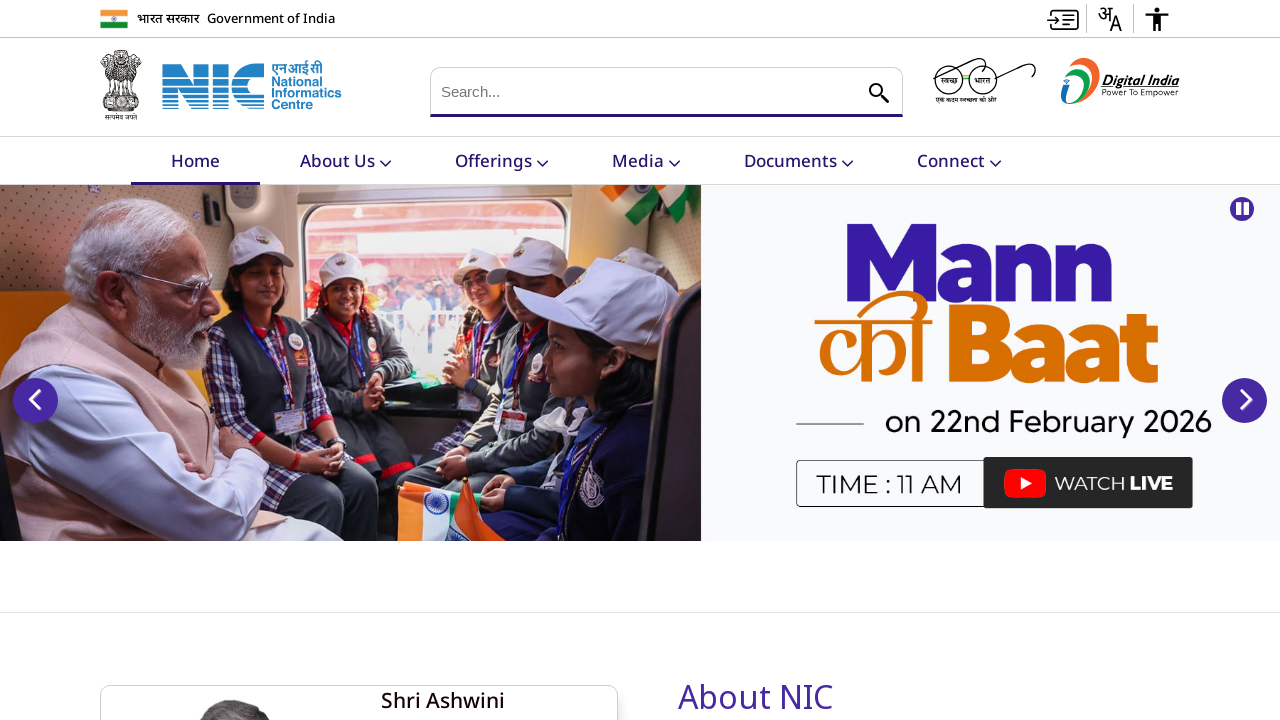

Retrieved href attribute from link: #
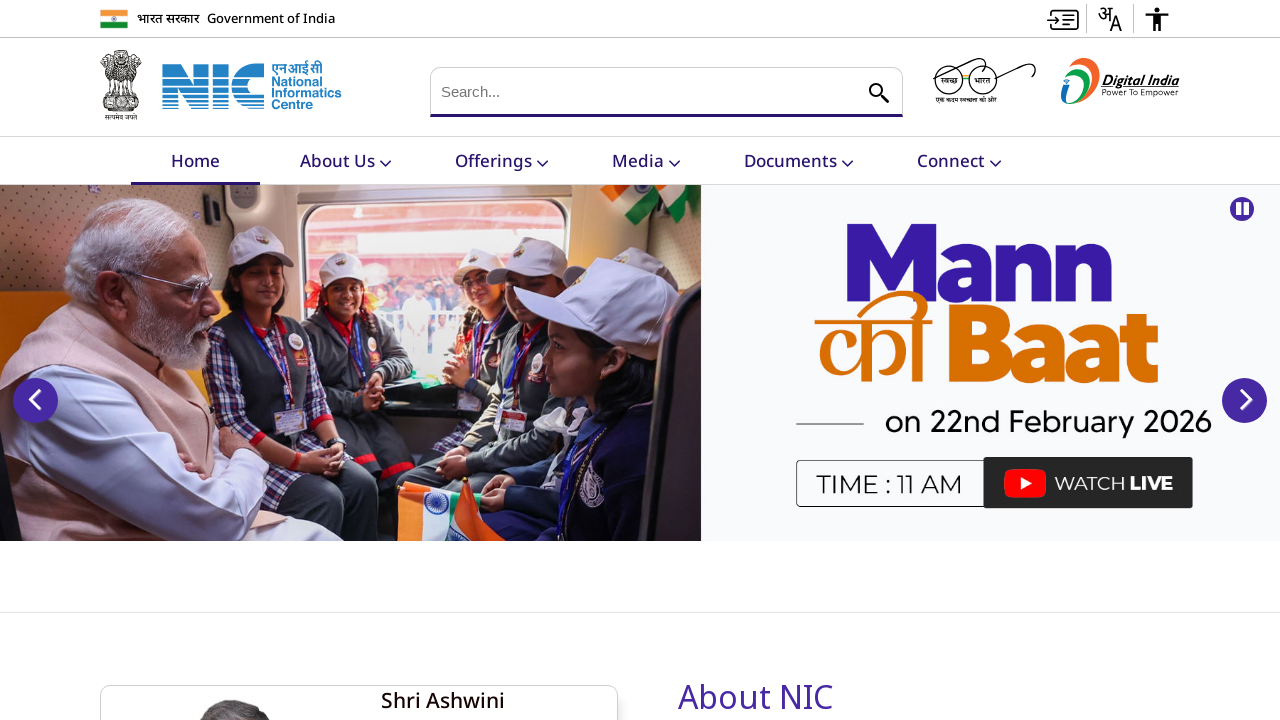

Retrieved href attribute from link: #
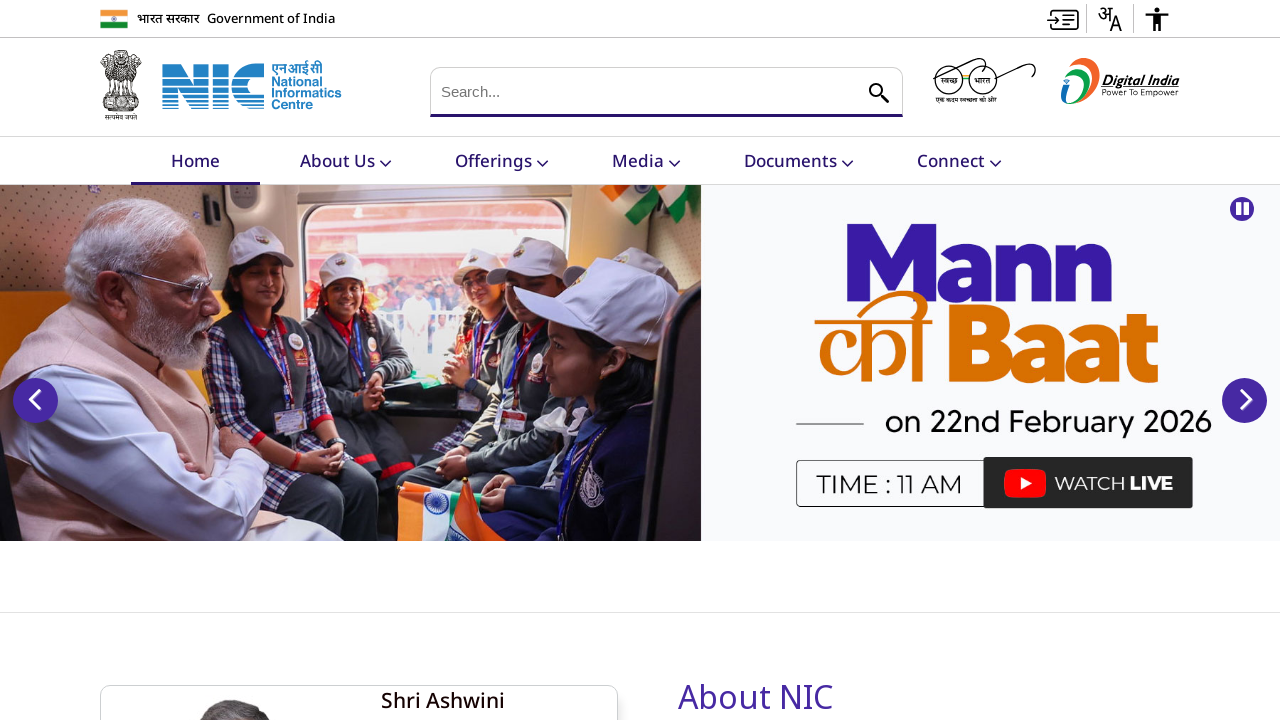

Retrieved href attribute from link: #
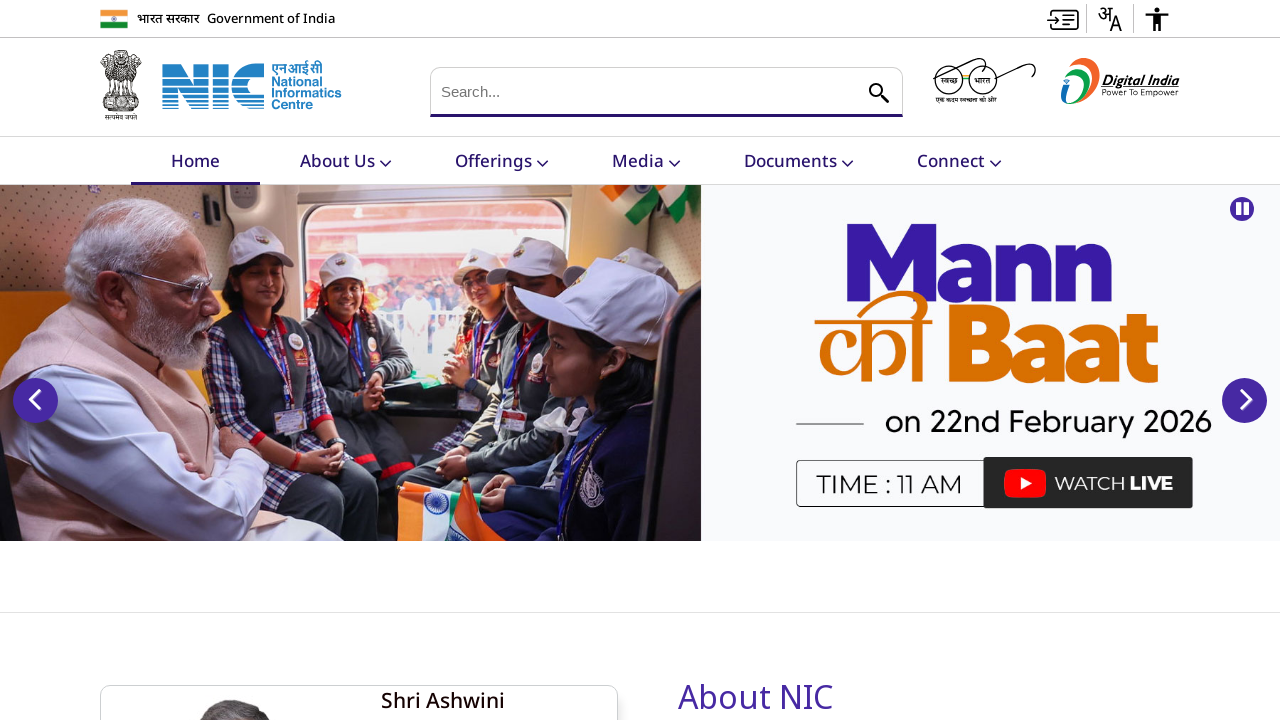

Retrieved href attribute from link: #
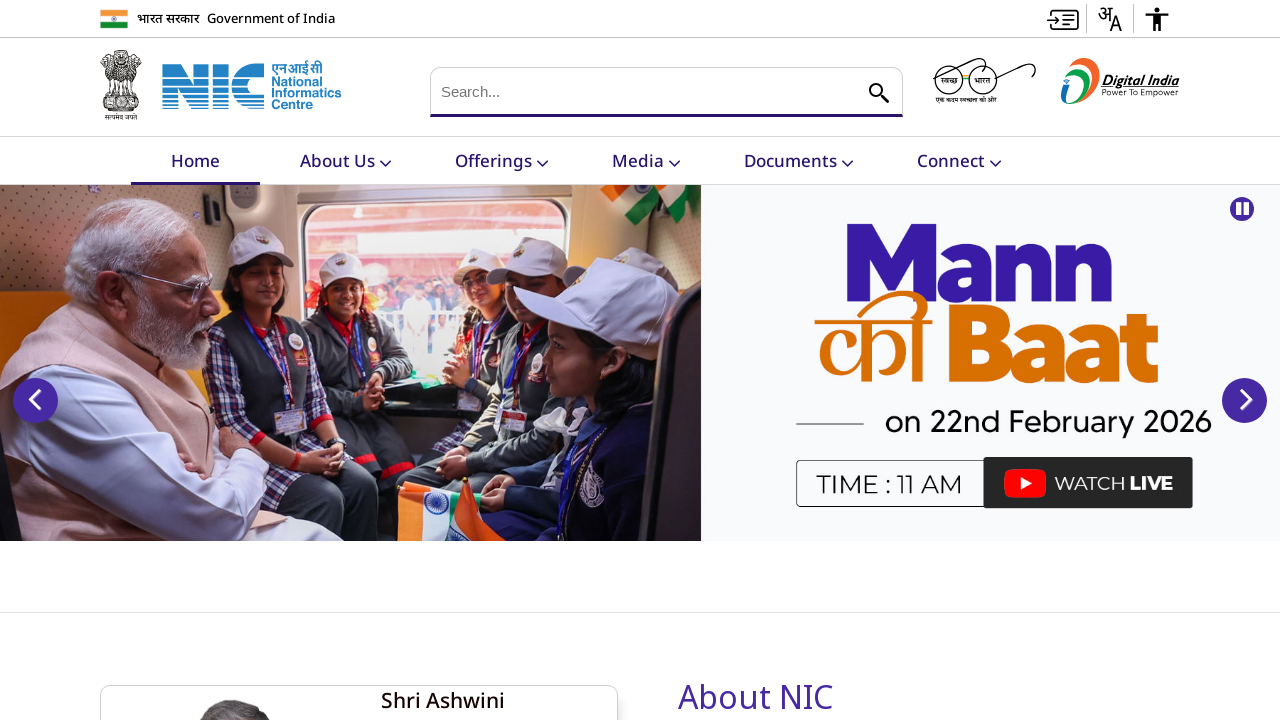

Retrieved href attribute from link: #
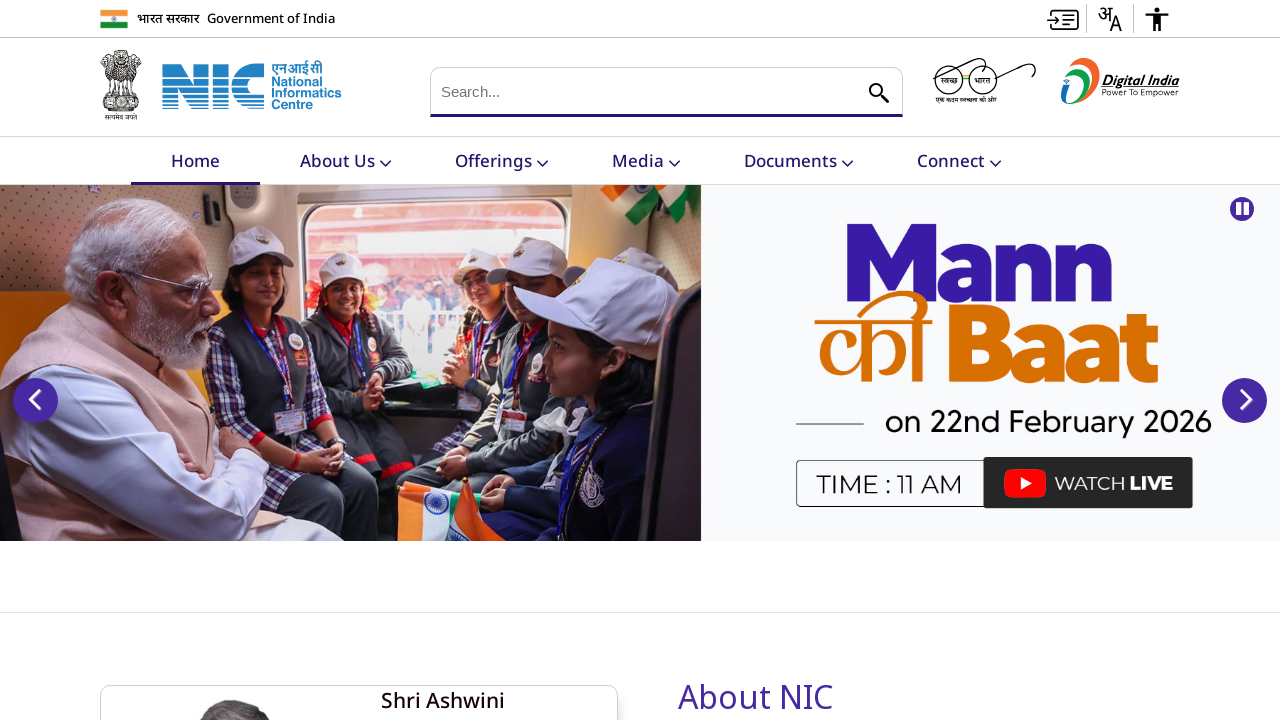

Retrieved href attribute from link: #
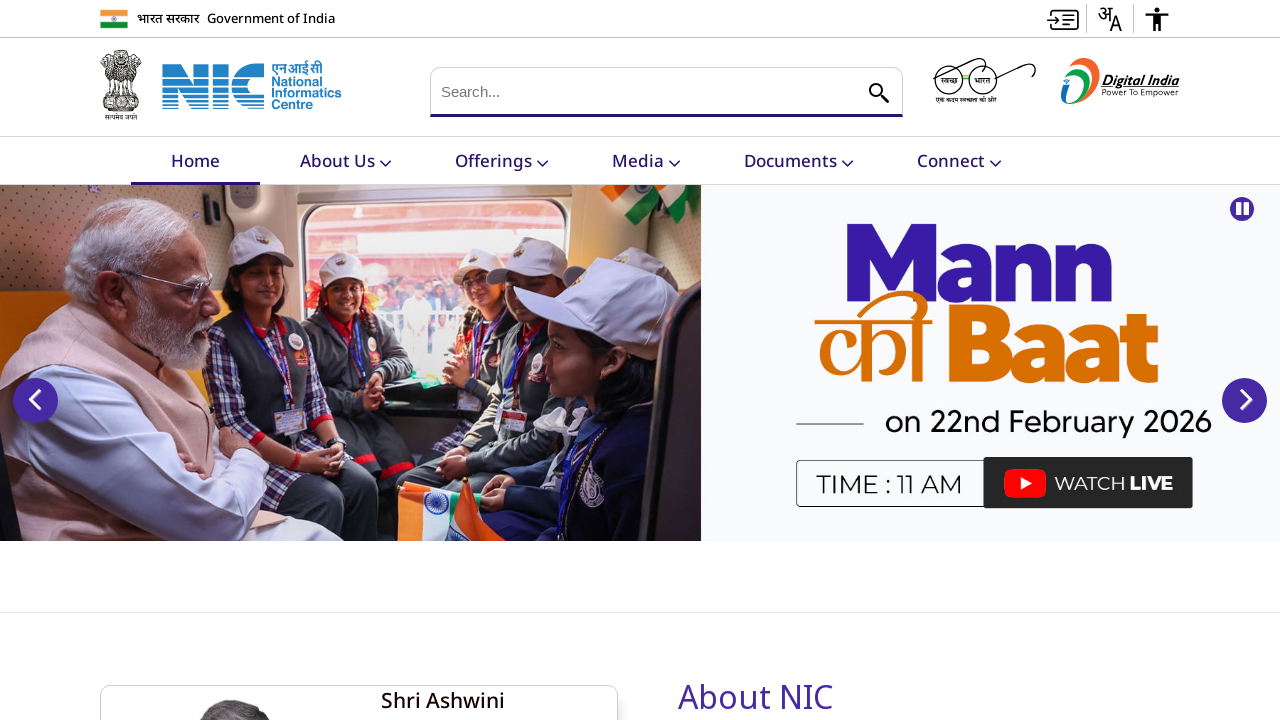

Retrieved href attribute from link: #
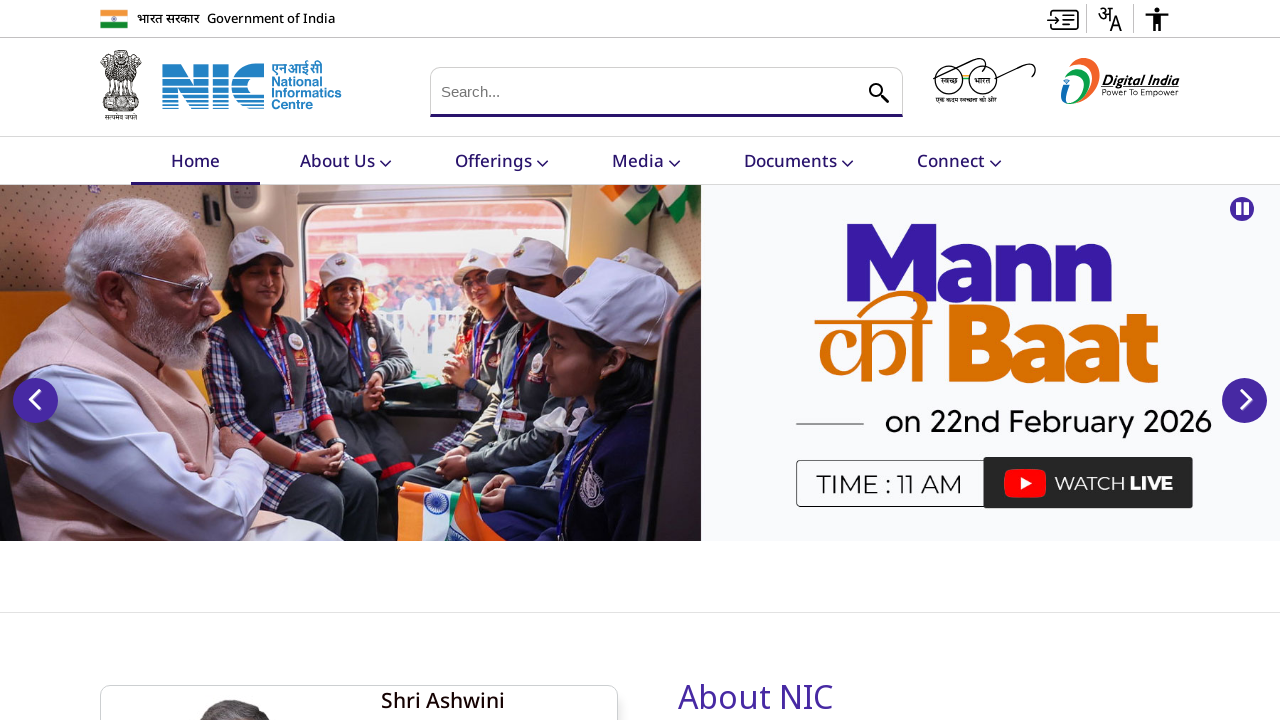

Retrieved href attribute from link: #
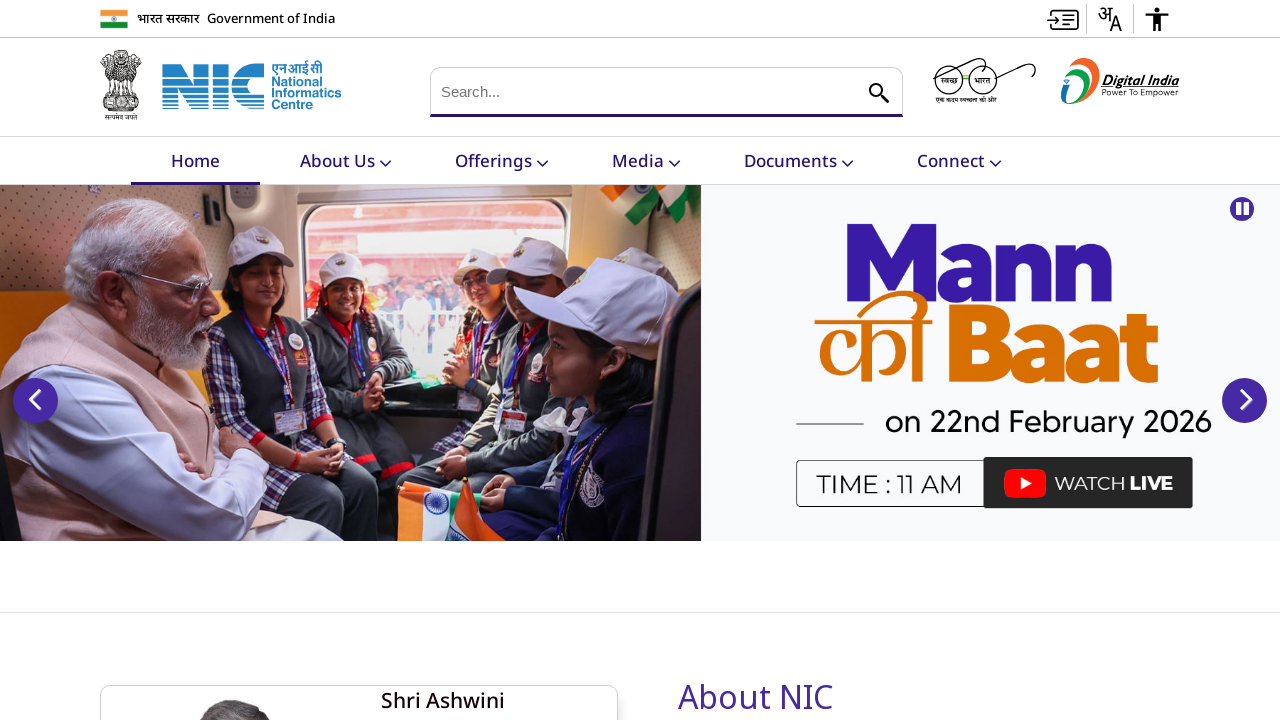

Retrieved href attribute from link: #
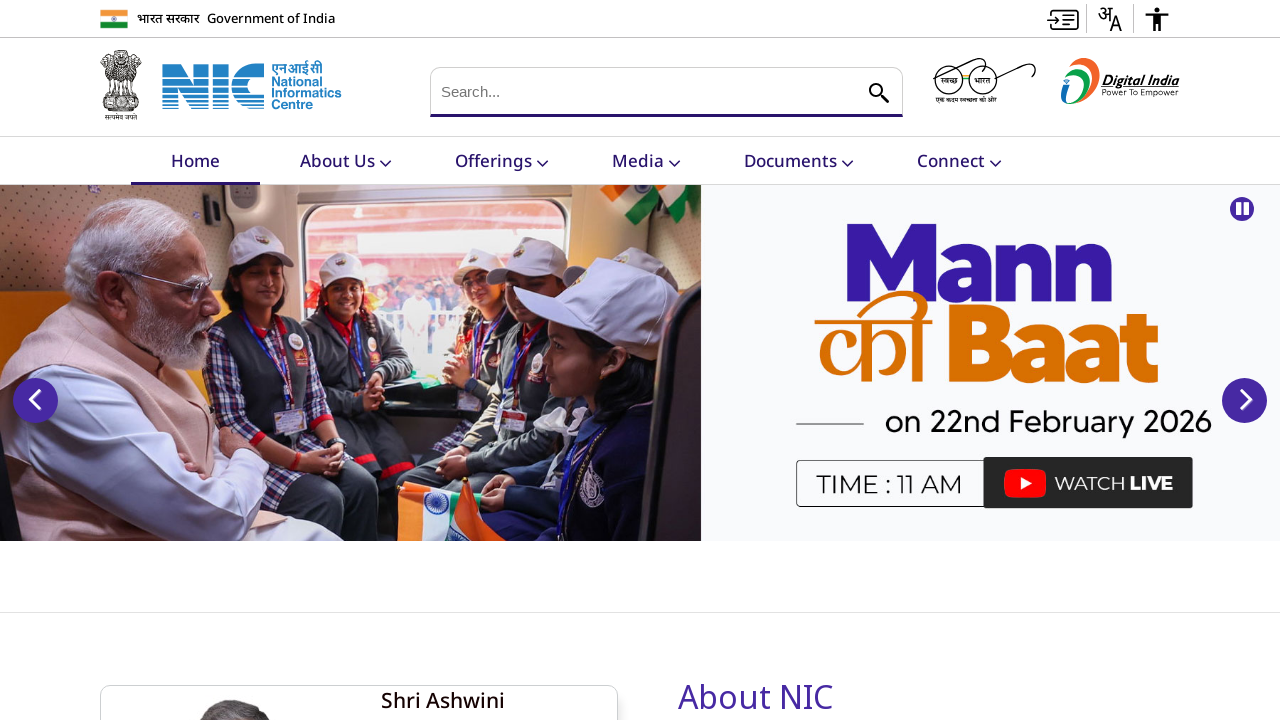

Retrieved href attribute from link: #
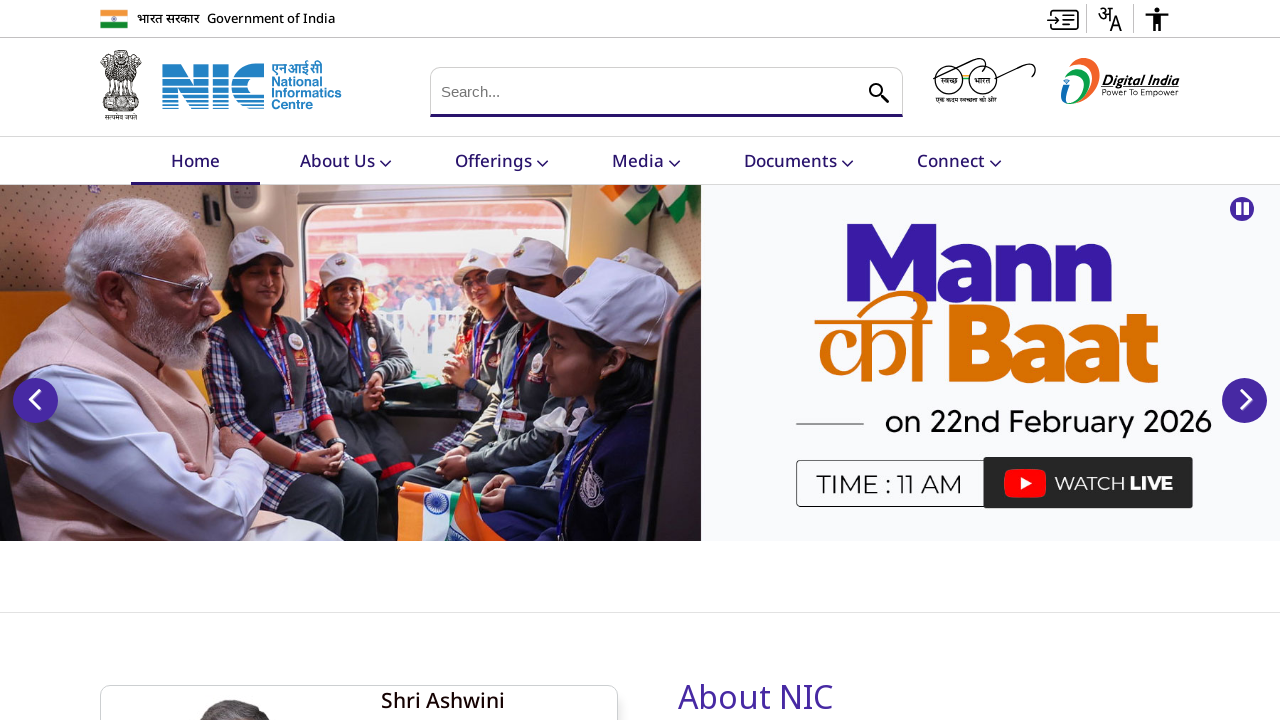

Retrieved href attribute from link: #
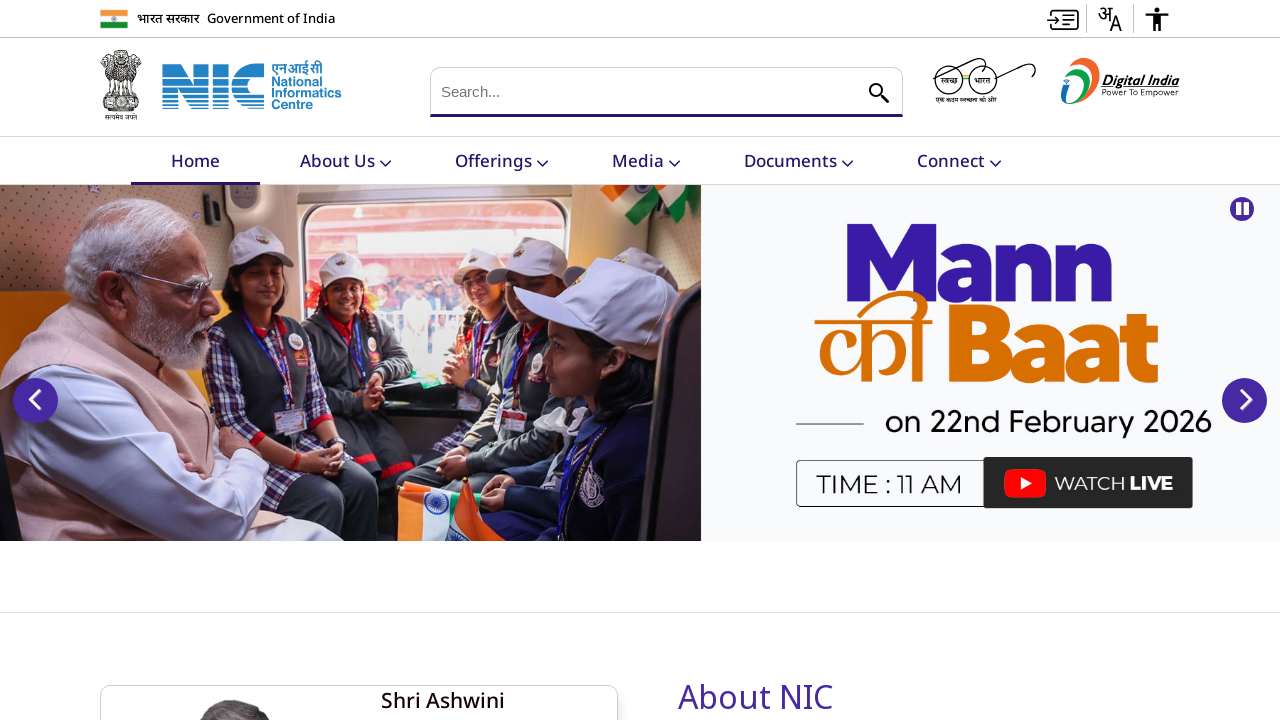

Retrieved href attribute from link: #
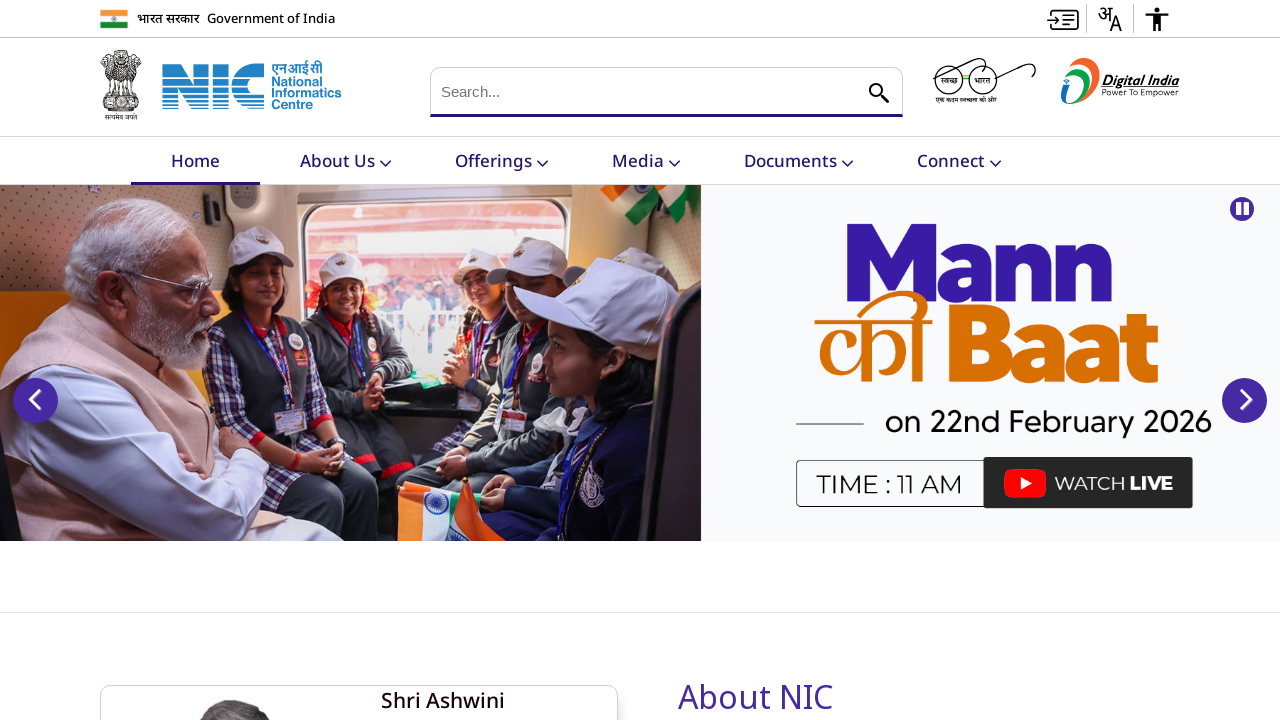

Retrieved href attribute from link: #
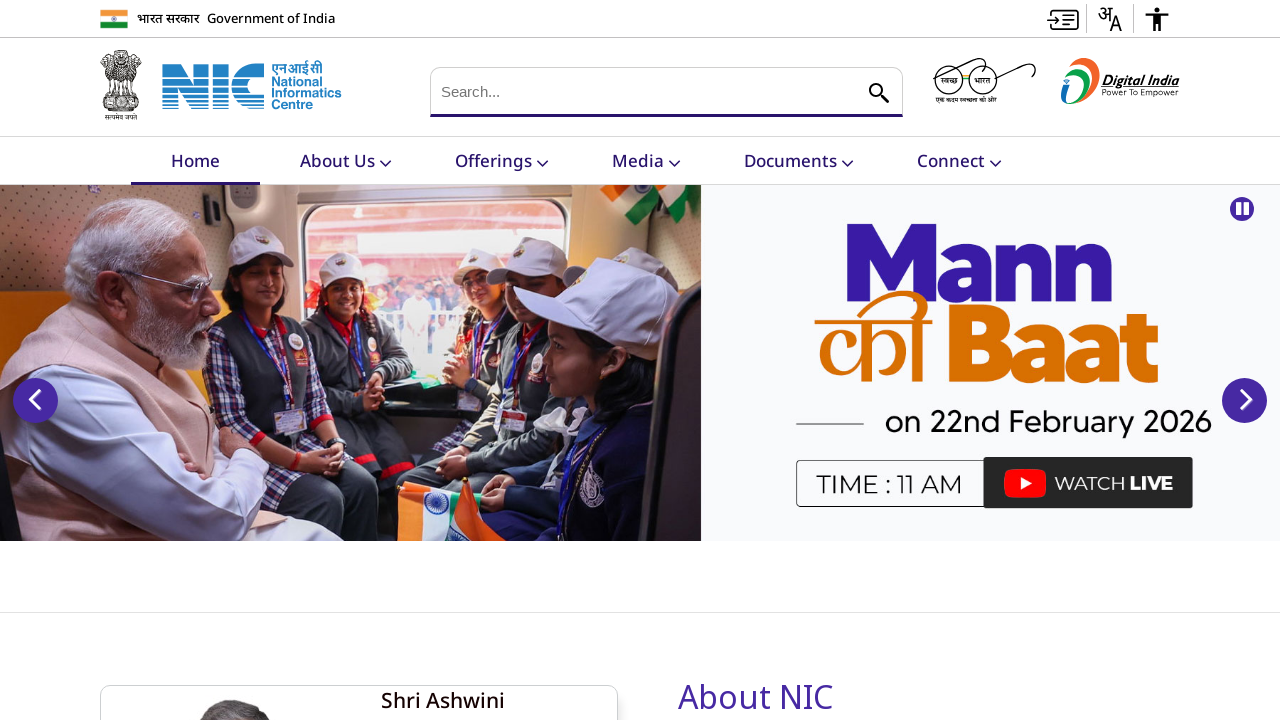

Retrieved href attribute from link: #
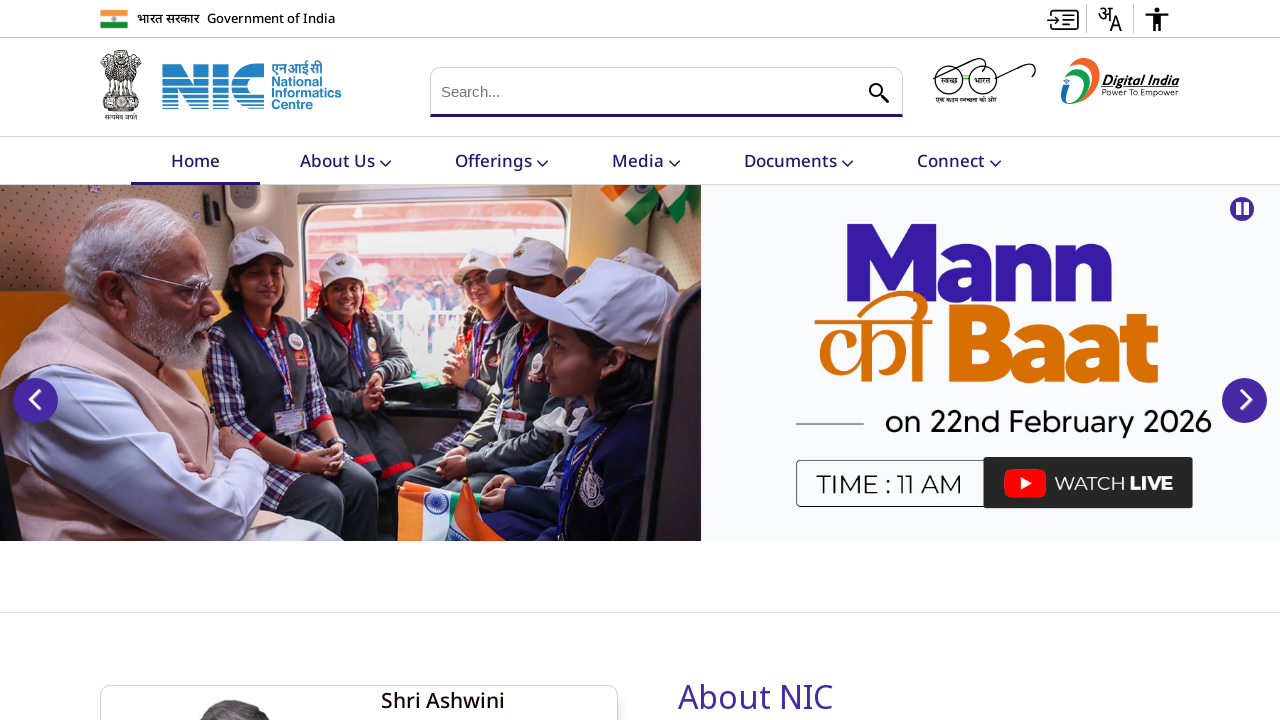

Retrieved href attribute from link: #
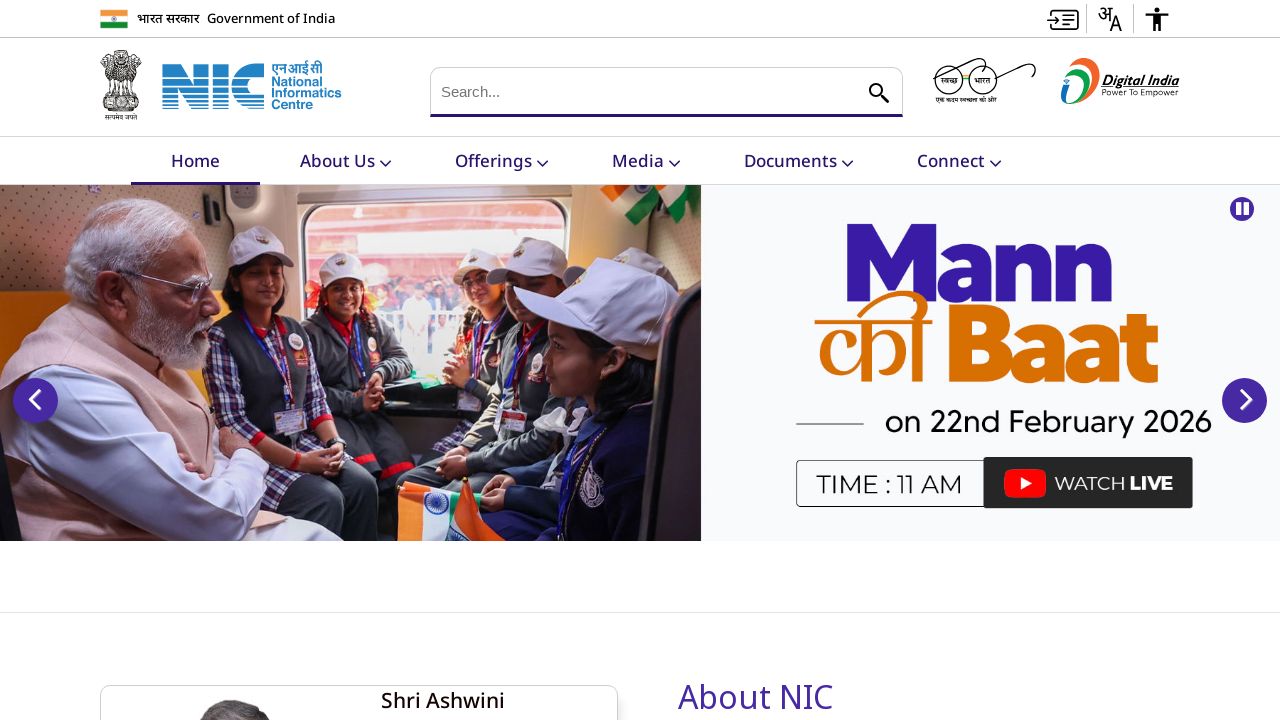

Retrieved href attribute from link: #
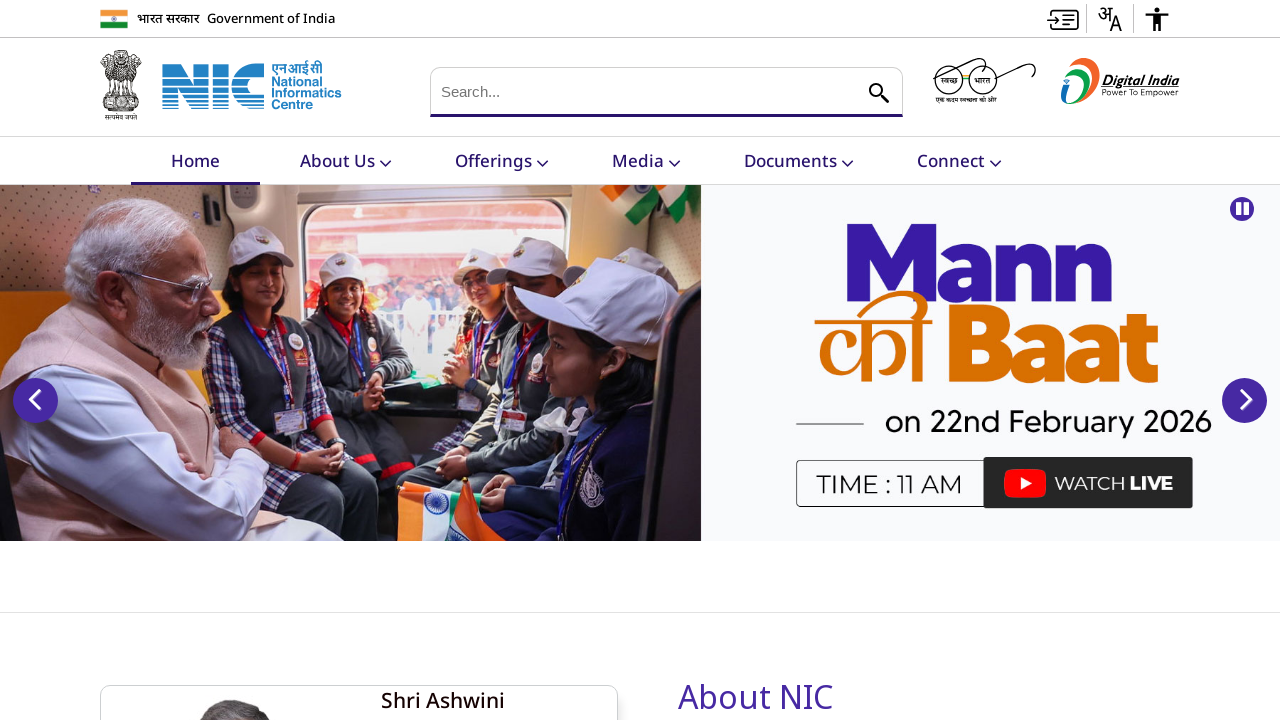

Retrieved href attribute from link: #
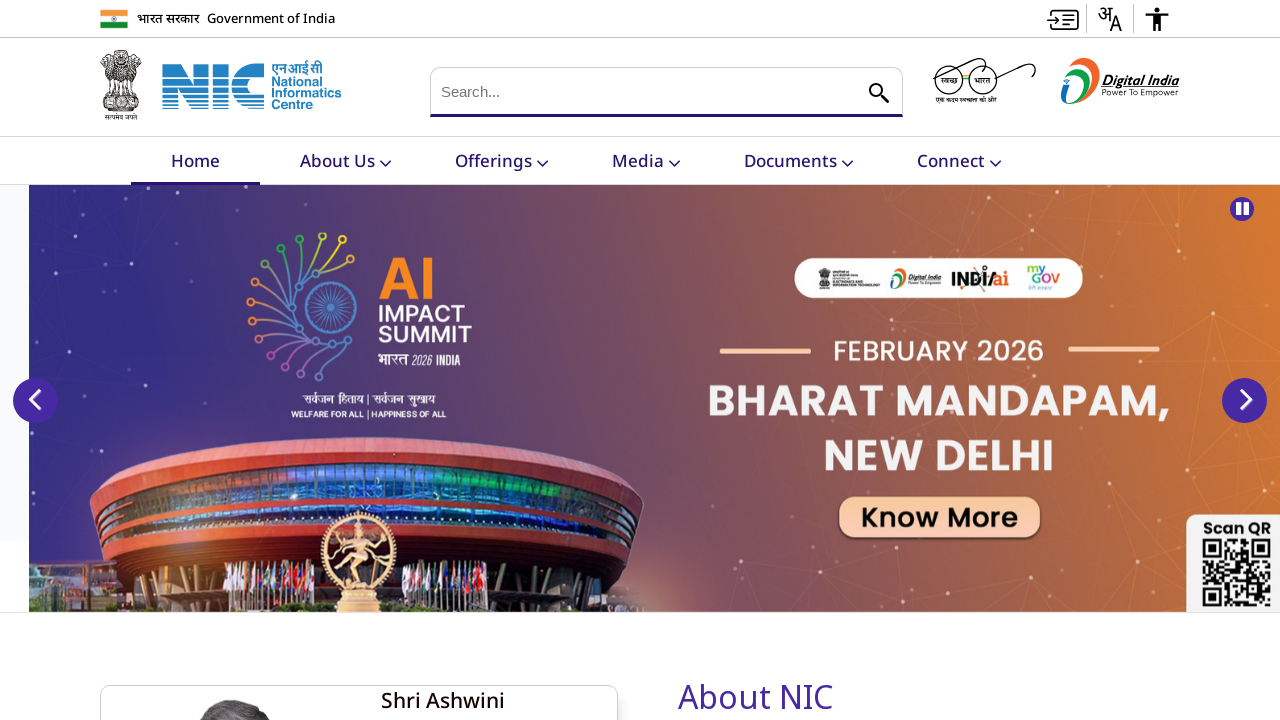

Retrieved href attribute from link: #
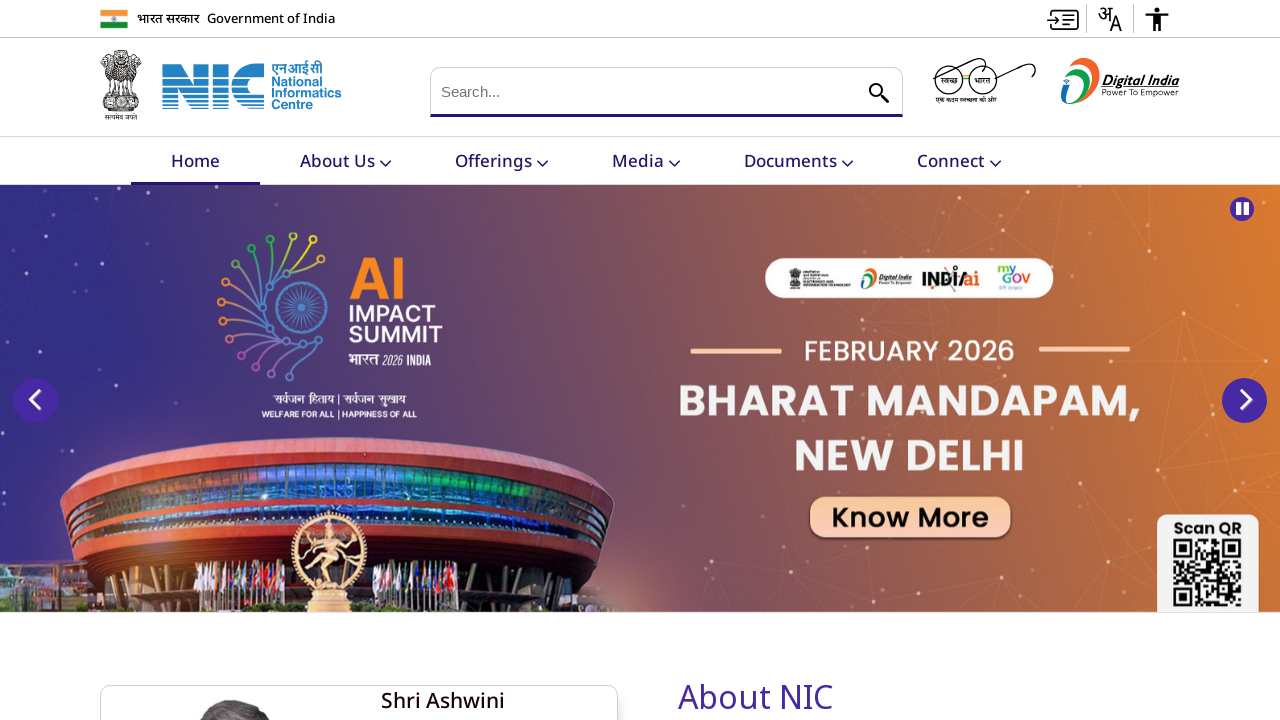

Retrieved href attribute from link: #
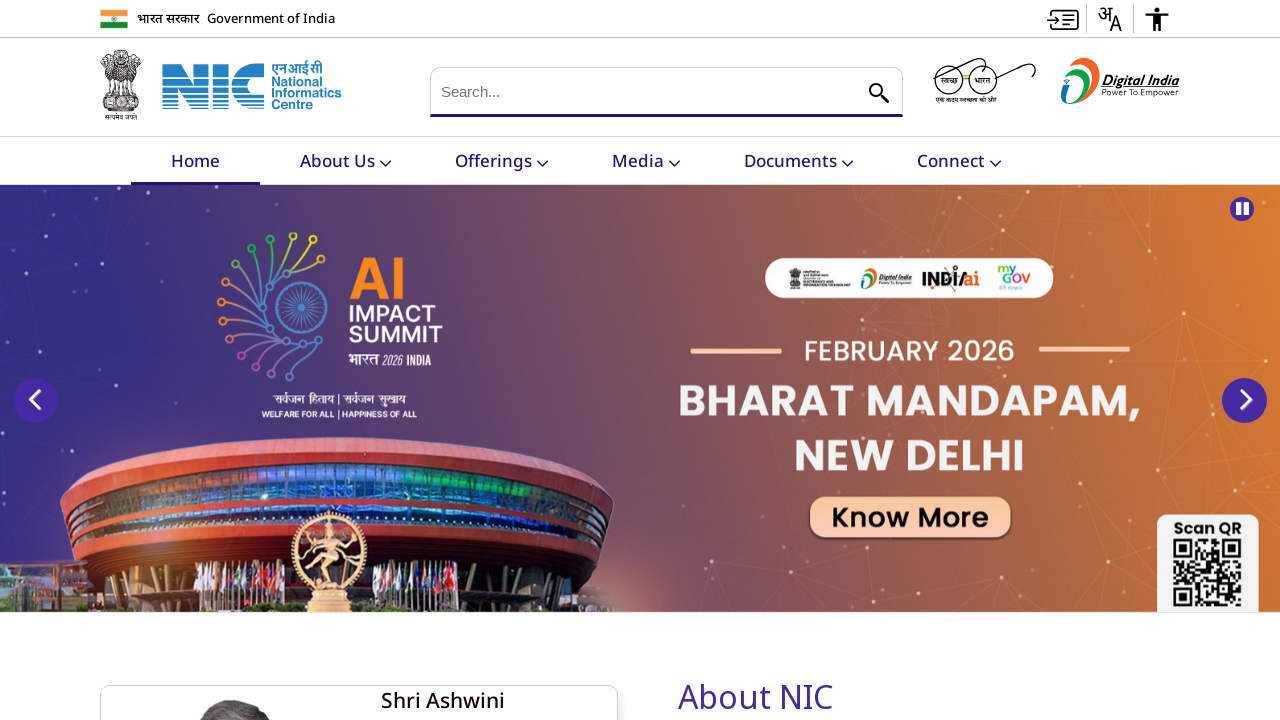

Retrieved href attribute from link: #
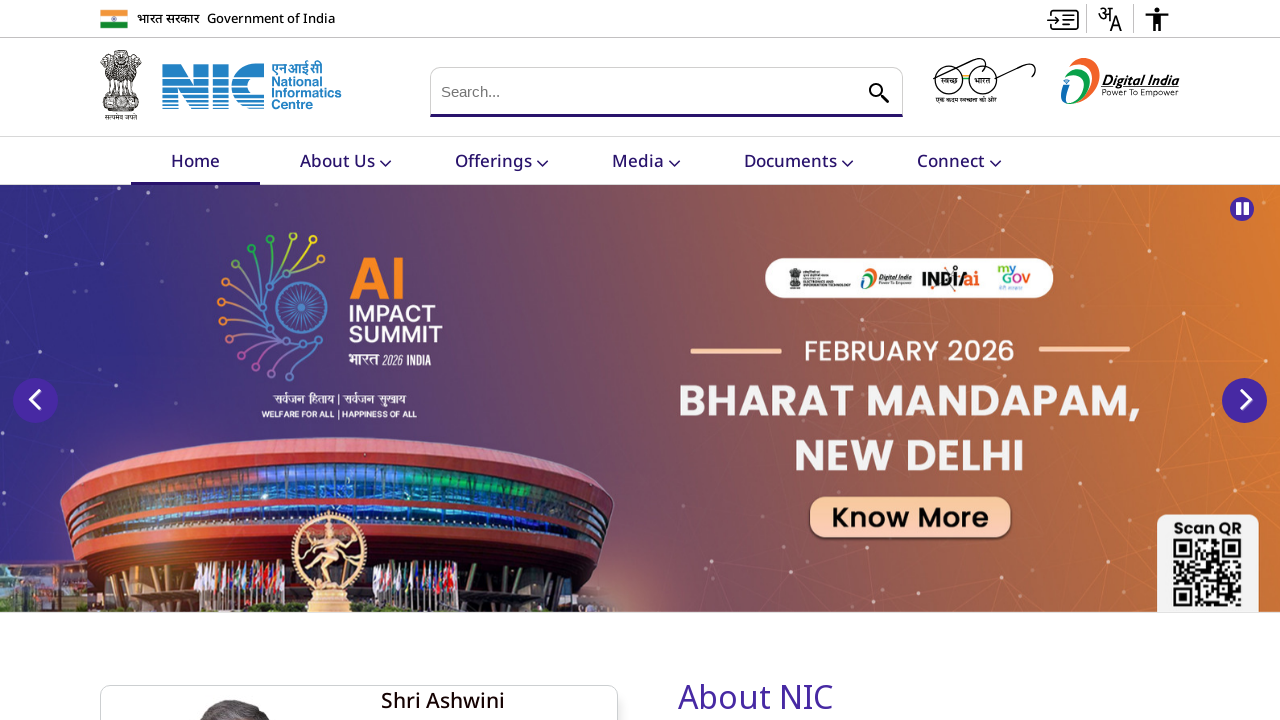

Retrieved href attribute from link: #
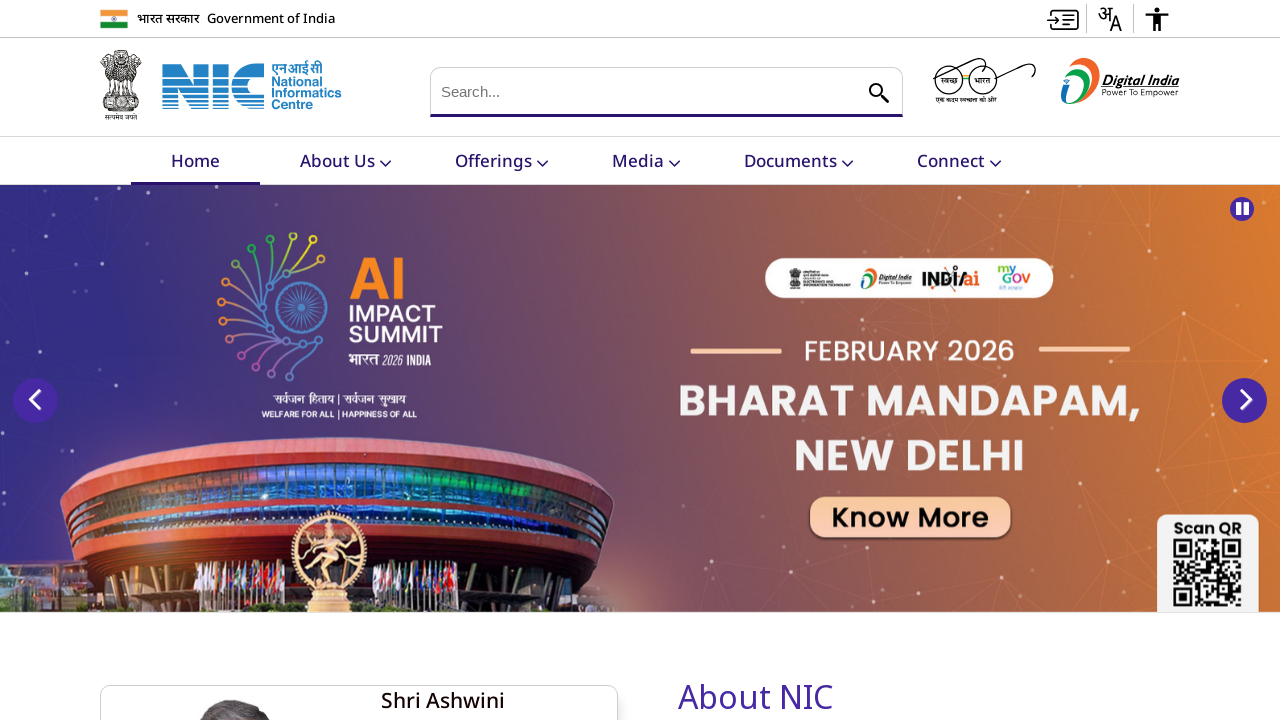

Retrieved href attribute from link: #
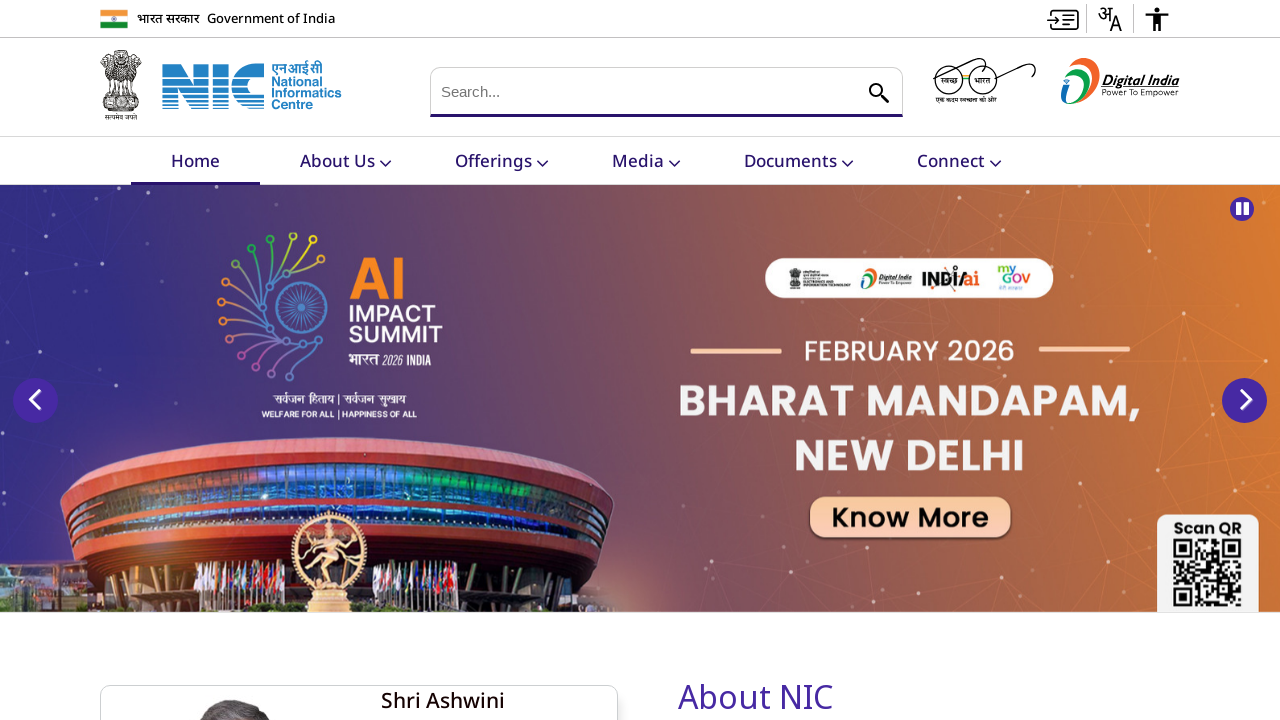

Retrieved href attribute from link: #
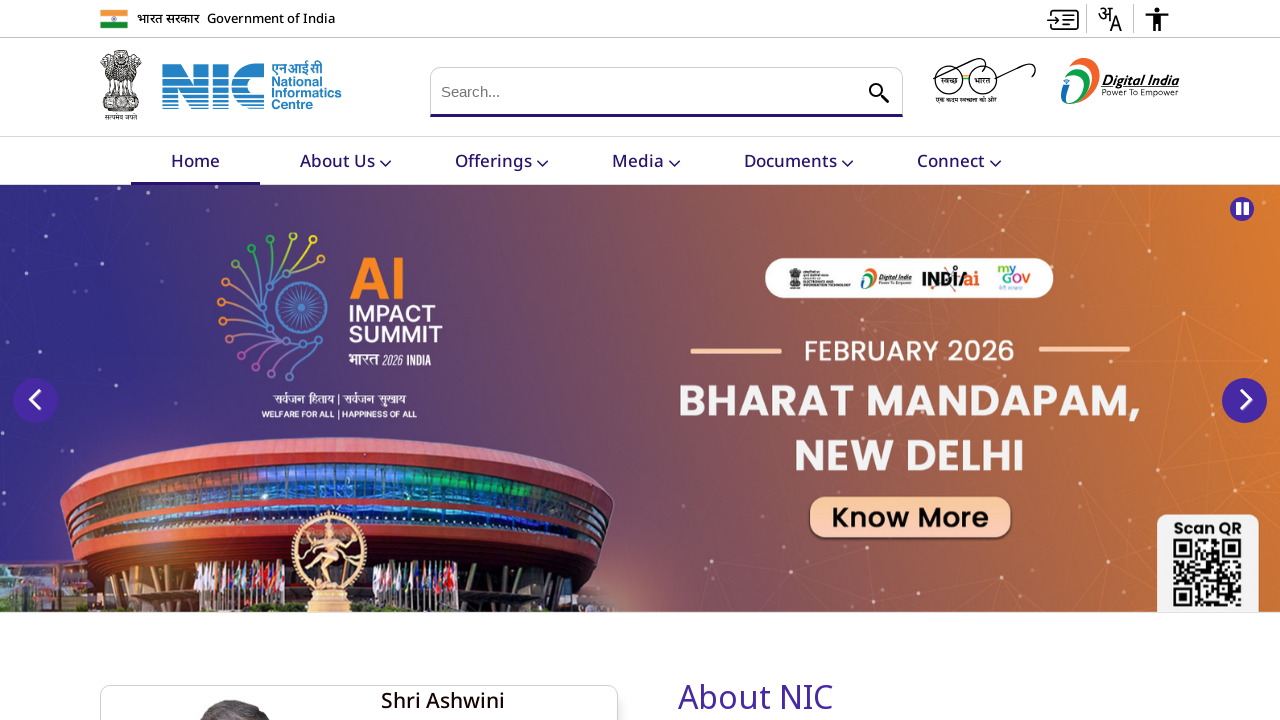

Retrieved href attribute from link: #
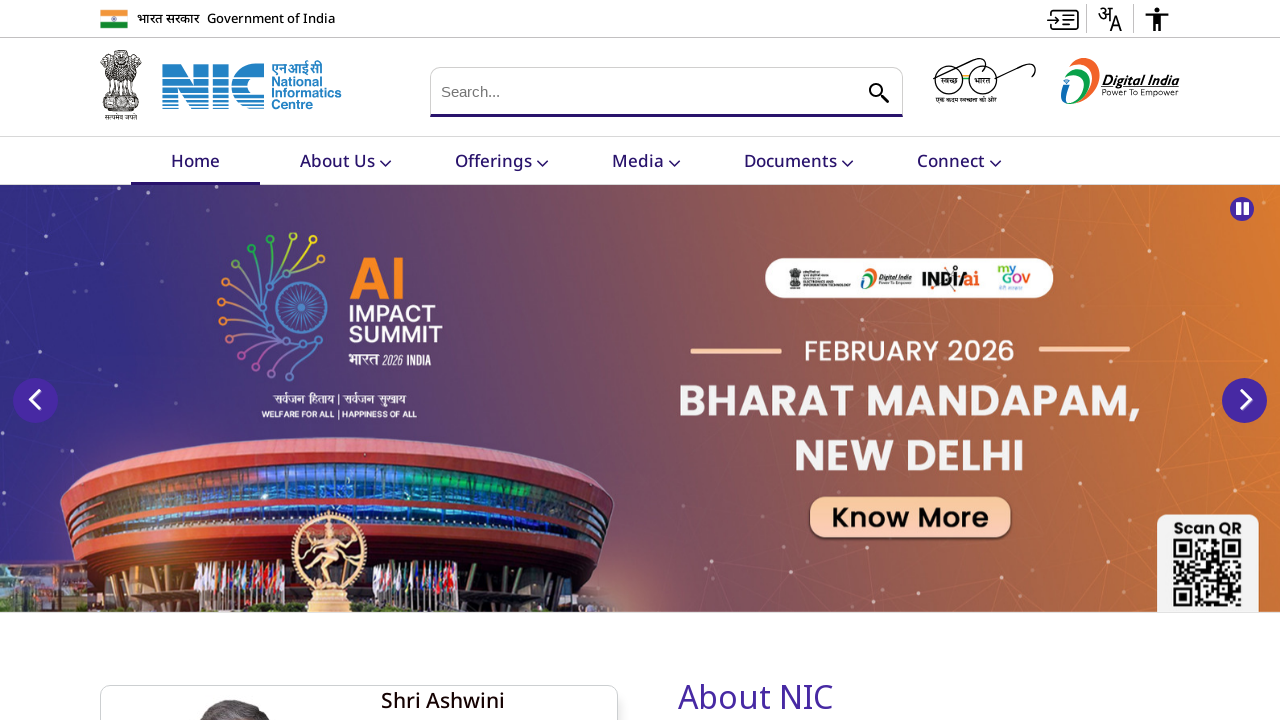

Retrieved href attribute from link: #
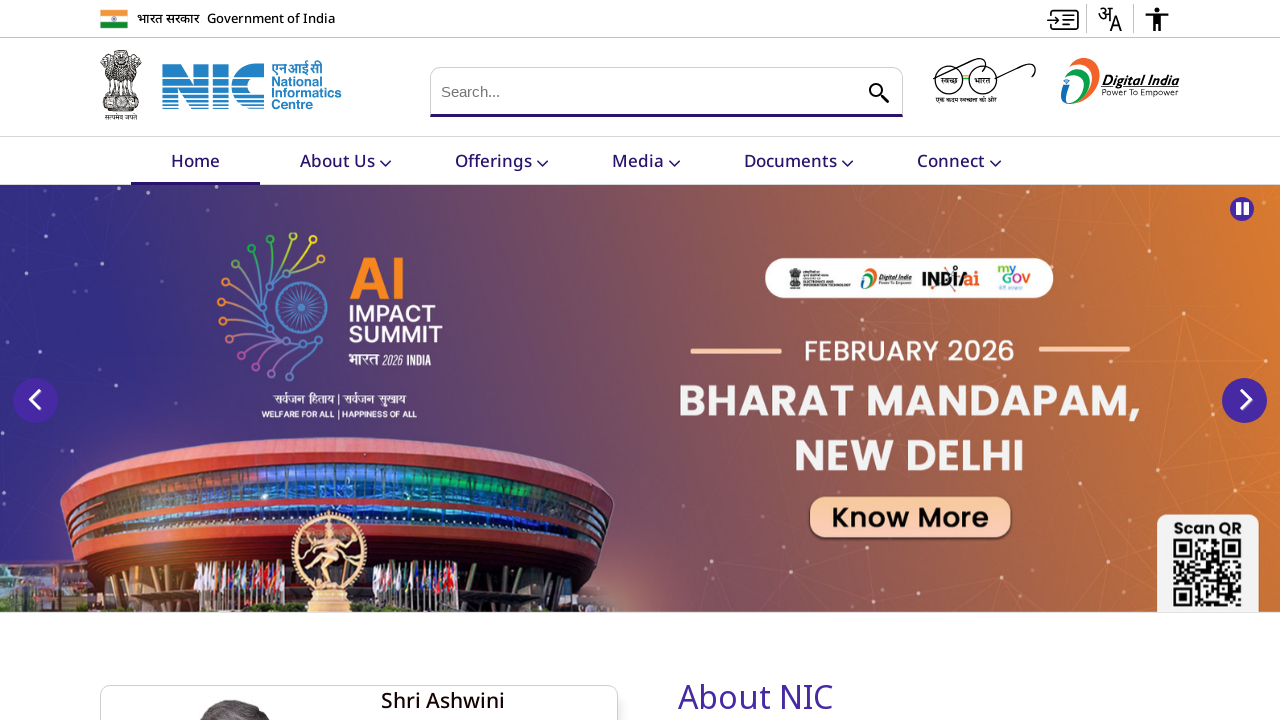

Retrieved href attribute from link: #
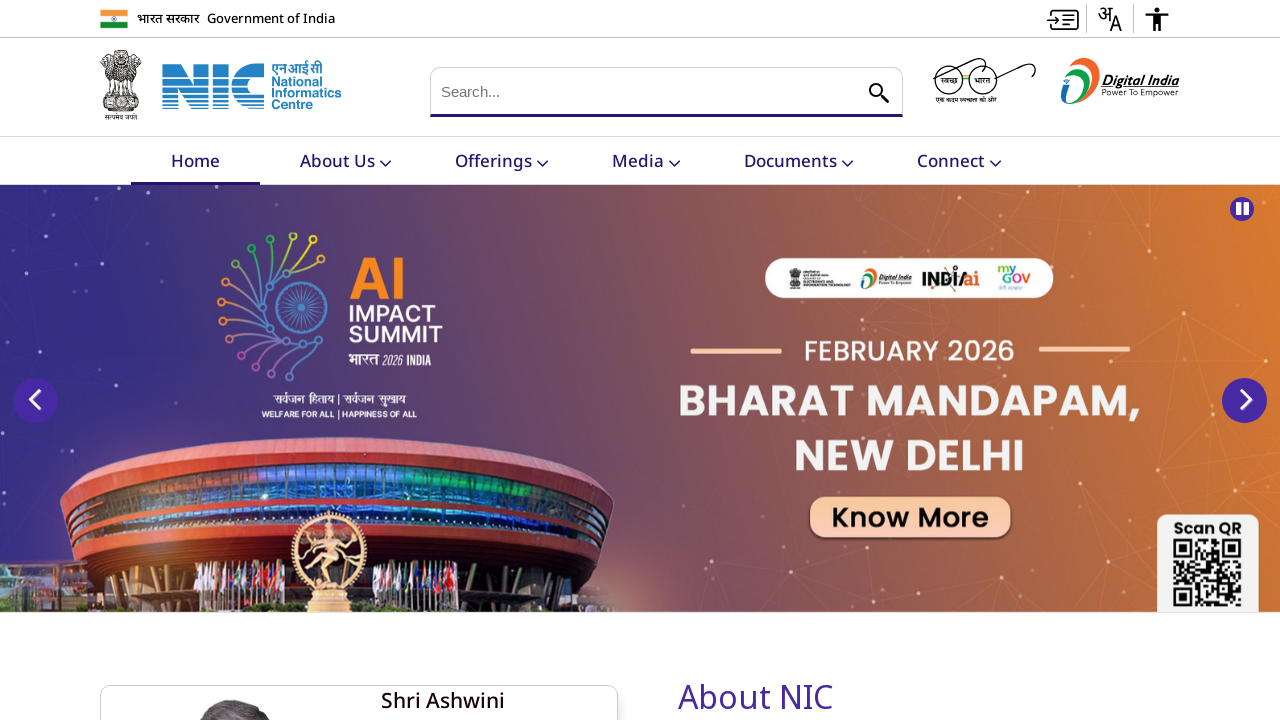

Retrieved href attribute from link: #
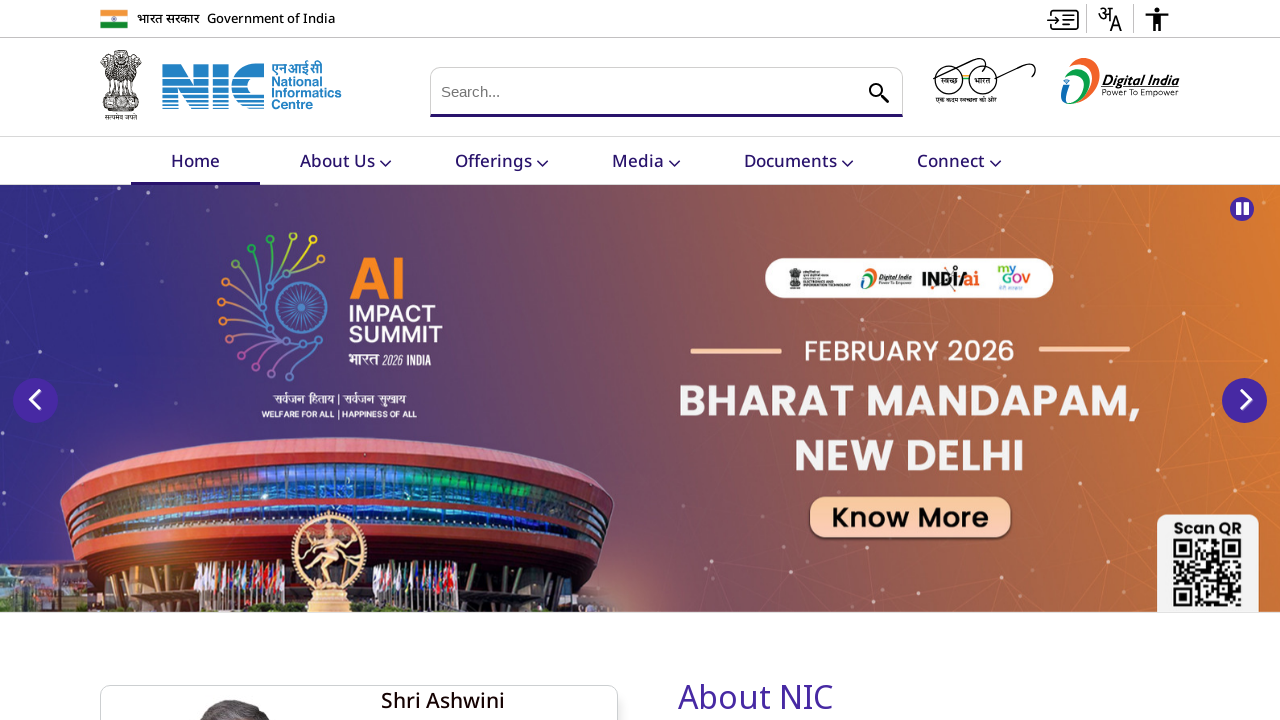

Retrieved href attribute from link: #
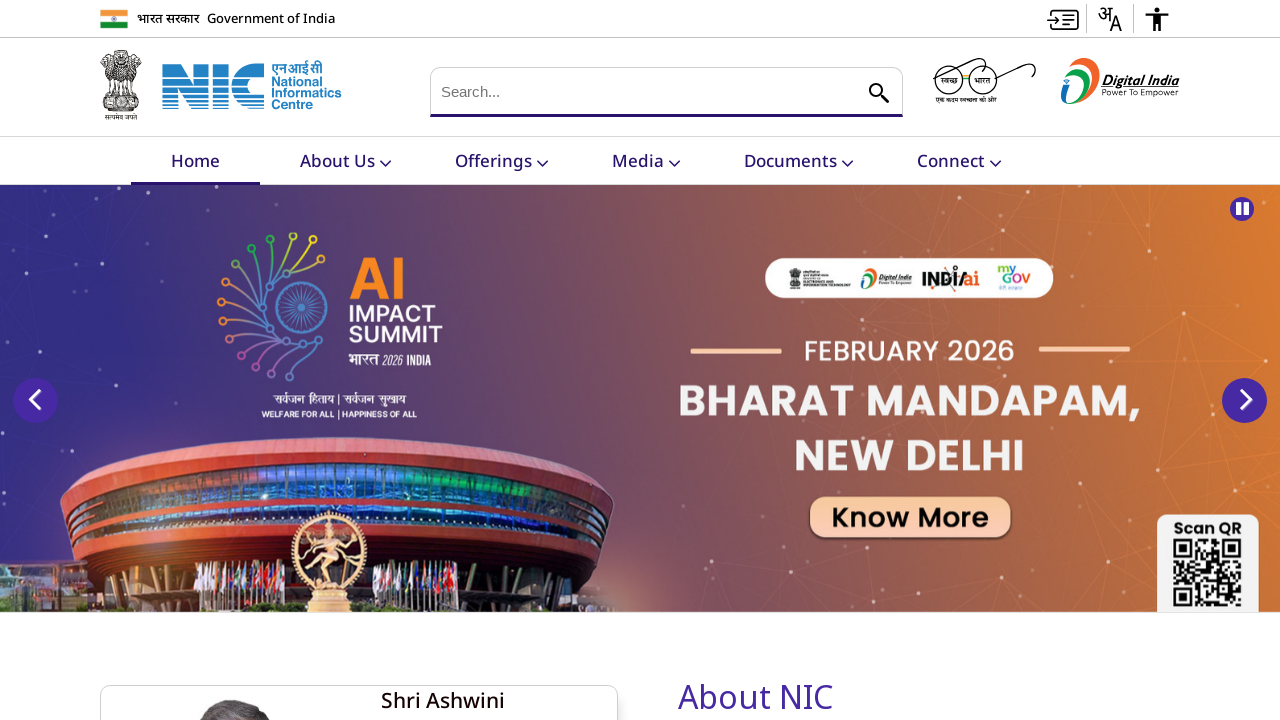

Retrieved href attribute from link: #
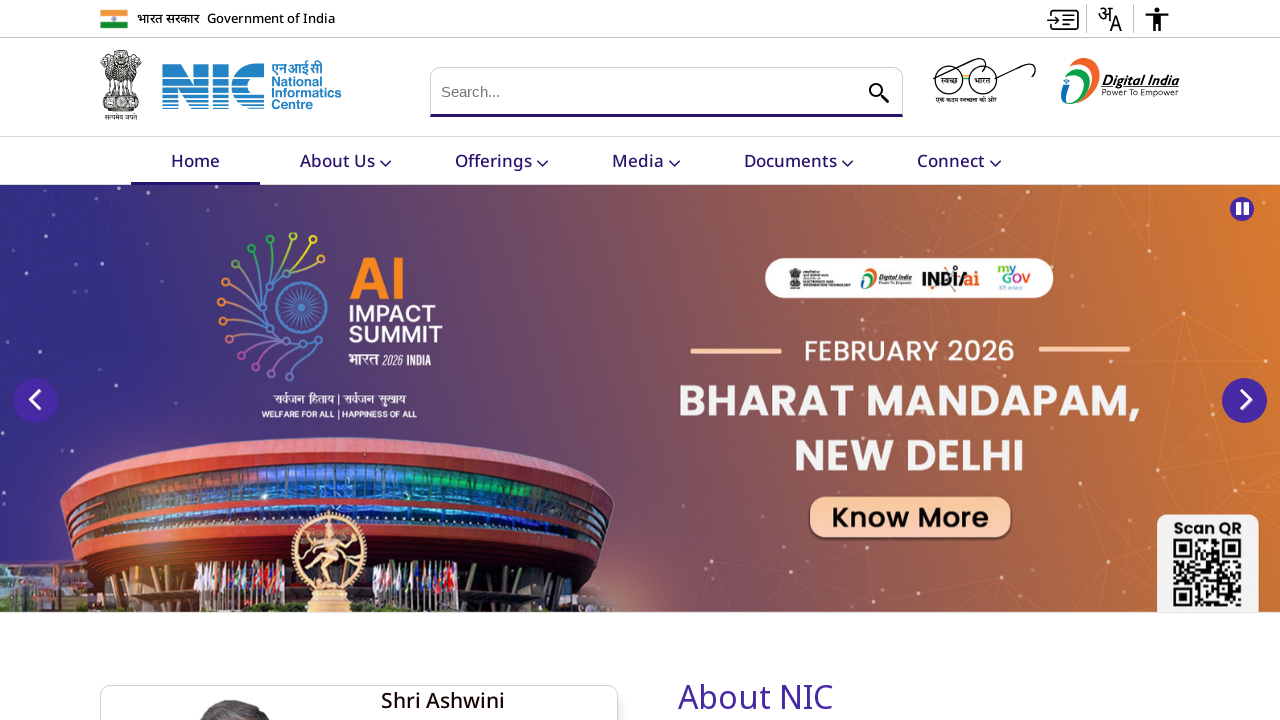

Retrieved href attribute from link: #
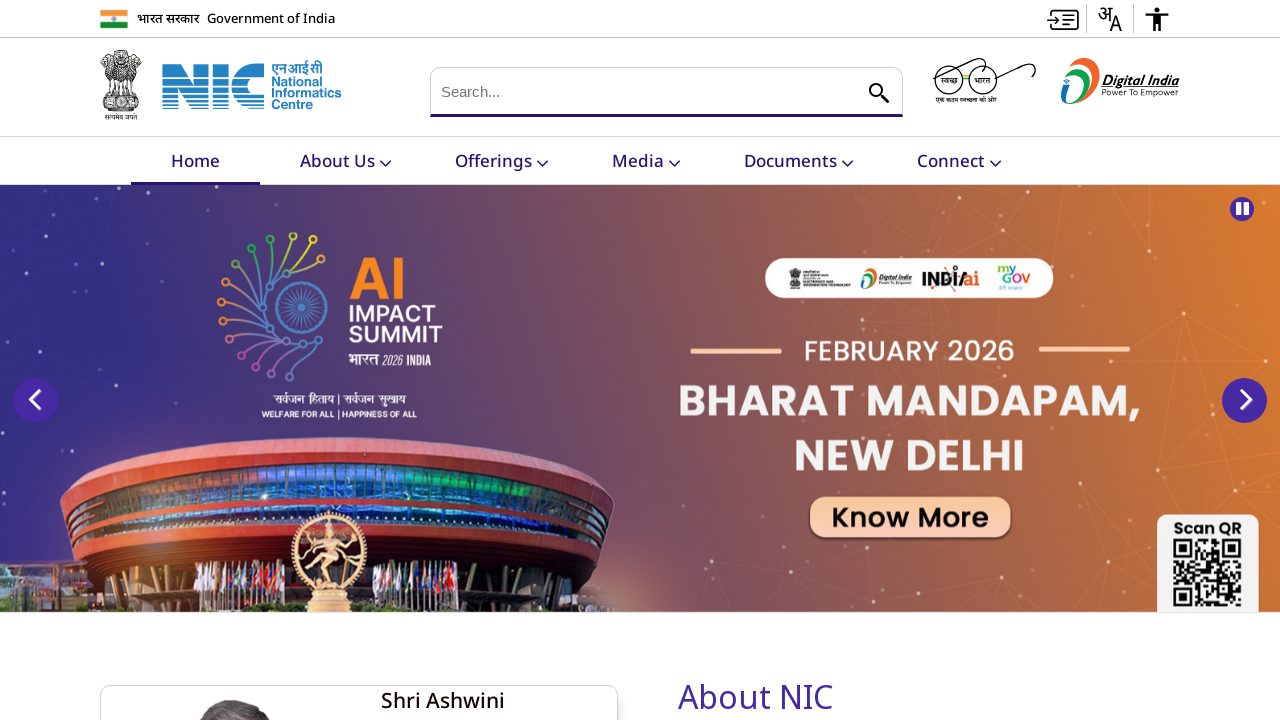

Retrieved href attribute from link: #
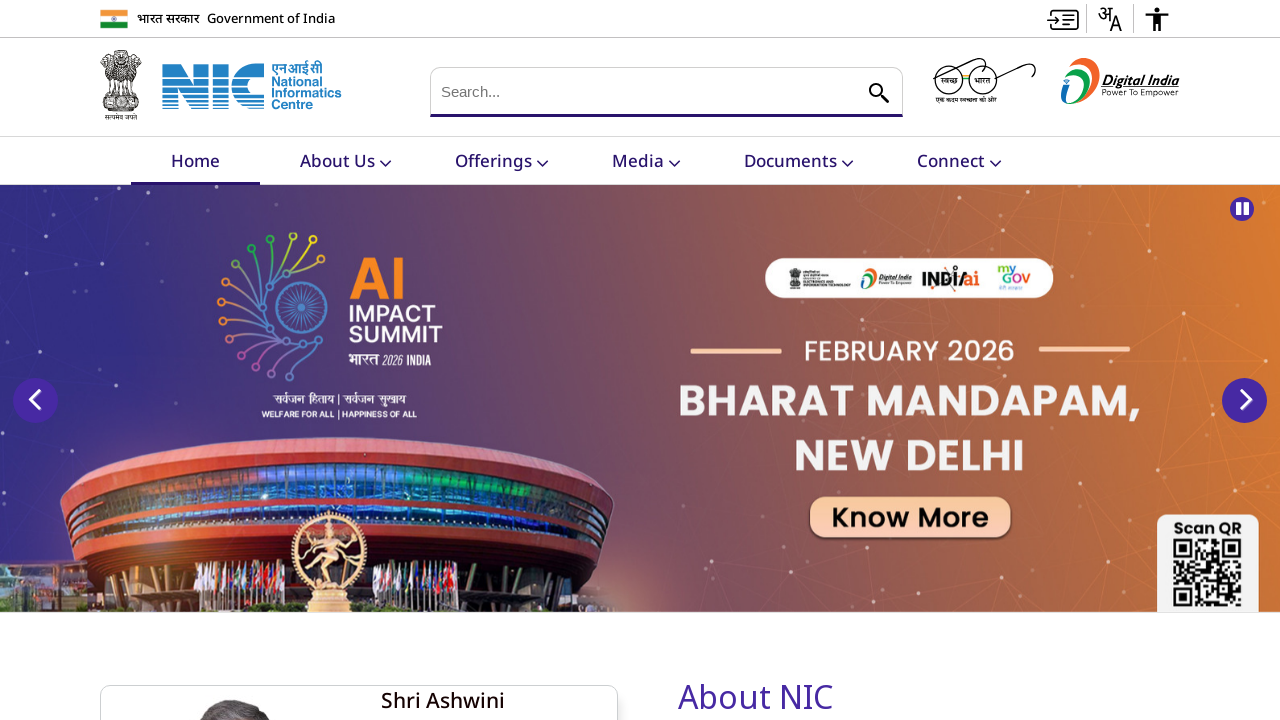

Retrieved href attribute from link: #
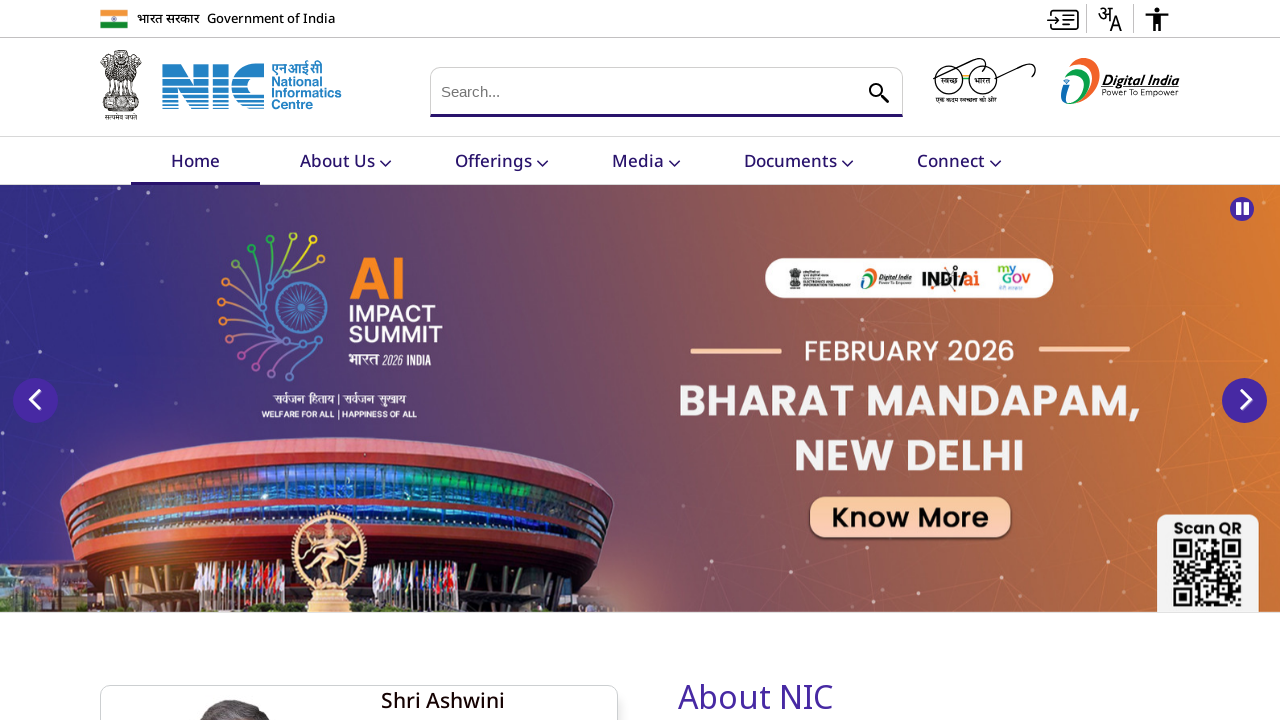

Retrieved href attribute from link: #
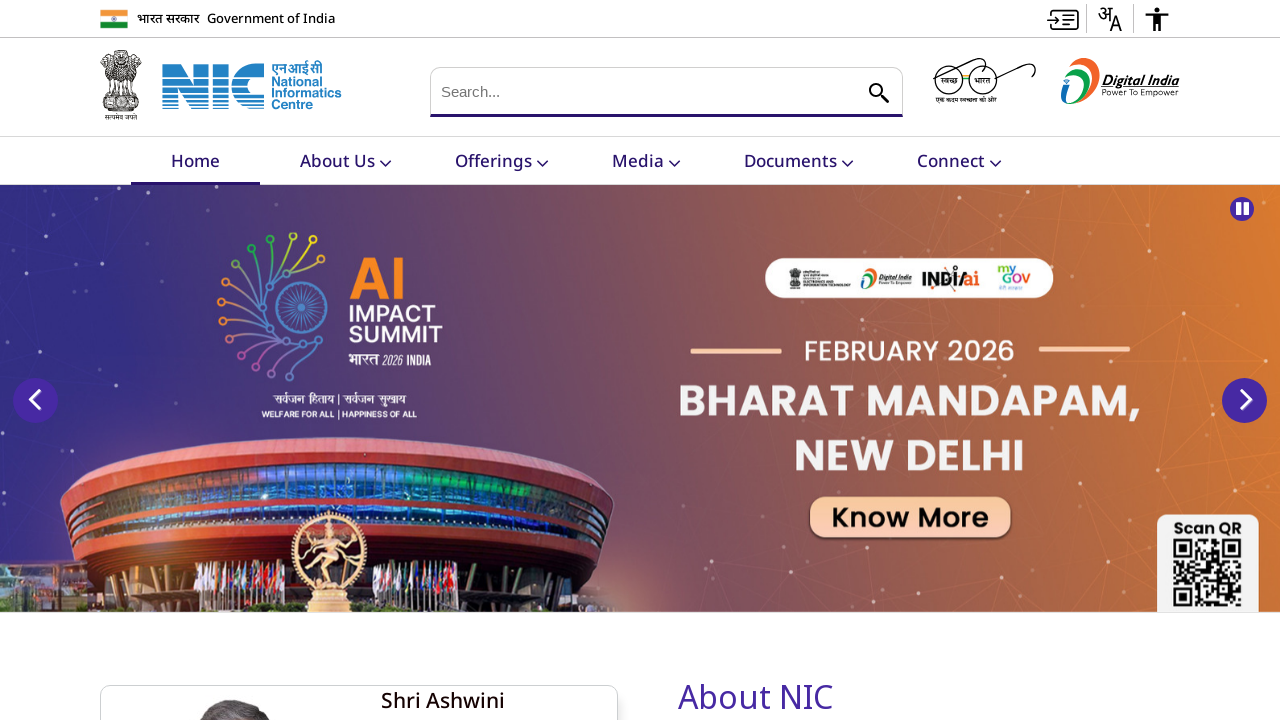

Retrieved href attribute from link: #
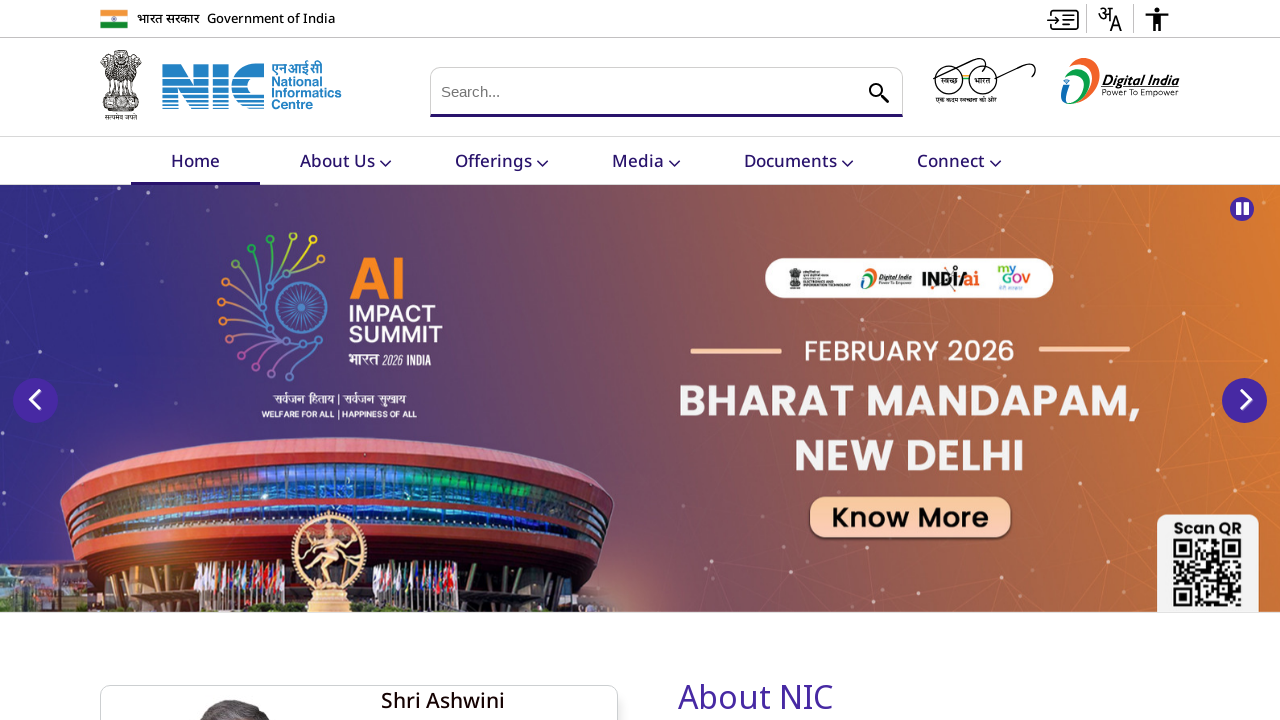

Retrieved href attribute from link: javascript:void(0)
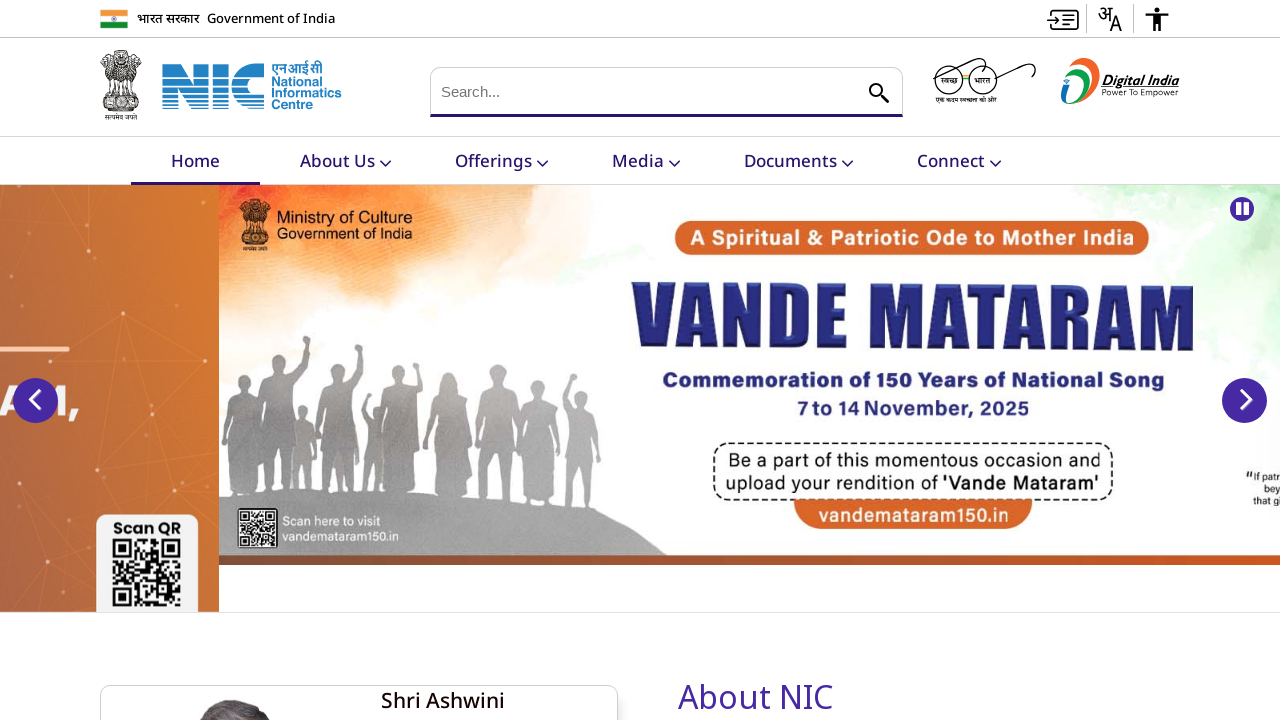

Retrieved href attribute from link: javascript:void(0)
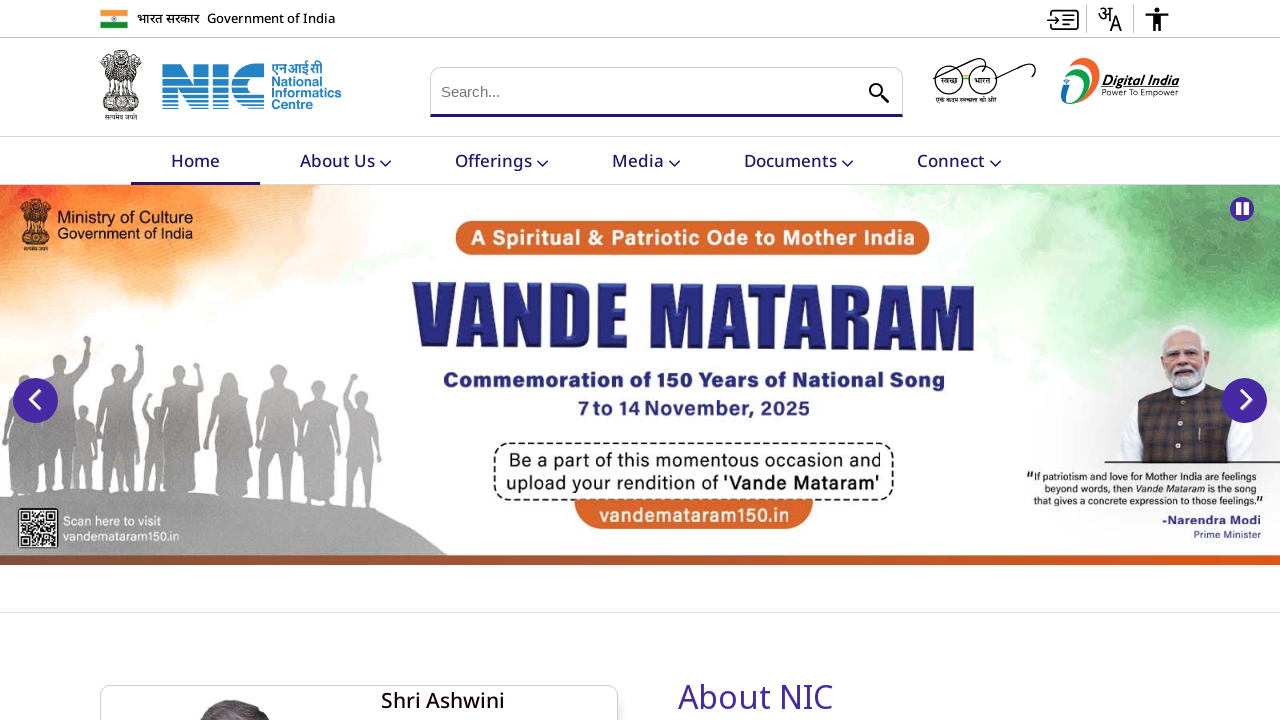

Retrieved href attribute from link: /centre-of-excellence-for-data-analytics/
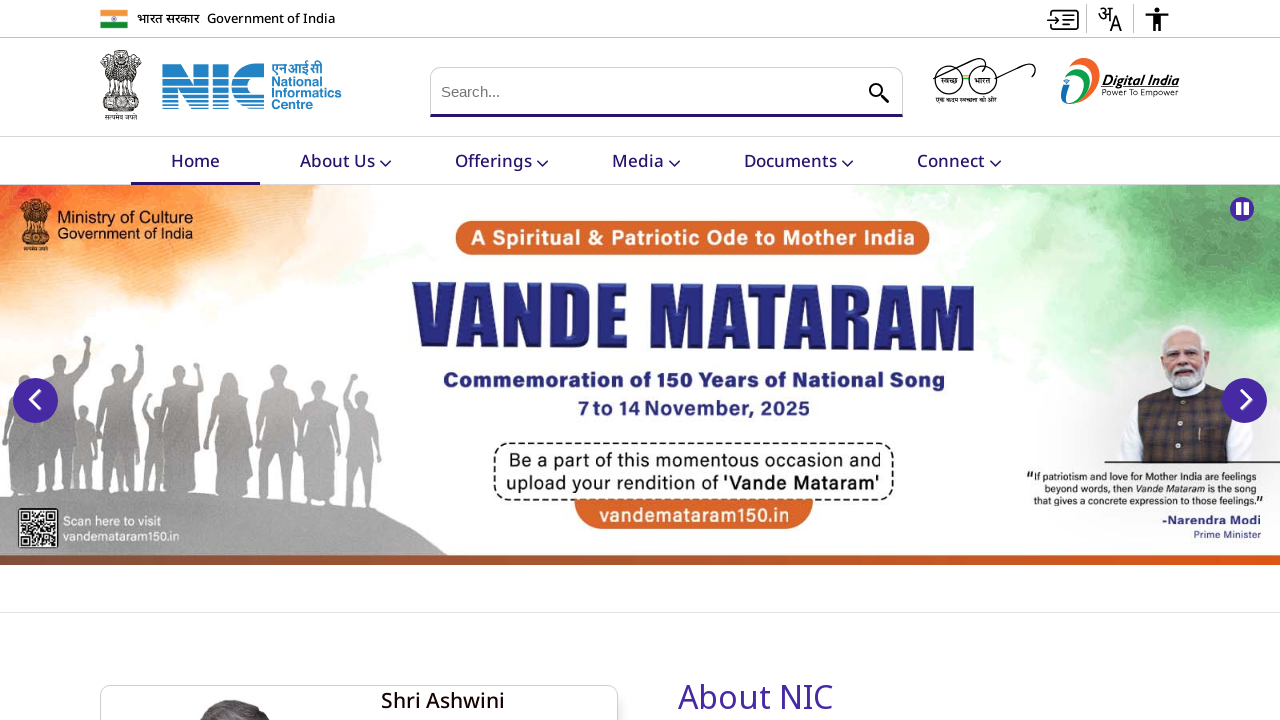

Retrieved href attribute from link: /centre-of-excellence-for-artificial-intelligence/
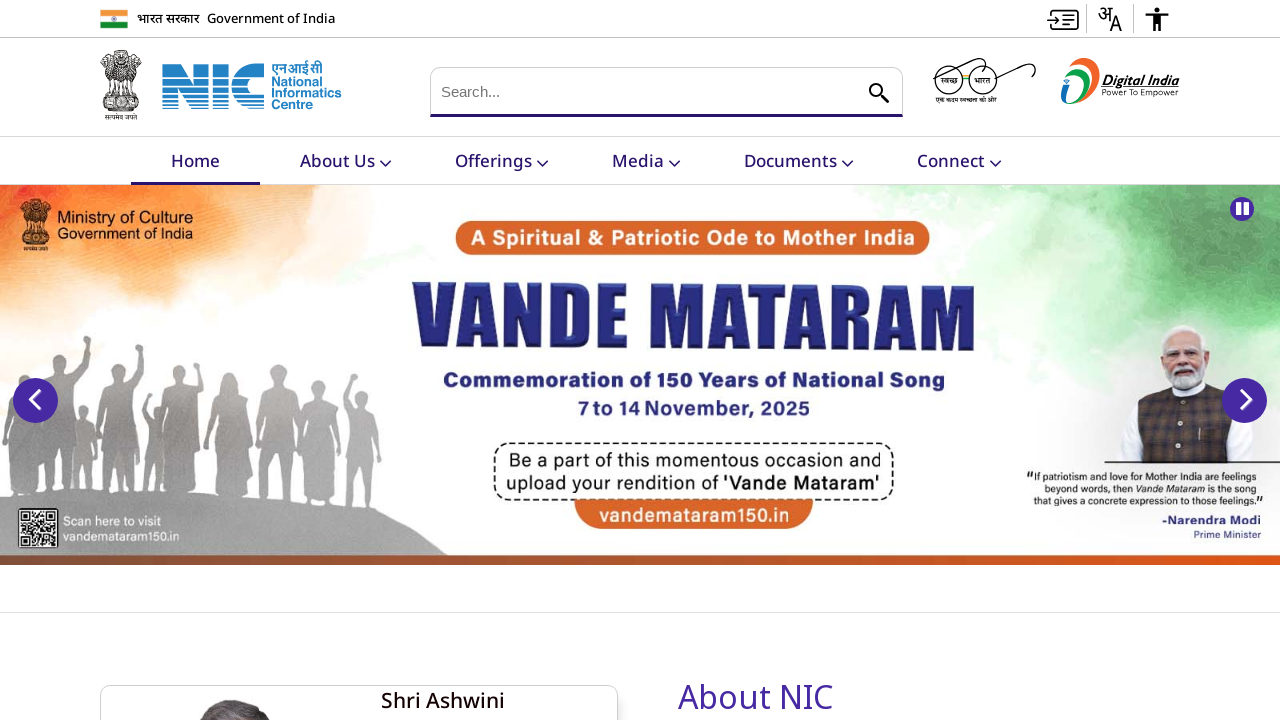

Retrieved href attribute from link: /centre-of-excellence-for-blockchain-technology/
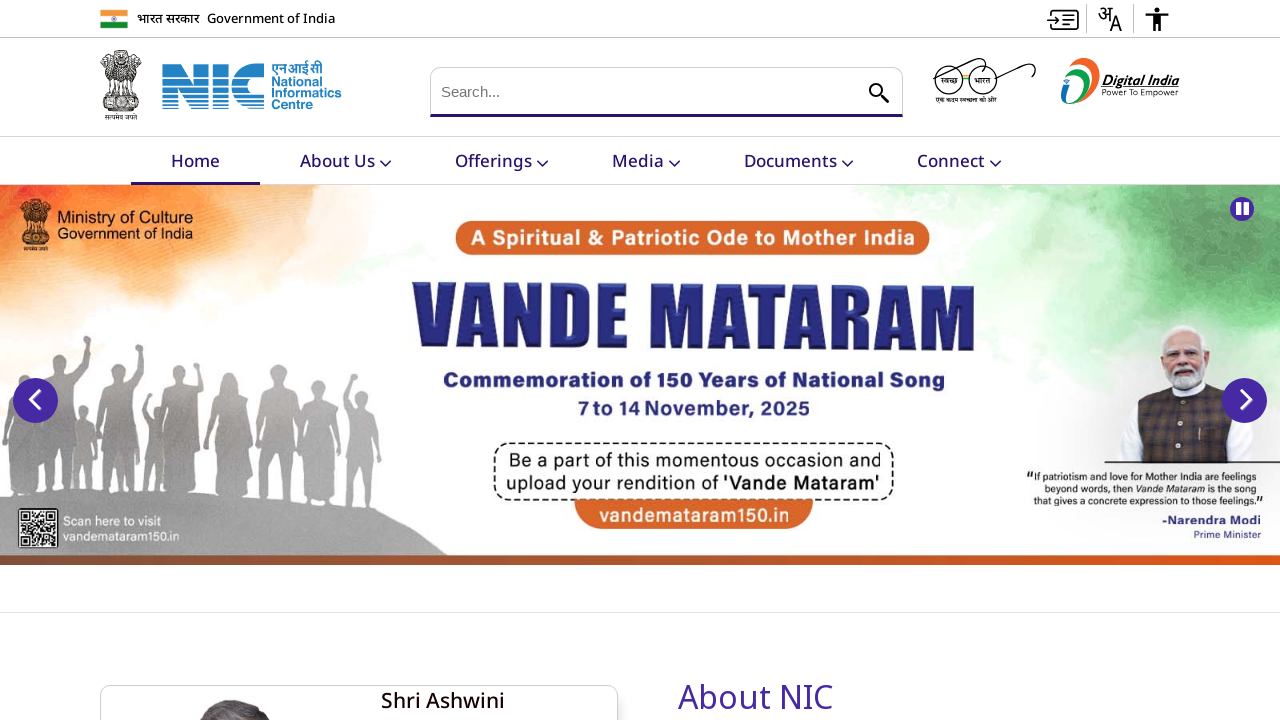

Retrieved href attribute from link: https://www.nic.gov.in/service/national-cloud/
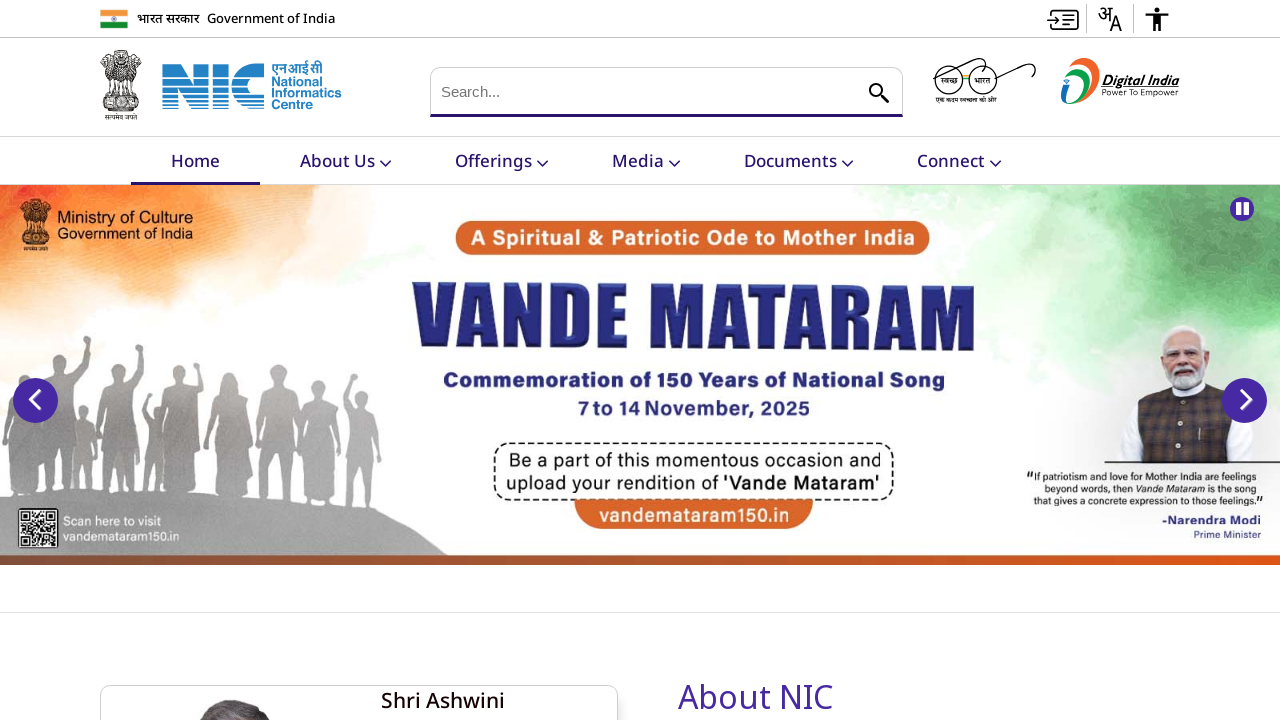

Retrieved href attribute from link: https://www.nic.gov.in/service/security/
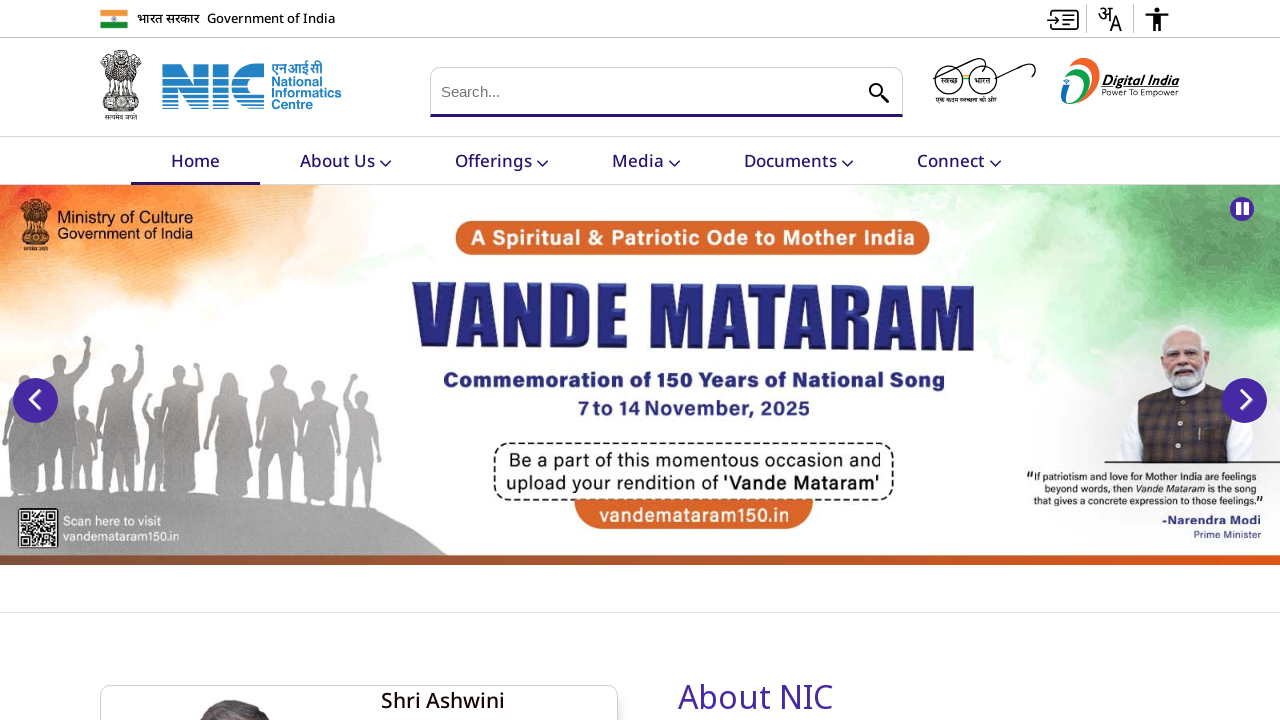

Retrieved href attribute from link: https://www.nic.gov.in/service/video-conferencing/
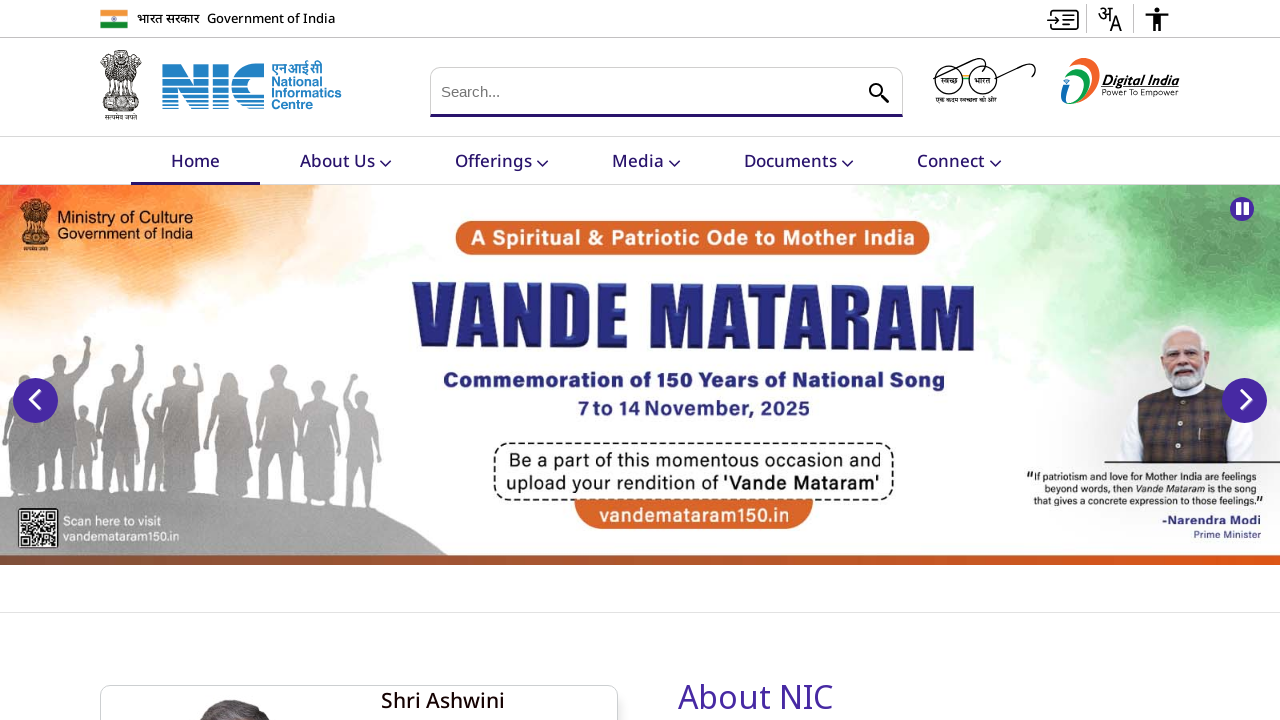

Retrieved href attribute from link: https://www.nic.gov.in/service/messaging/
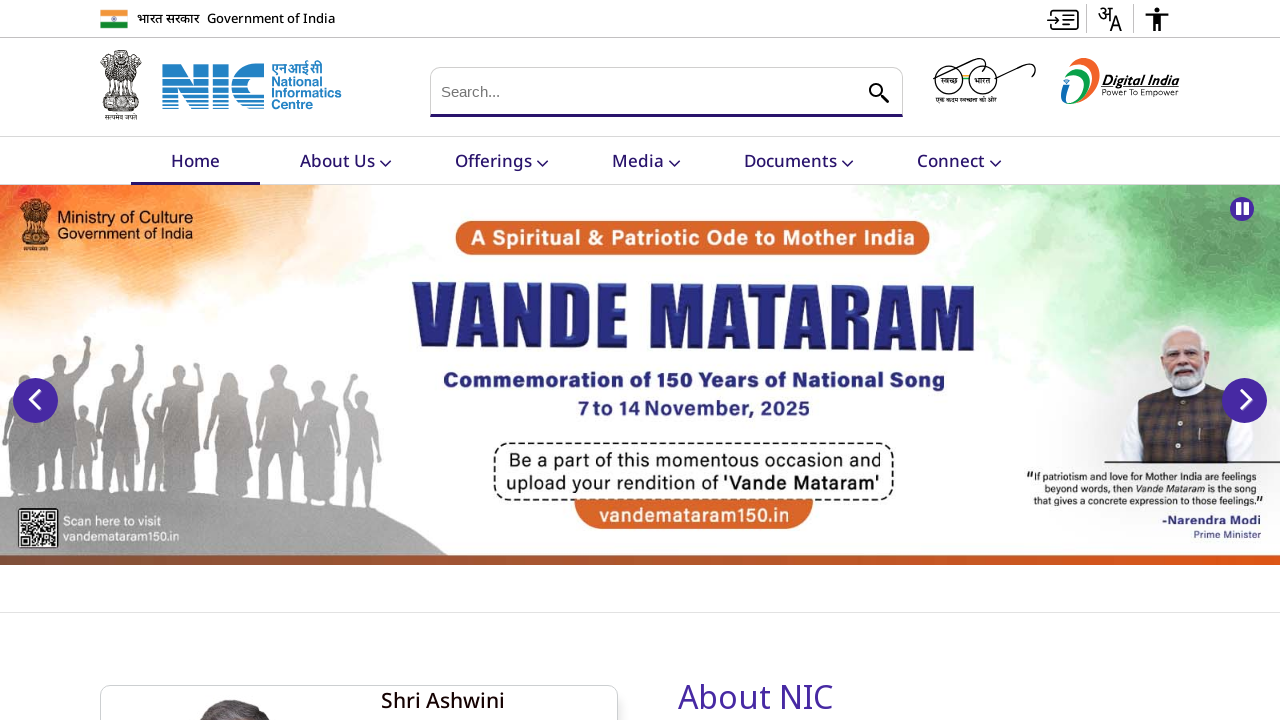

Retrieved href attribute from link: https://www.nic.gov.in/service/government-local-area-networks-lans/
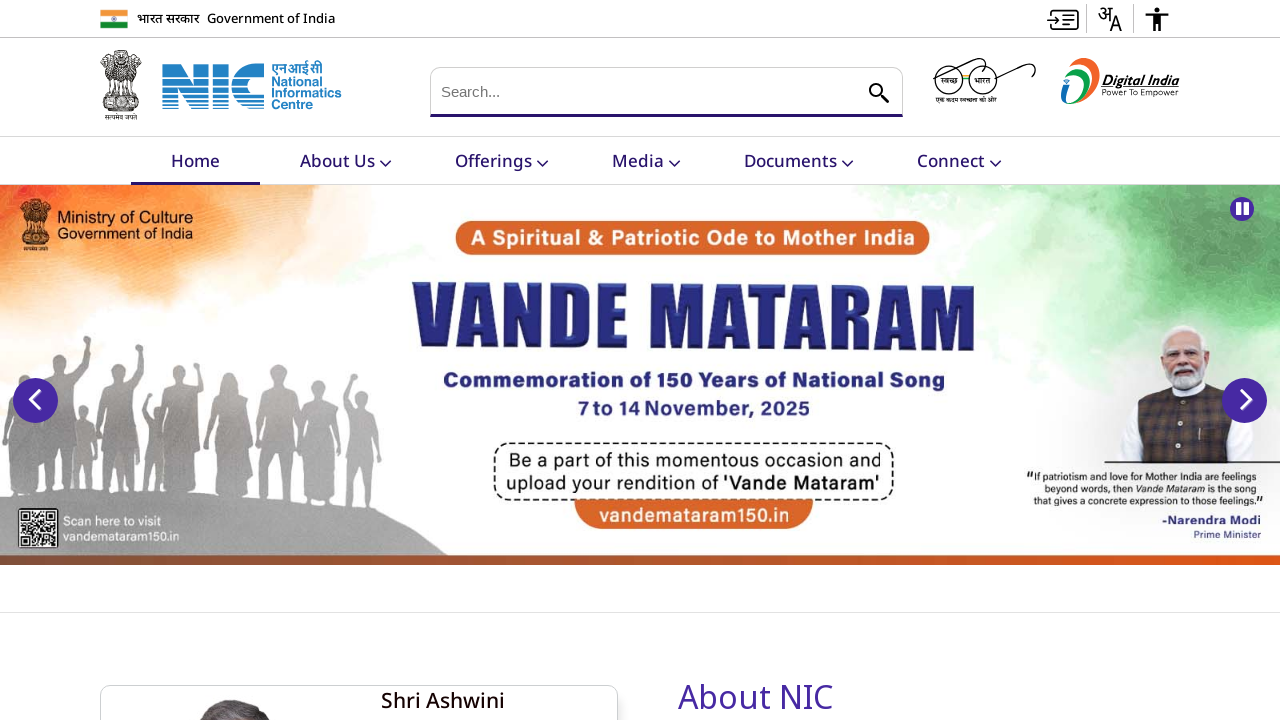

Retrieved href attribute from link: https://www.nic.gov.in/service/webcast/
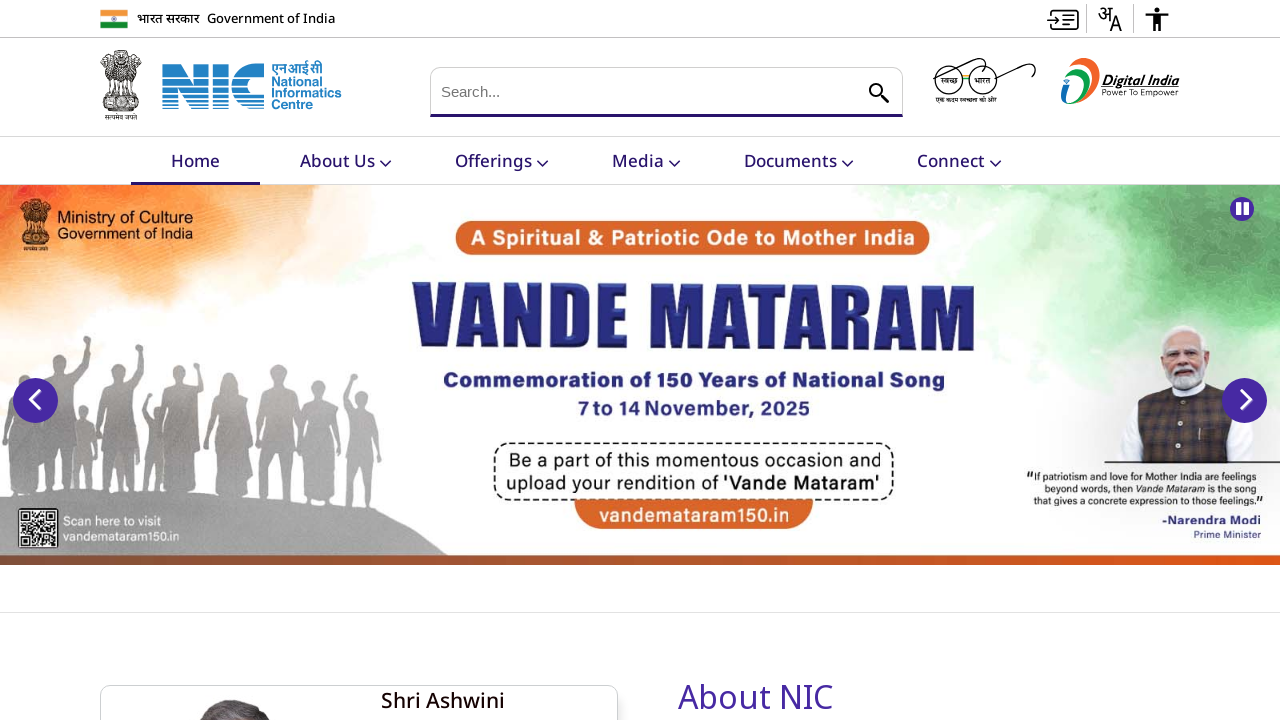

Retrieved href attribute from link: https://www.nic.gov.in/service/domain-registration/
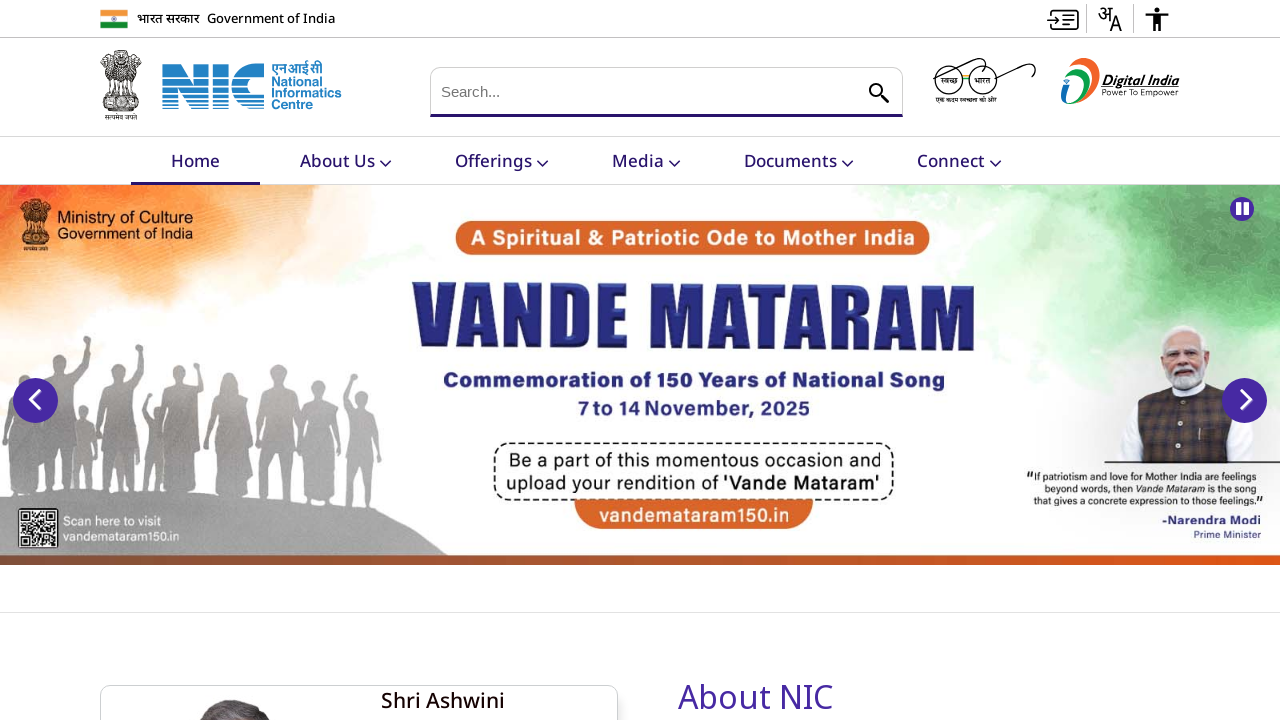

Retrieved href attribute from link: https://www.nic.gov.in/service/nicnet/
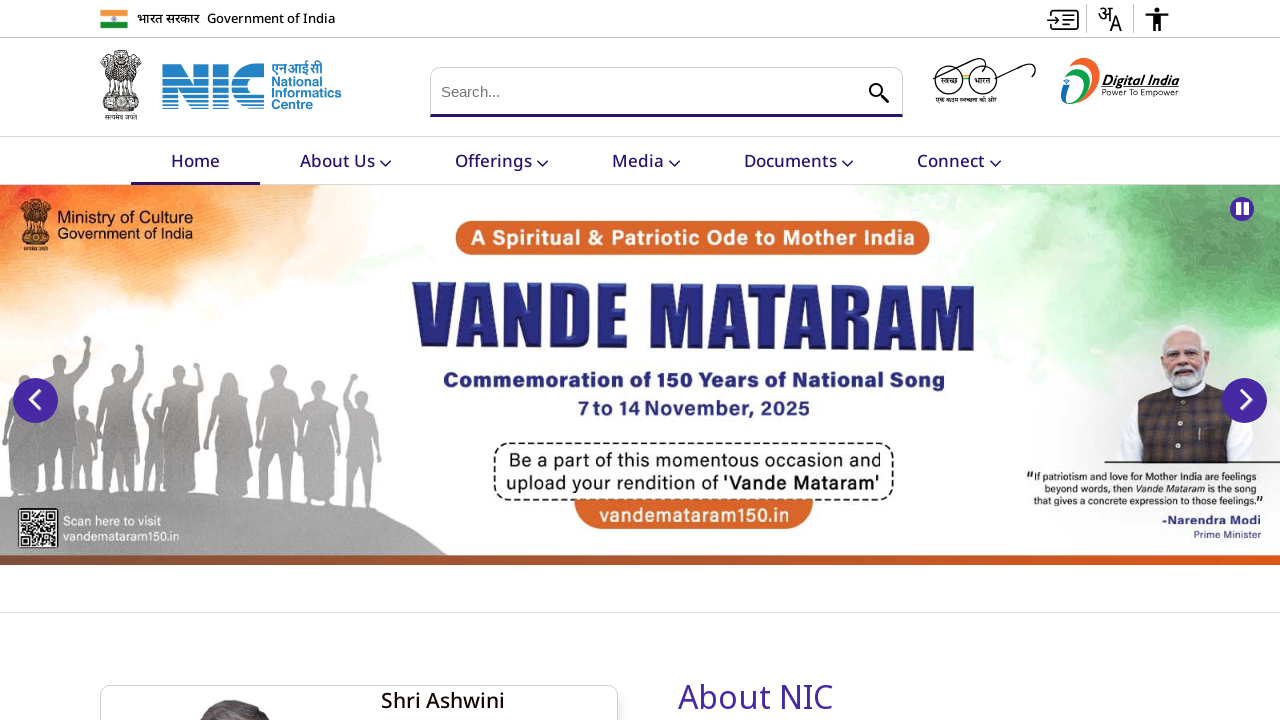

Retrieved href attribute from link: https://www.nic.gov.in/service/command-and-control-centre/
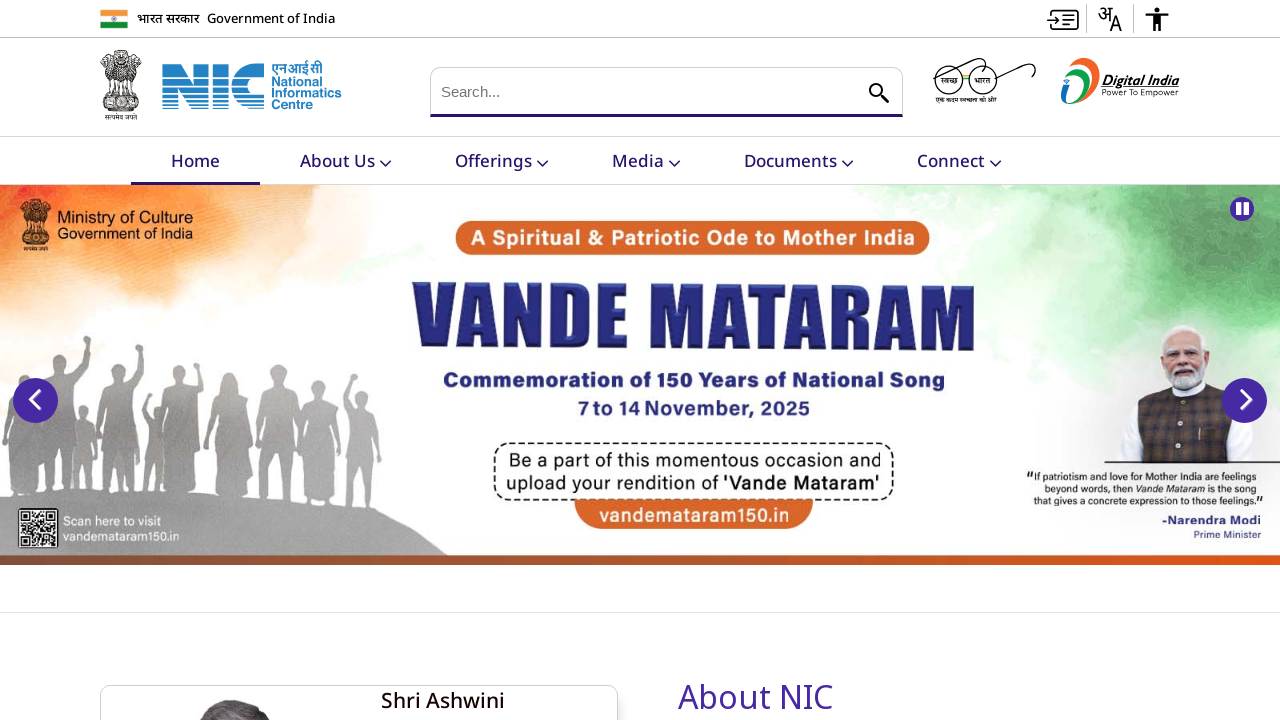

Retrieved href attribute from link: https://www.nic.gov.in/service/remote-sensing-gis/
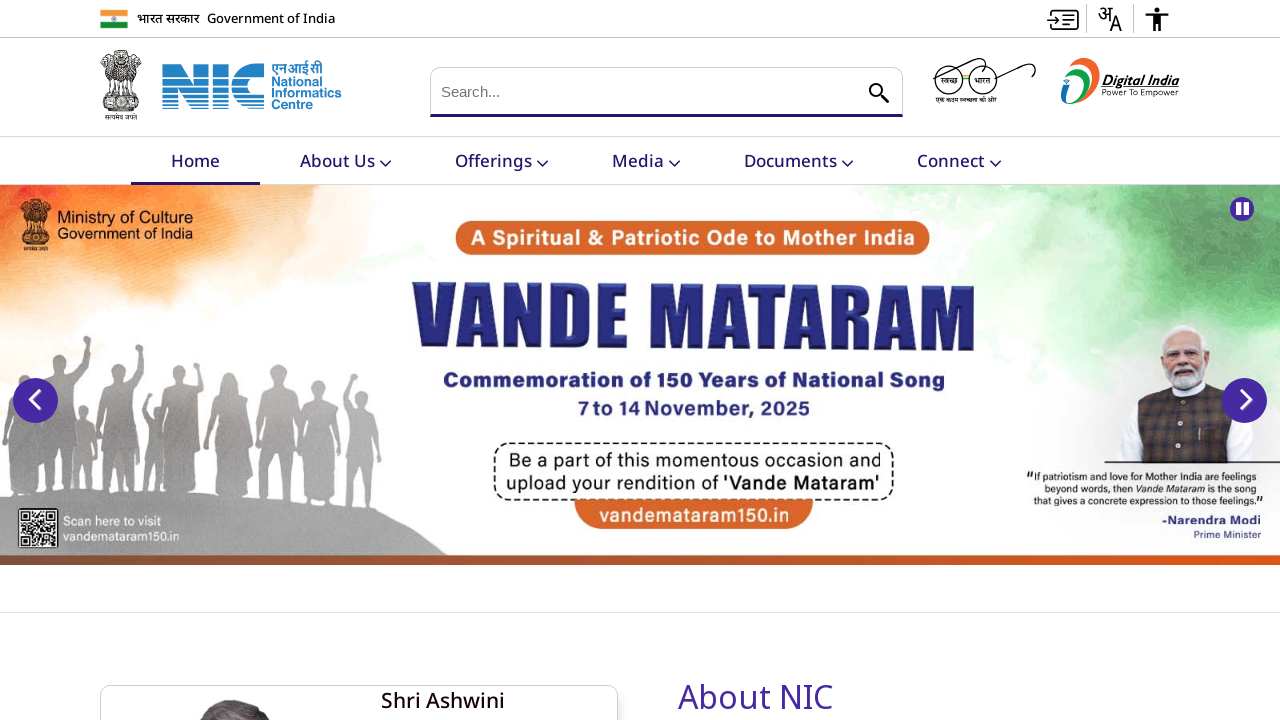

Retrieved href attribute from link: https://www.nic.gov.in/service/sandes/
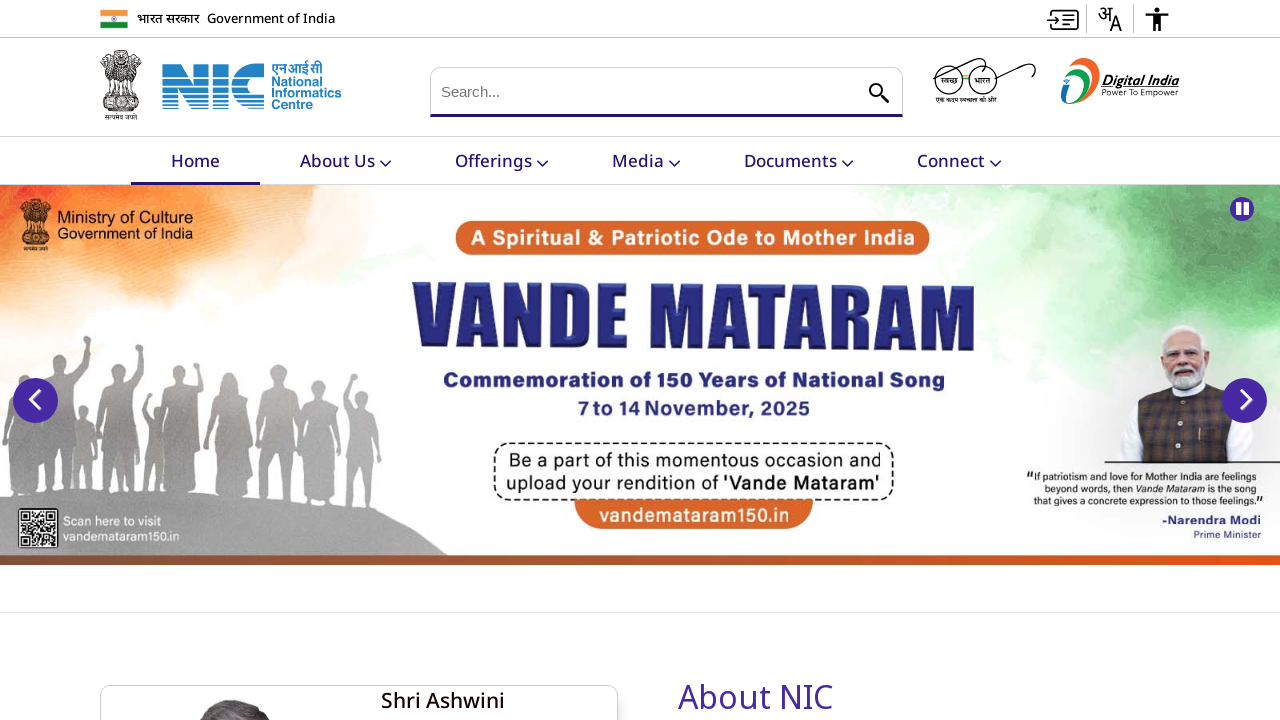

Retrieved href attribute from link: https://www.nic.gov.in/service/nkn/
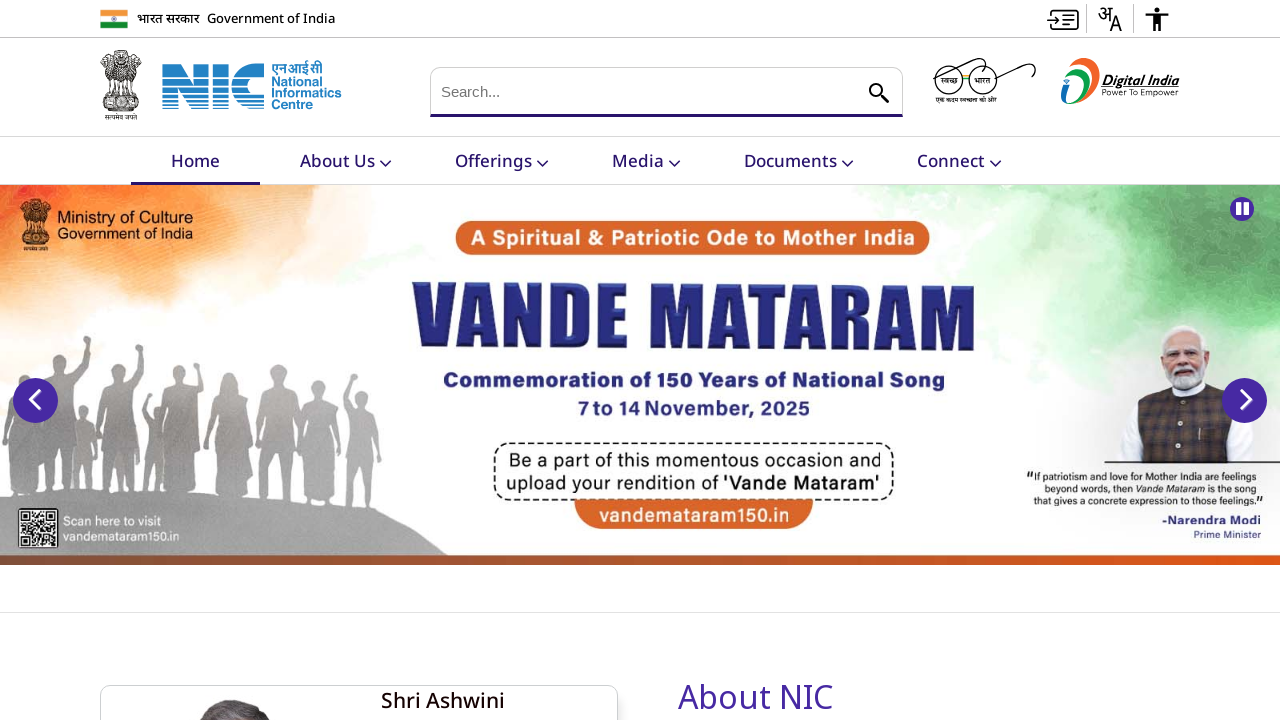

Retrieved href attribute from link: https://www.nic.gov.in/service/napix/
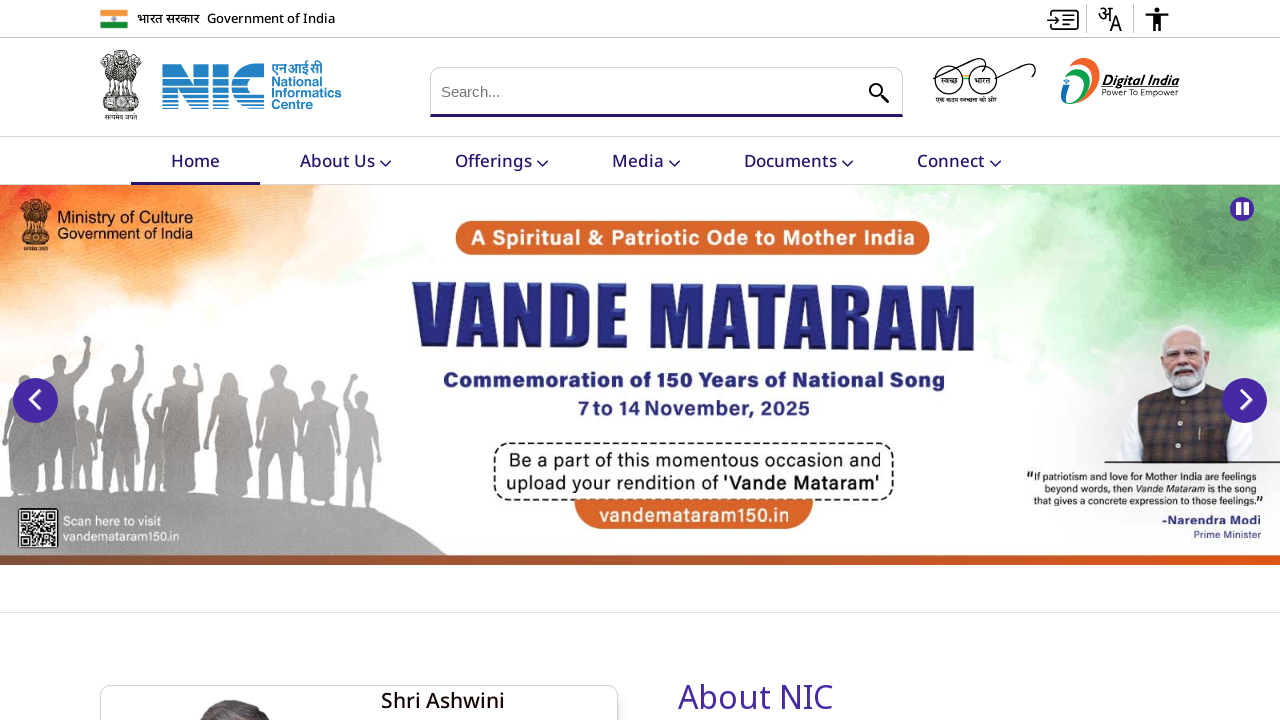

Retrieved href attribute from link: https://www.nic.gov.in/service/centralised-aadhaar-vault/
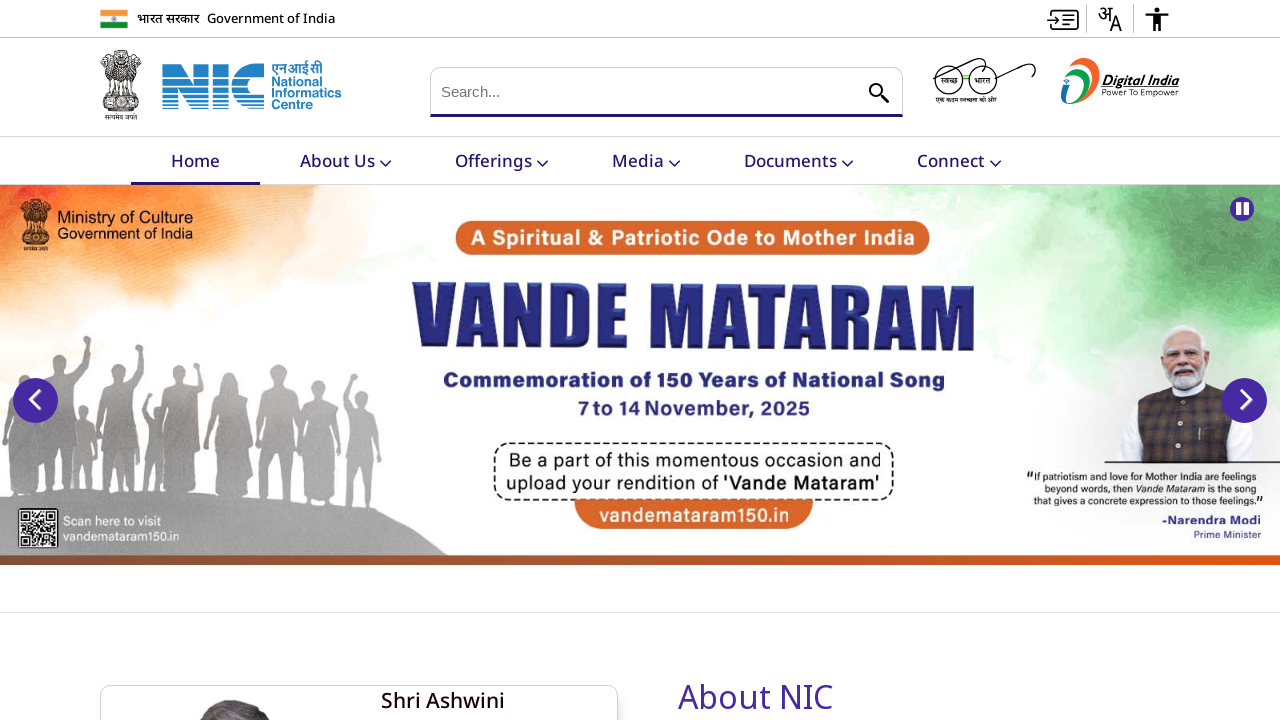

Retrieved href attribute from link: https://www.nic.gov.in/service/data-centre/
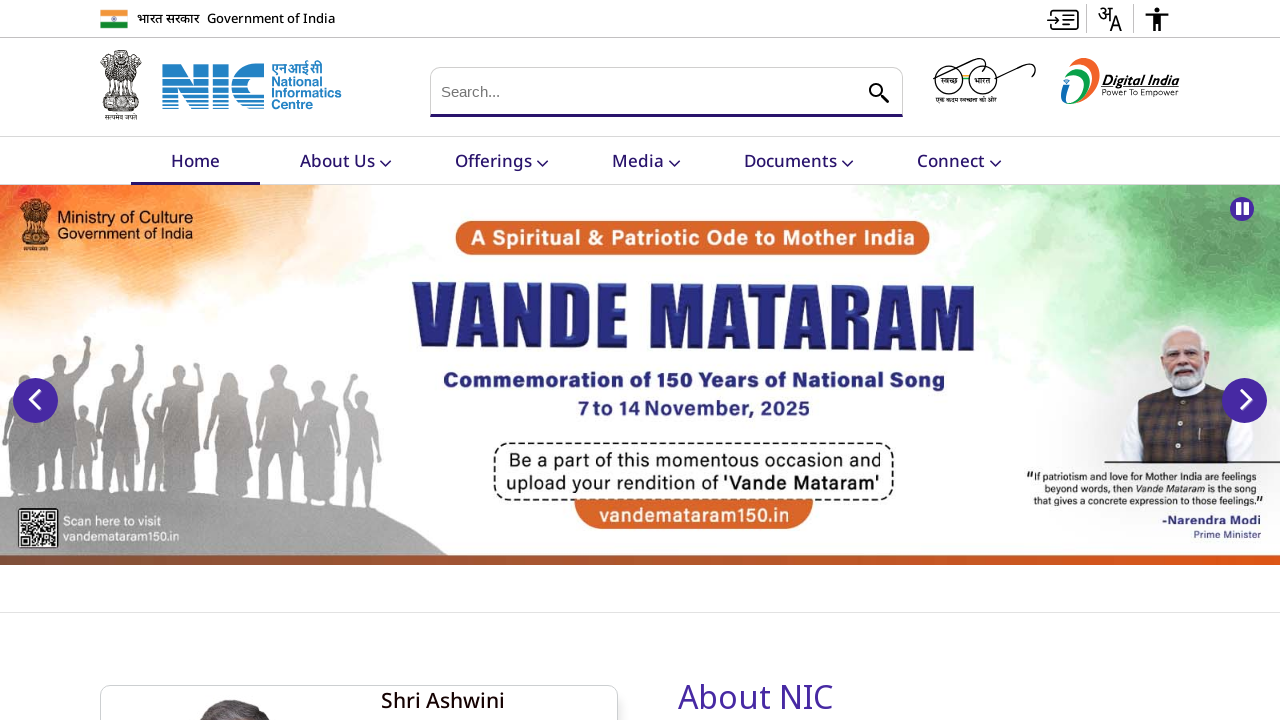

Retrieved href attribute from link: #
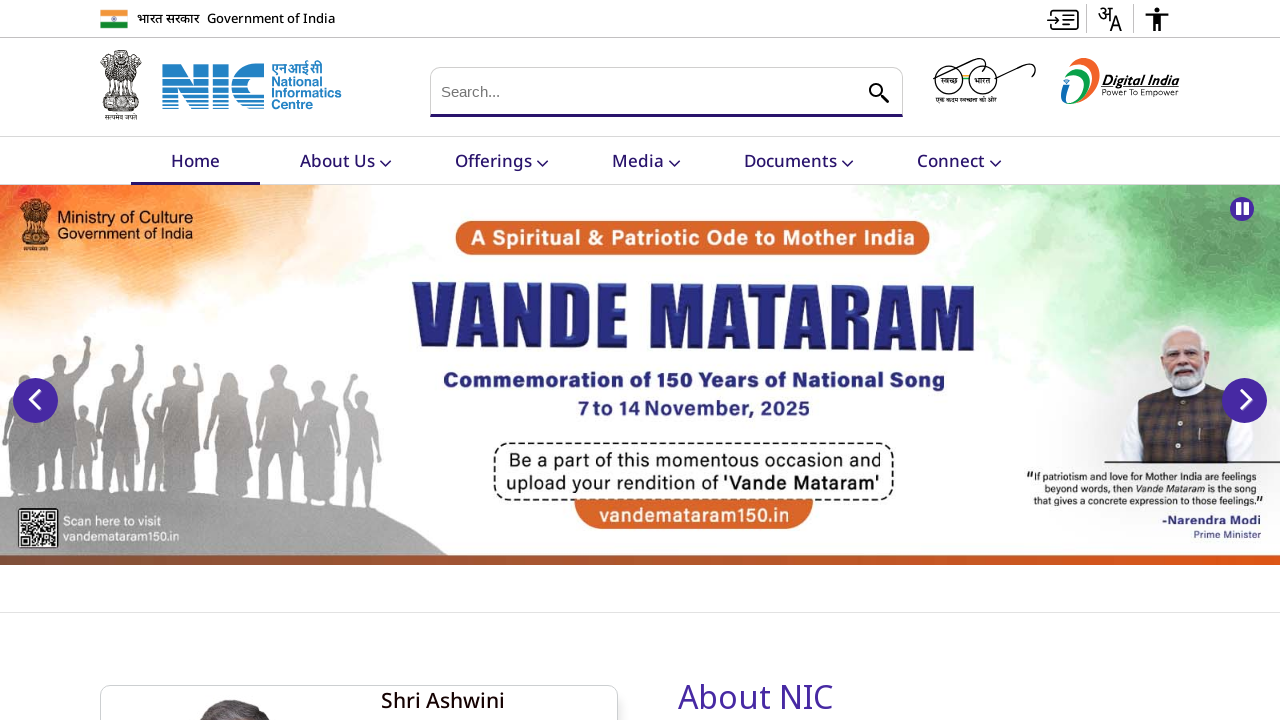

Retrieved href attribute from link: #
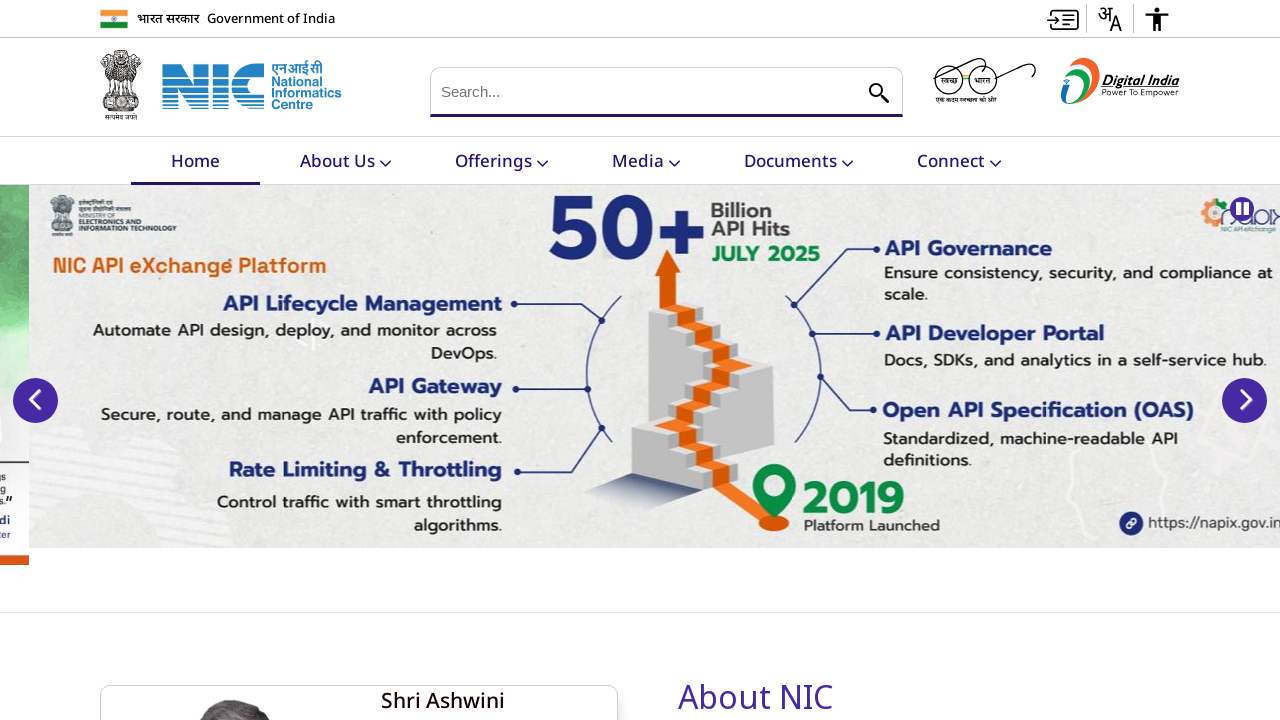

Retrieved href attribute from link: #
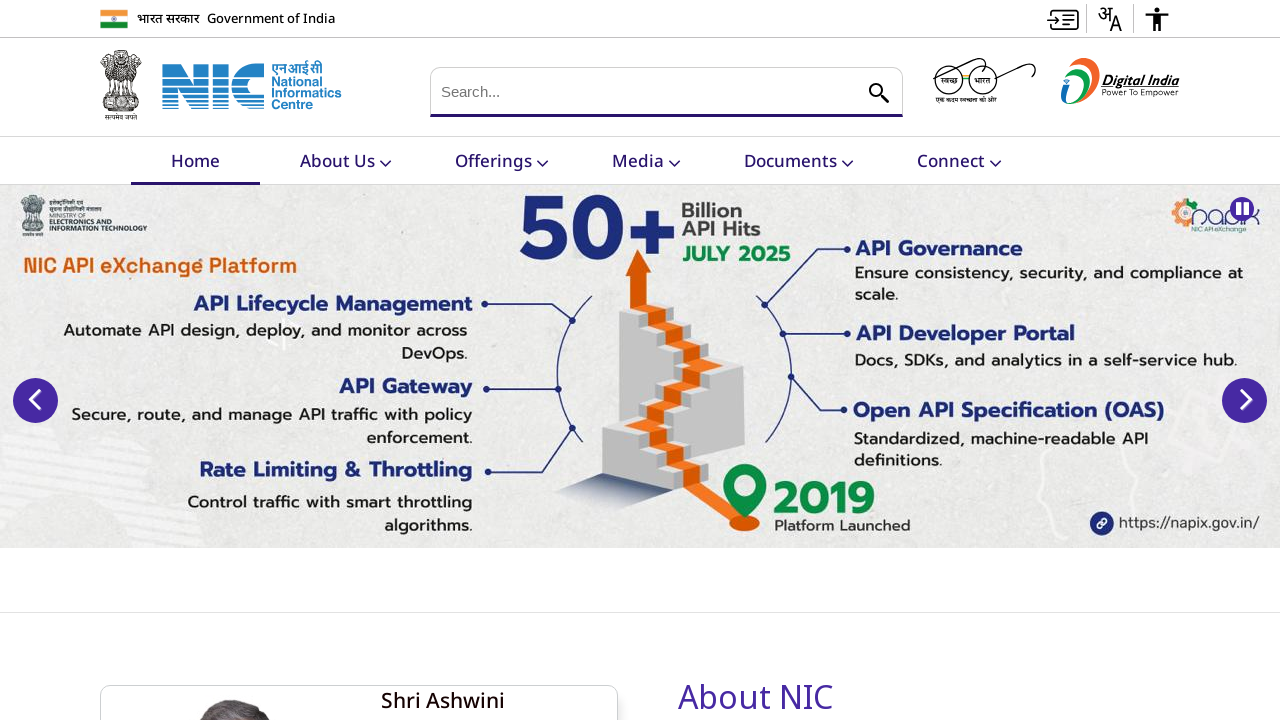

Retrieved href attribute from link: #
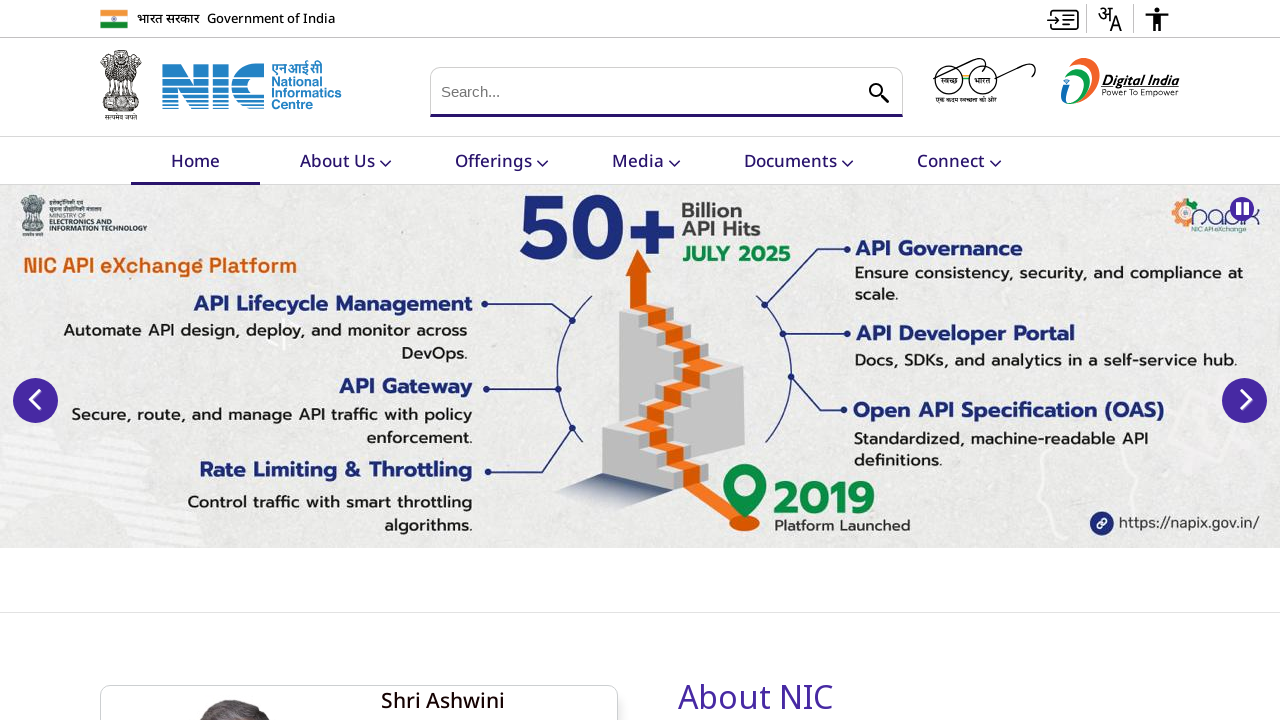

Retrieved href attribute from link: #
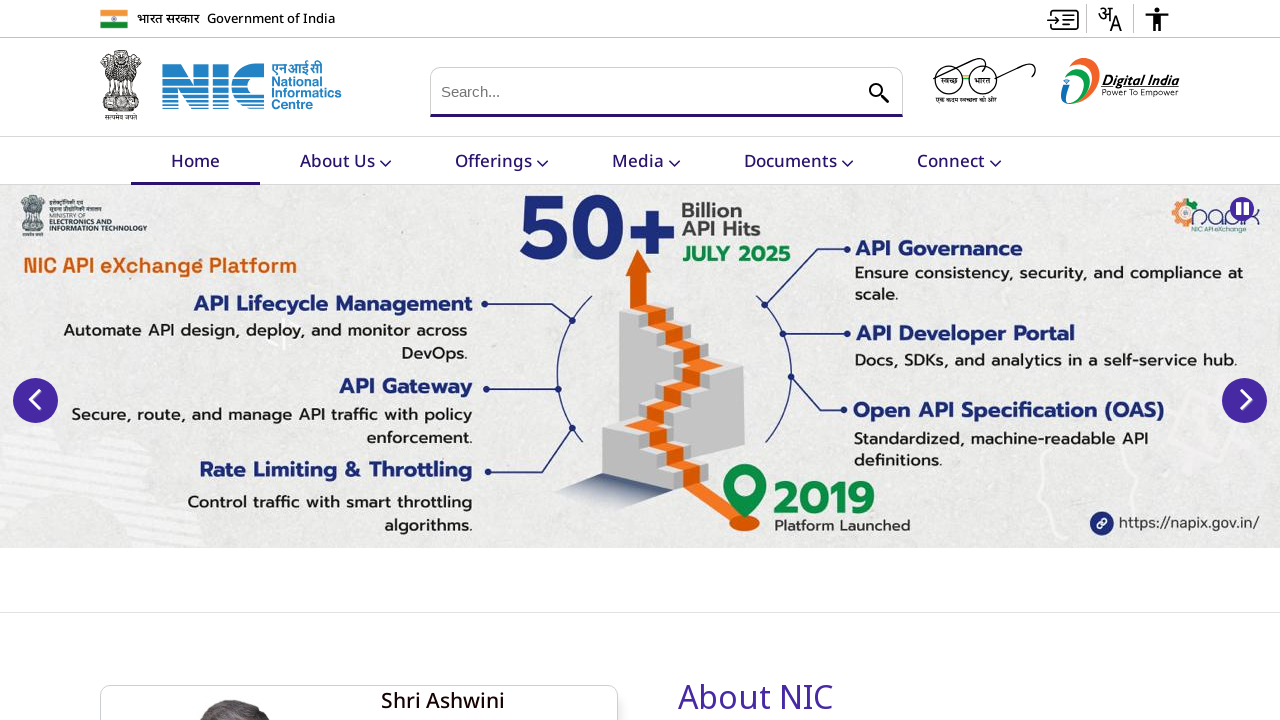

Retrieved href attribute from link: #
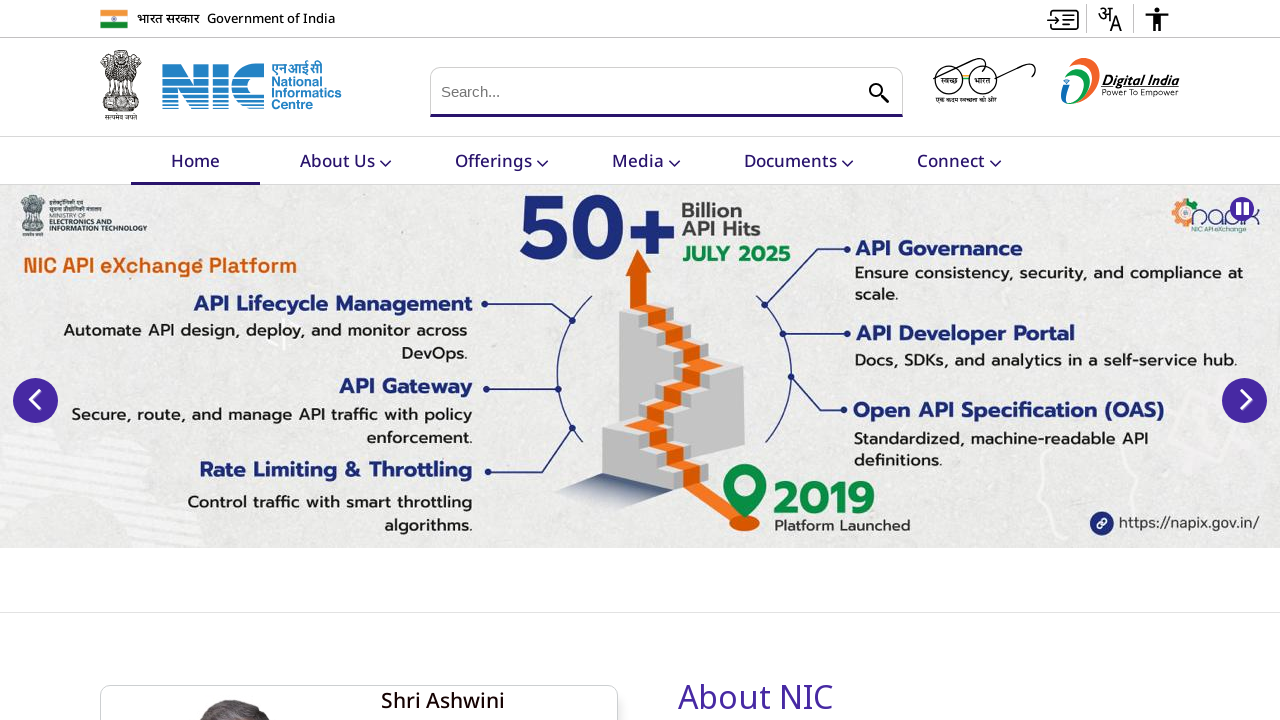

Retrieved href attribute from link: https://www.nic.gov.in/project/swaas/
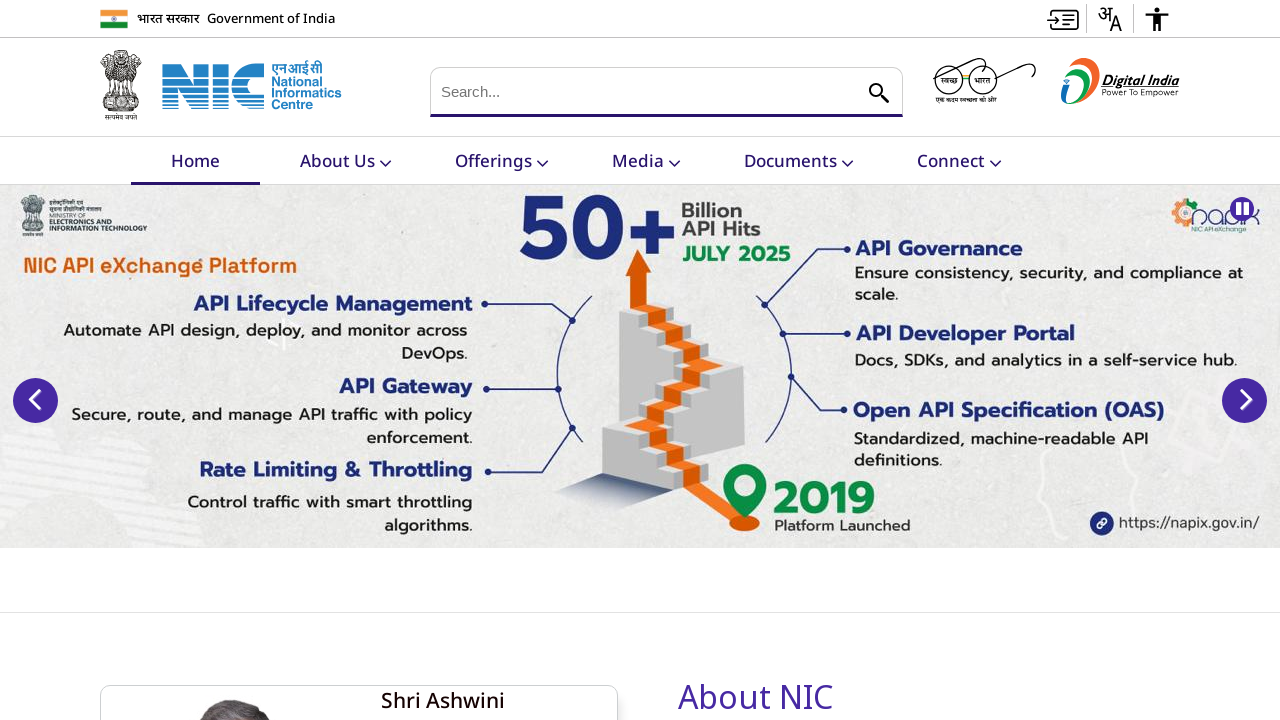

Retrieved href attribute from link: https://www.nic.gov.in/project/medleapr/
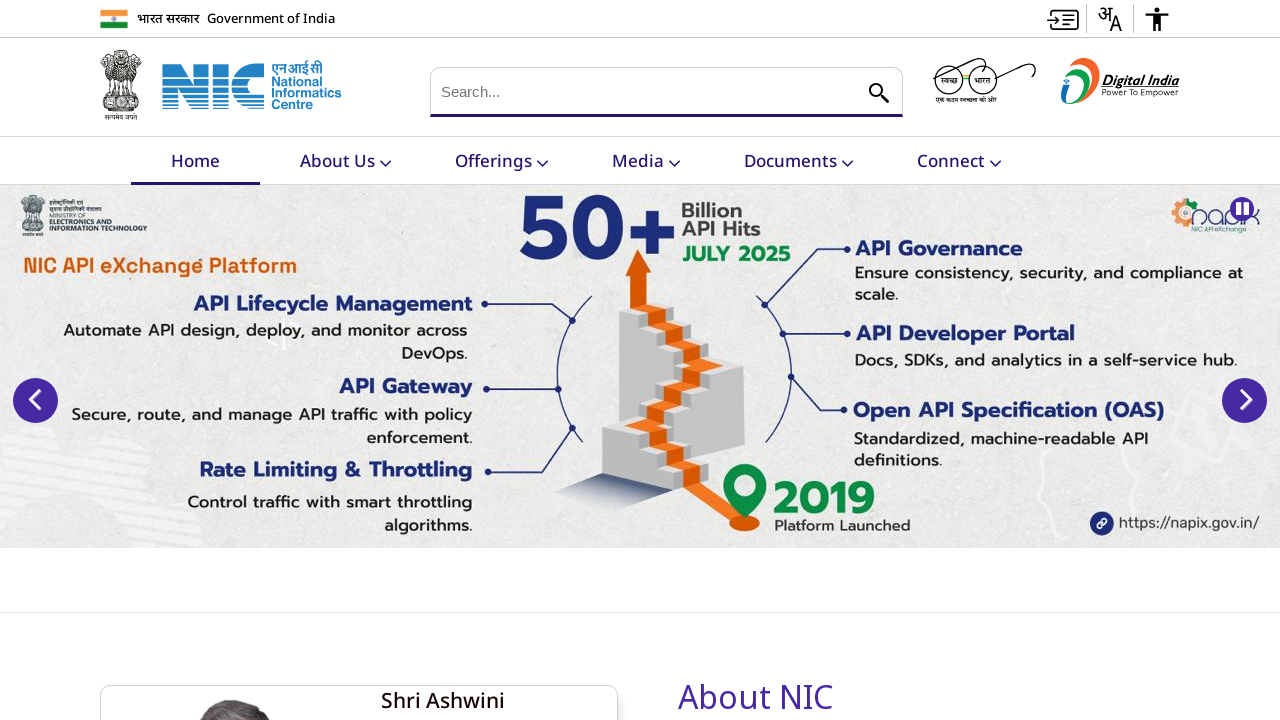

Retrieved href attribute from link: https://www.nic.gov.in/project/web-halris/
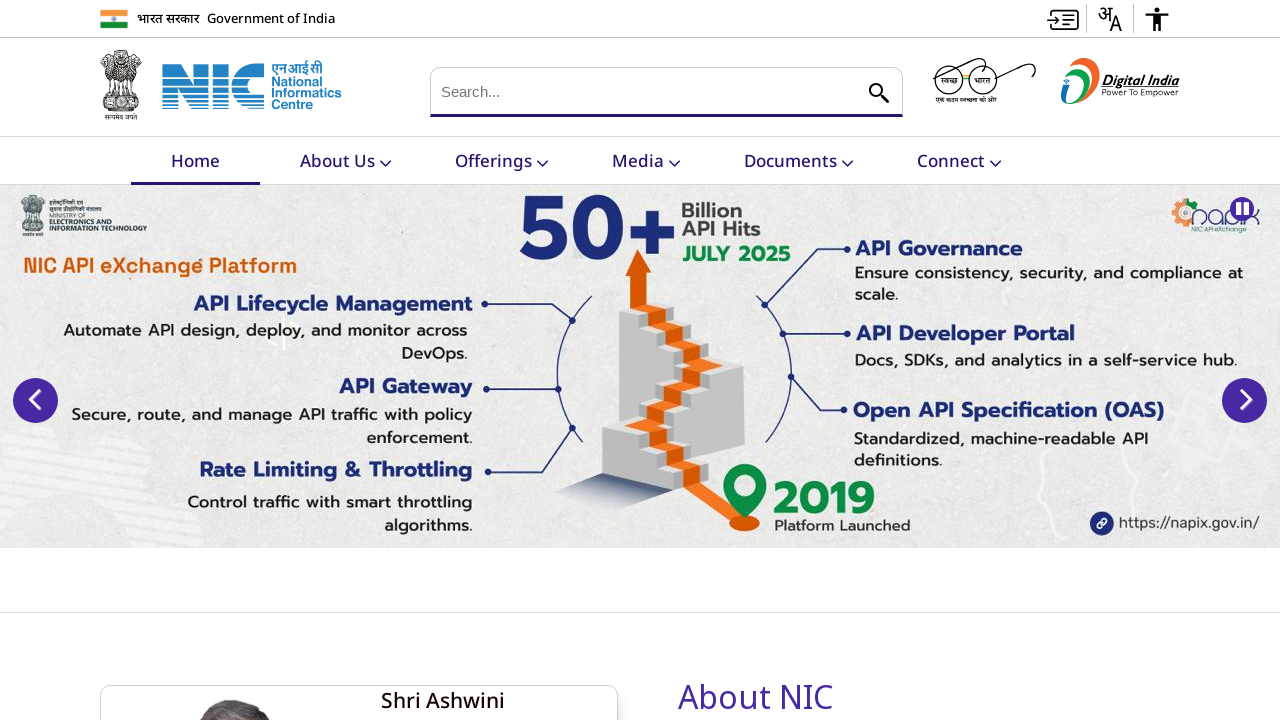

Retrieved href attribute from link: https://www.nic.gov.in/project/nextgen-ehospital/
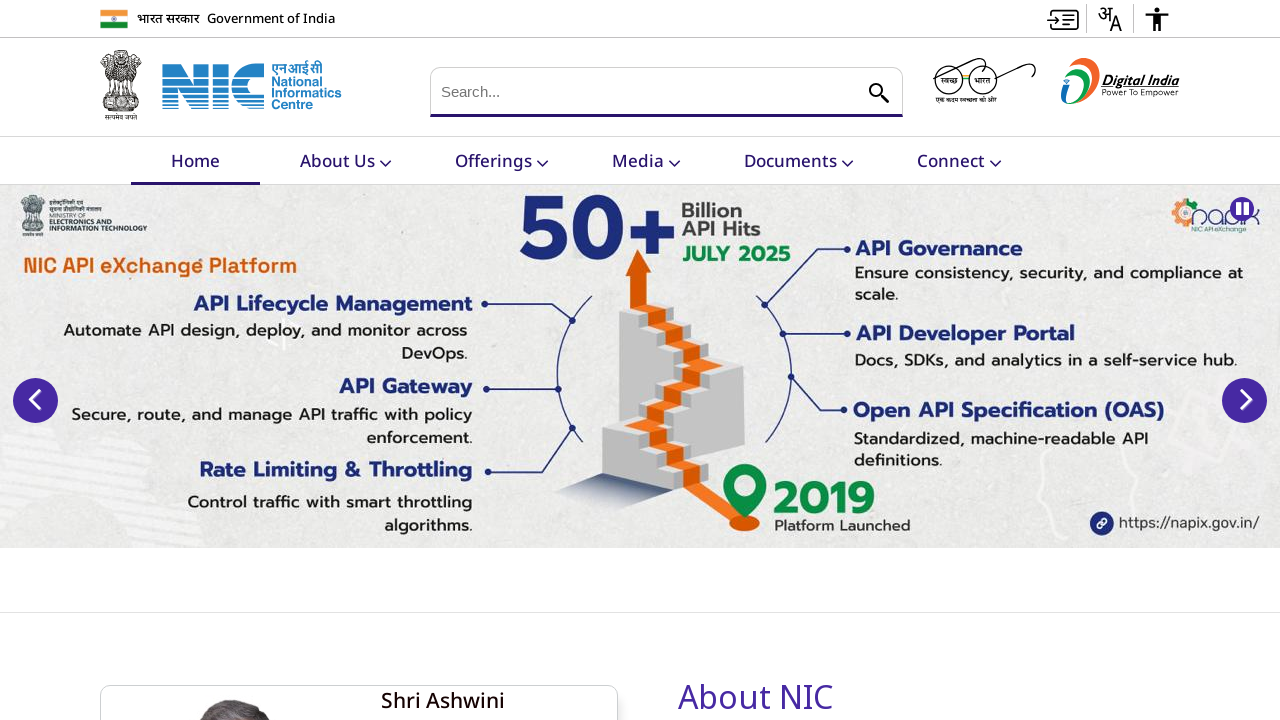

Retrieved href attribute from link: https://www.nic.gov.in/project/svamitva/
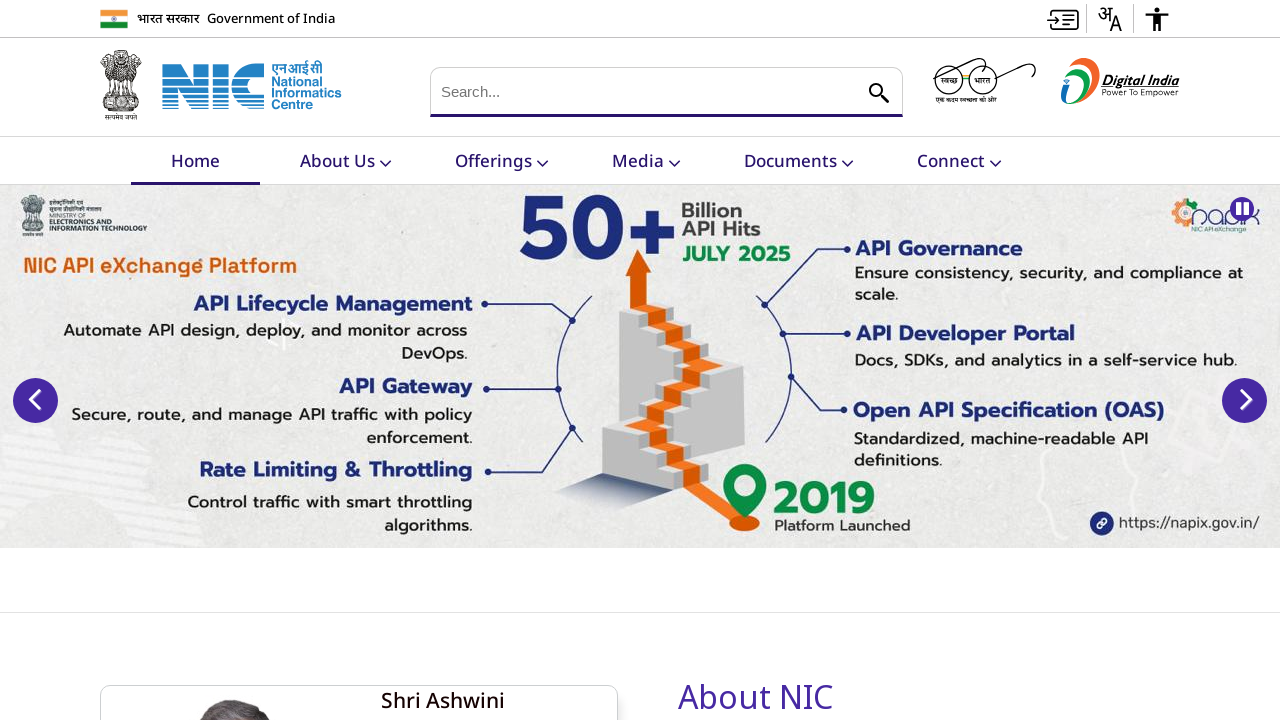

Retrieved href attribute from link: https://www.nic.gov.in/project/nregasoft/
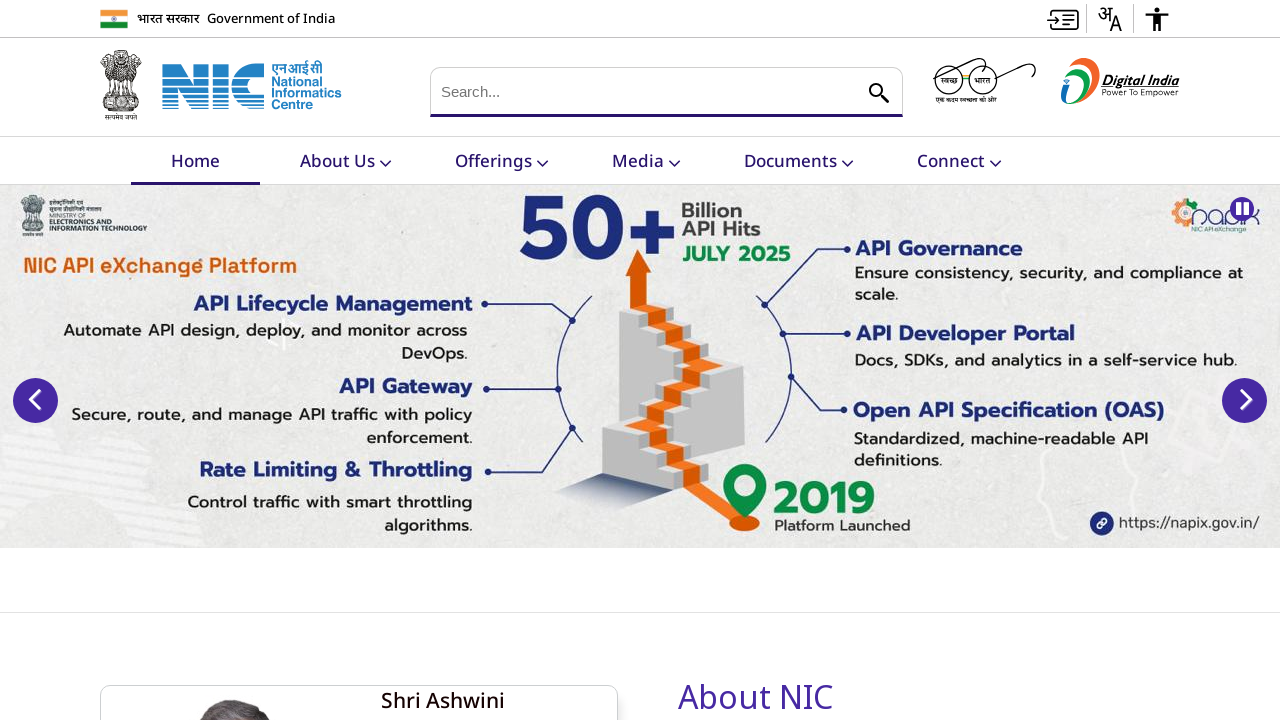

Retrieved href attribute from link: https://www.nic.gov.in/project/bhunaksha/
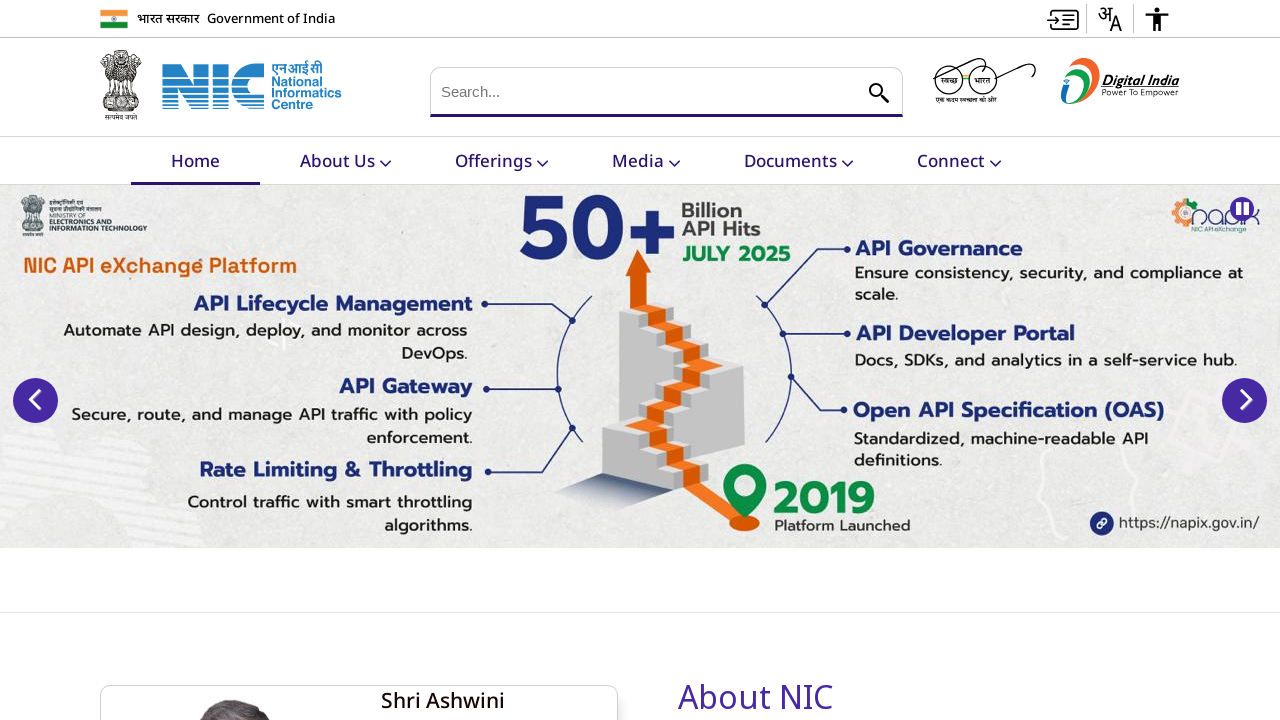

Retrieved href attribute from link: https://www.nic.gov.in/project/e-shram/
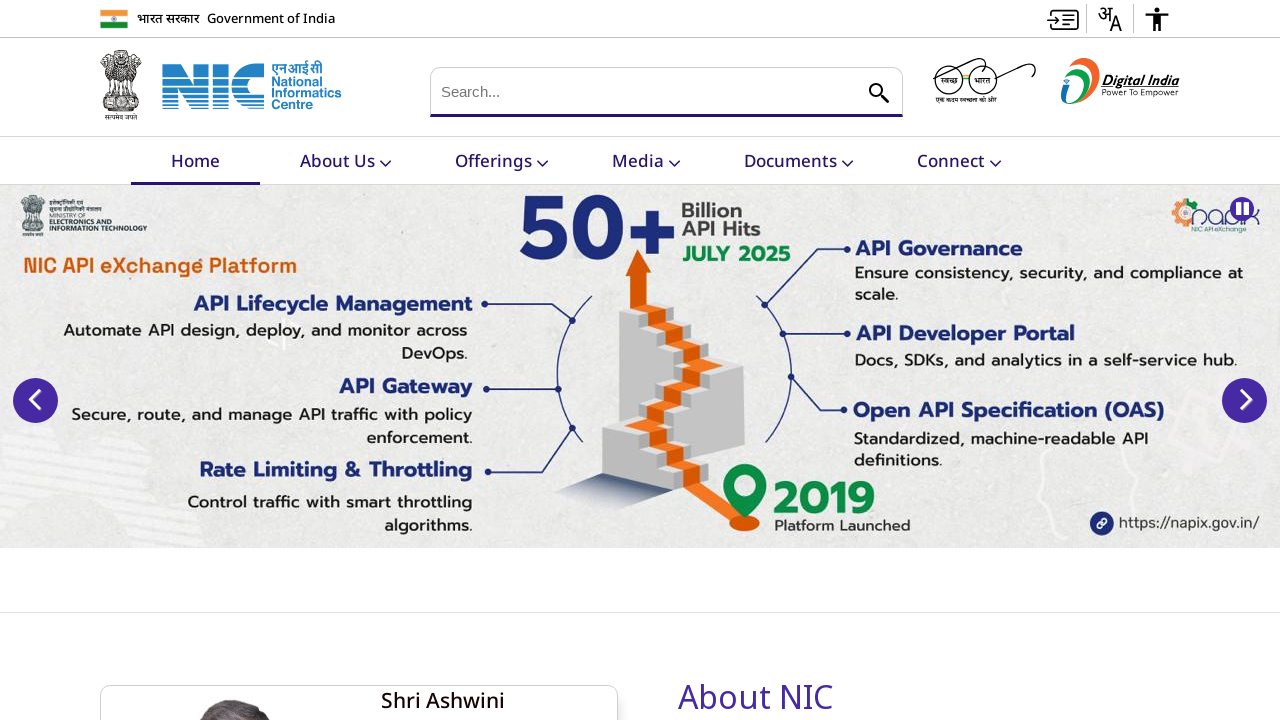

Retrieved href attribute from link: https://www.nic.gov.in/project/government-eprocurement-system/
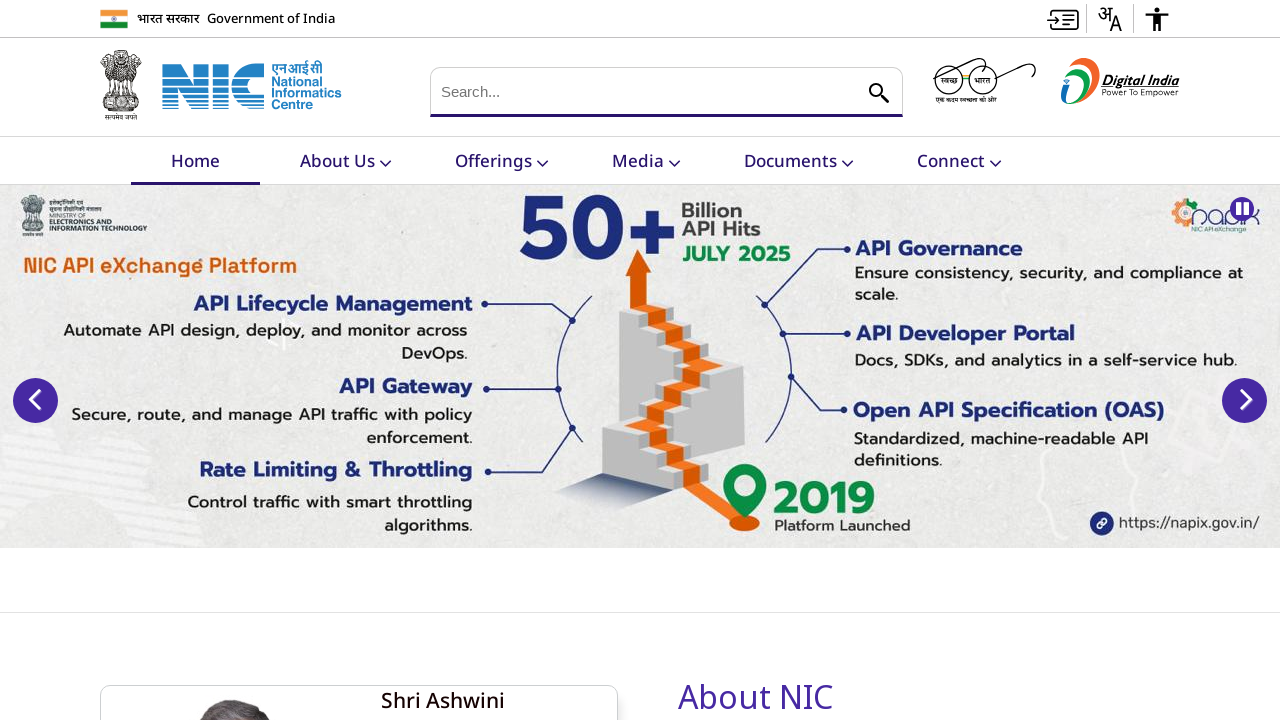

Retrieved href attribute from link: https://www.nic.gov.in/project/e-counselling-examination-services/
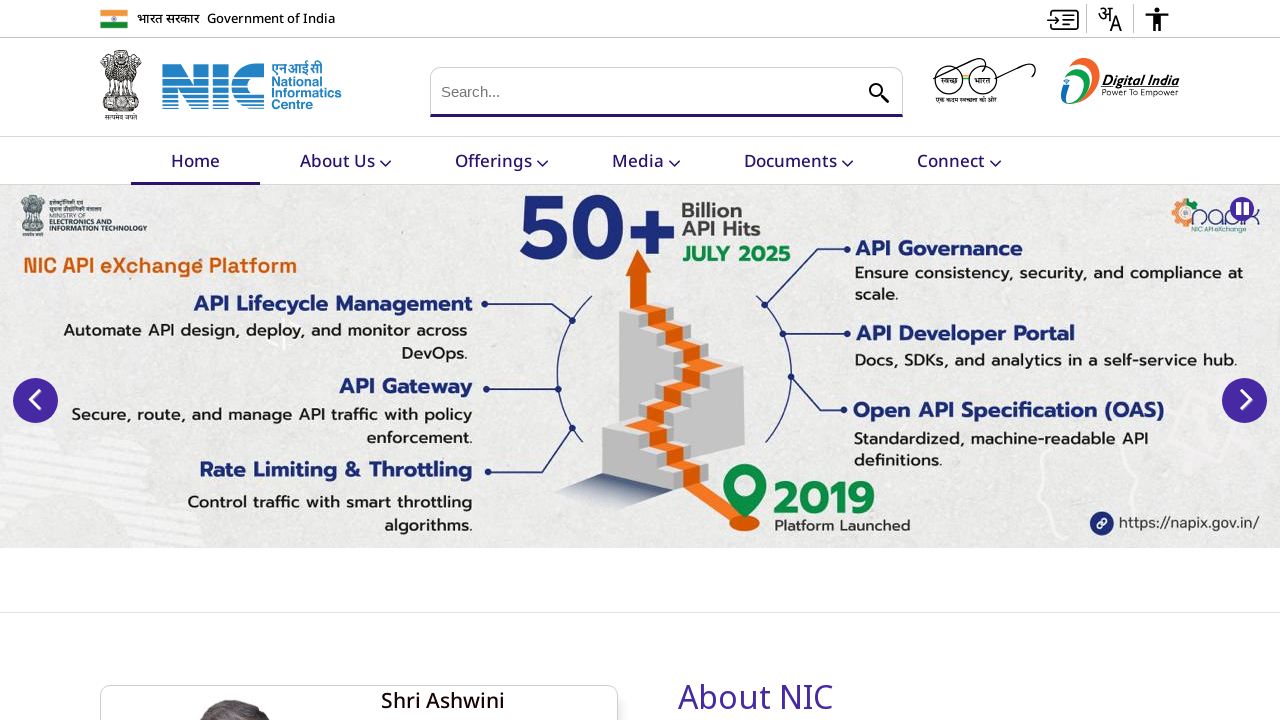

Retrieved href attribute from link: https://www.nic.gov.in/project/collabcad/
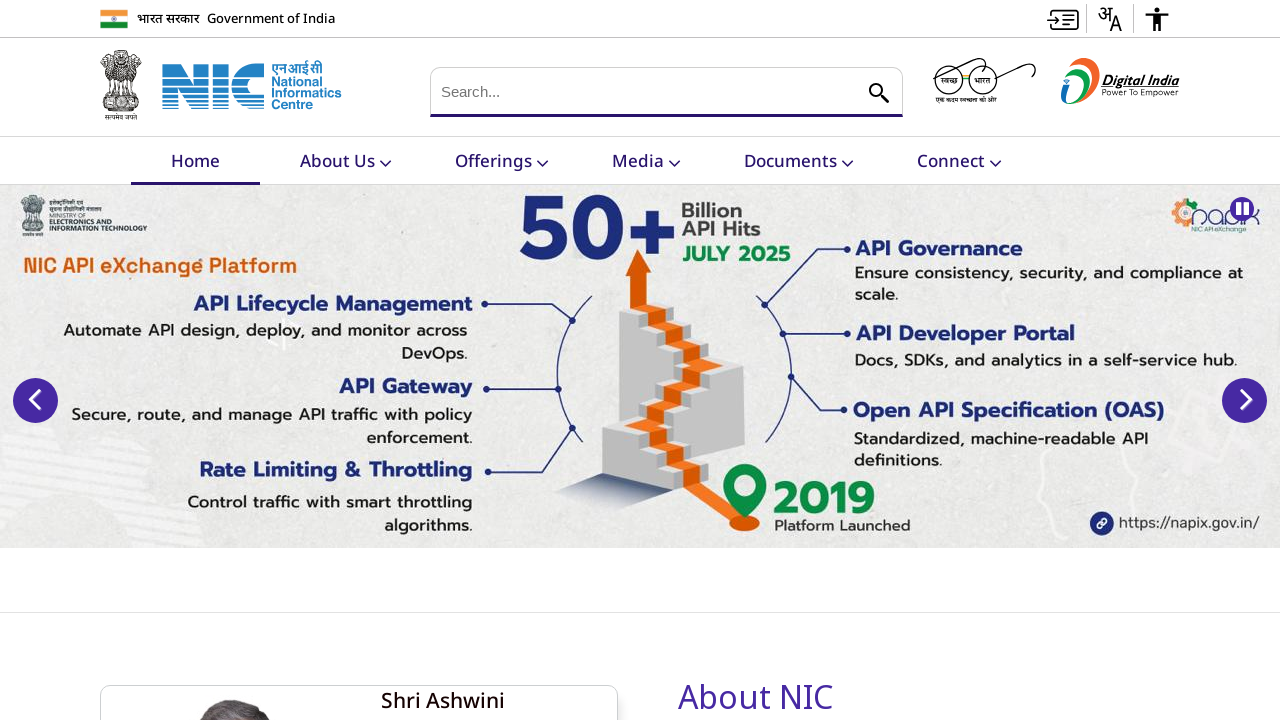

Retrieved href attribute from link: https://www.nic.gov.in/project/pratibimb/
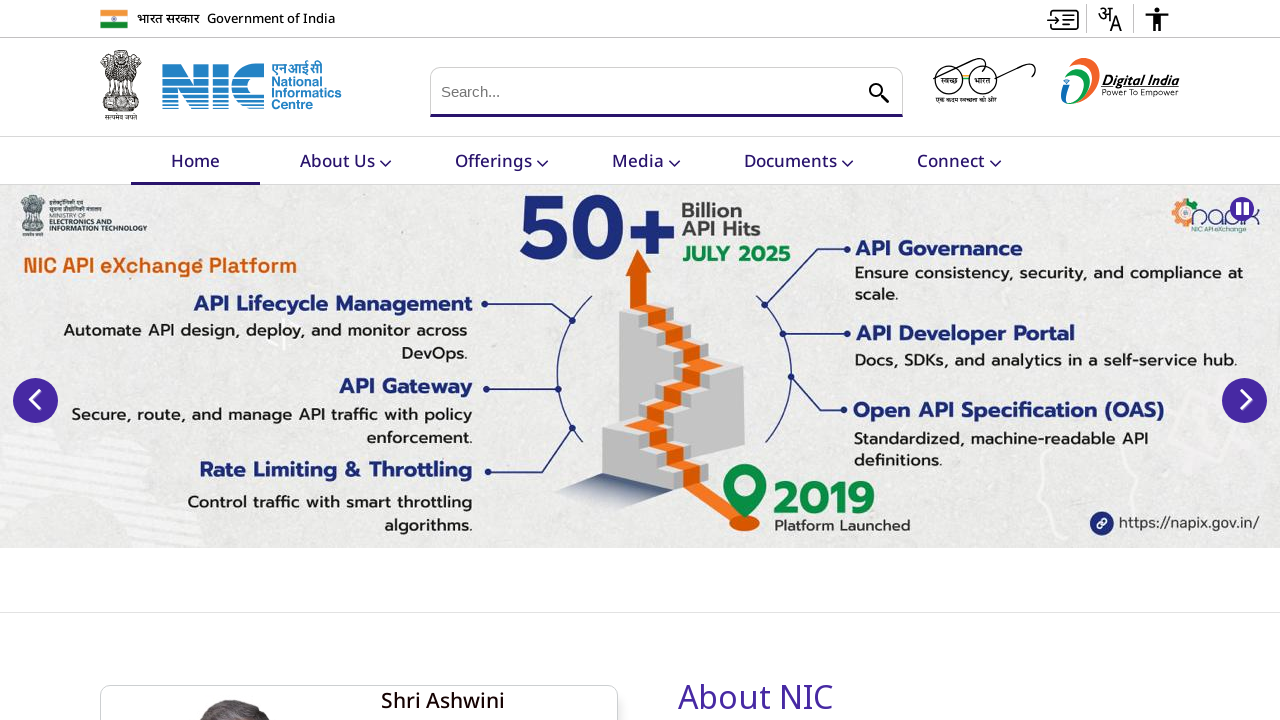

Retrieved href attribute from link: https://www.nic.gov.in/project/gst-prime/
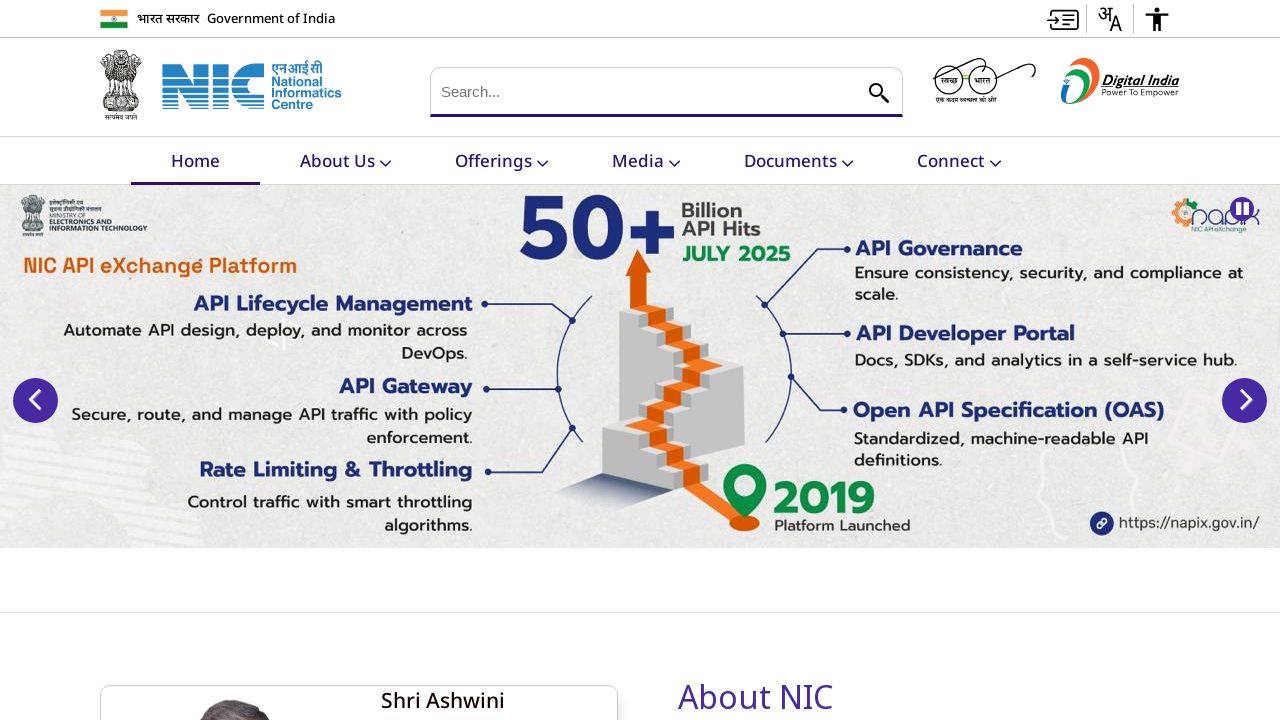

Retrieved href attribute from link: https://www.nic.gov.in/project/ecabinet/
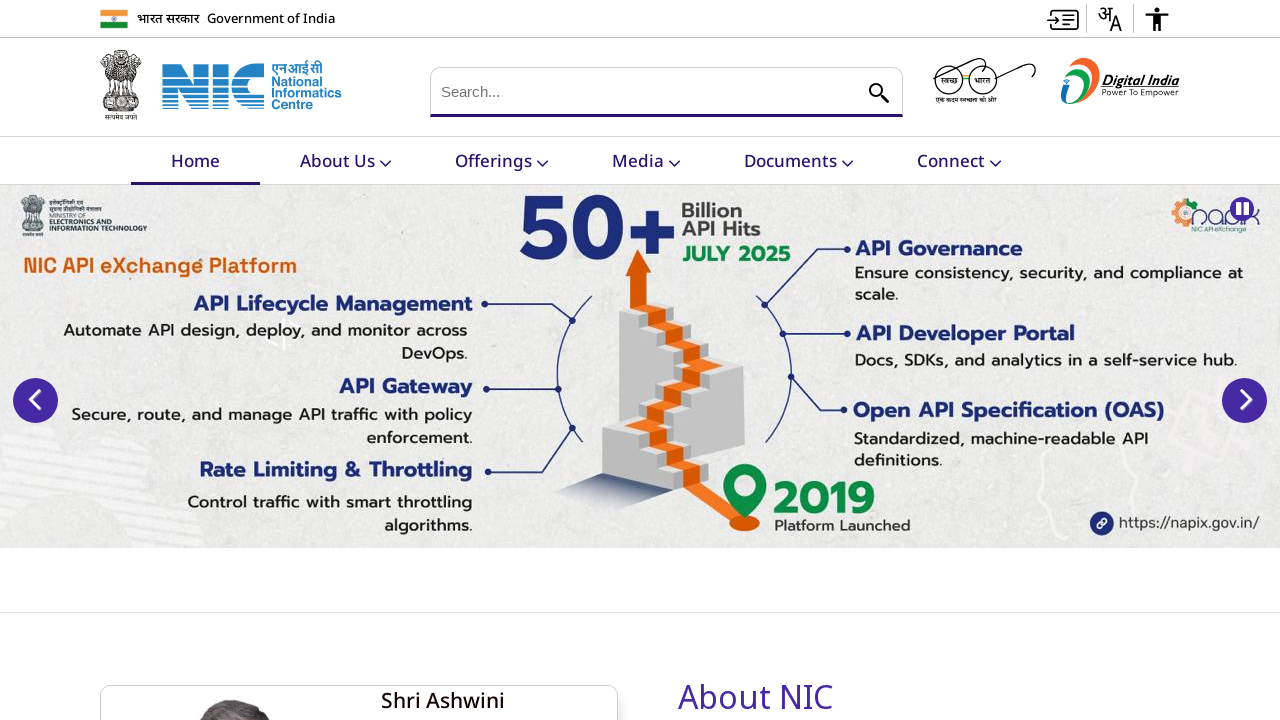

Retrieved href attribute from link: https://www.nic.gov.in/project/eabgari/
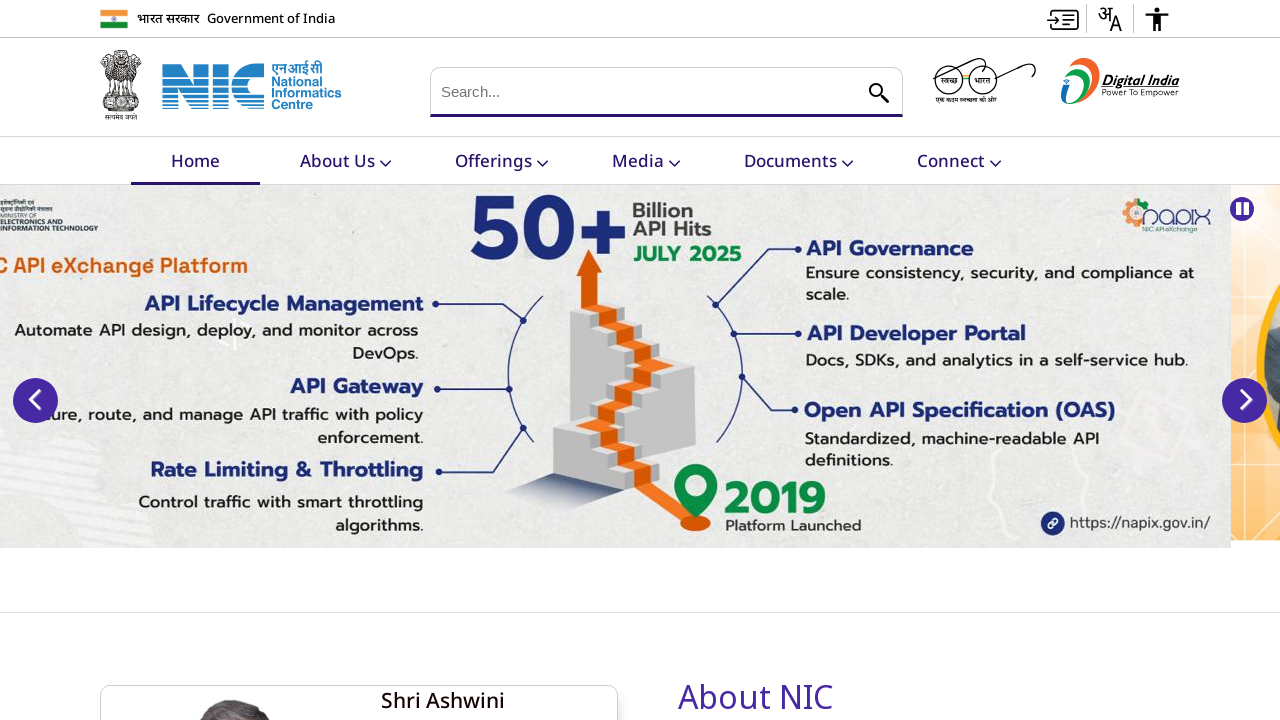

Retrieved href attribute from link: https://www.nic.gov.in/project/emarg/
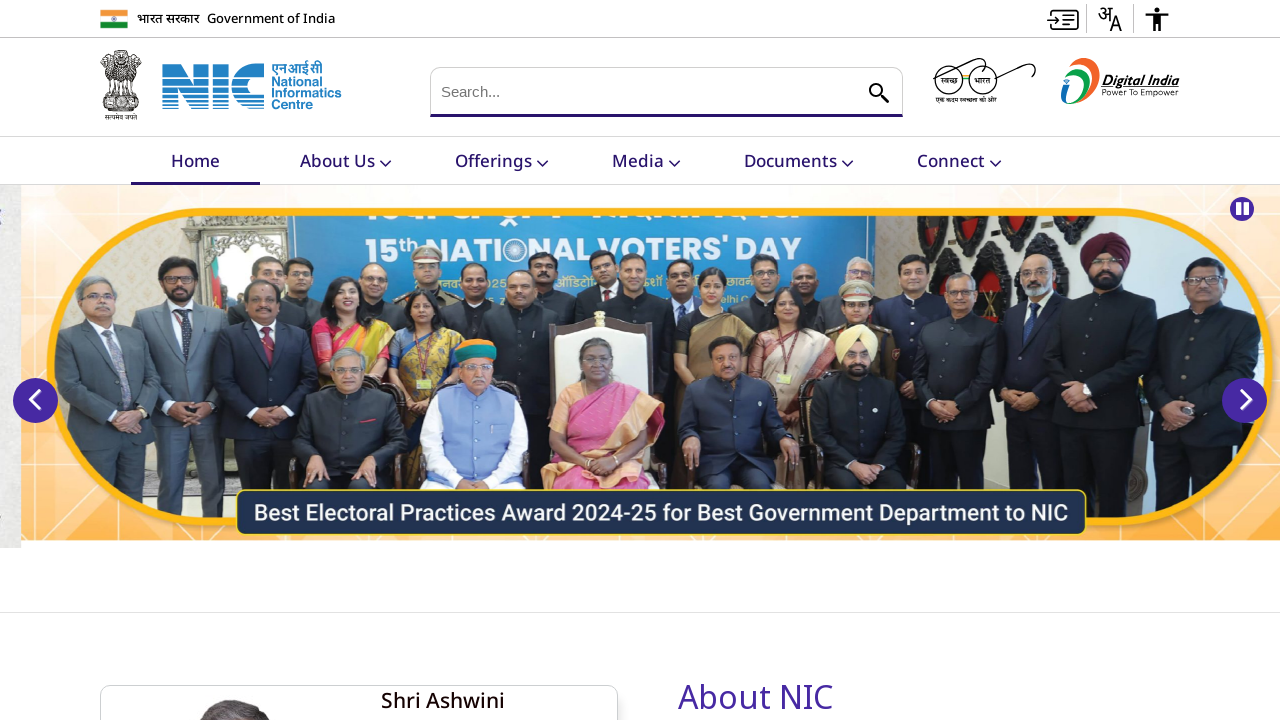

Retrieved href attribute from link: https://www.nic.gov.in/project/fruits/
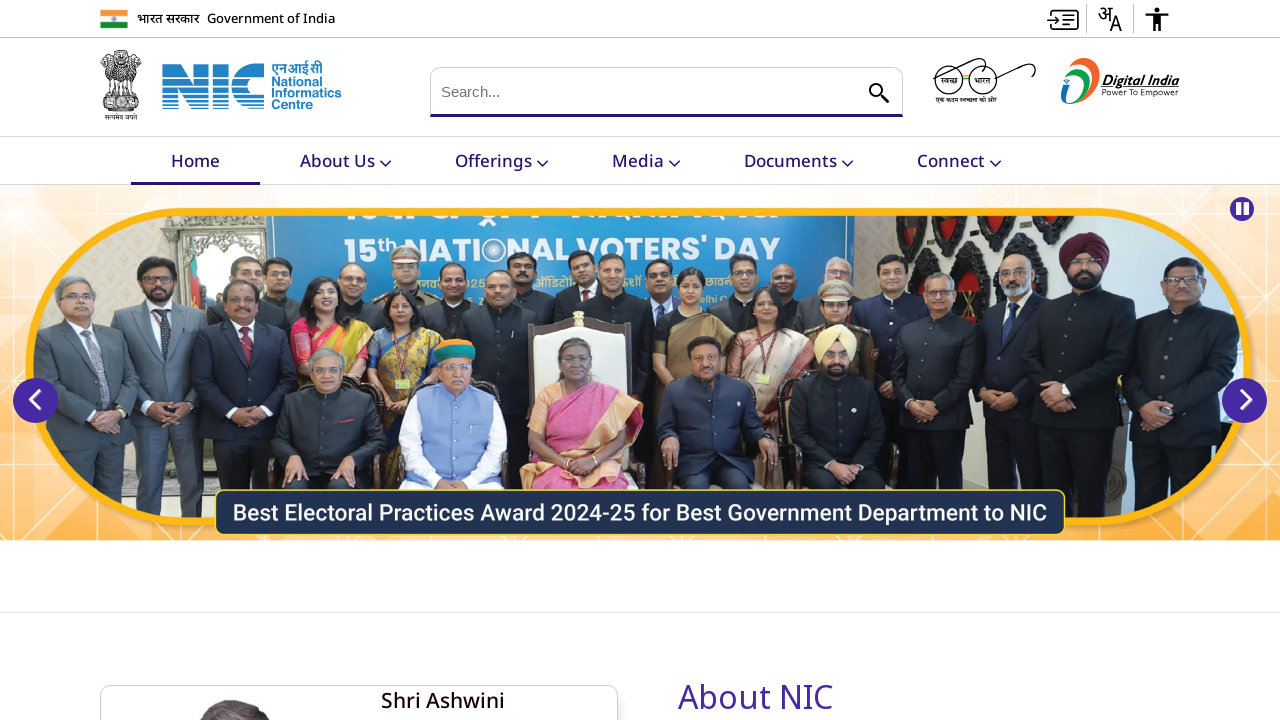

Retrieved href attribute from link: https://www.nic.gov.in/project/sanstha-aadhaar/
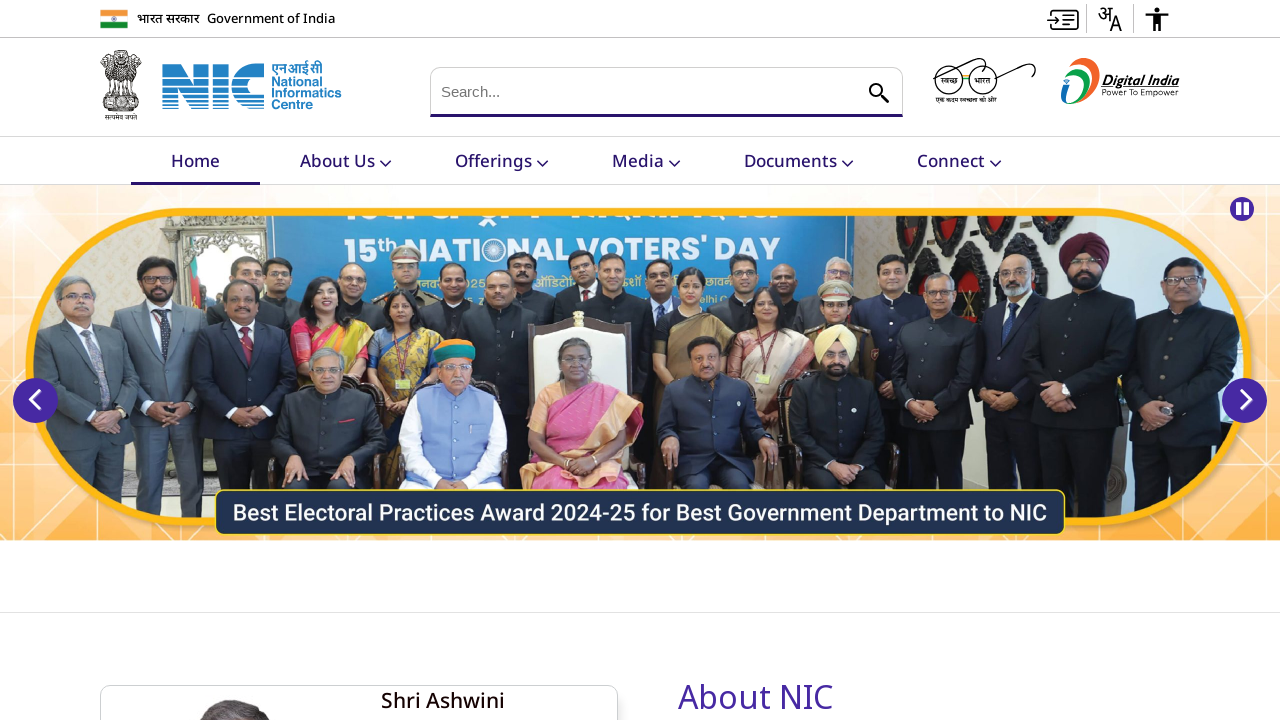

Retrieved href attribute from link: https://www.nic.gov.in/project/pearl-suite/
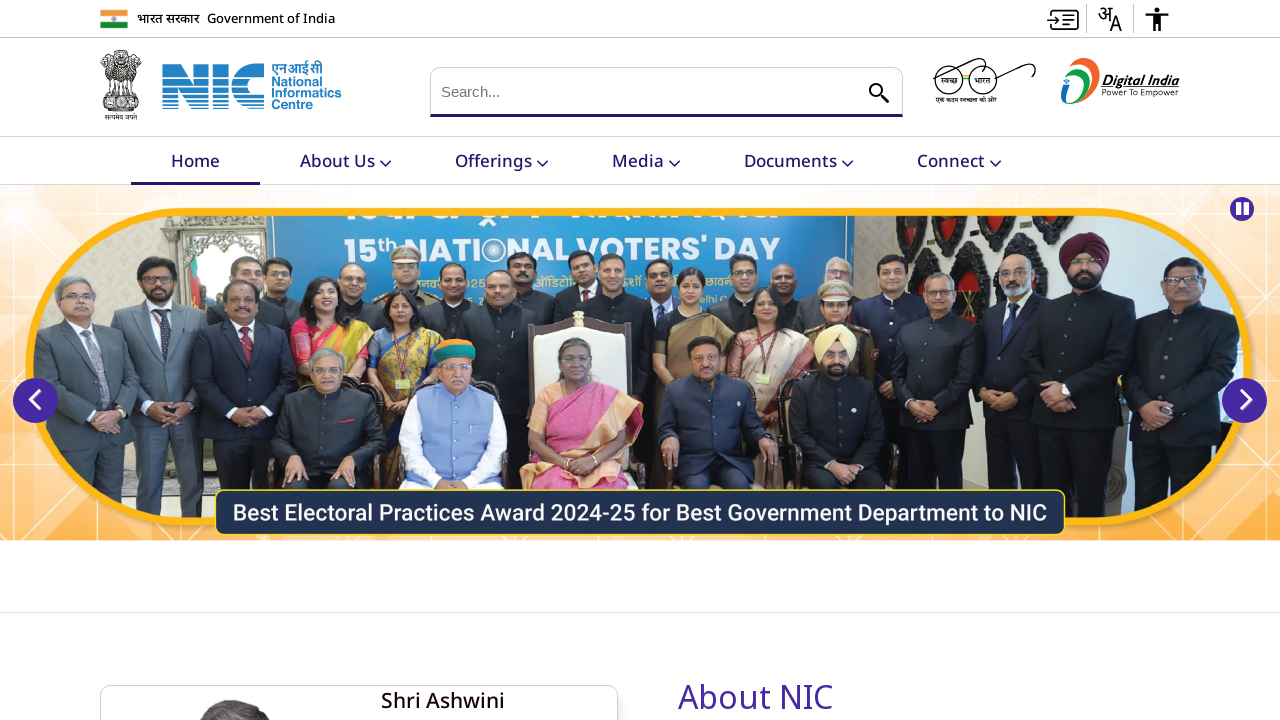

Retrieved href attribute from link: https://www.nic.gov.in/project/secure/
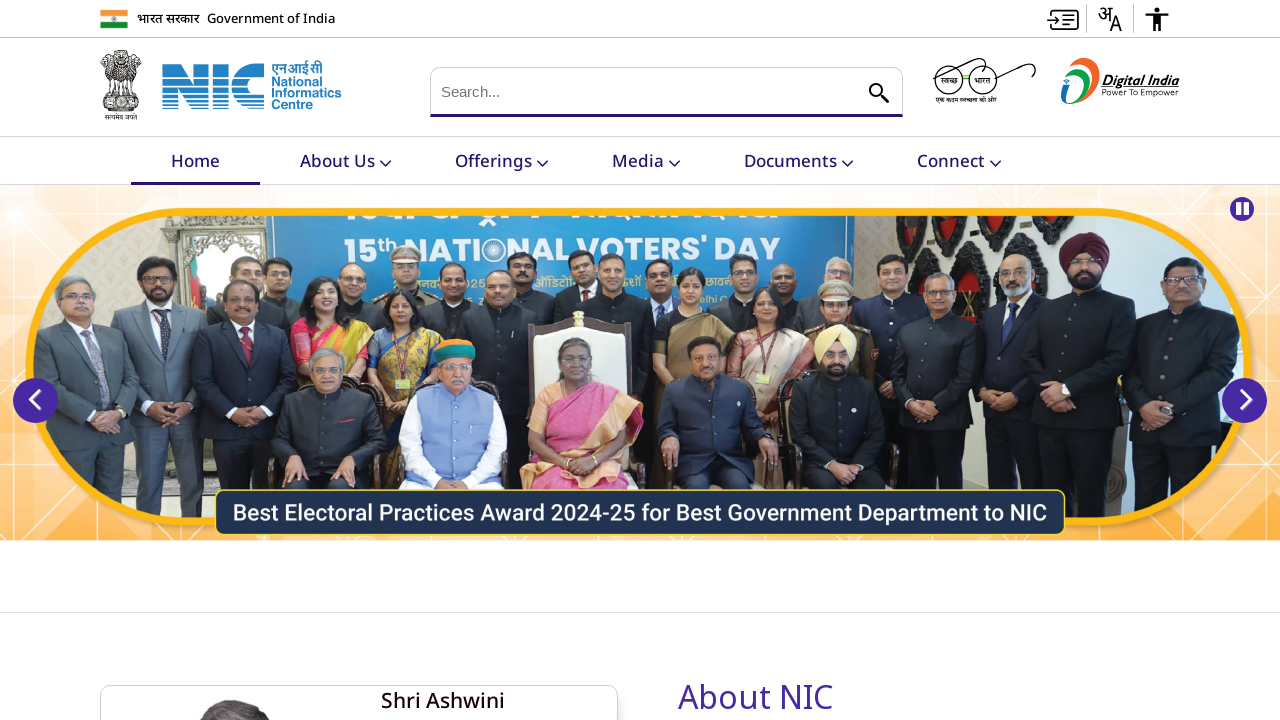

Retrieved href attribute from link: https://www.nic.gov.in/project/psc-soft/
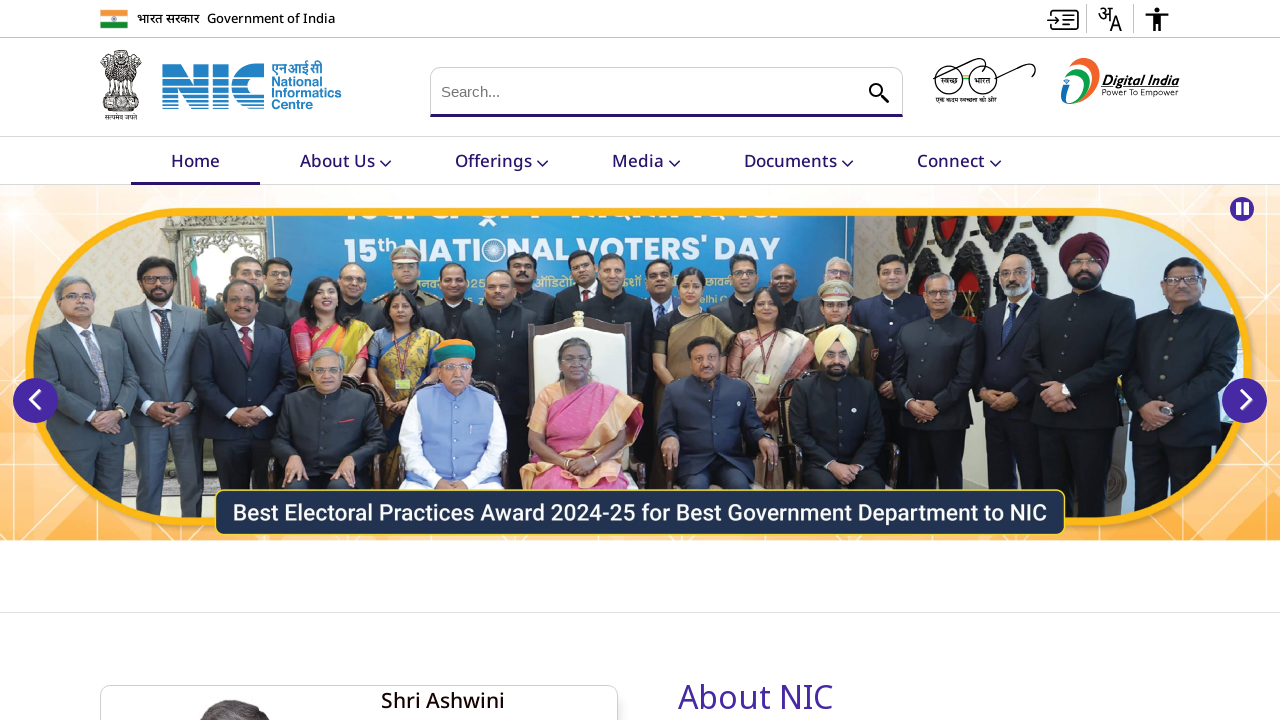

Retrieved href attribute from link: https://www.nic.gov.in/project/ifms-rajasthan/
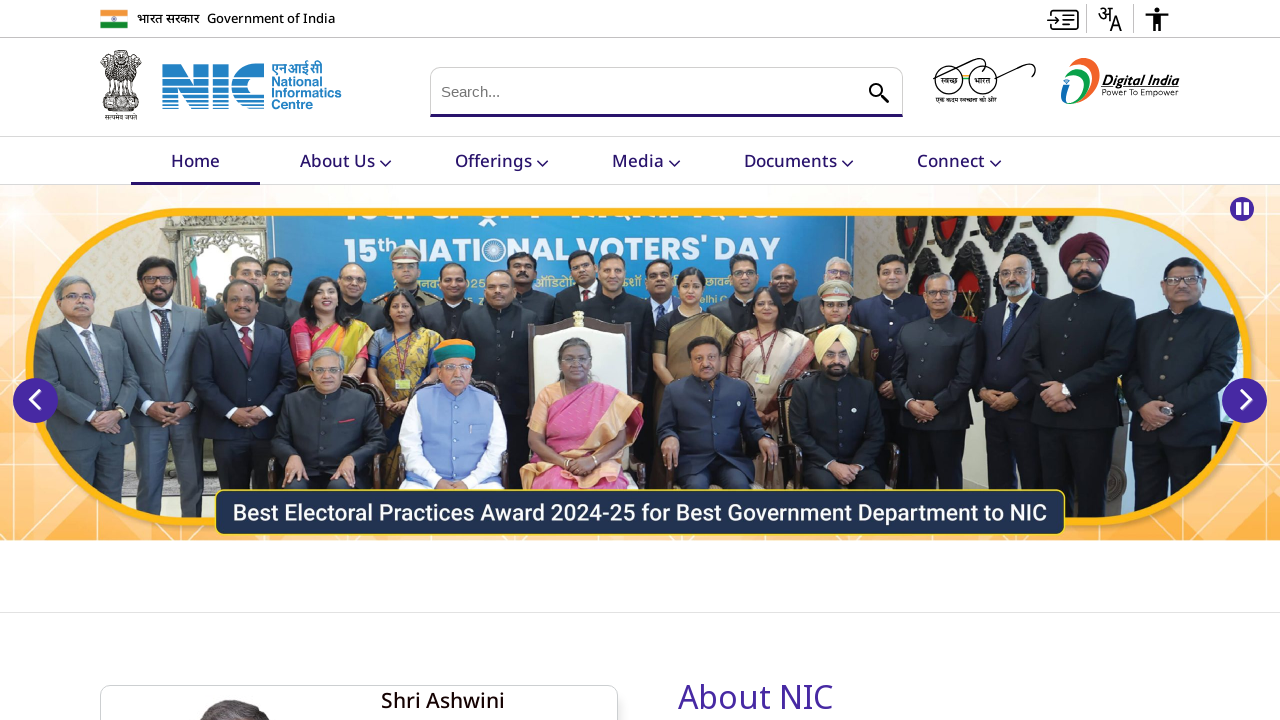

Retrieved href attribute from link: https://www.nic.gov.in/project/integrated-shala-darpan/
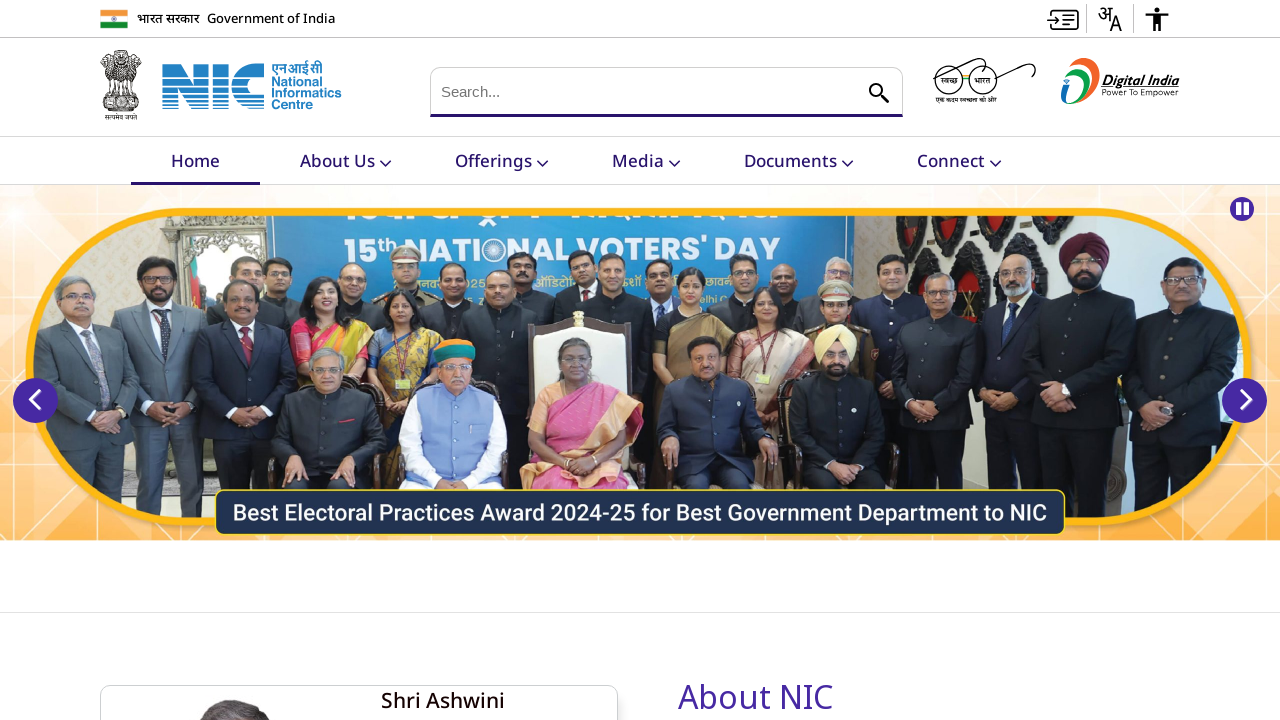

Retrieved href attribute from link: https://www.nic.gov.in/project/kanyashree/
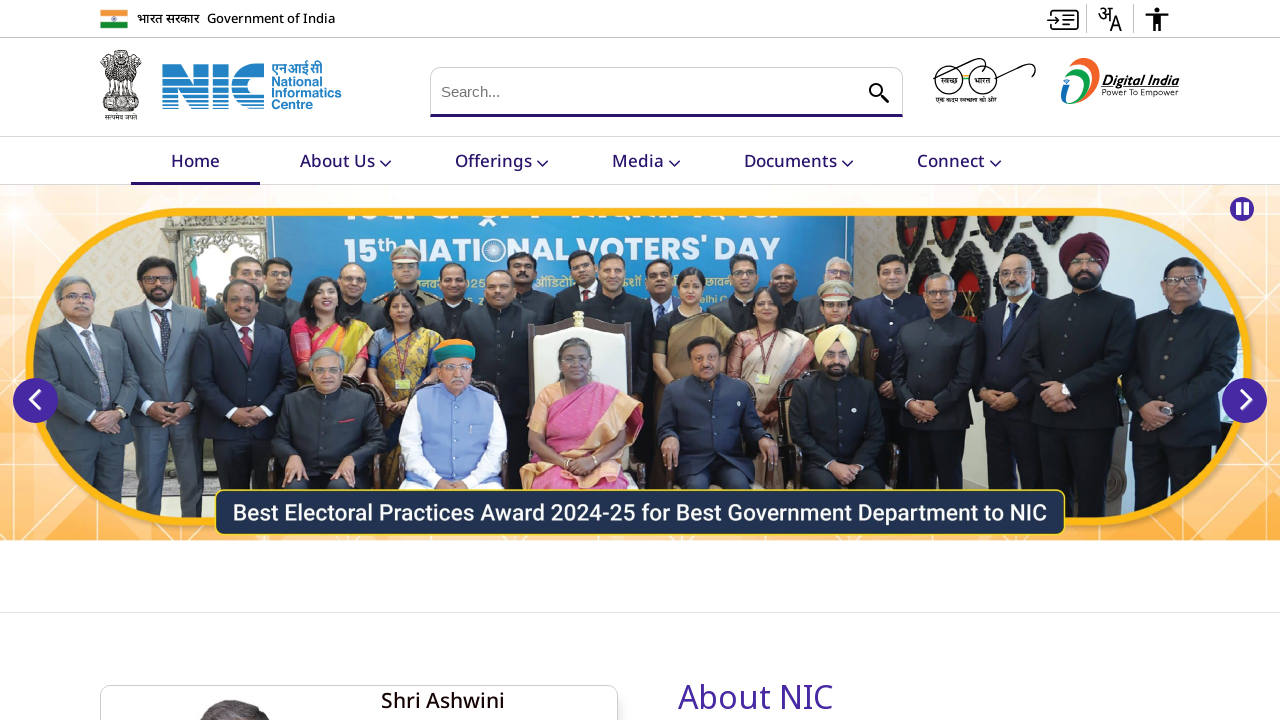

Retrieved href attribute from link: https://www.nic.gov.in/project/manav-sampada/
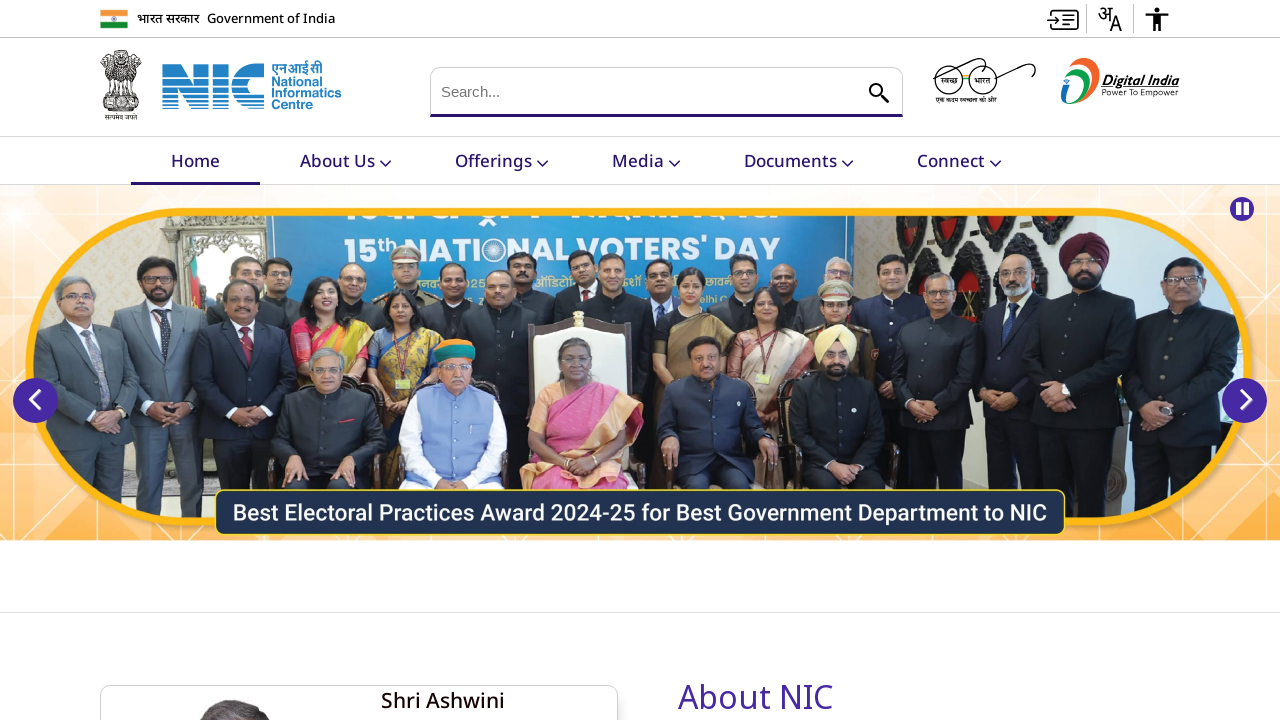

Retrieved href attribute from link: https://www.nic.gov.in/project/gst-e-way-bill-system/
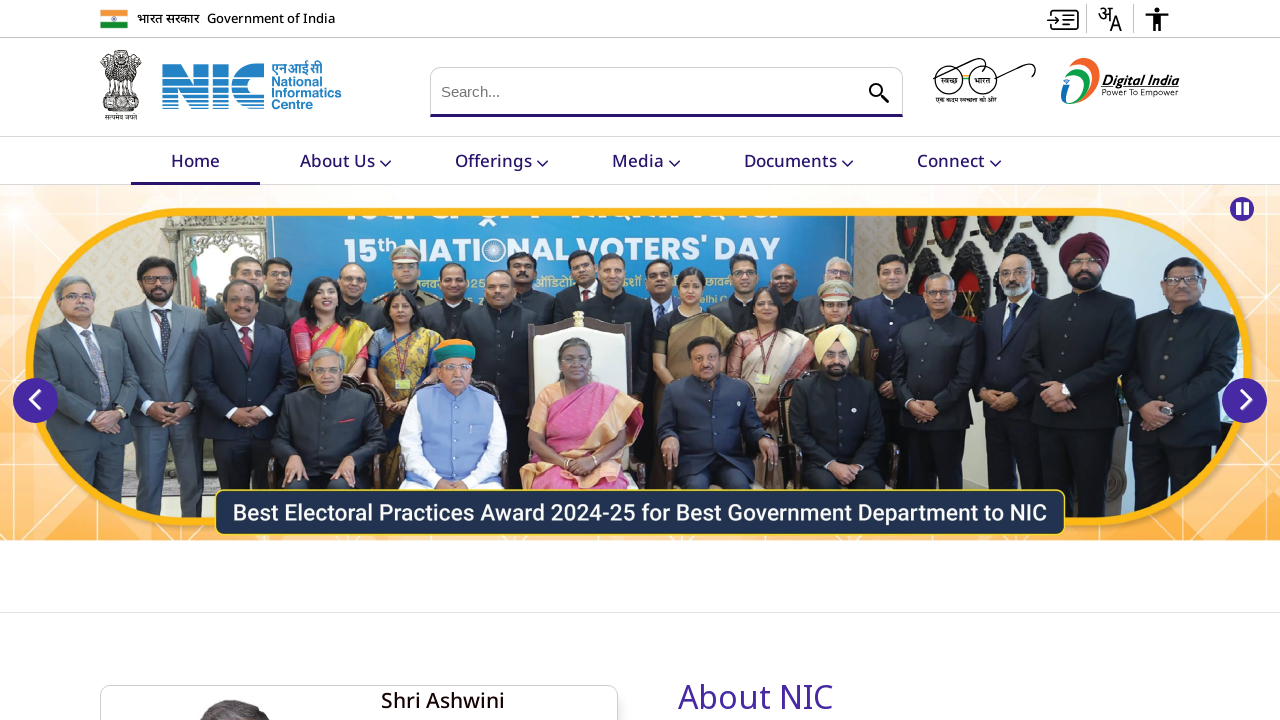

Retrieved href attribute from link: https://www.nic.gov.in/project/gst-e-invoice/
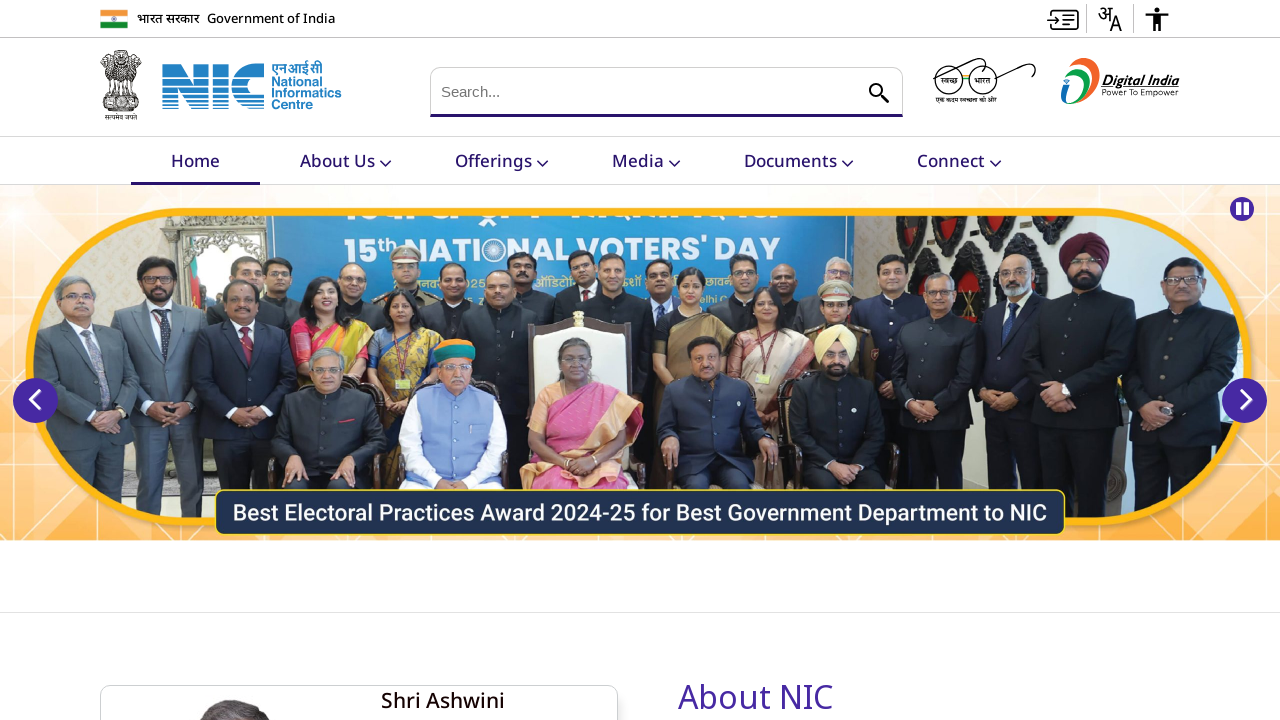

Retrieved href attribute from link: https://www.nic.gov.in/project/covid19-sample-collection-management-system/
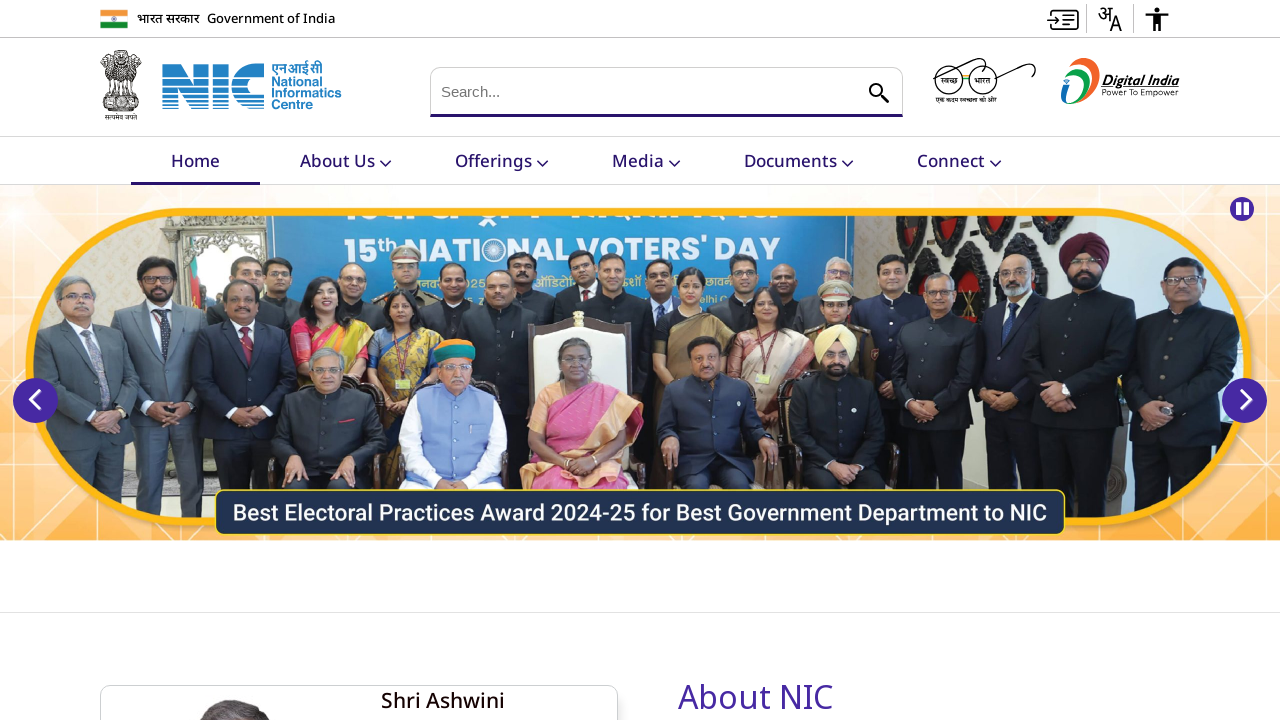

Retrieved href attribute from link: https://www.nic.gov.in/project/pehchan/
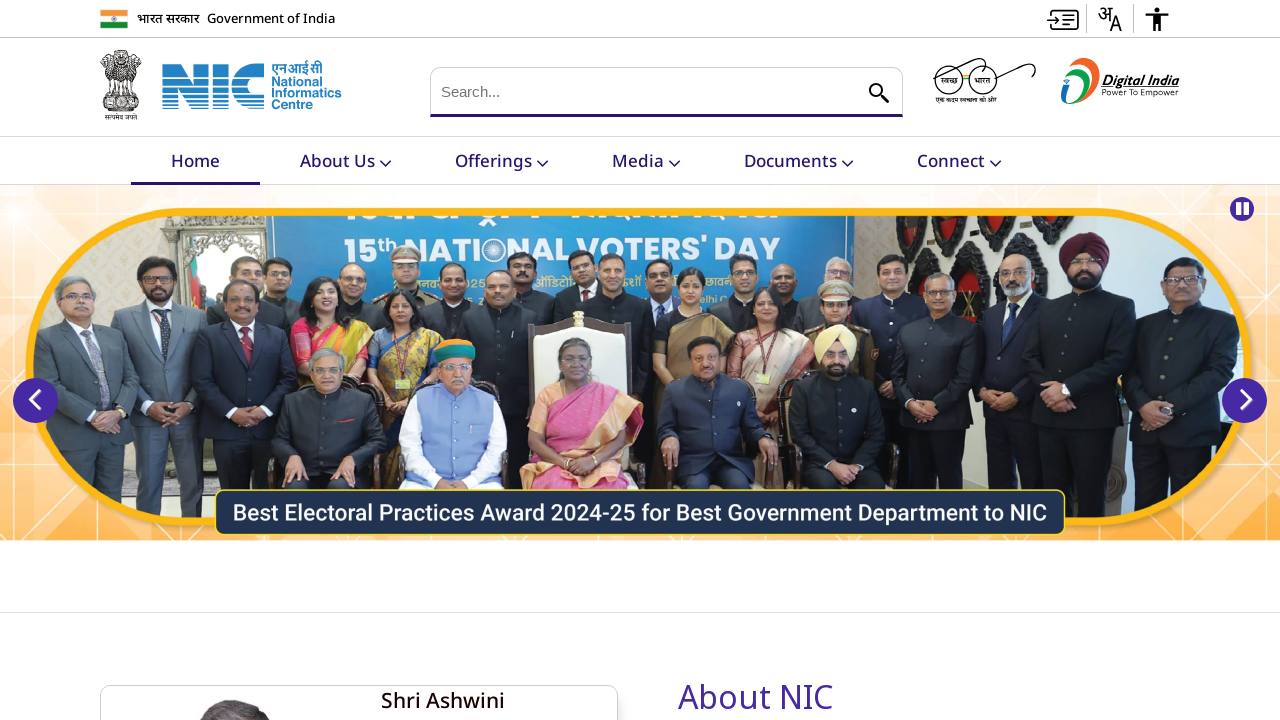

Retrieved href attribute from link: https://www.nic.gov.in/project/compose/
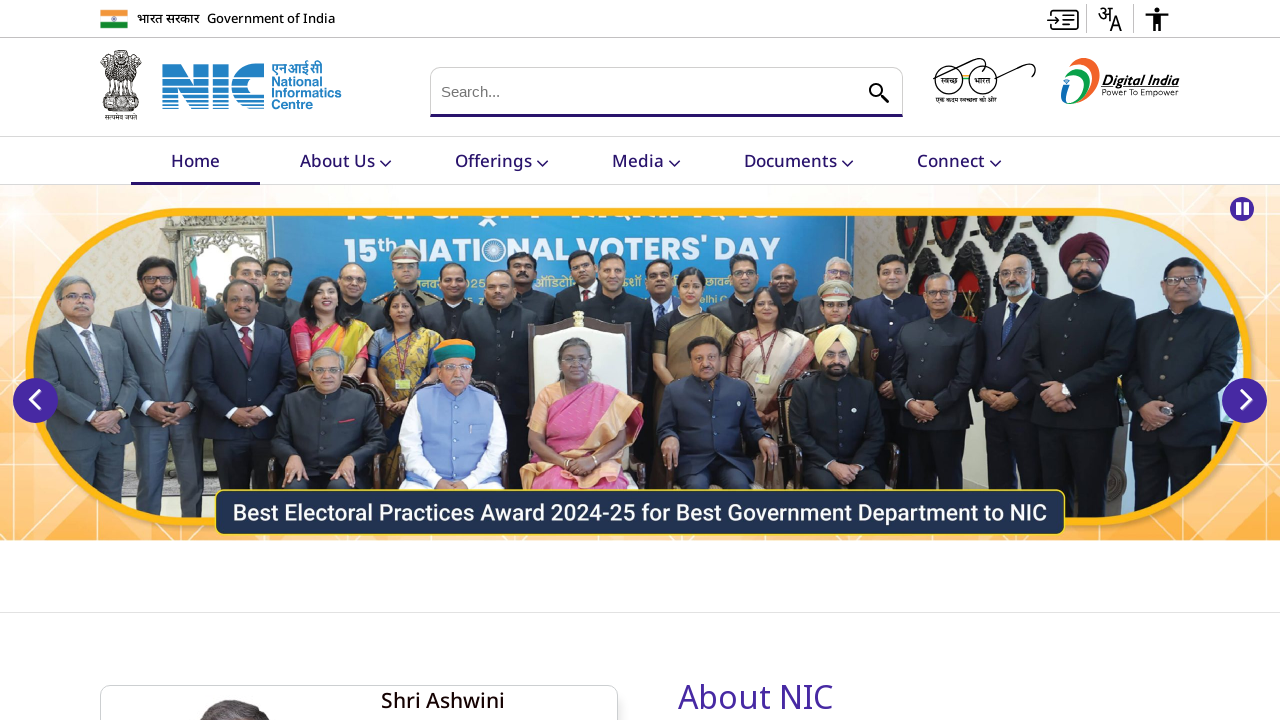

Retrieved href attribute from link: https://www.nic.gov.in/project/ihrms/
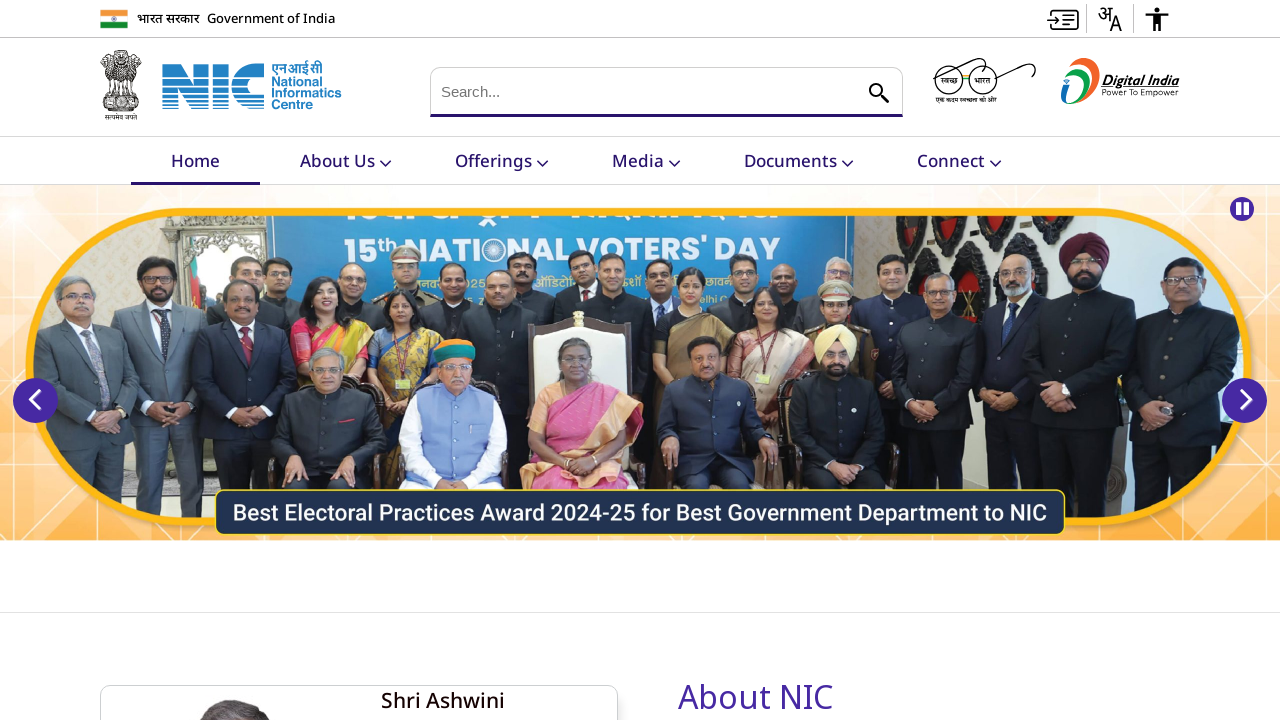

Retrieved href attribute from link: https://www.nic.gov.in/project/aims/
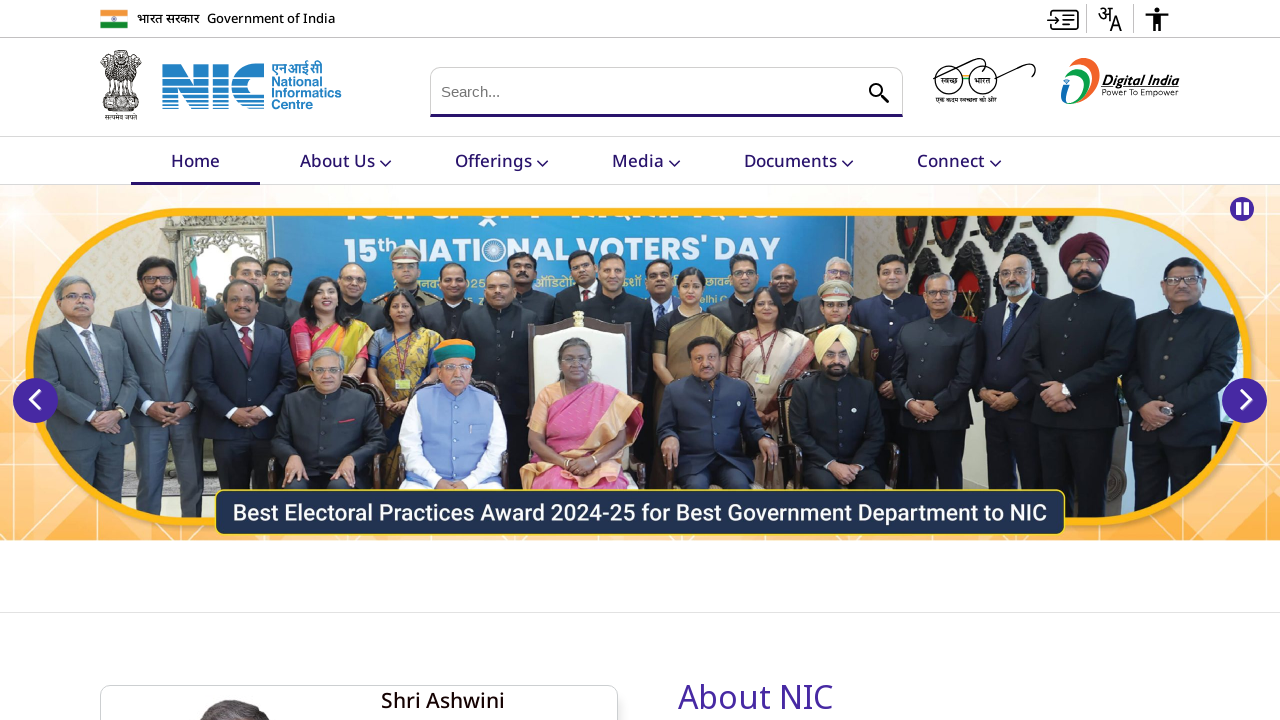

Retrieved href attribute from link: https://www.nic.gov.in/project/ifms/
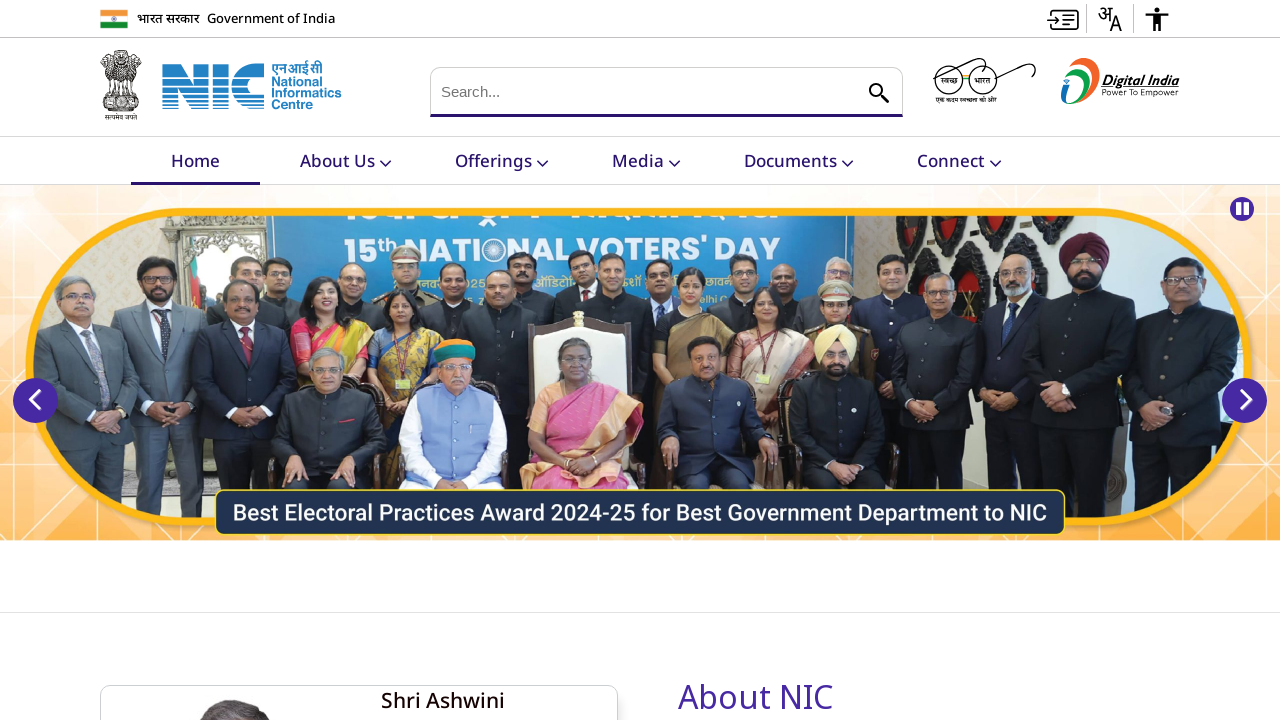

Retrieved href attribute from link: https://www.nic.gov.in/project/nic-forms/
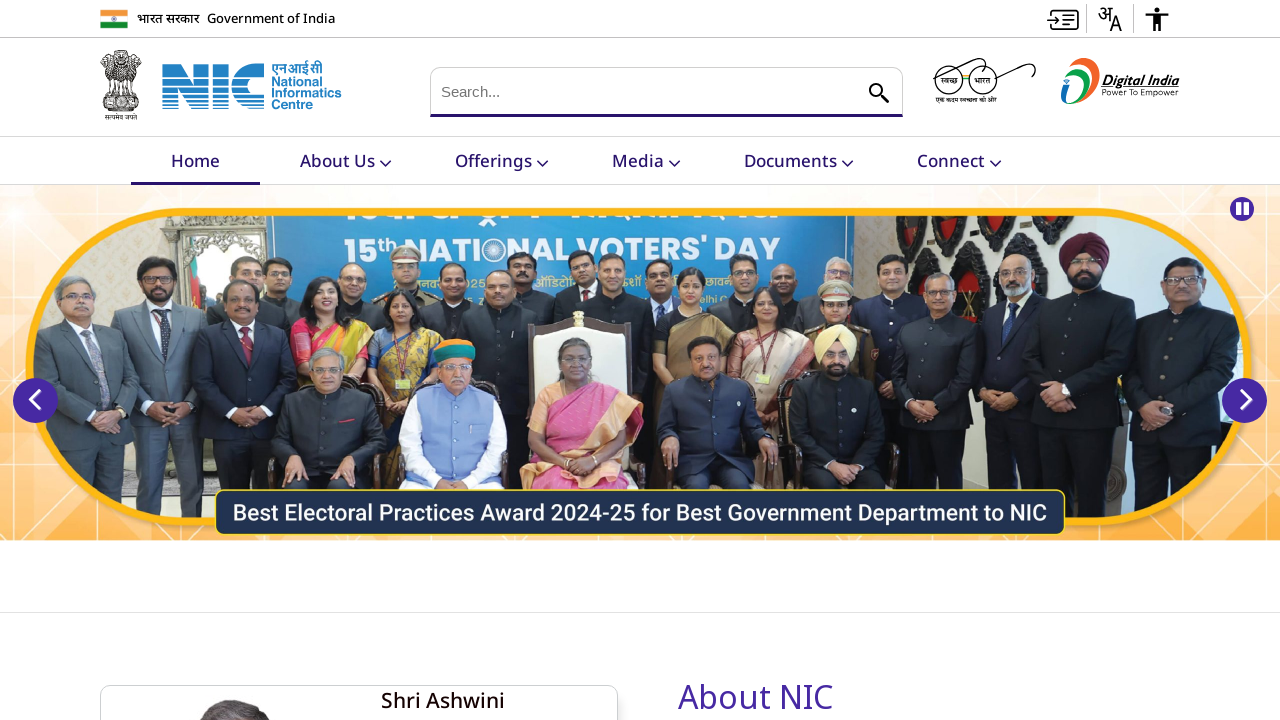

Retrieved href attribute from link: https://www.nic.gov.in/project/gainpf/
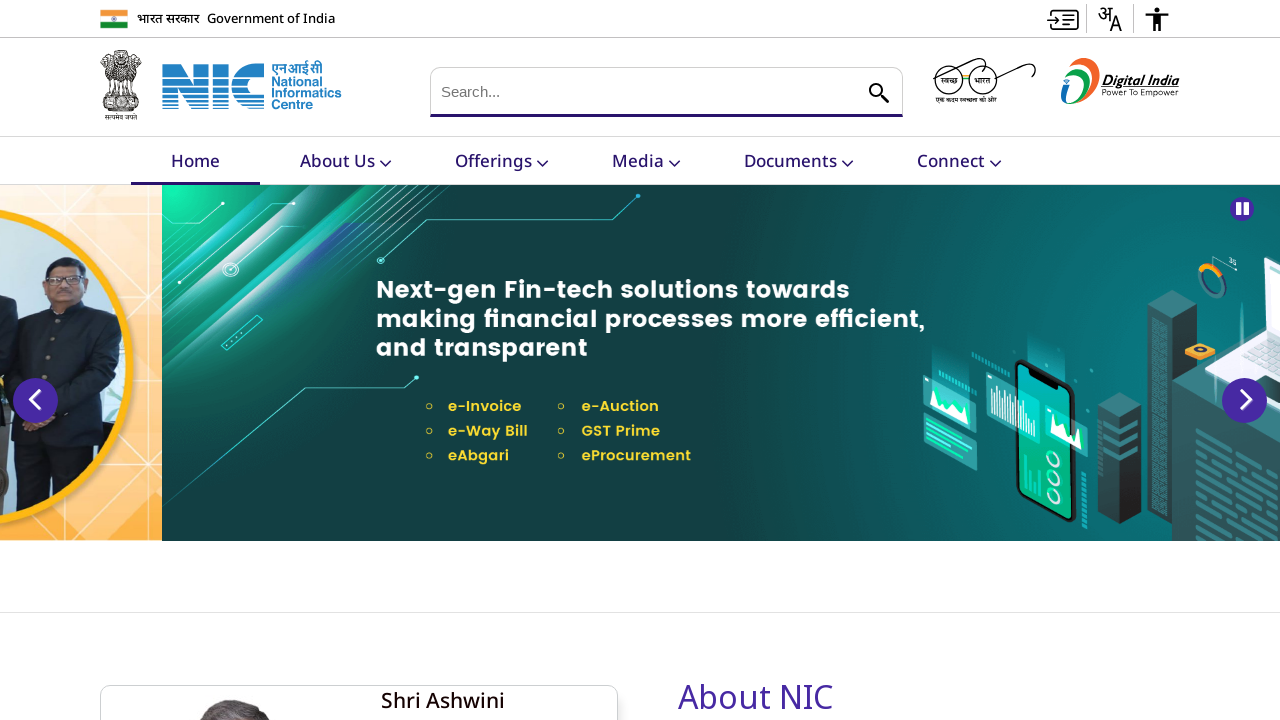

Retrieved href attribute from link: https://www.nic.gov.in/project/neva-national-e-vidhan/
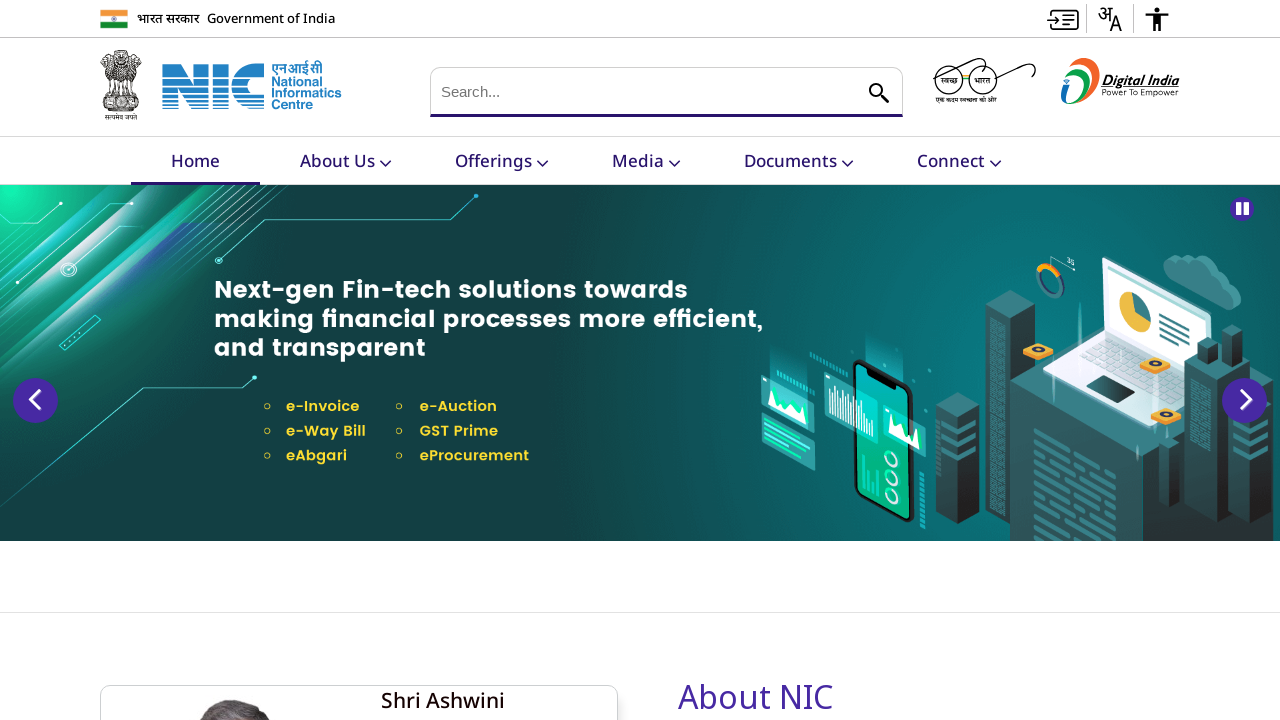

Retrieved href attribute from link: https://www.nic.gov.in/project/mygov/
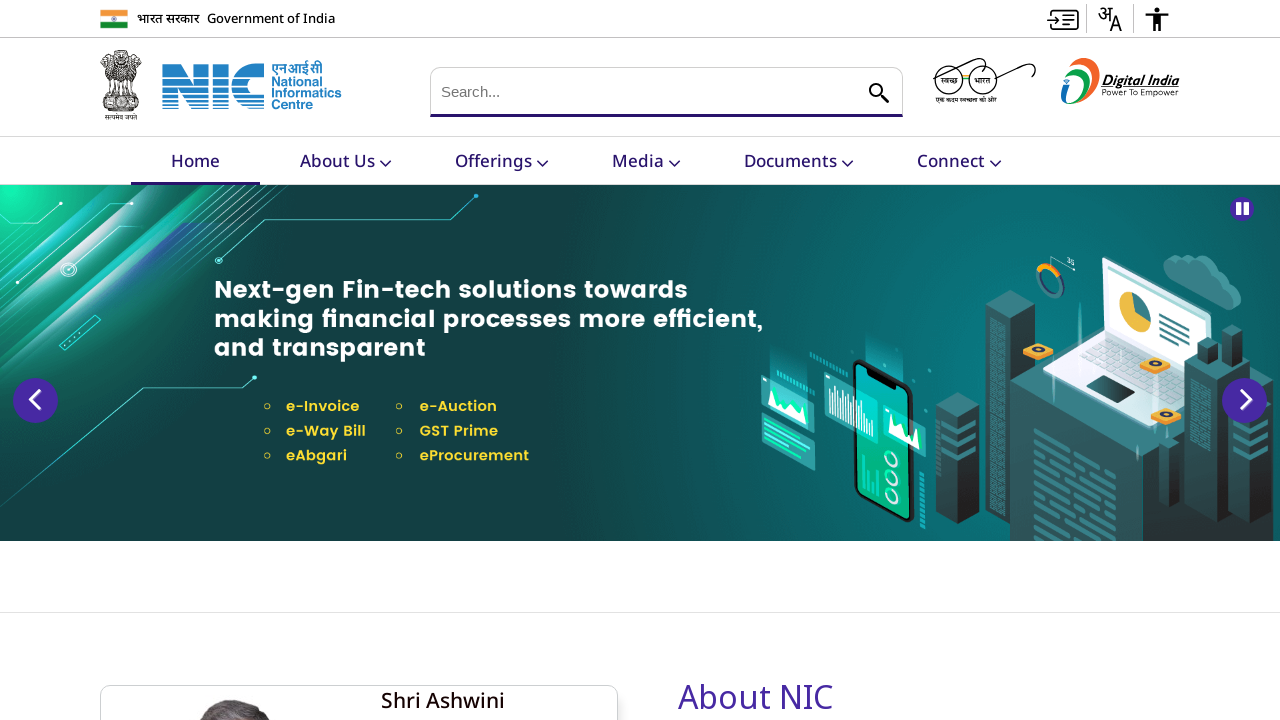

Retrieved href attribute from link: https://www.nic.gov.in/project/jeevan-pramaan/
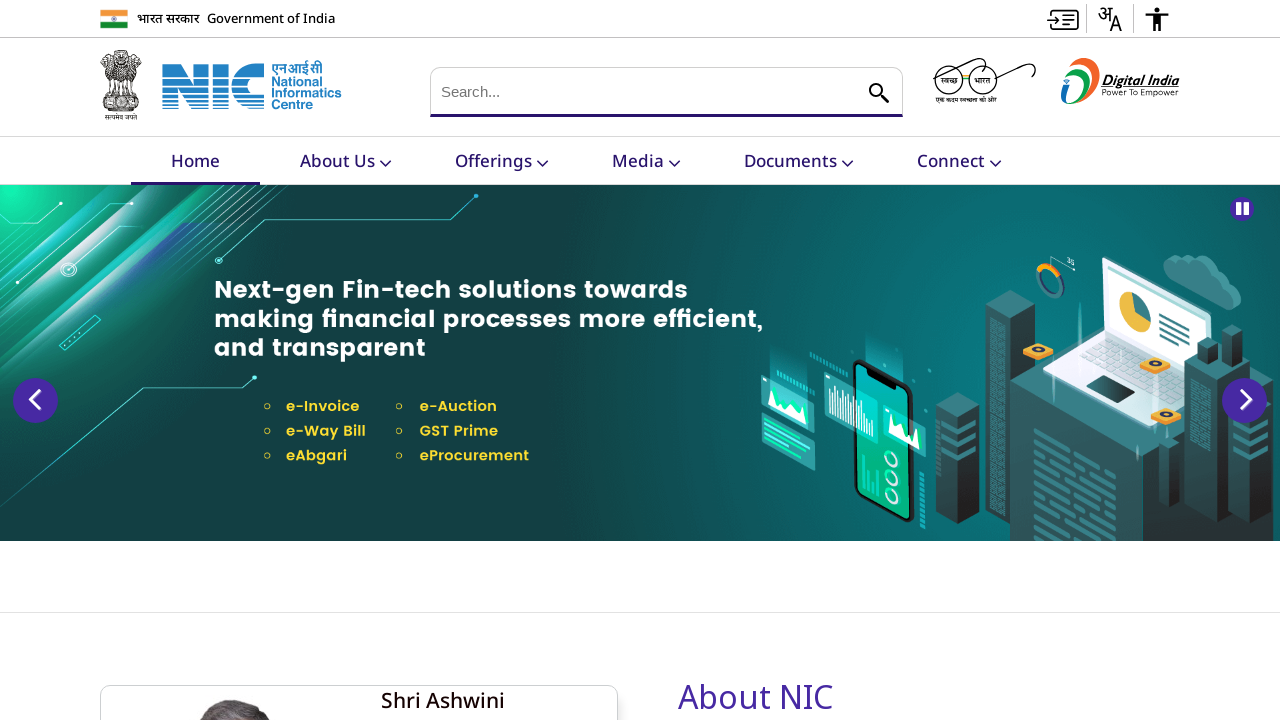

Retrieved href attribute from link: https://www.nic.gov.in/project/serviceplus/
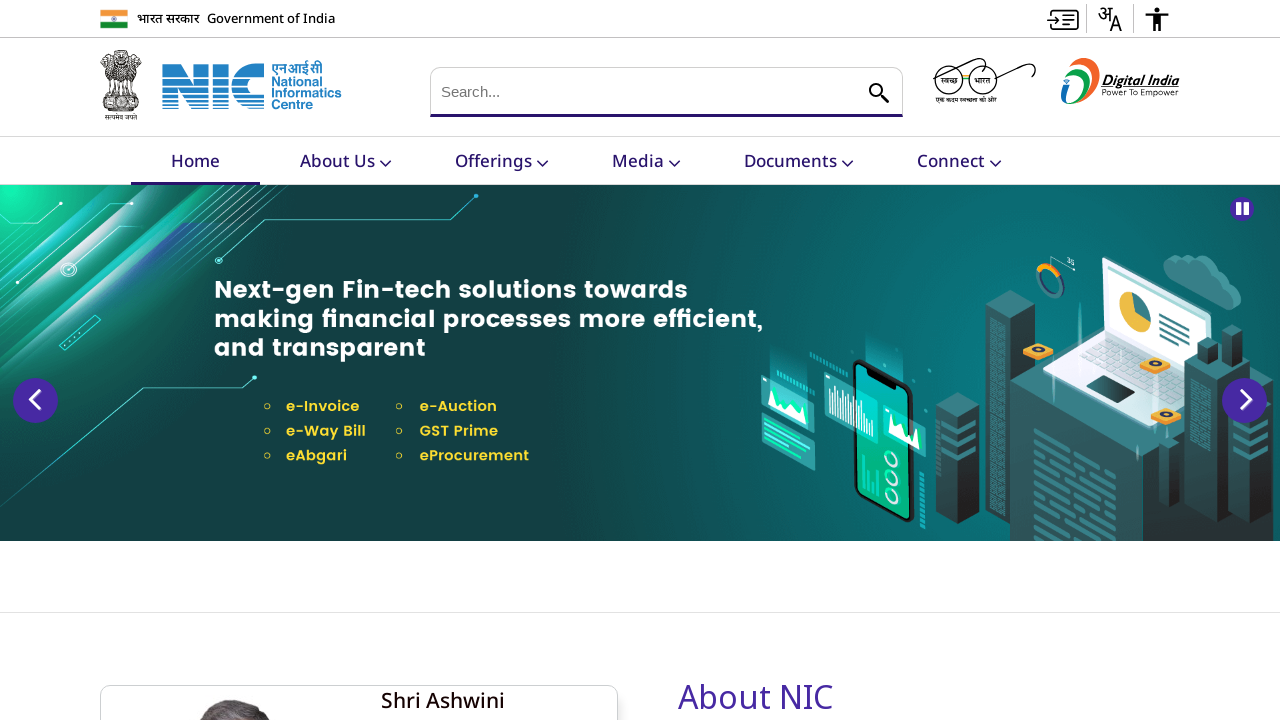

Retrieved href attribute from link: https://www.nic.gov.in/project/swachh-bharat-mission-gramin/
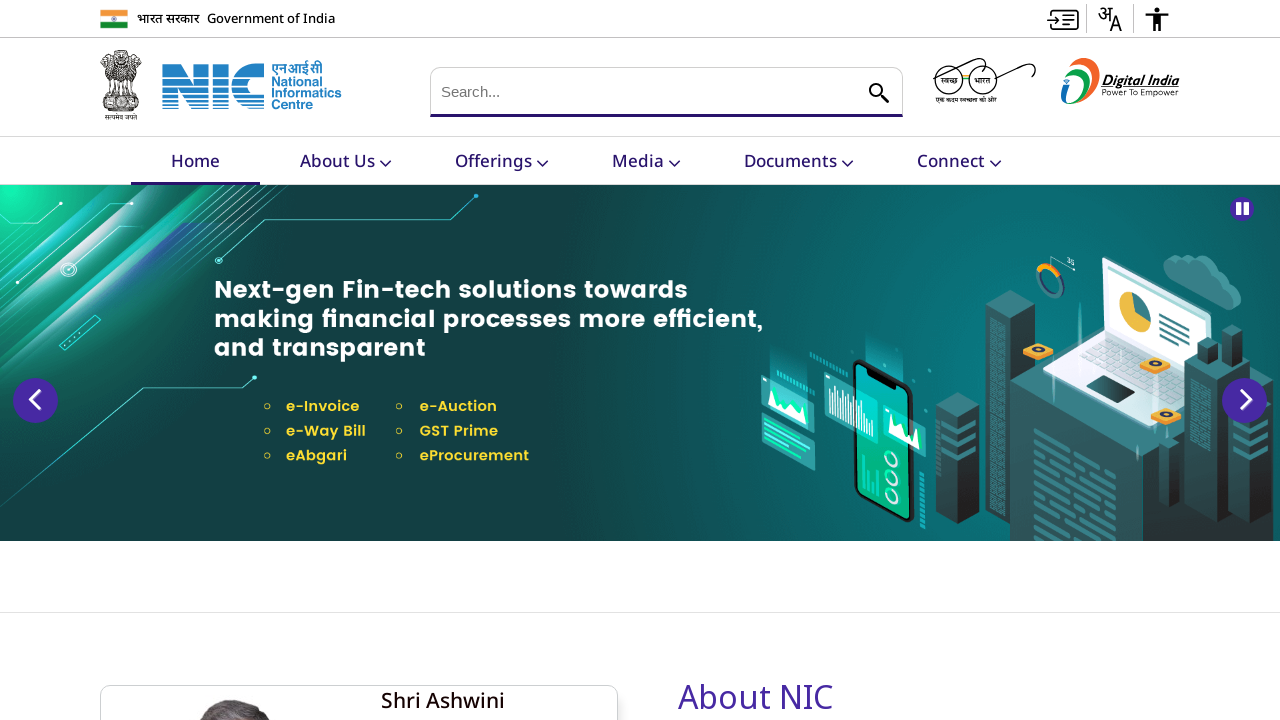

Retrieved href attribute from link: https://www.nic.gov.in/project/darpan/
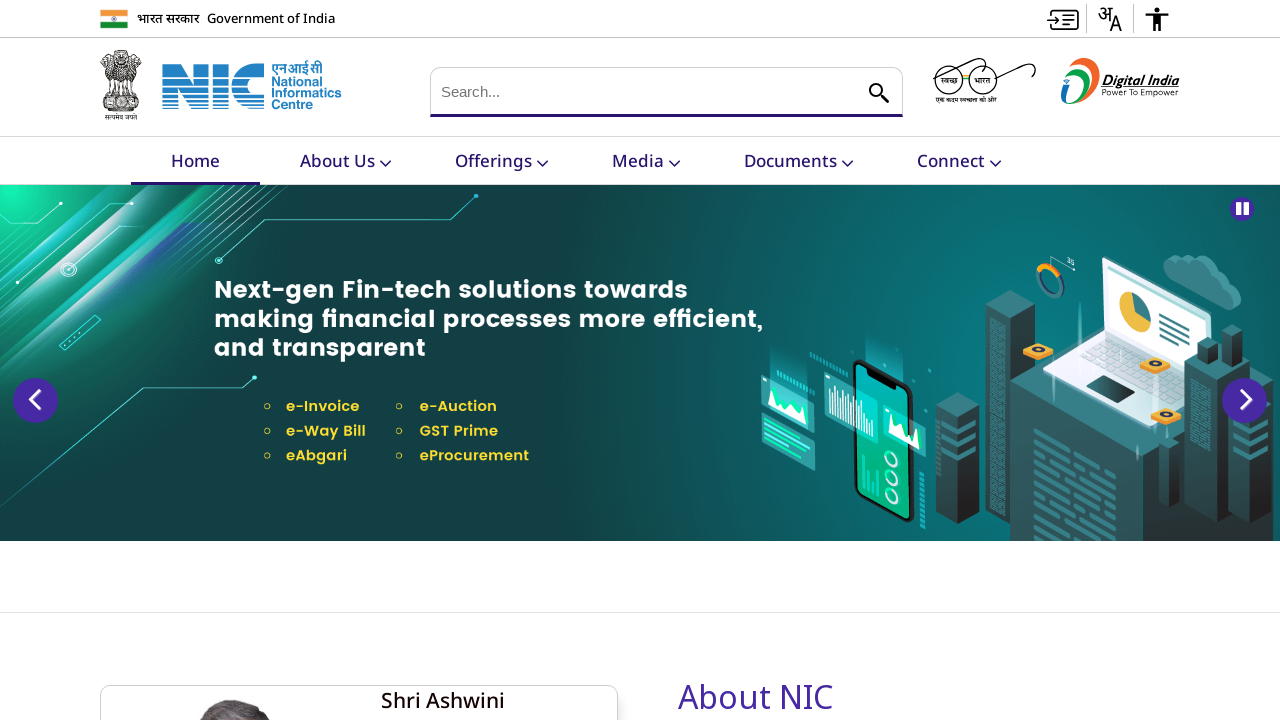

Retrieved href attribute from link: https://www.nic.gov.in/project/public-financial-management-system/
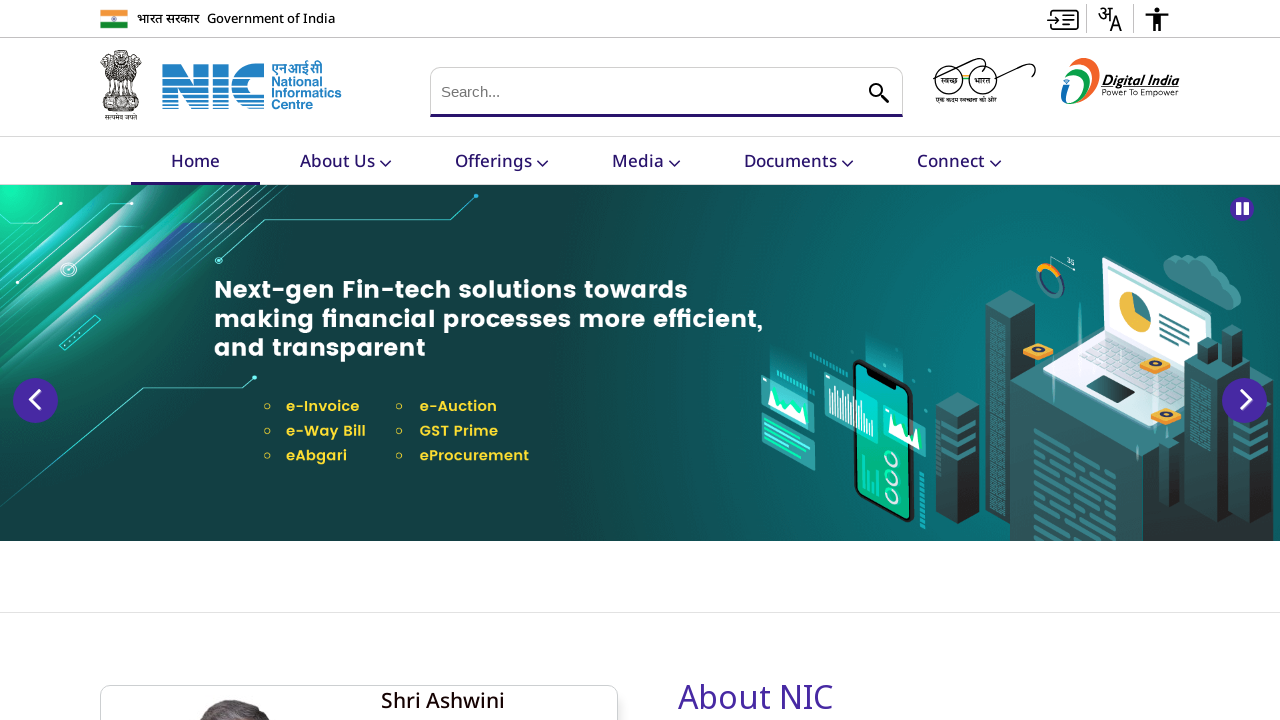

Retrieved href attribute from link: https://www.nic.gov.in/project/national-scholarships-portal/
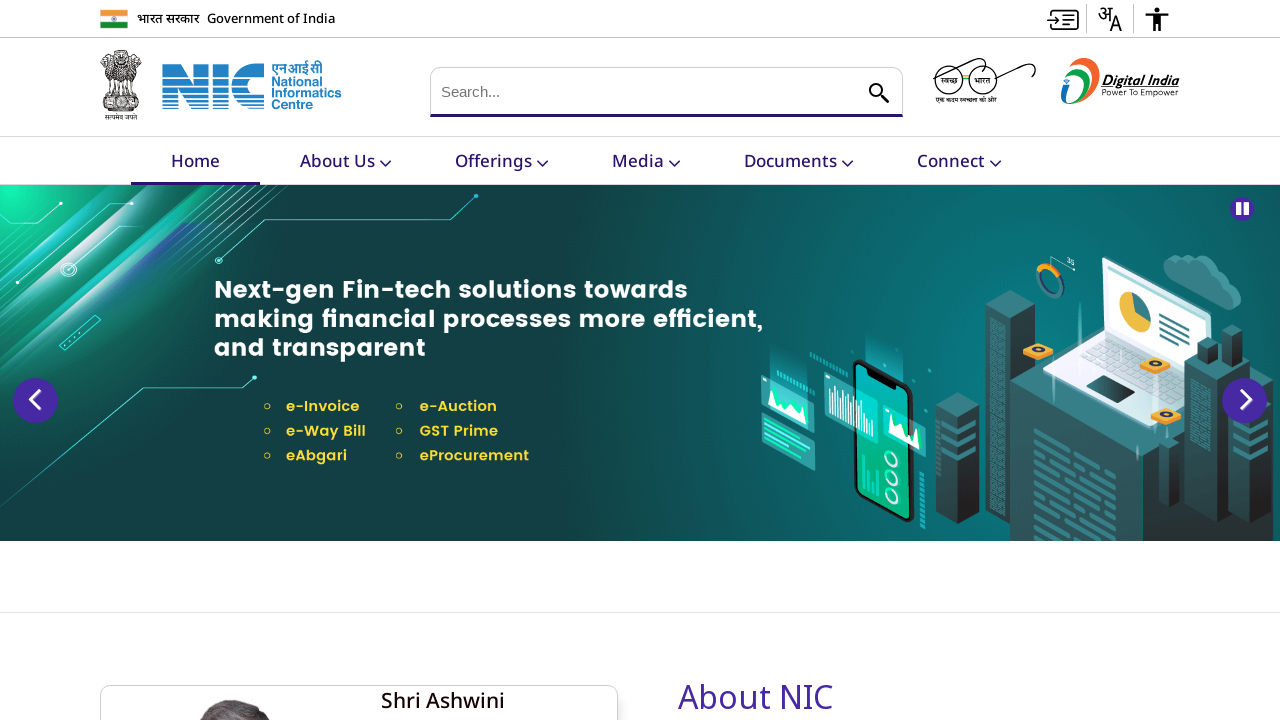

Retrieved href attribute from link: https://www.nic.gov.in/project/public-distribution-system/
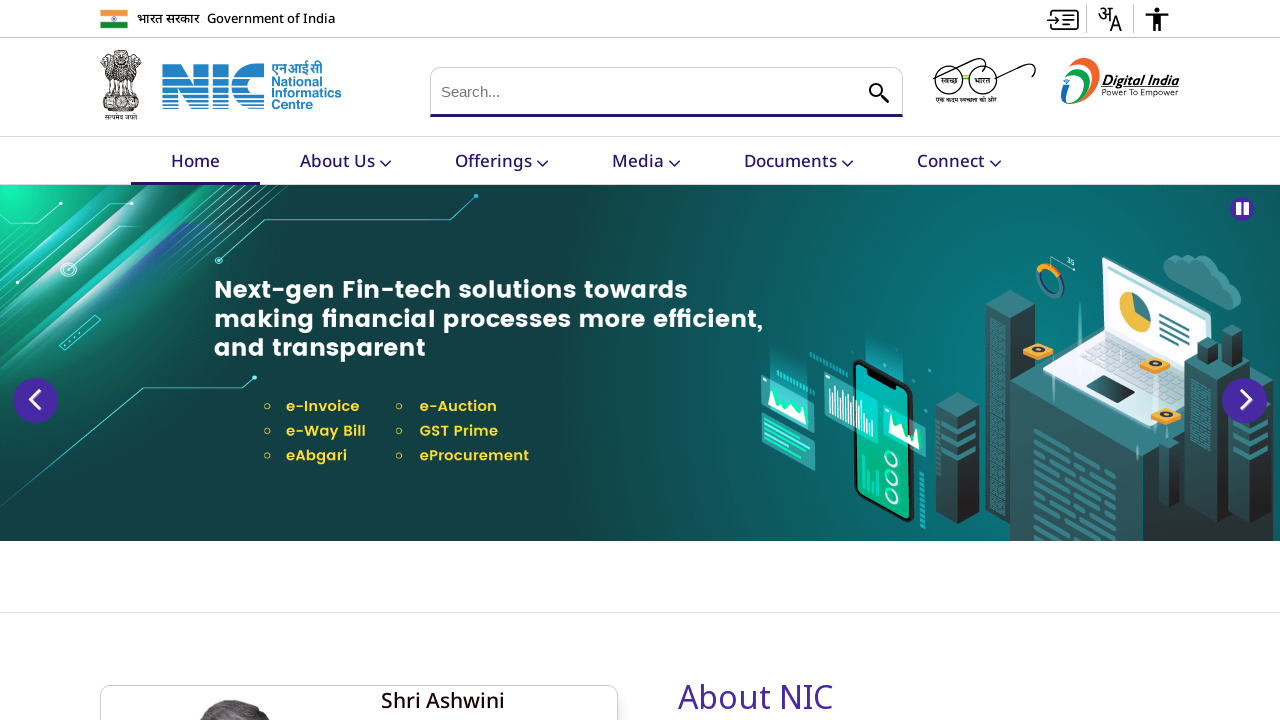

Retrieved href attribute from link: https://www.nic.gov.in/project/eprisons/
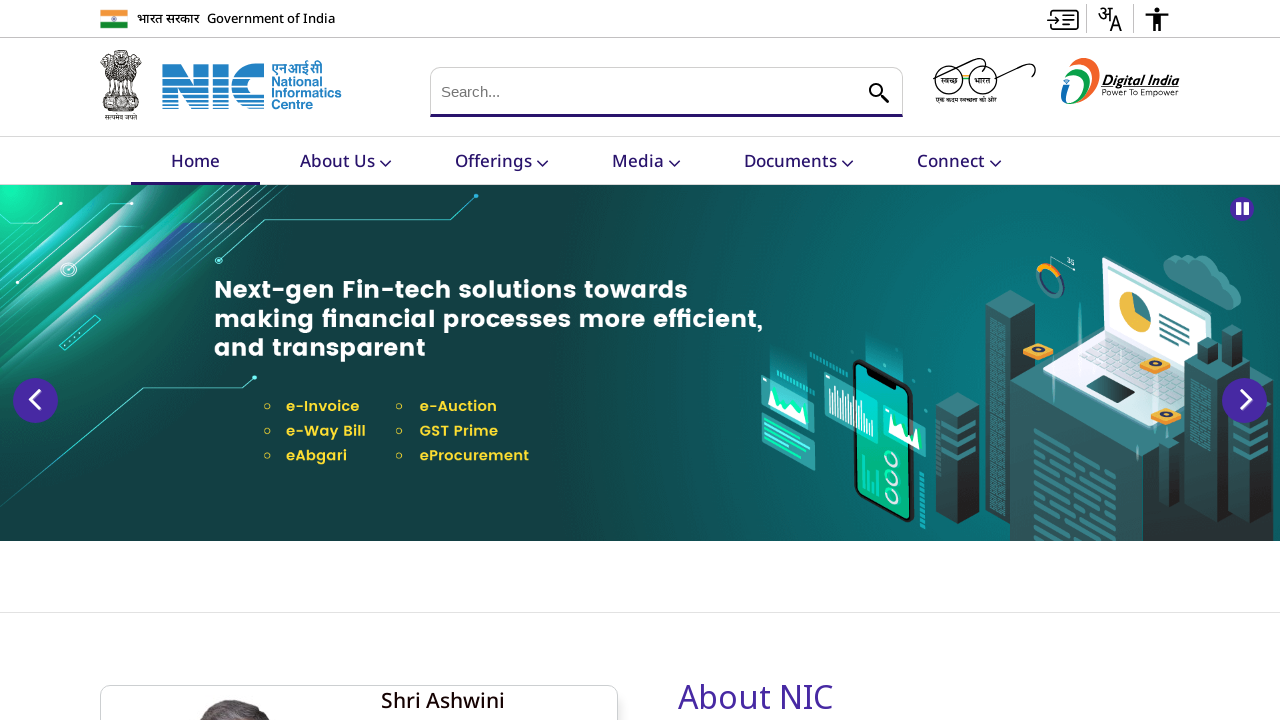

Retrieved href attribute from link: https://www.nic.gov.in/project/parivesh/
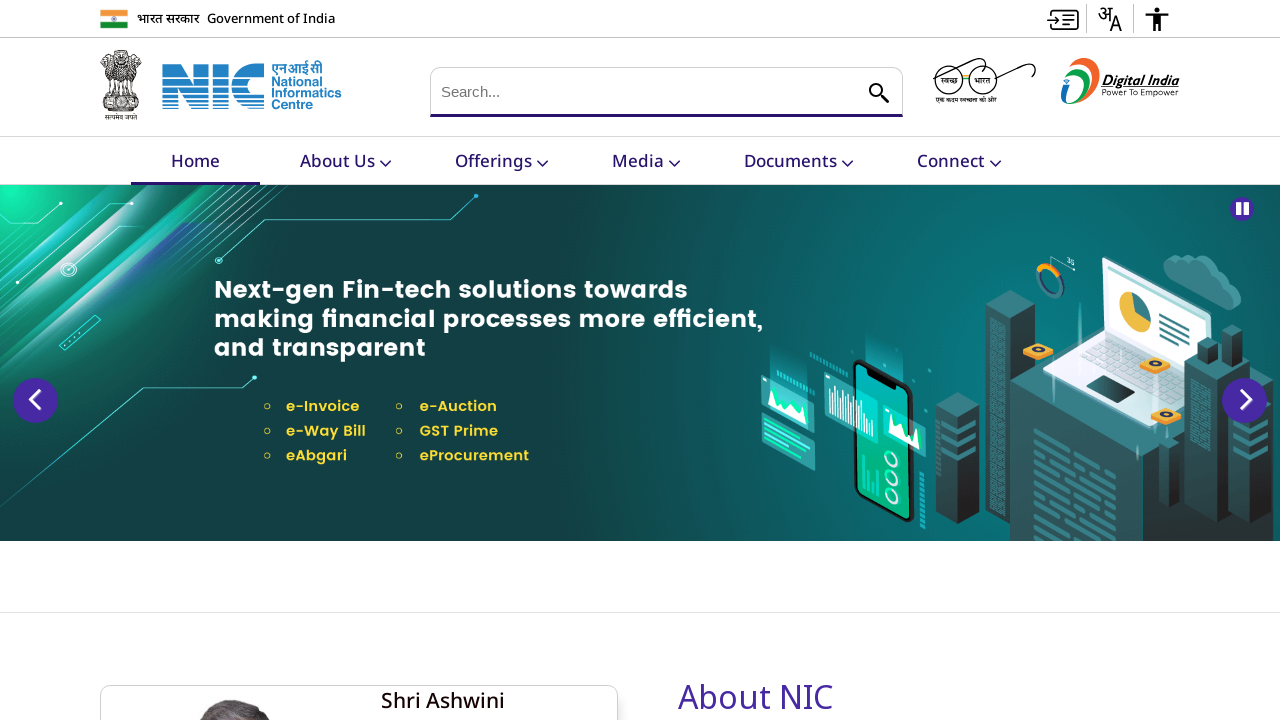

Retrieved href attribute from link: https://www.nic.gov.in/project/e-urvarak/
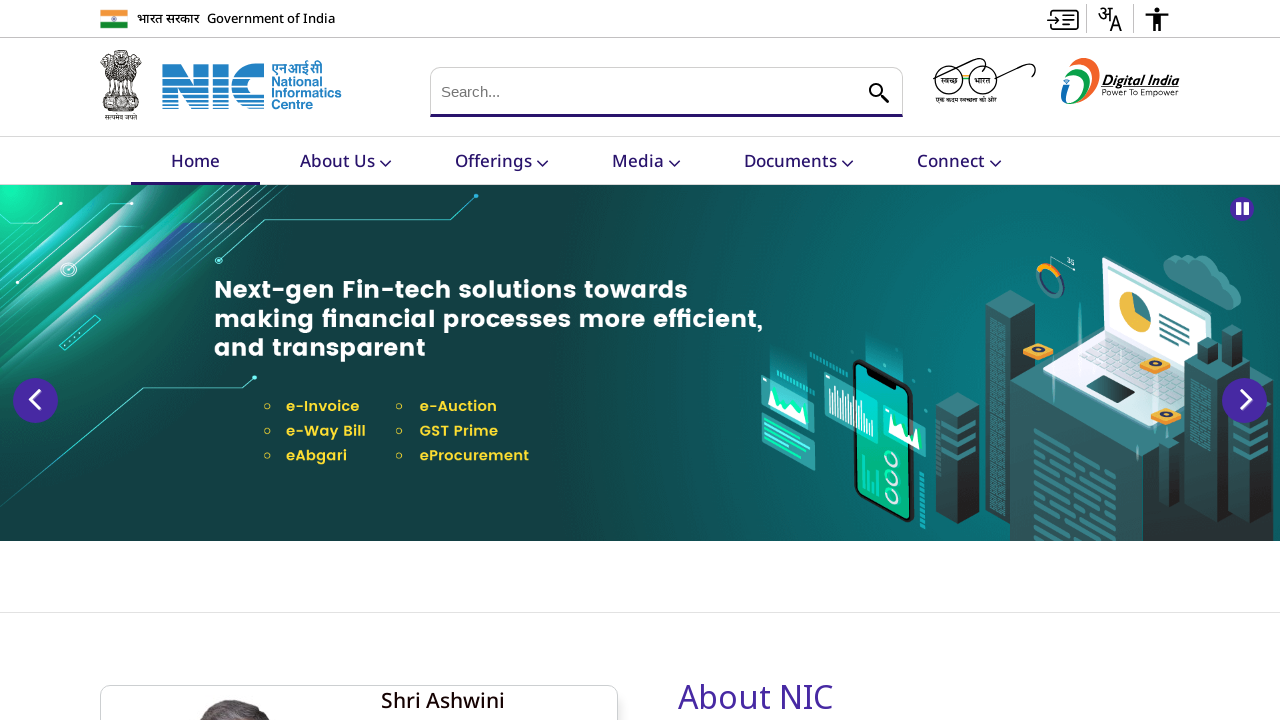

Retrieved href attribute from link: https://www.nic.gov.in/project/national-power-portal-npp/
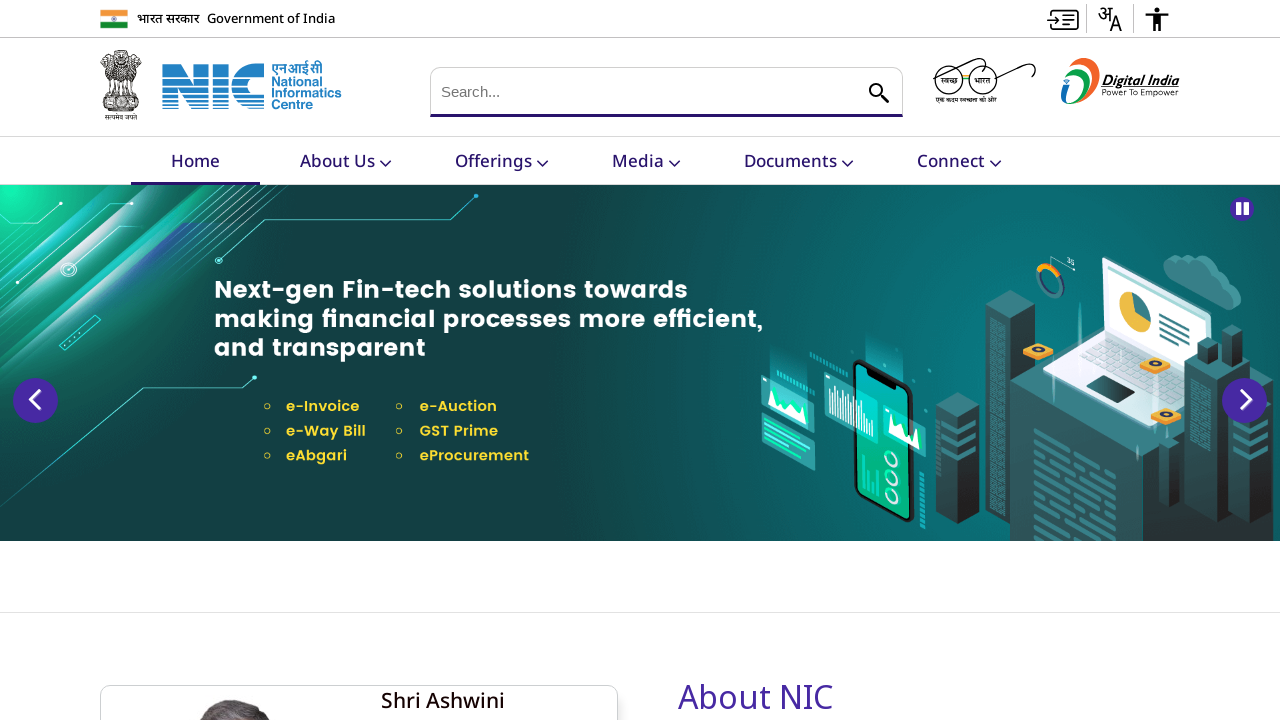

Retrieved href attribute from link: https://www.nic.gov.in/project/etransport/
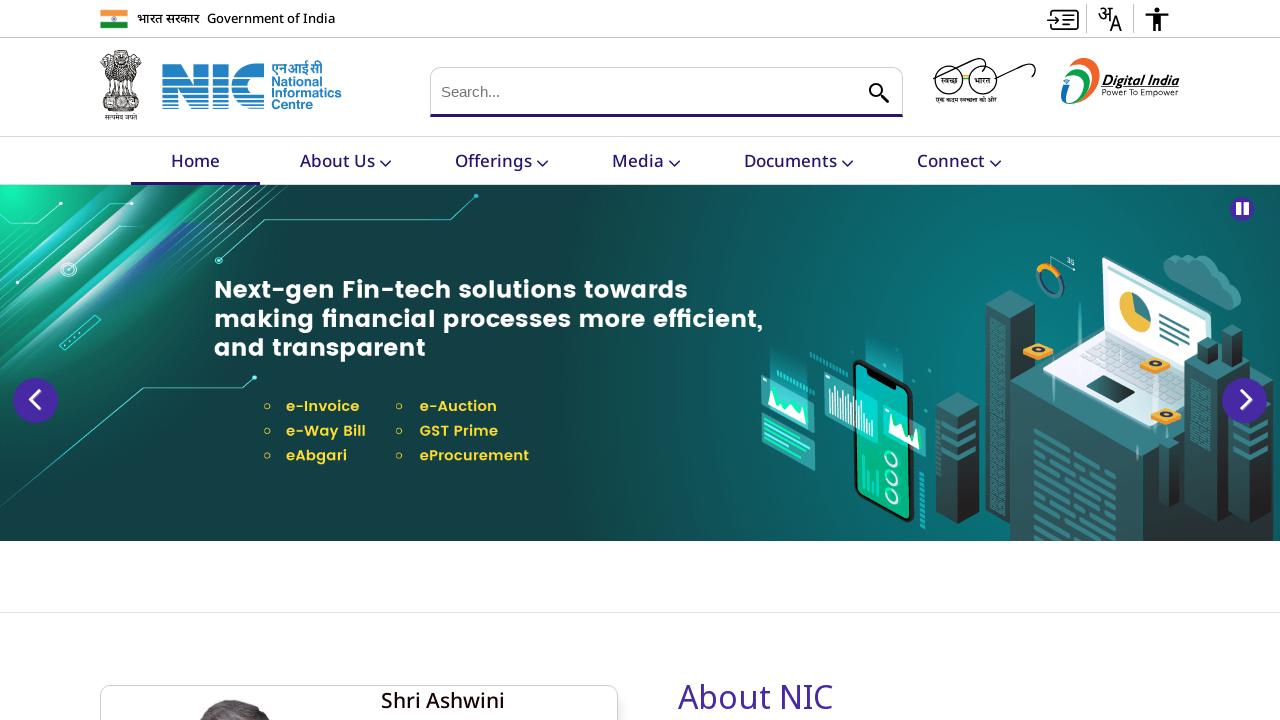

Retrieved href attribute from link: https://www.nic.gov.in/project/ehospital/
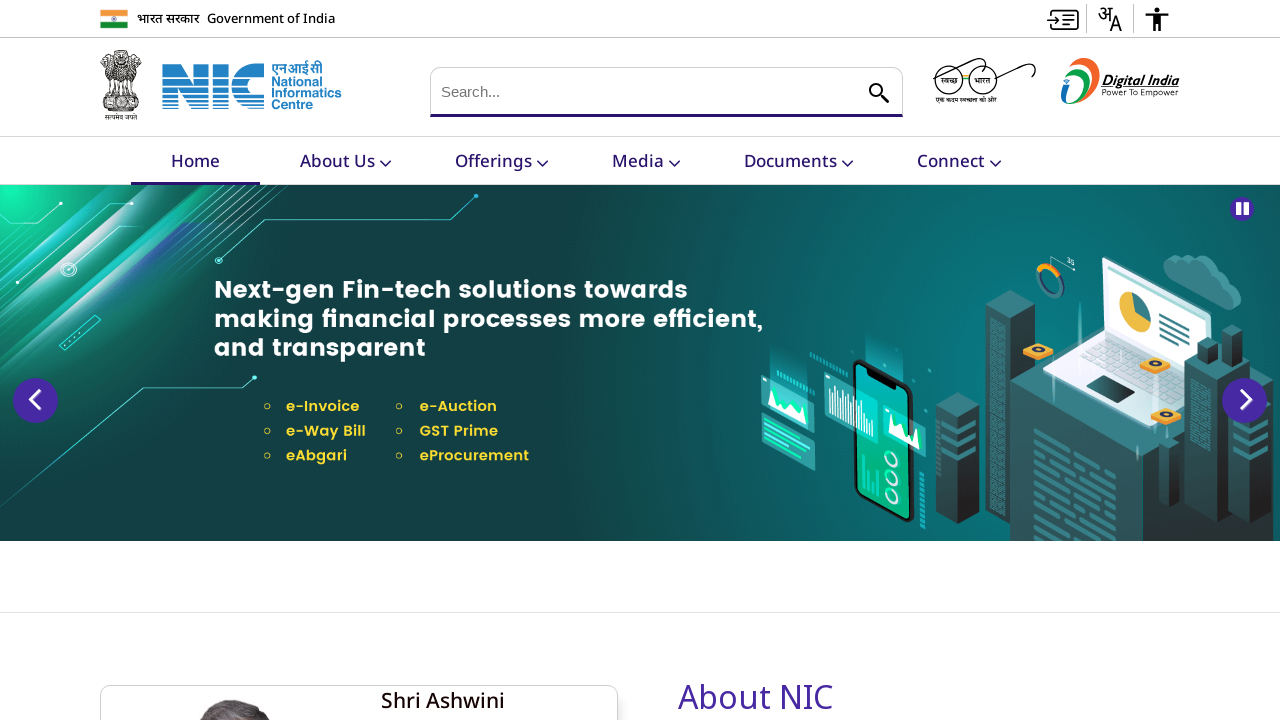

Retrieved href attribute from link: https://www.nic.gov.in/project/egramswaraj/
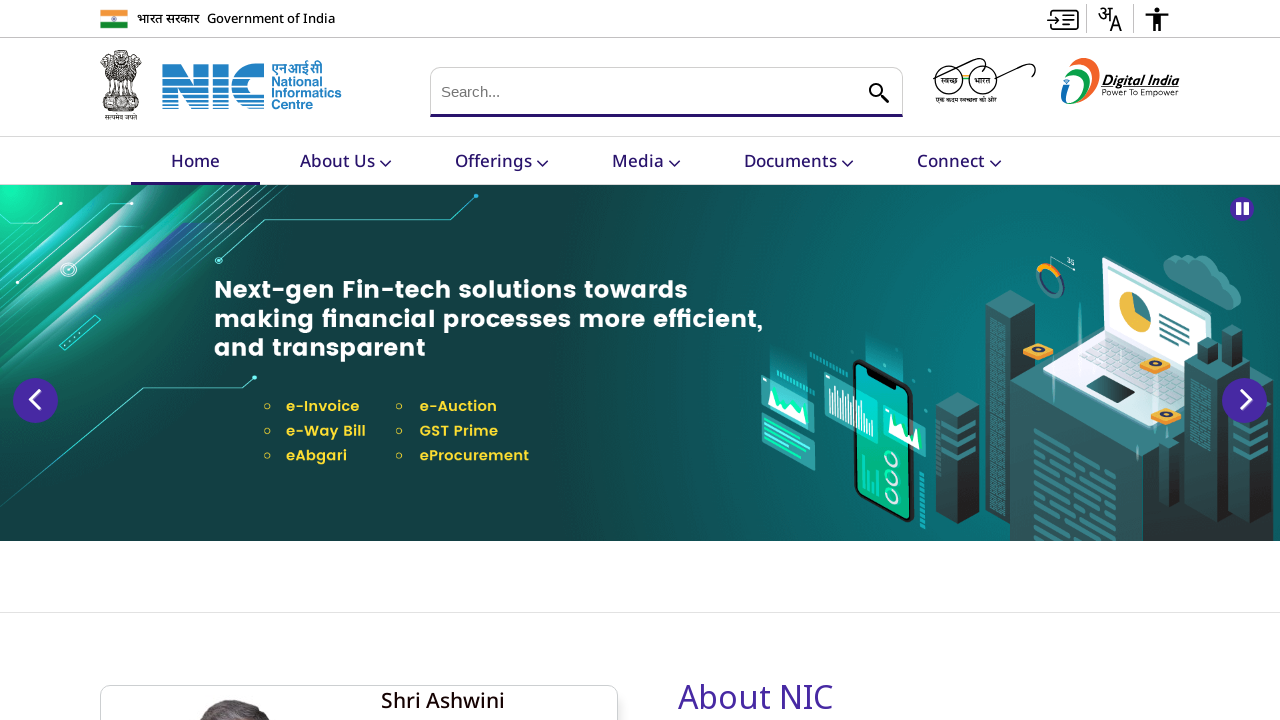

Retrieved href attribute from link: https://www.nic.gov.in/project/parichay/
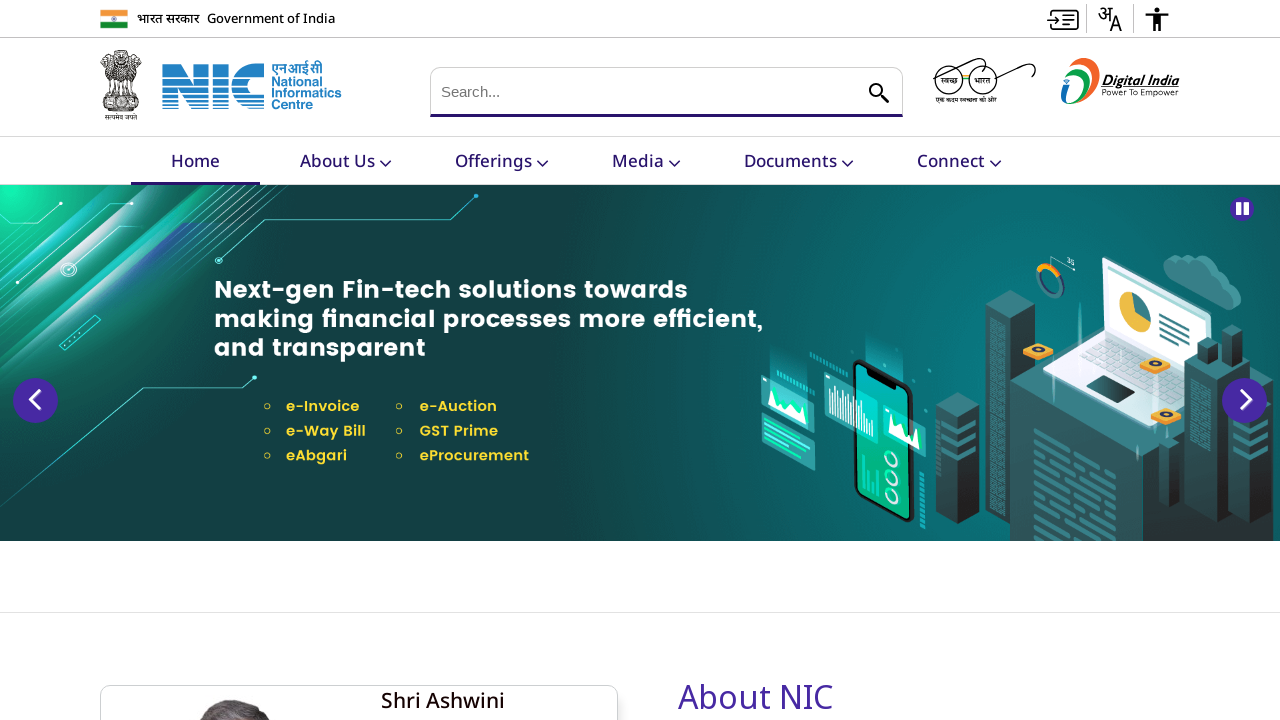

Retrieved href attribute from link: https://www.nic.gov.in/project/prayas/
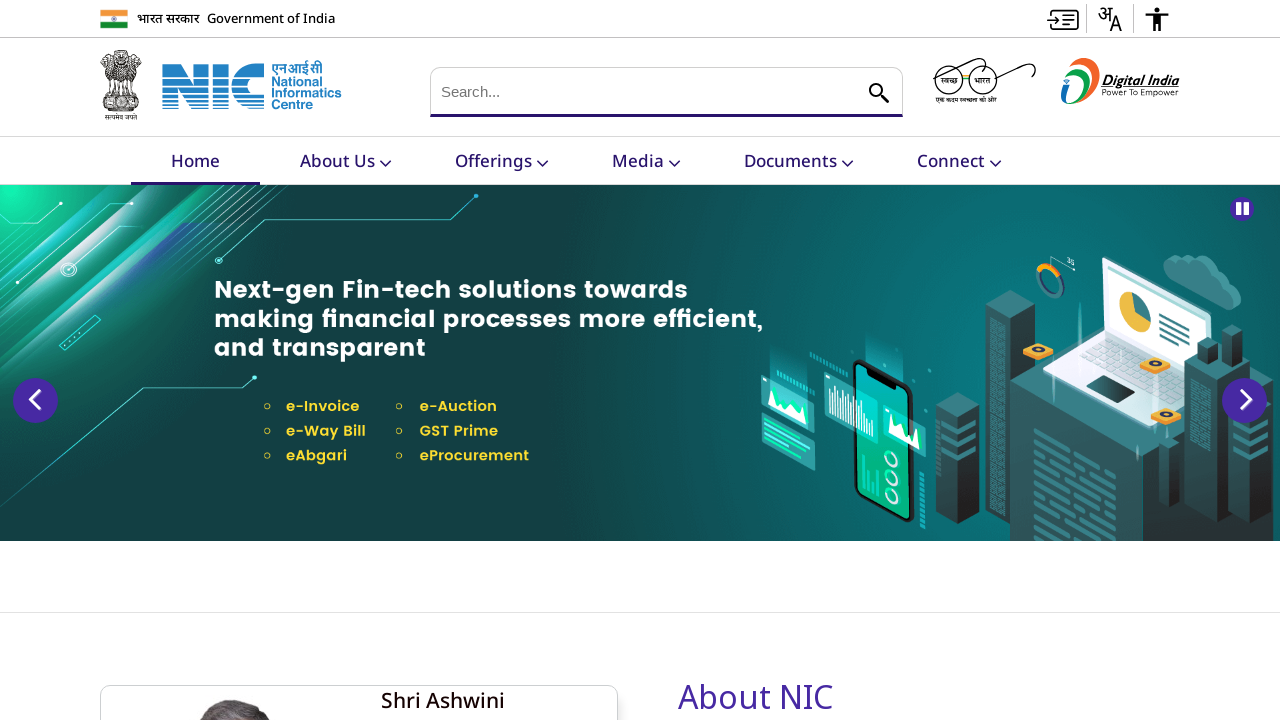

Retrieved href attribute from link: https://www.nic.gov.in/project/collabgeo/
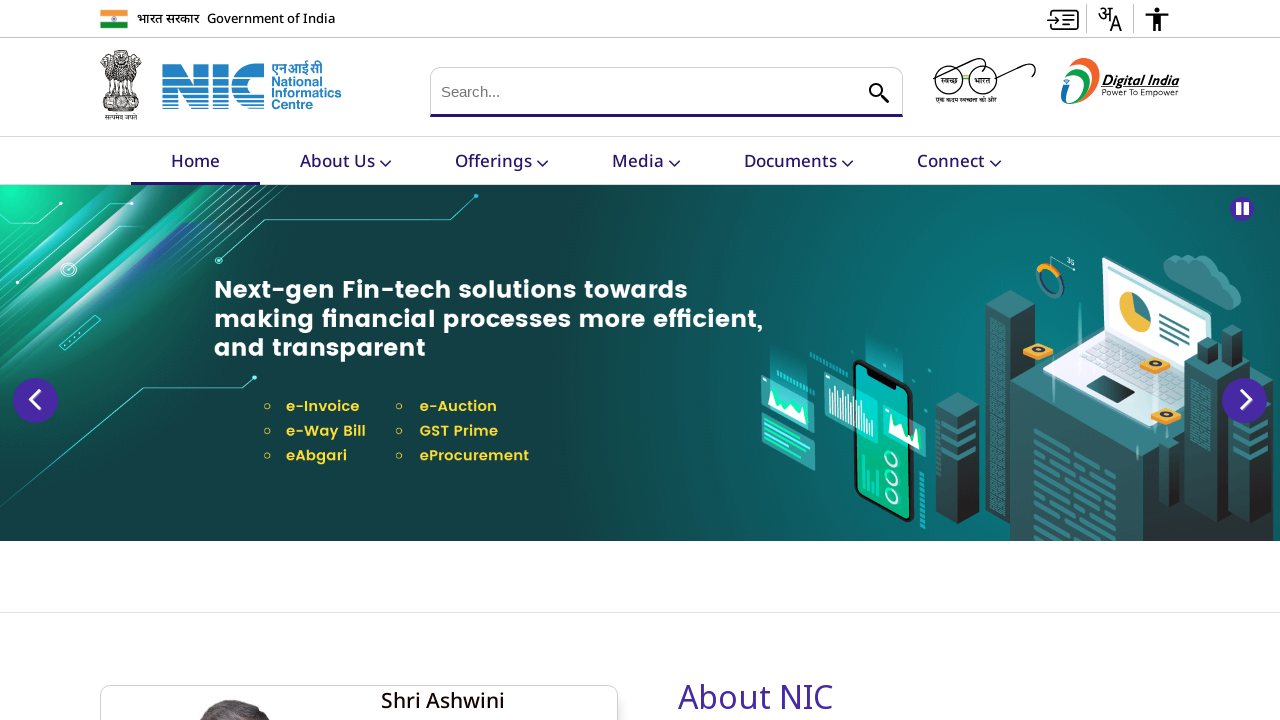

Retrieved href attribute from link: https://www.nic.gov.in/project/bhavishya/
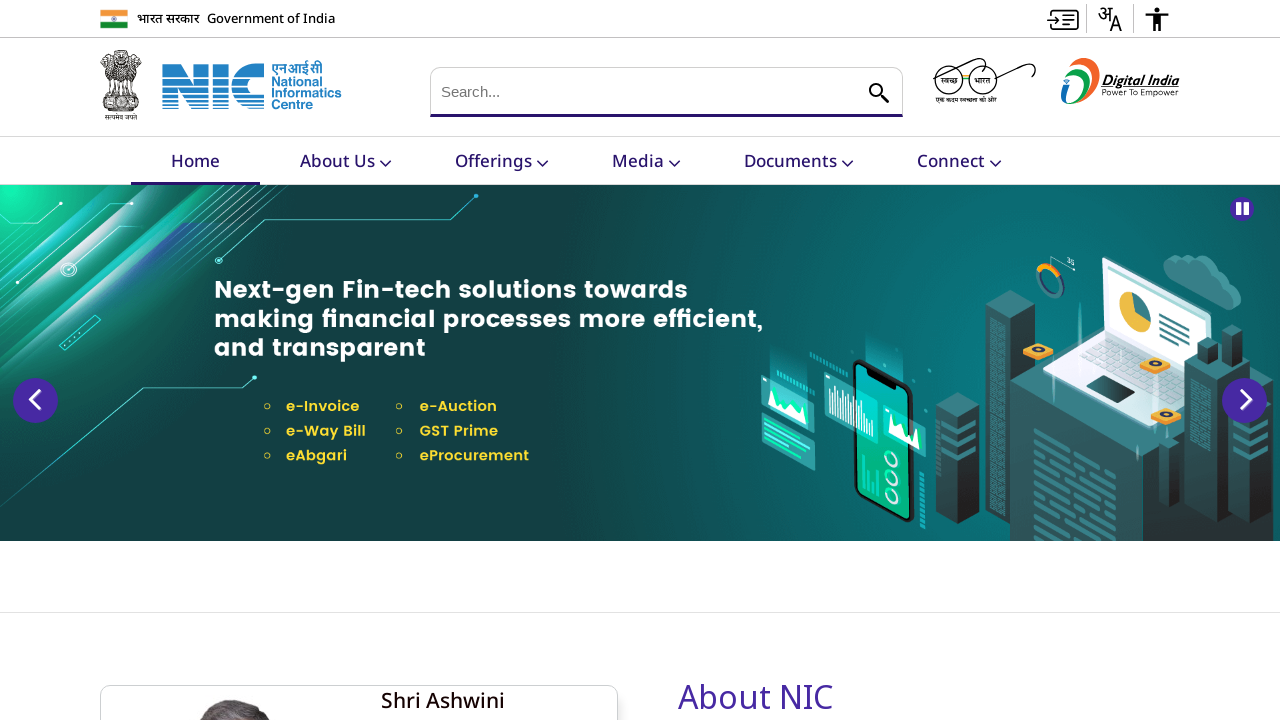

Retrieved href attribute from link: https://www.nic.gov.in/project/soil-health-card-portal/
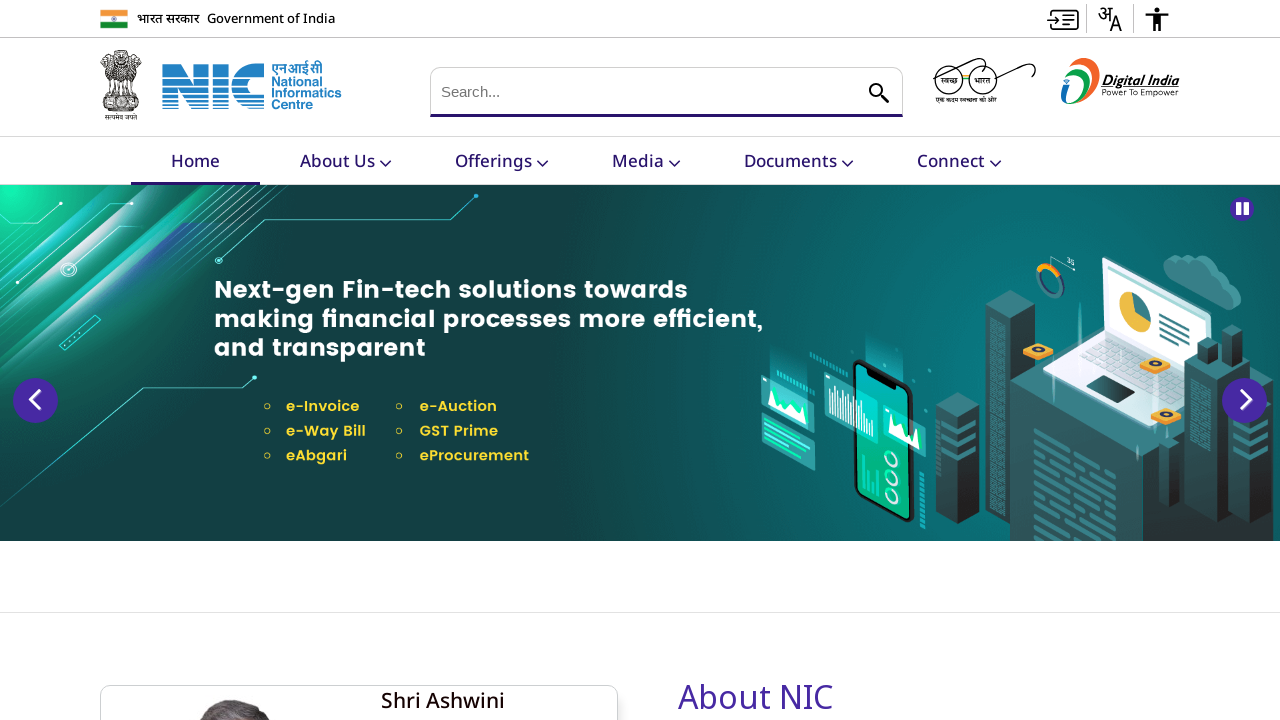

Retrieved href attribute from link: https://www.nic.gov.in/project/swagatam/
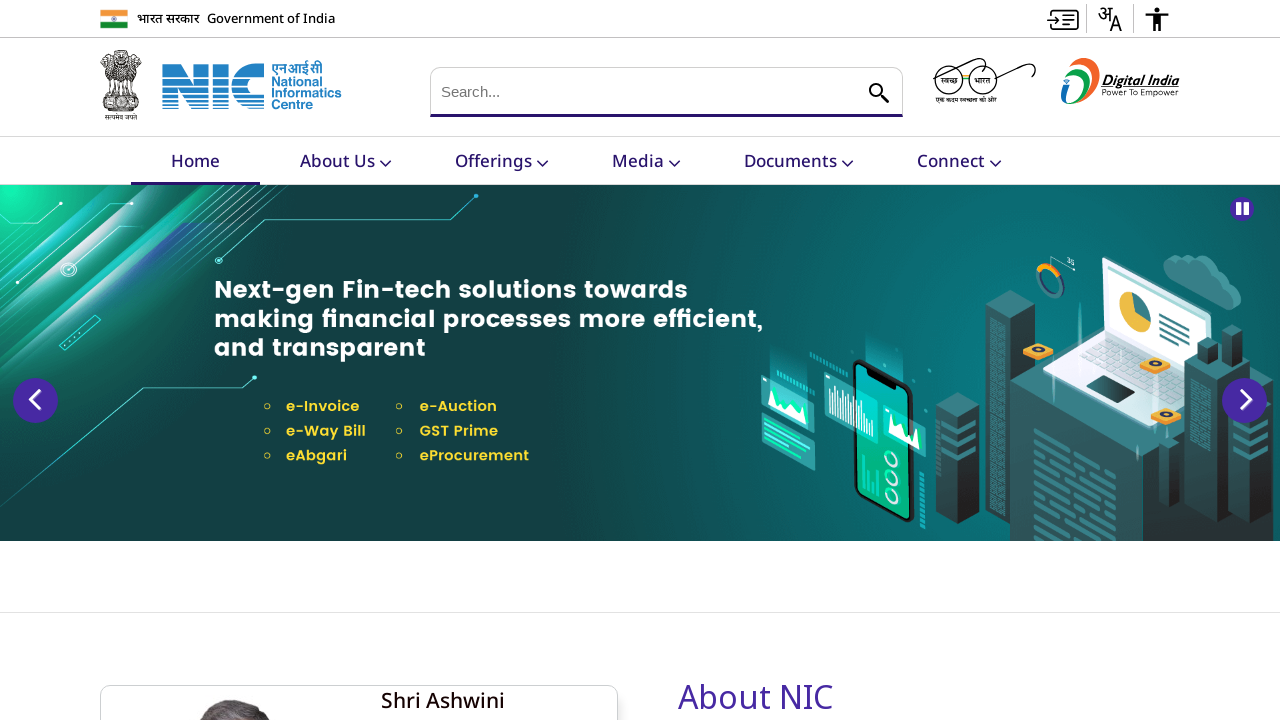

Retrieved href attribute from link: https://www.nic.gov.in/project/ices/
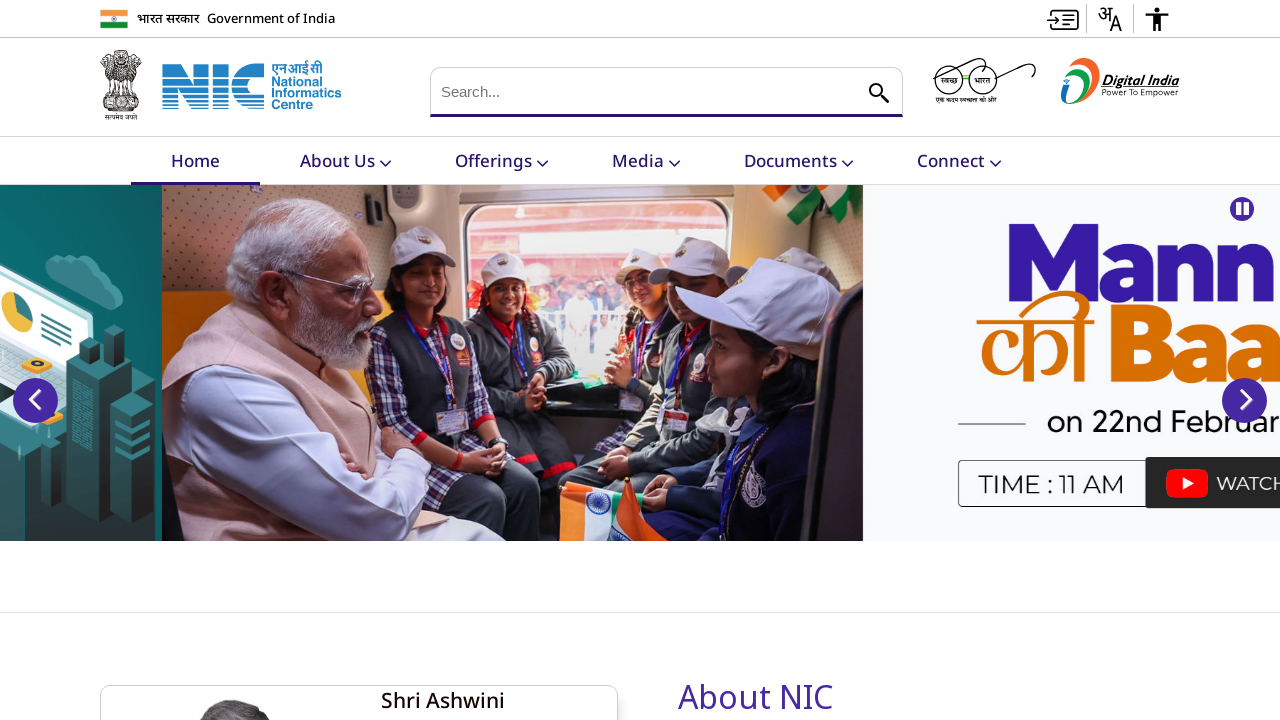

Retrieved href attribute from link: https://www.nic.gov.in/project/national-judicial-data-grid/
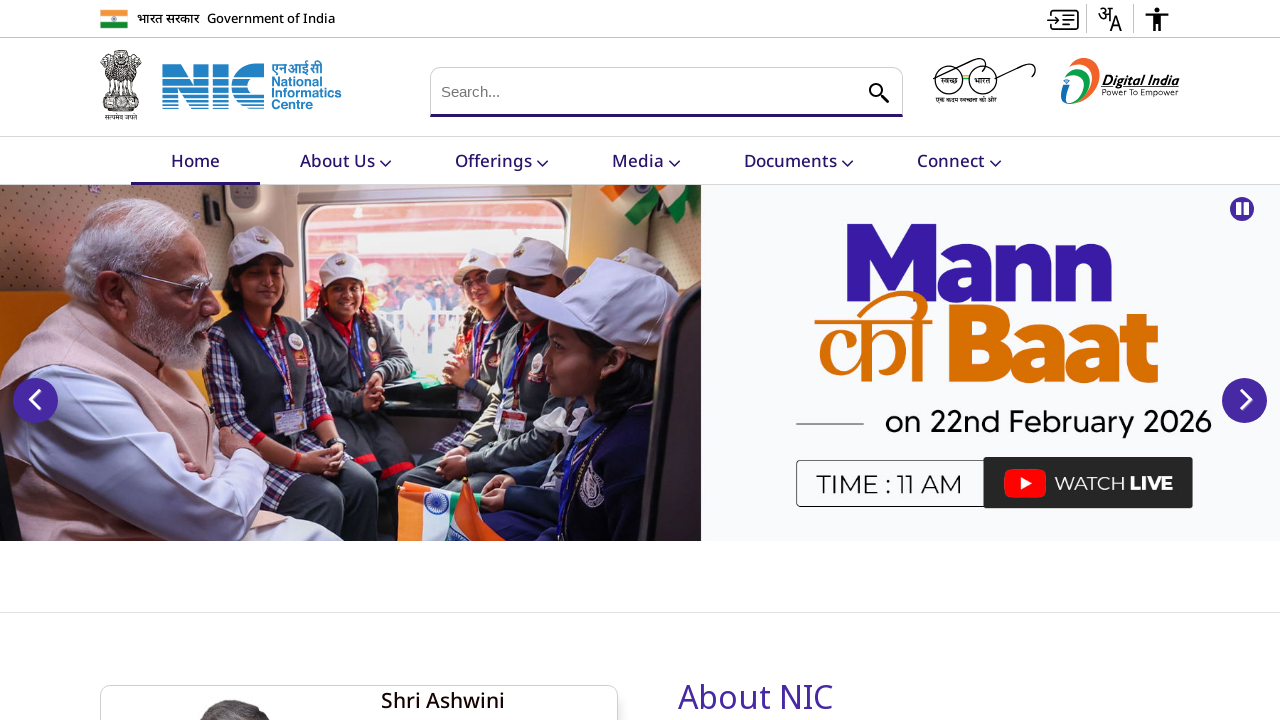

Retrieved href attribute from link: https://www.nic.gov.in/project/pm-kisan/
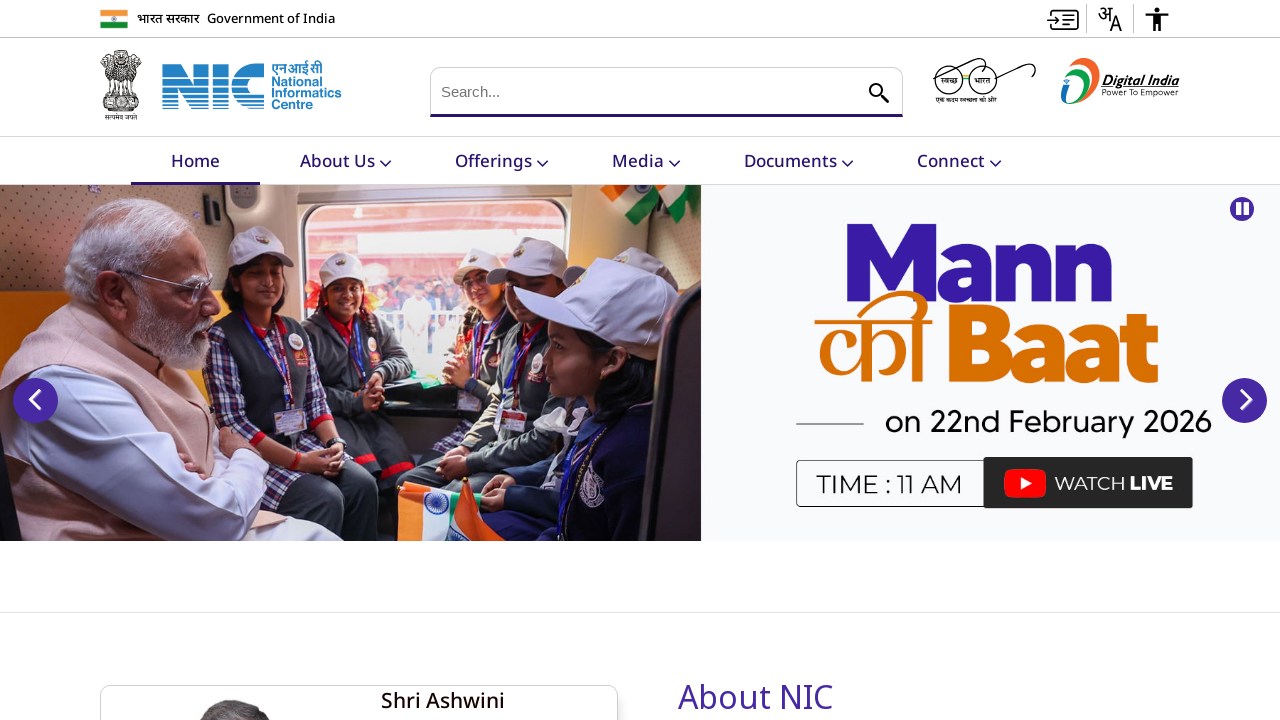

Retrieved href attribute from link: https://www.nic.gov.in/project/eoffice/
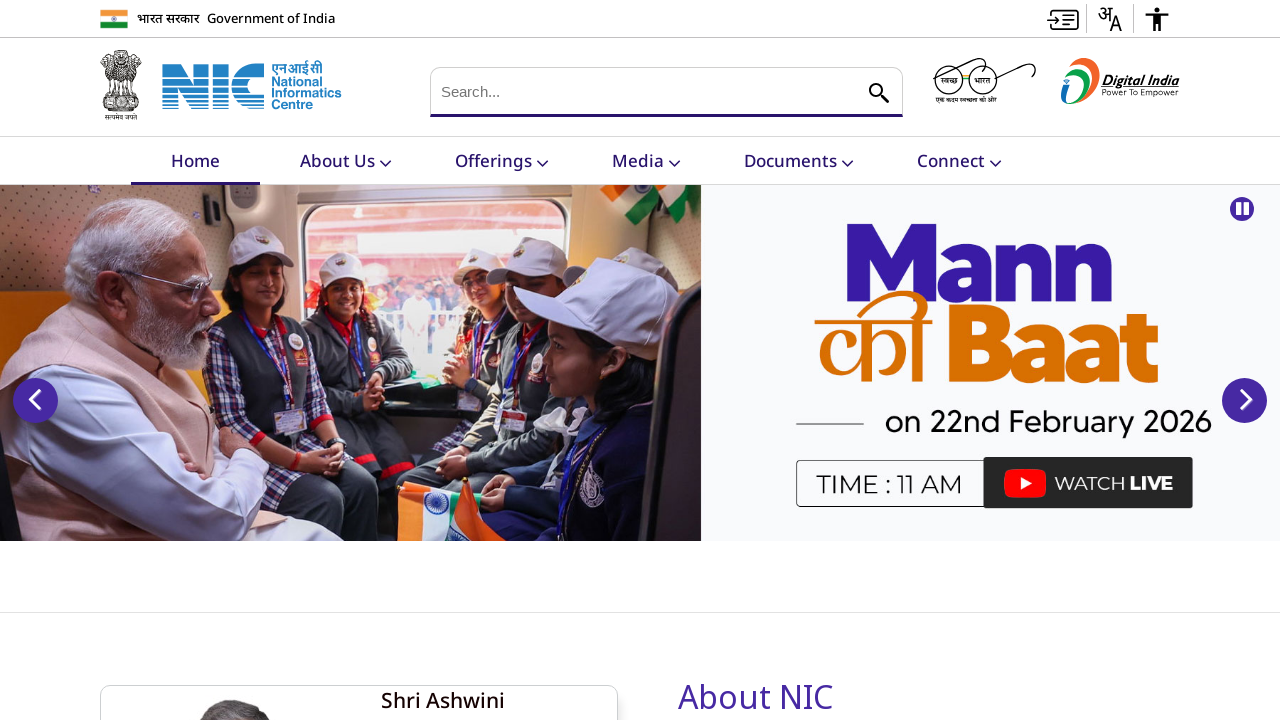

Retrieved href attribute from link: https://www.nic.gov.in/project/nicci-chatbot/
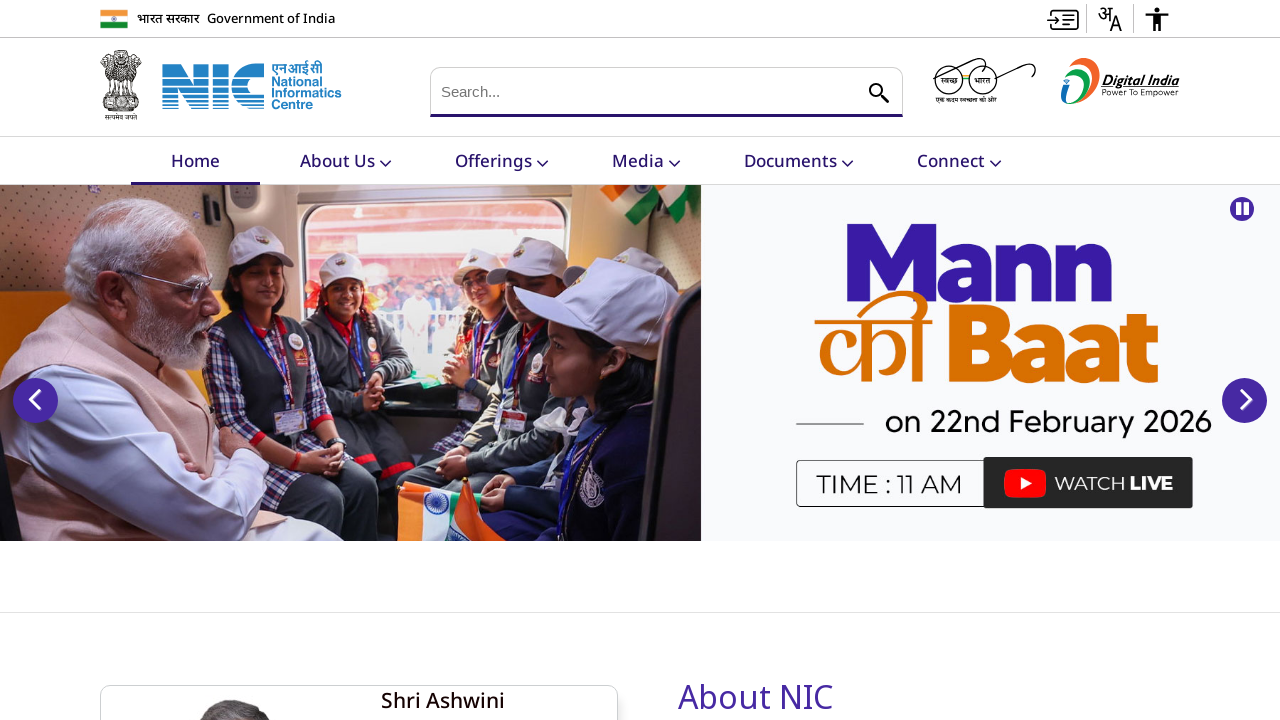

Retrieved href attribute from link: https://www.nic.gov.in/project/swaas/
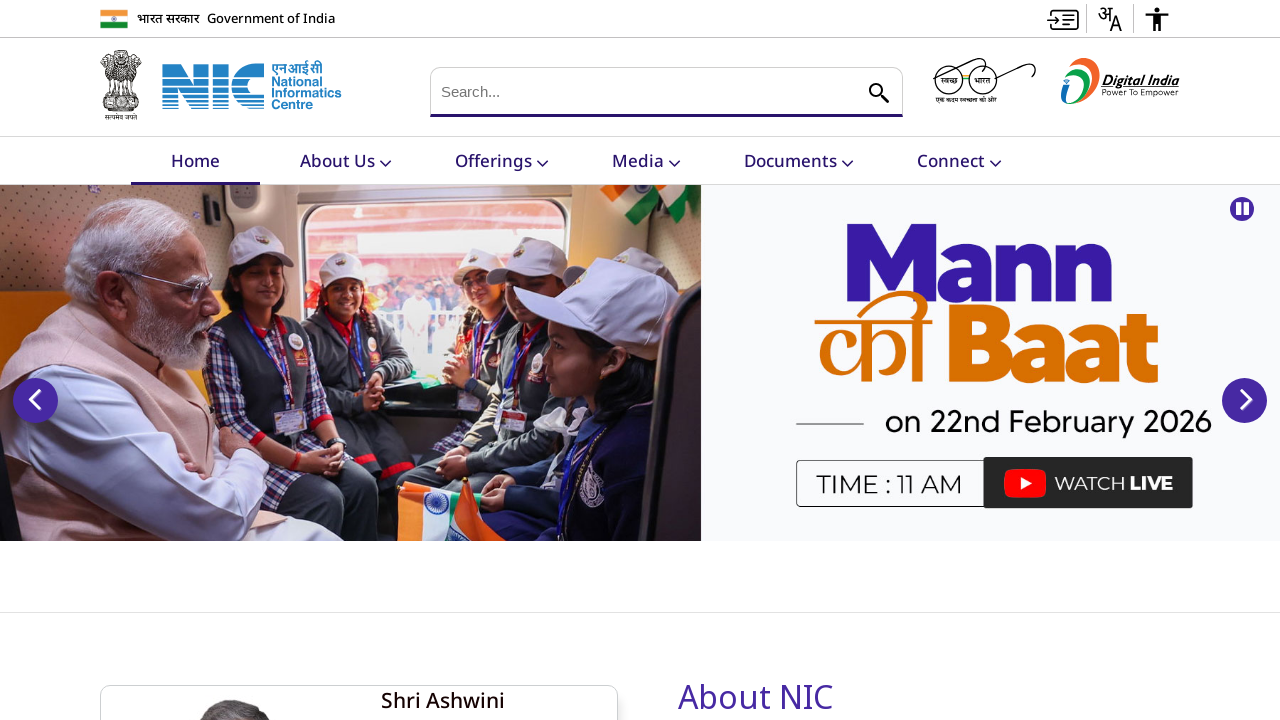

Retrieved href attribute from link: https://www.nic.gov.in/project/medleapr/
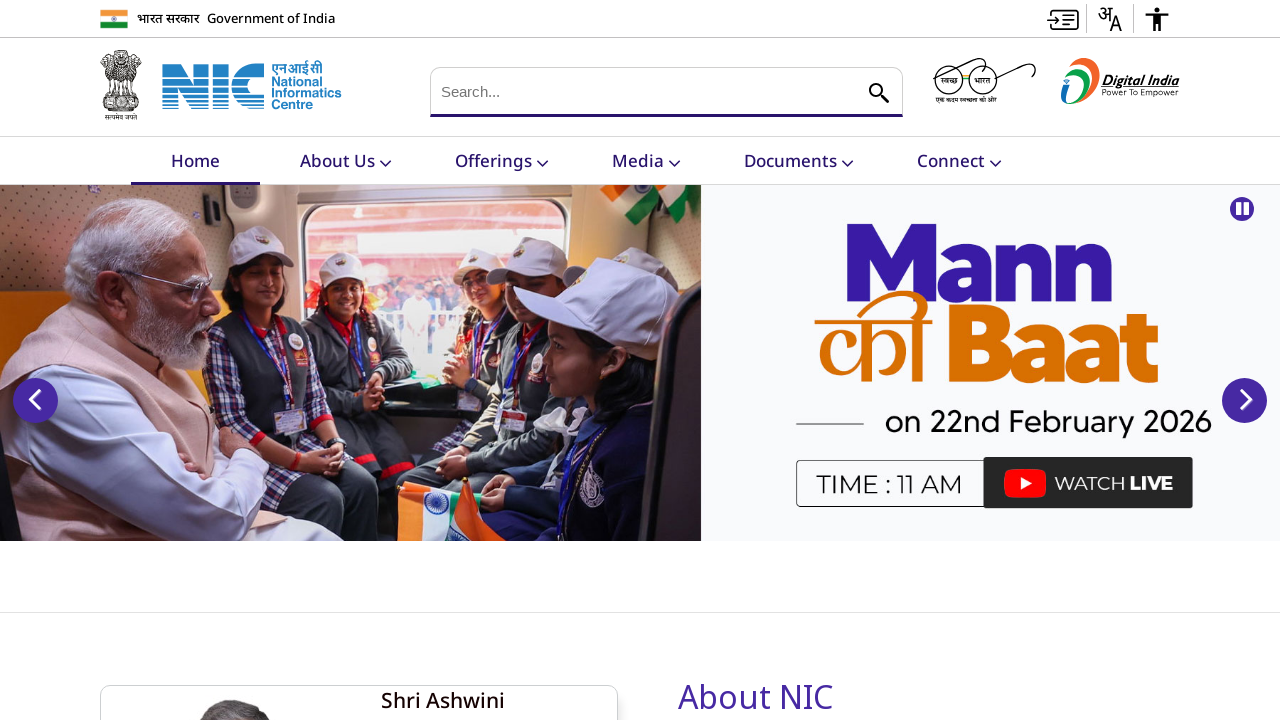

Retrieved href attribute from link: /products-platform-centre/
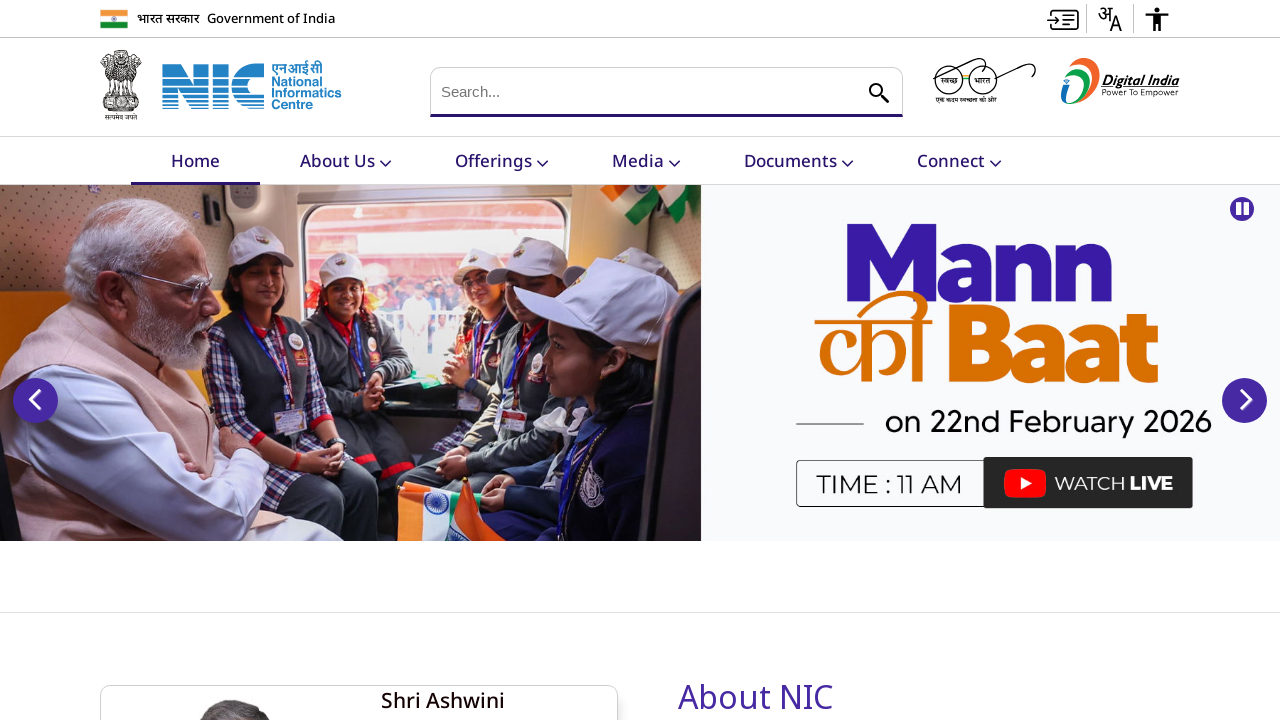

Retrieved href attribute from link: https://www.digitalindia.gov.in/
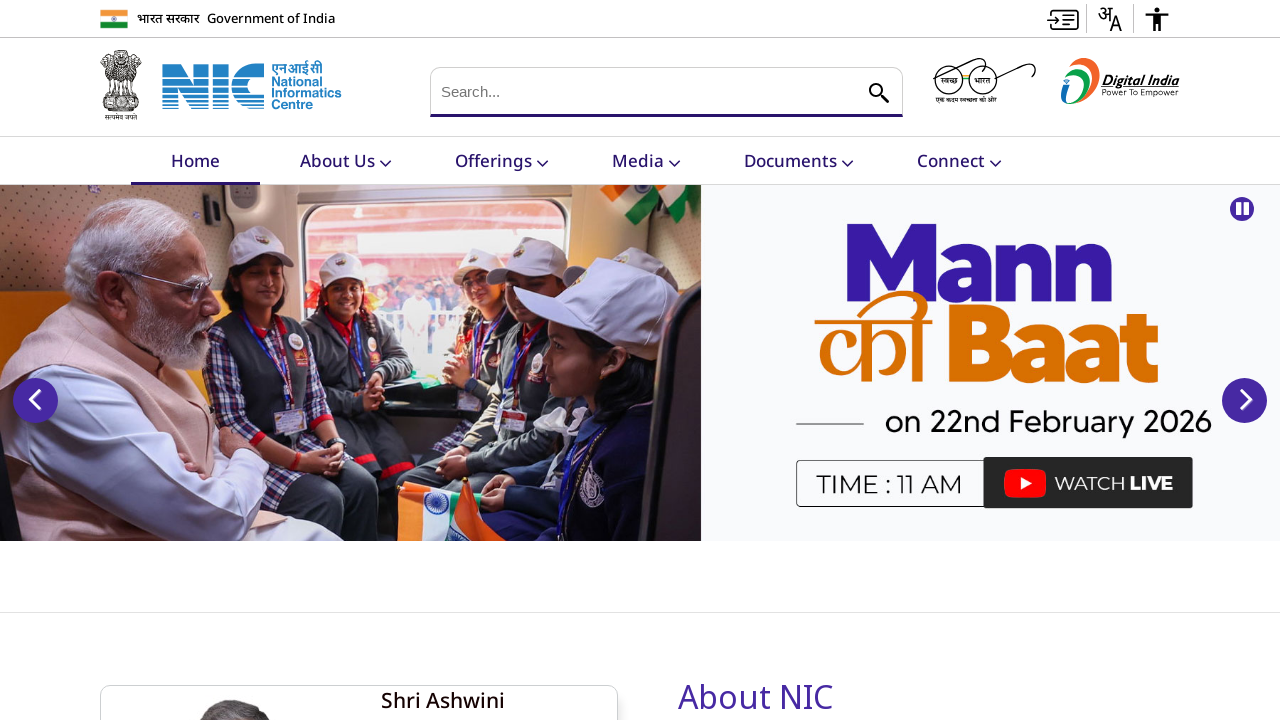

Retrieved href attribute from link: https://email.gov.in/
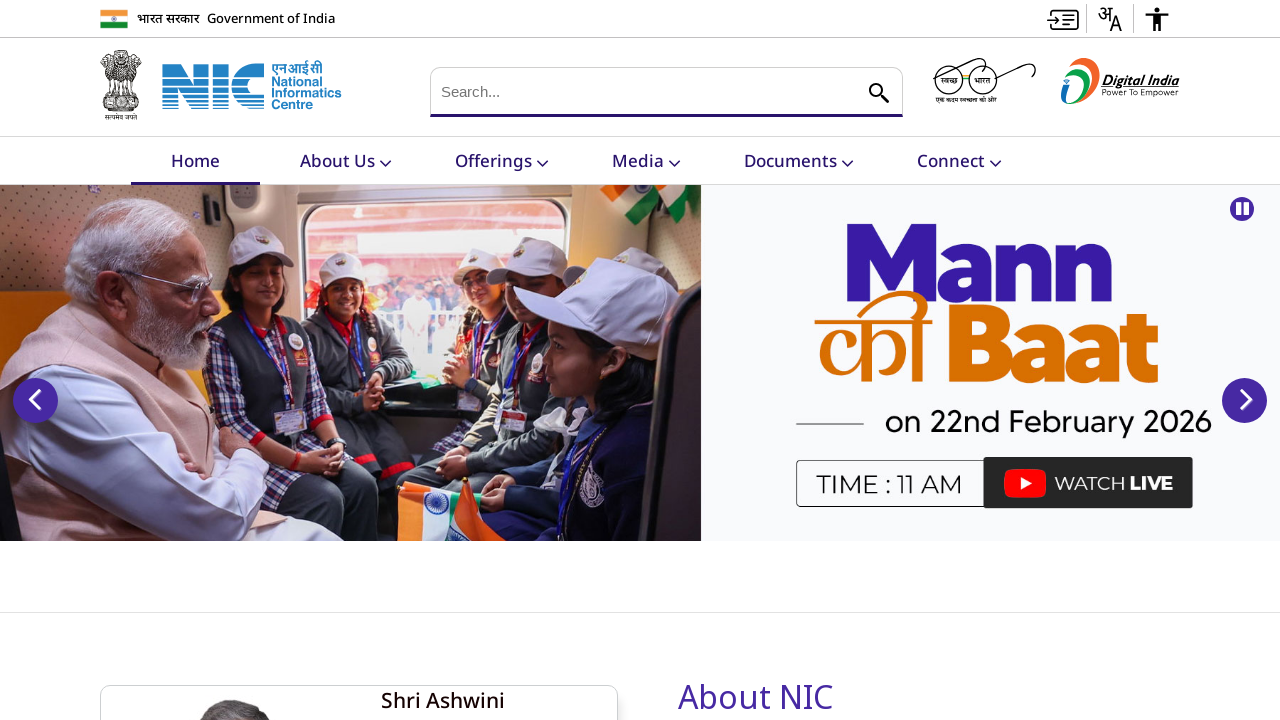

Retrieved href attribute from link: https://www.meity.gov.in/
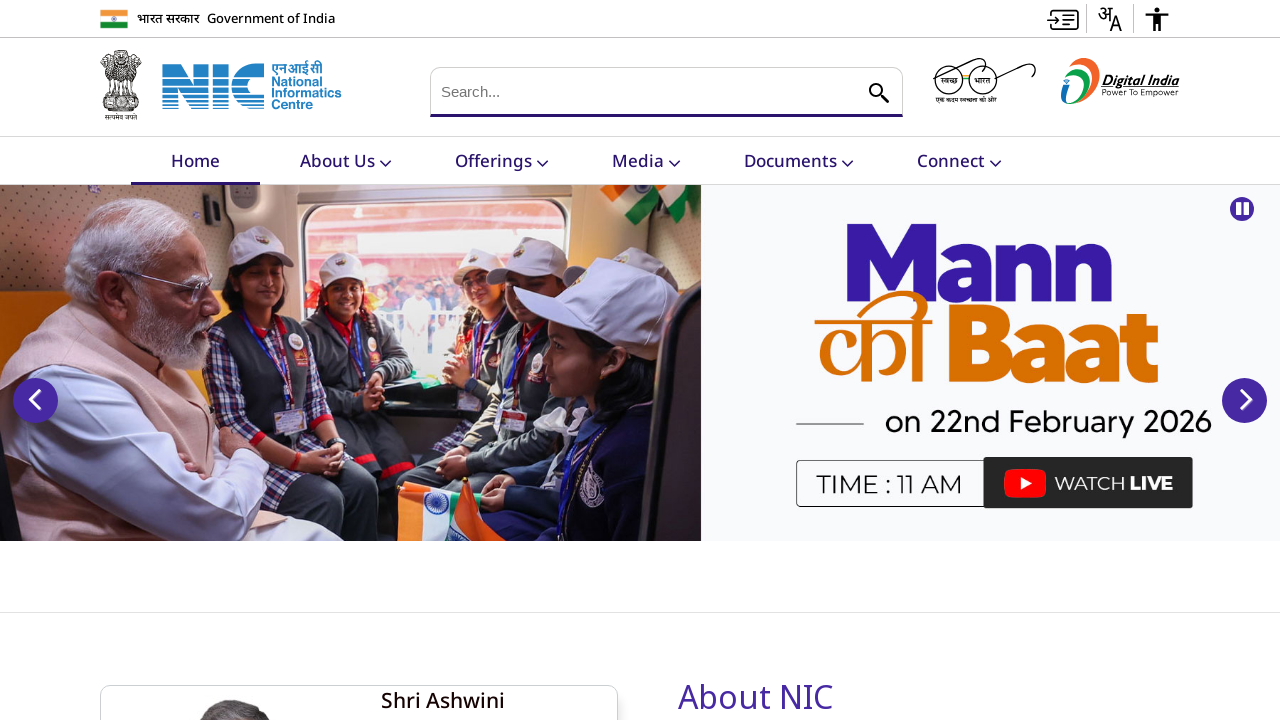

Retrieved href attribute from link: https://www.mygov.in/
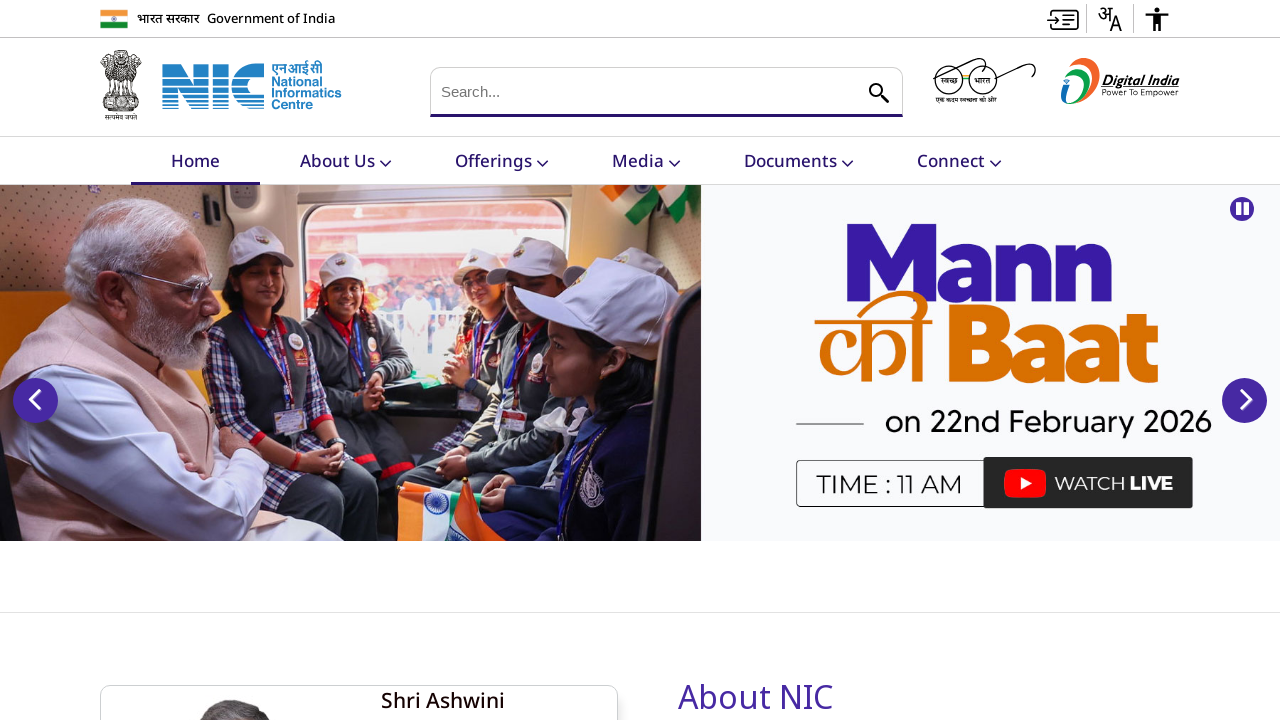

Retrieved href attribute from link: https://nkn.gov.in/en/
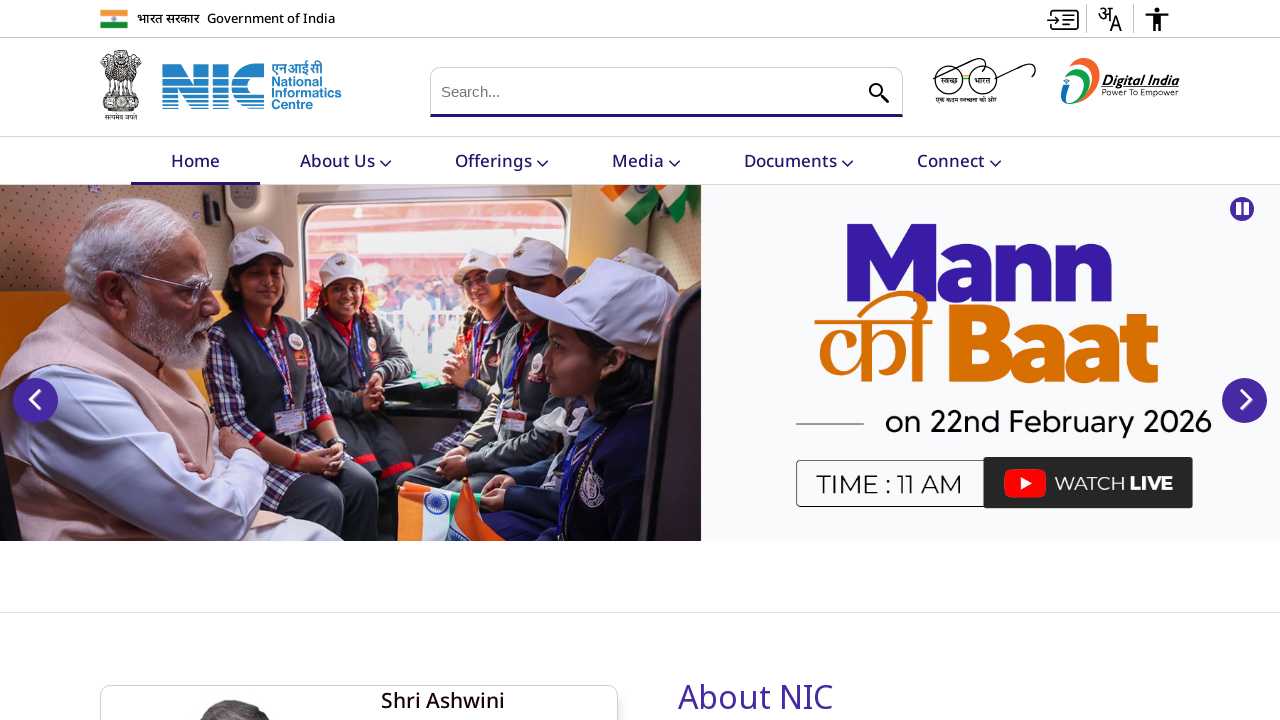

Retrieved href attribute from link: https://serviceonline.gov.in/
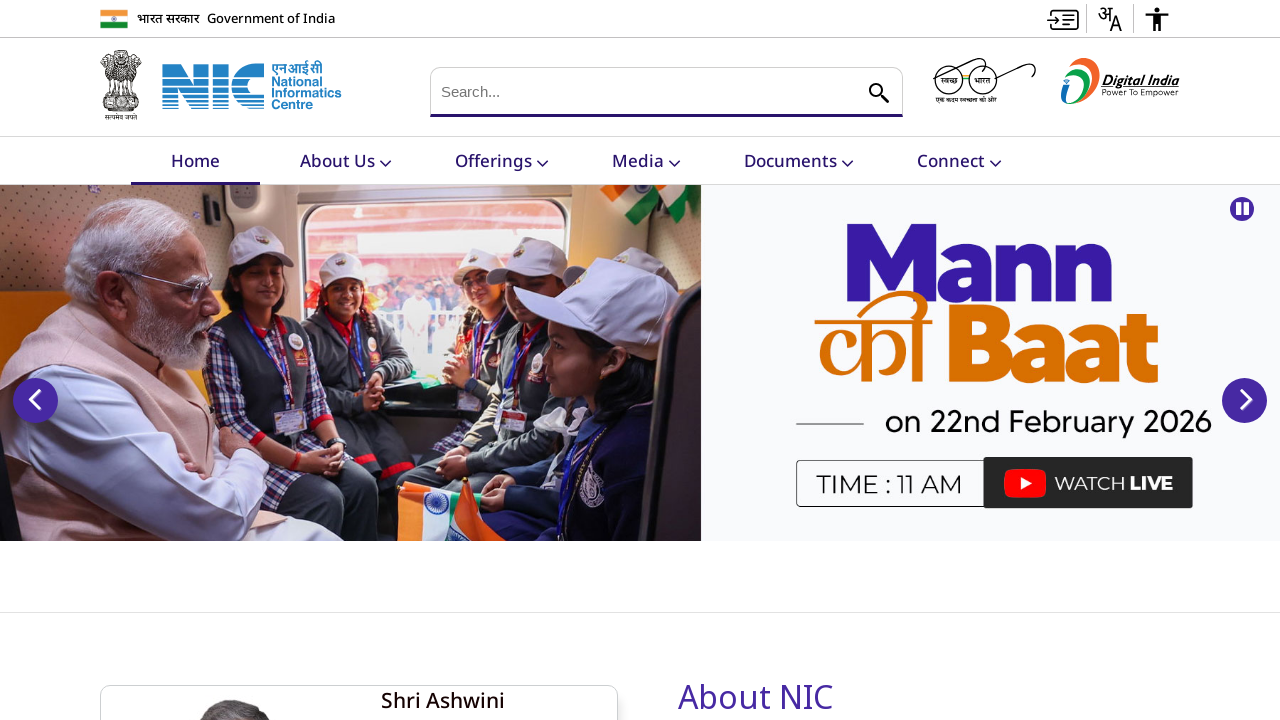

Retrieved href attribute from link: https://www.india.gov.in/
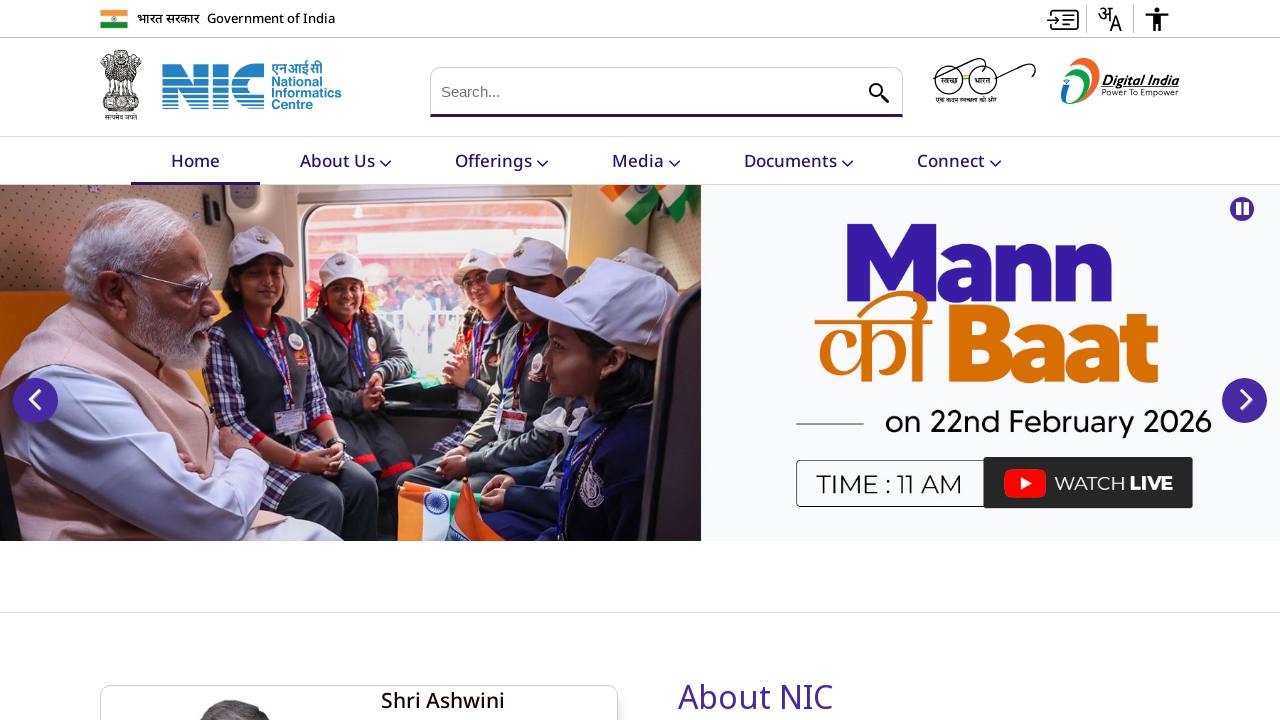

Retrieved href attribute from link: https://jeevanpramaan.gov.in/
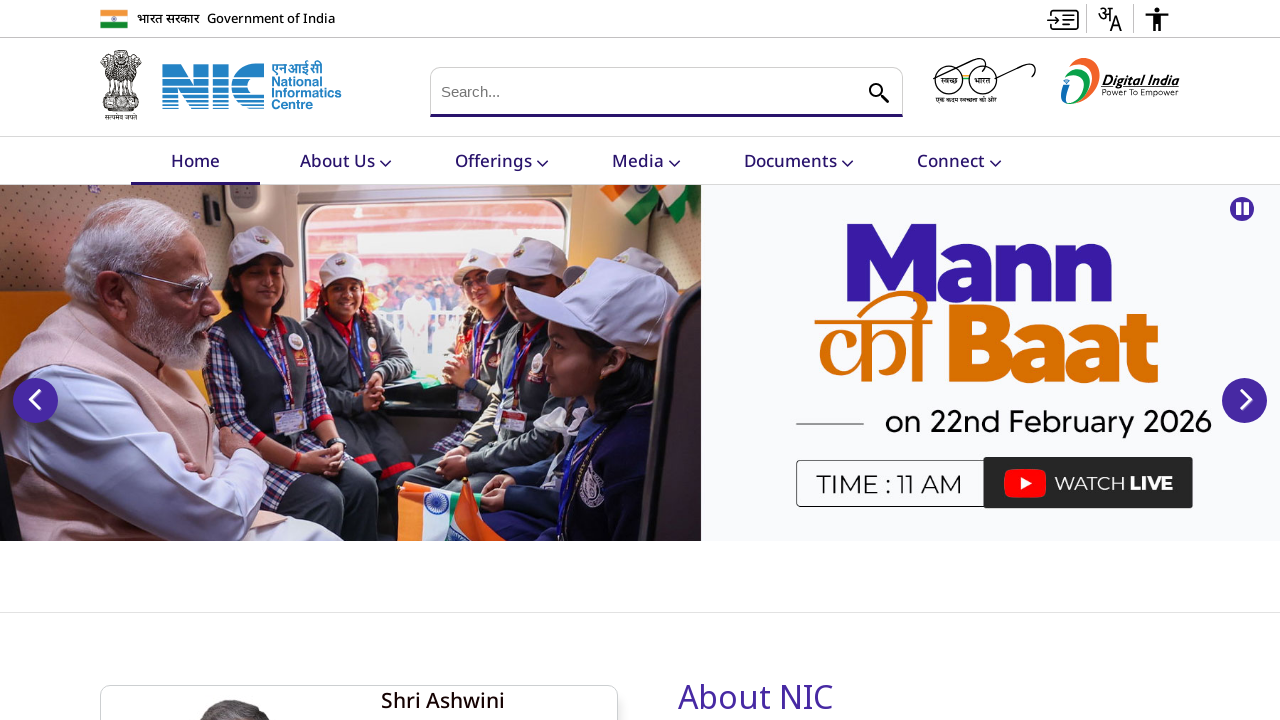

Retrieved href attribute from link: #
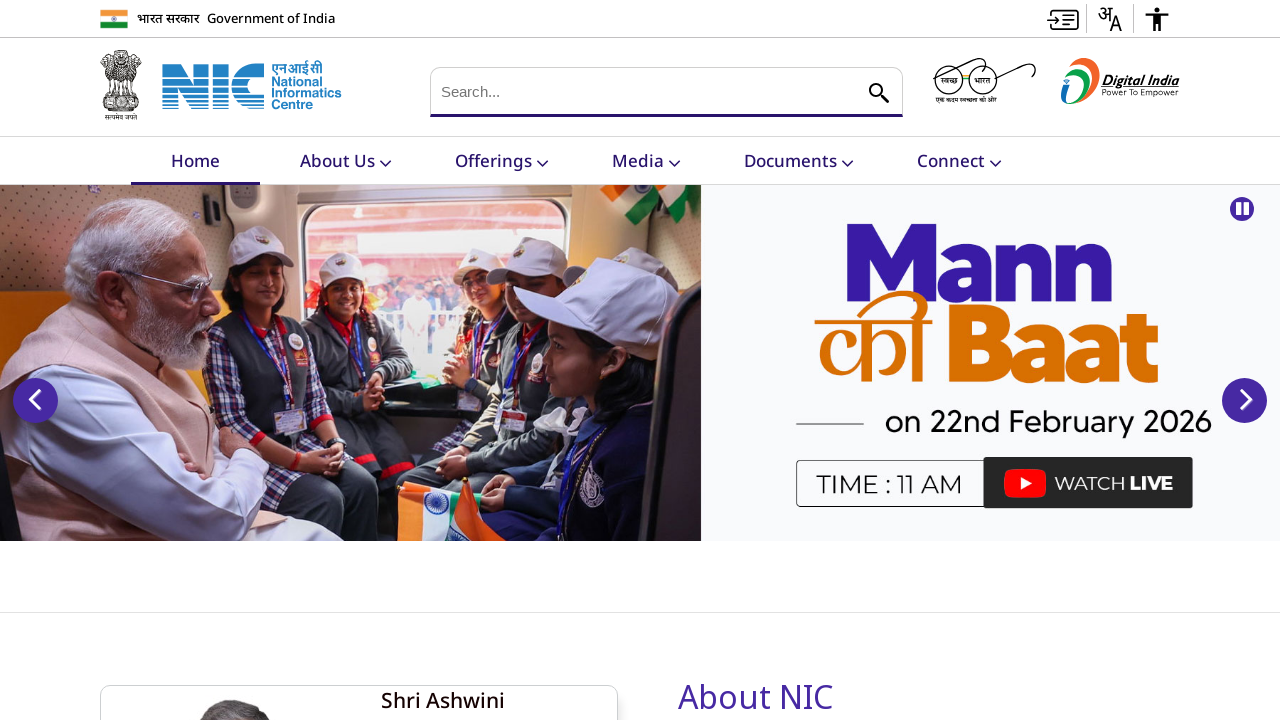

Retrieved href attribute from link: #
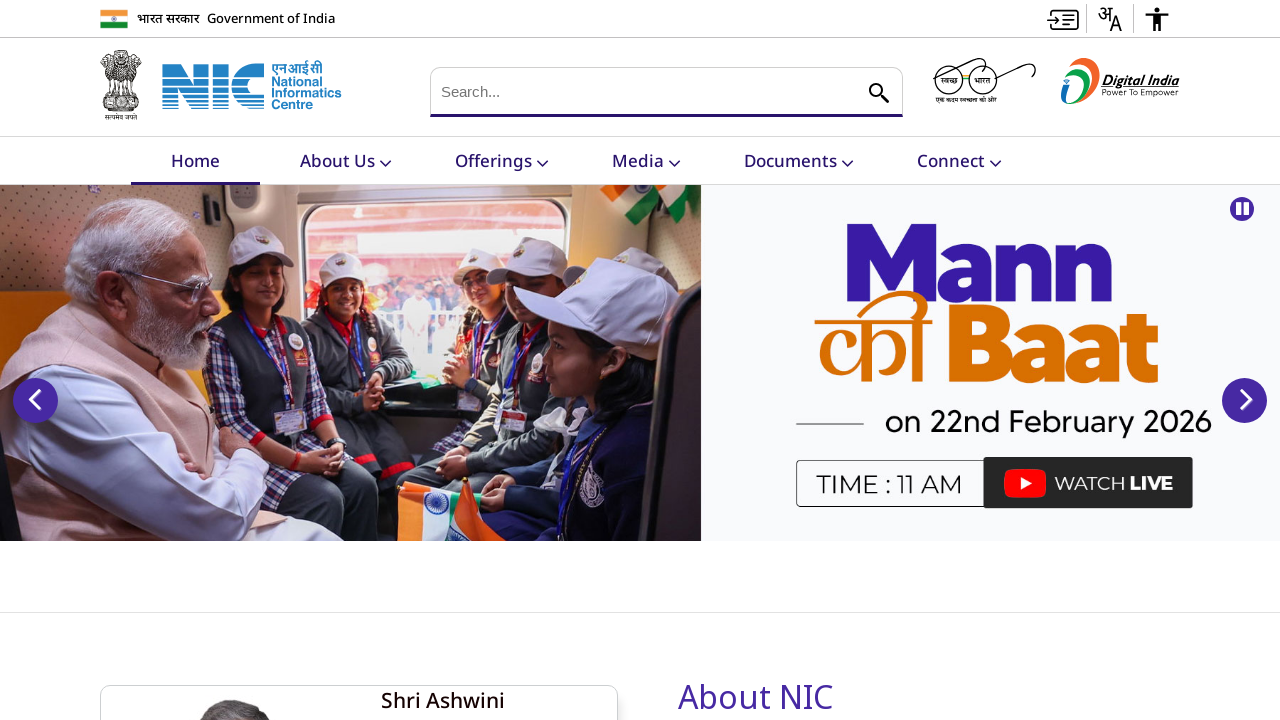

Retrieved href attribute from link: javascript:void(0)
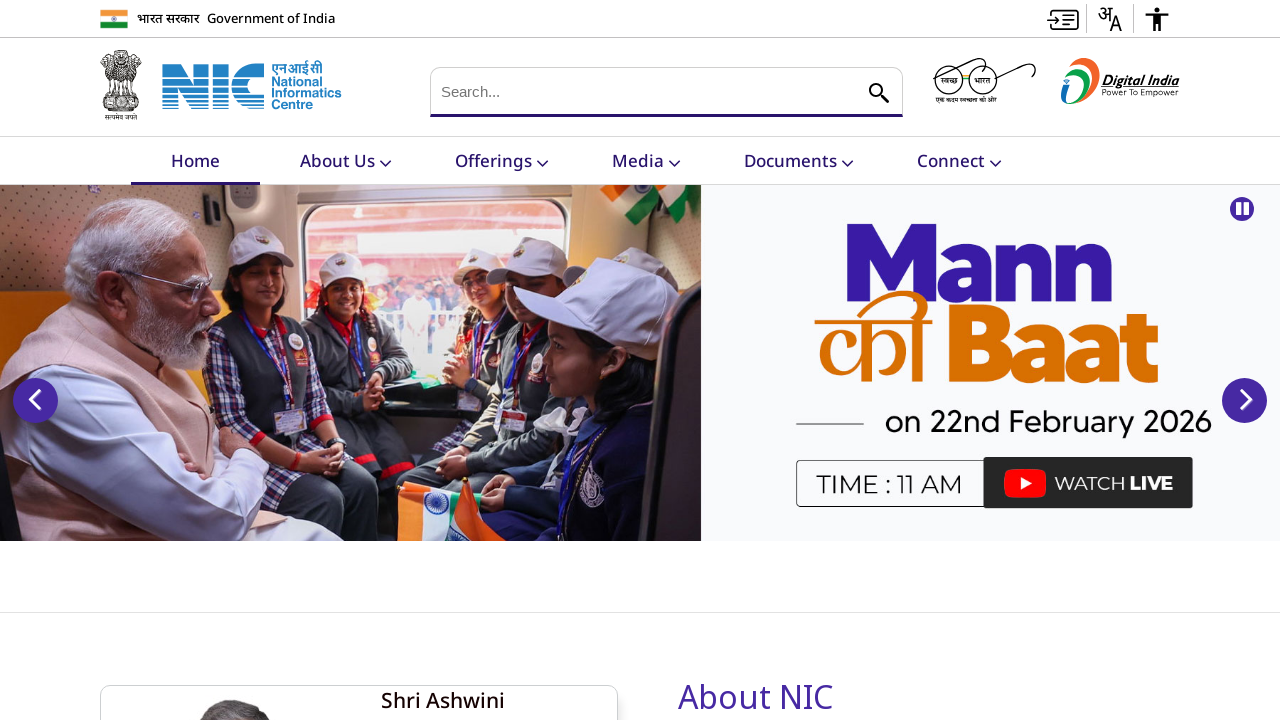

Retrieved href attribute from link: https://www.nic.gov.in/about-this-website/
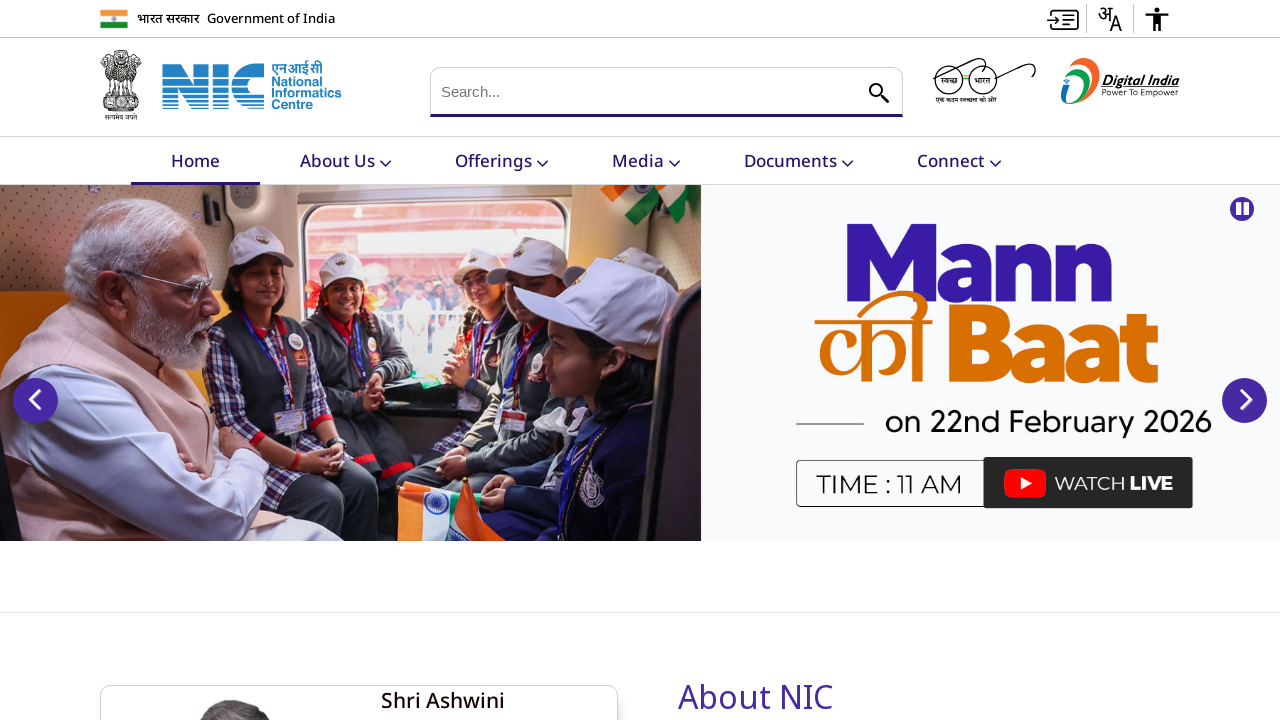

Retrieved href attribute from link: https://www.nic.gov.in/terms-of-use/
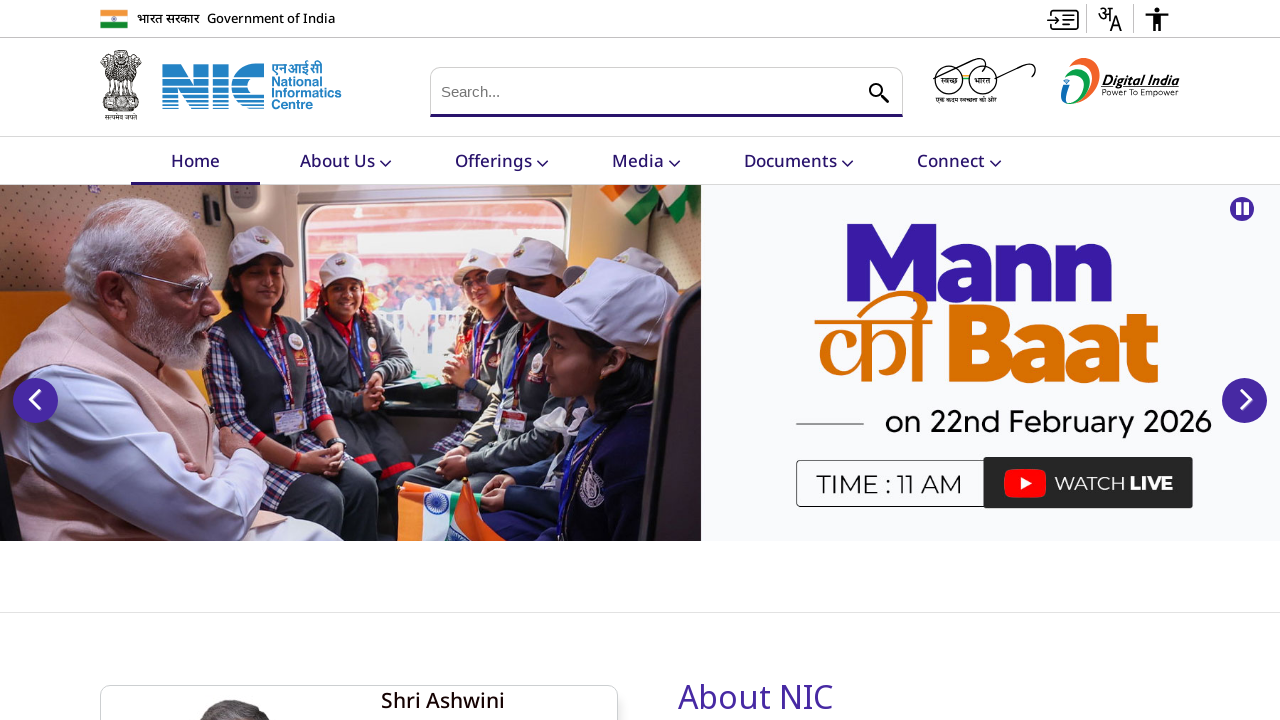

Retrieved href attribute from link: https://www.nic.gov.in/website-policies/
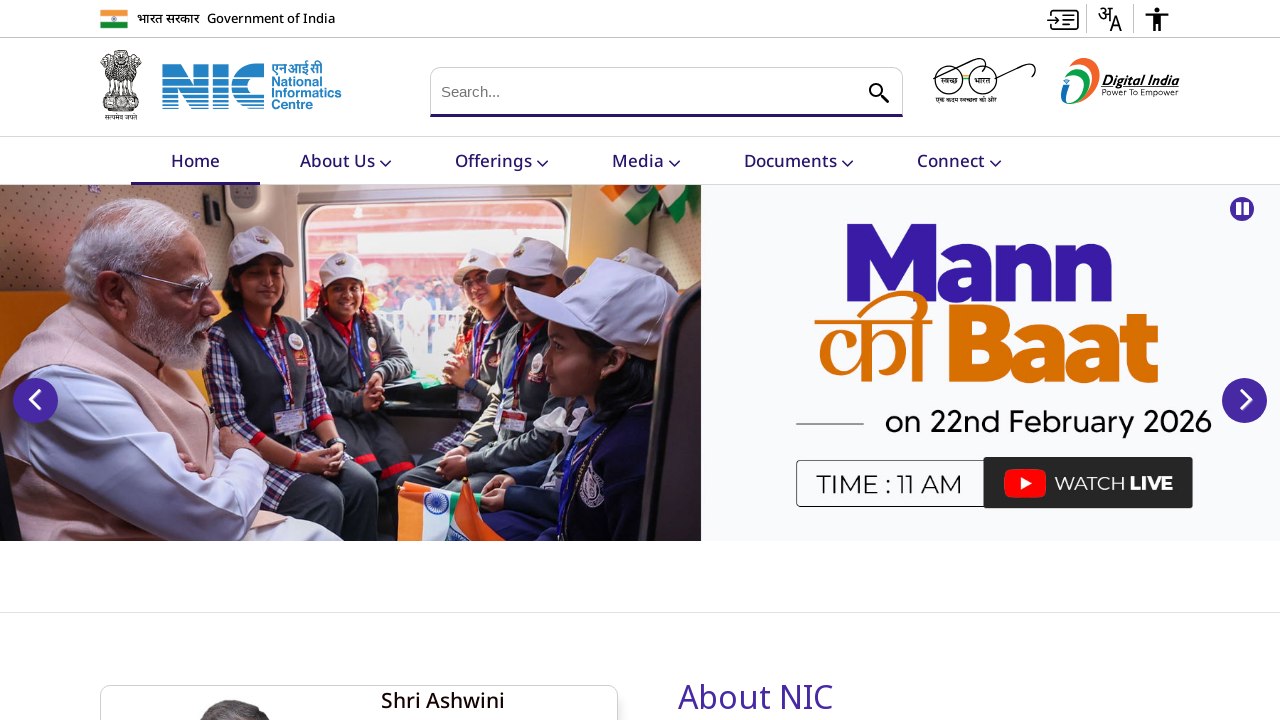

Retrieved href attribute from link: https://www.nic.gov.in/site-map/
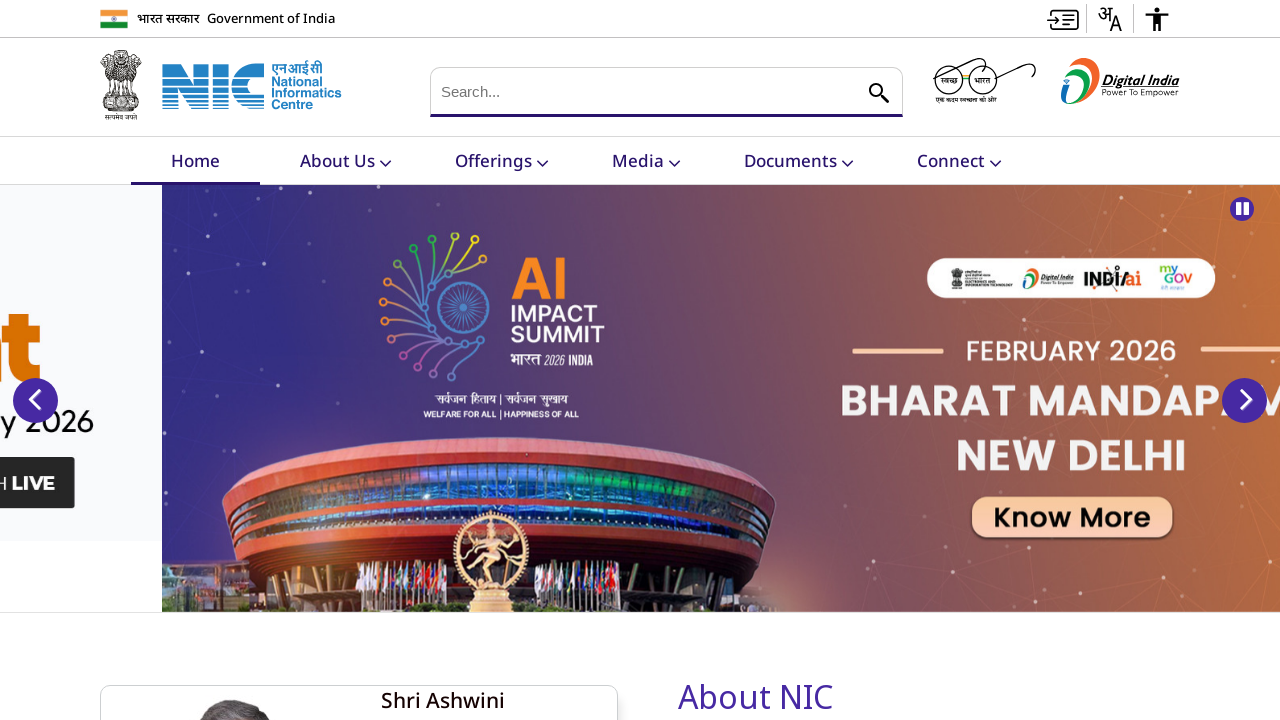

Retrieved href attribute from link: https://www.nic.gov.in/help/
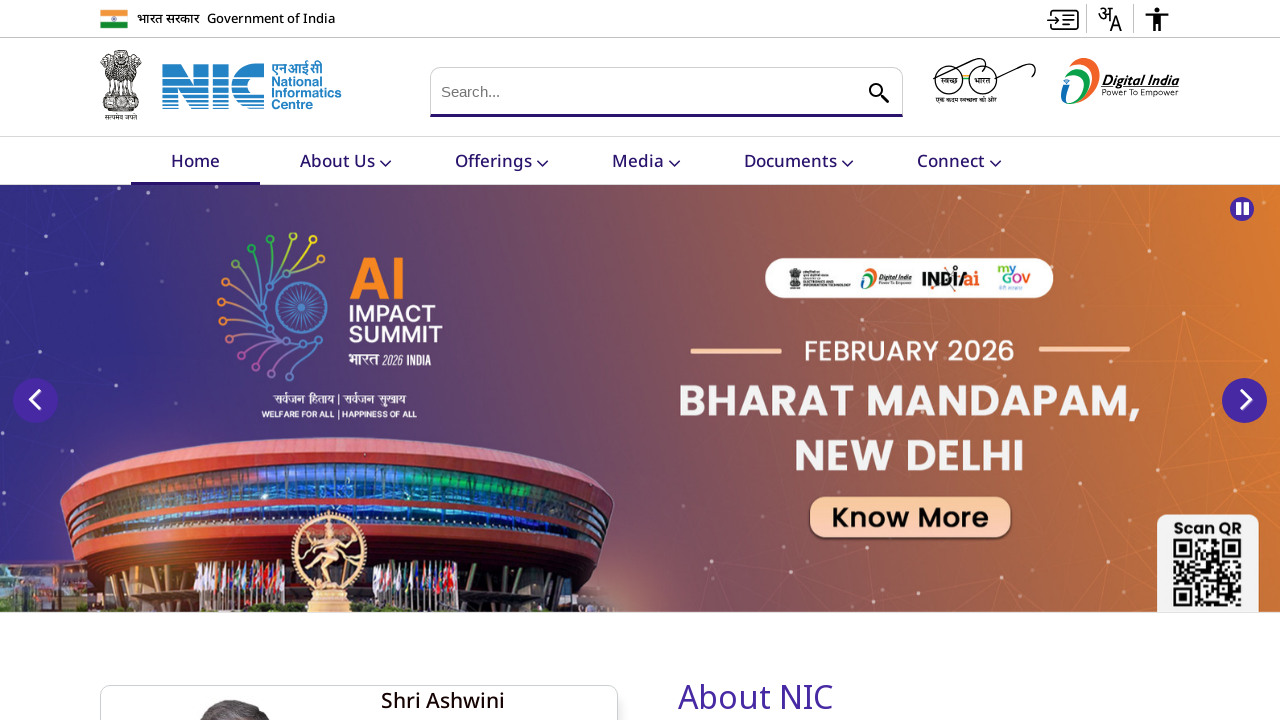

Retrieved href attribute from link: https://www.nic.gov.in/contact-us/
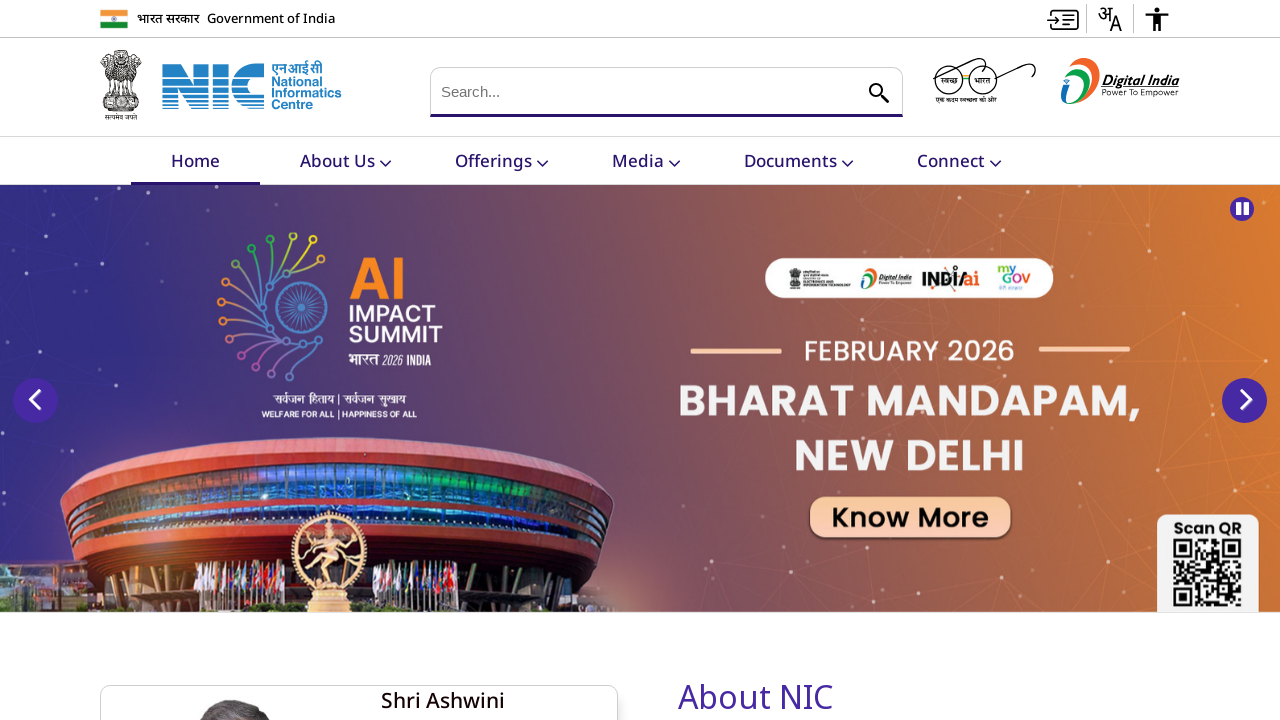

Retrieved href attribute from link: https://www.nic.gov.in/feedback/
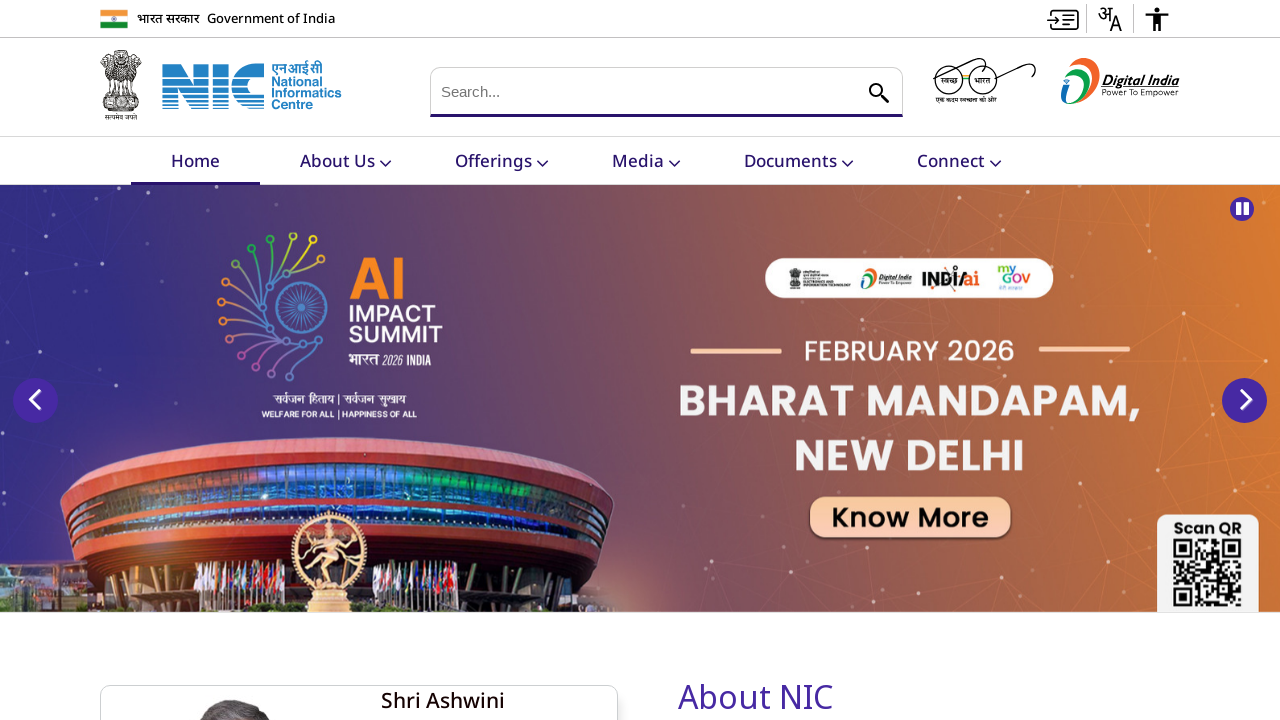

Retrieved href attribute from link: https://www.nic.gov.in/web-information-manager/
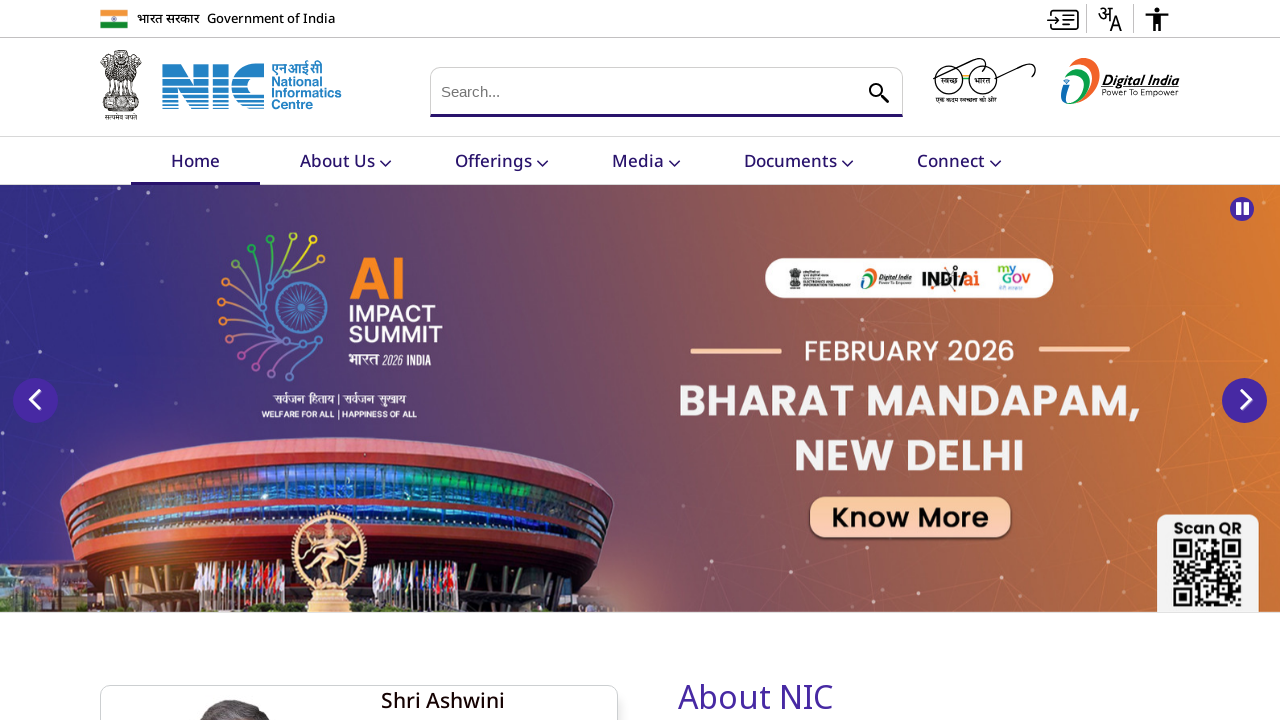

Retrieved href attribute from link: https://www.nic.gov.in/chief-information-security-officer/
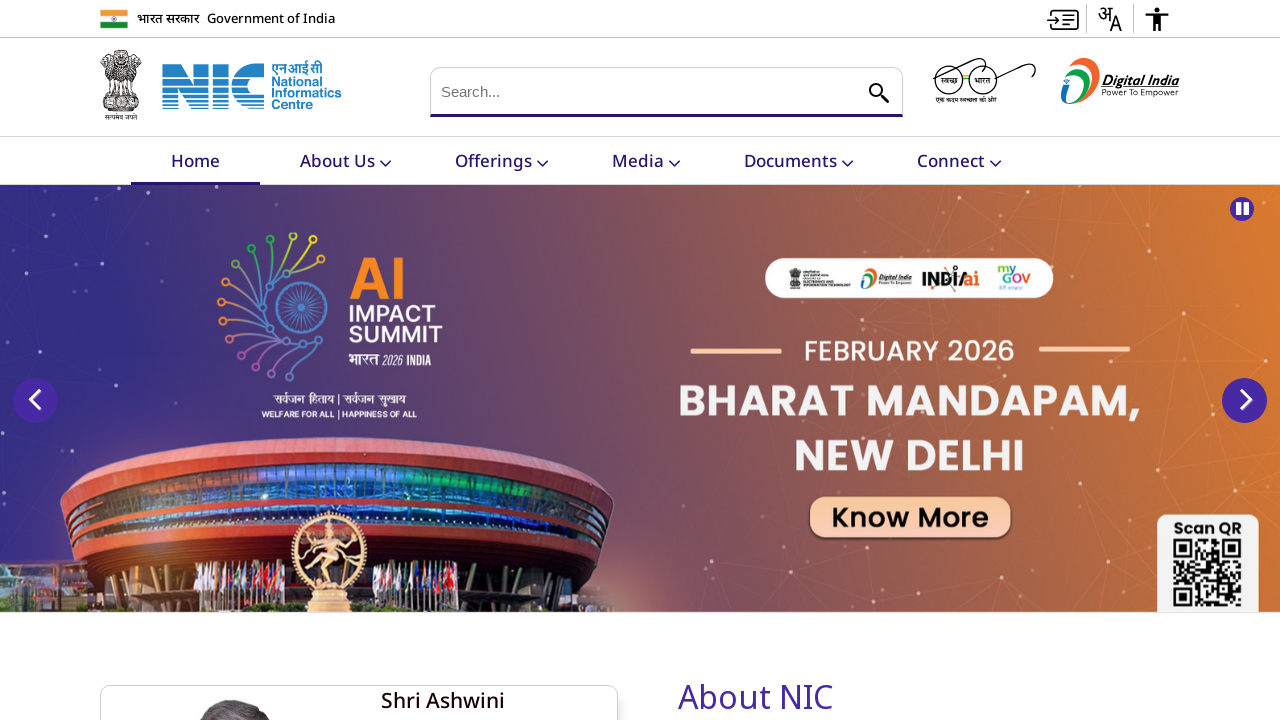

Retrieved href attribute from link: https://recruitment.nic.in/
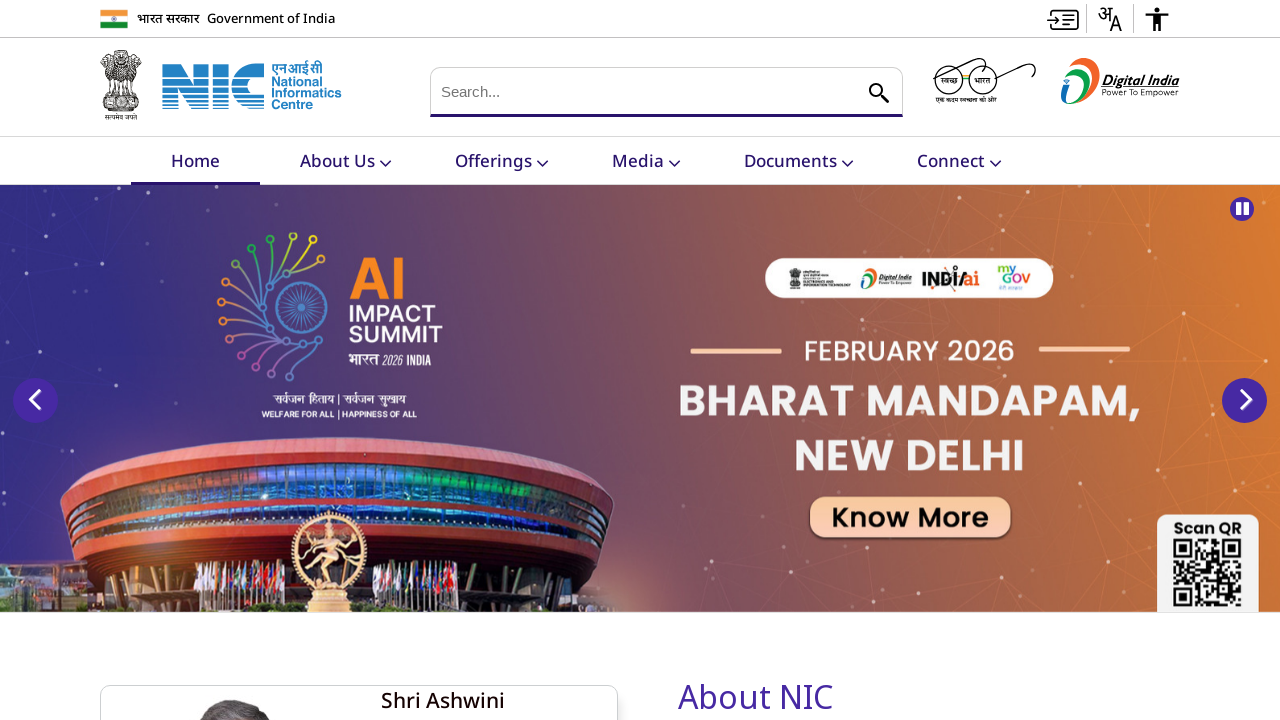

Retrieved href attribute from link: https://www.nic.gov.in/nic-web-accessibility-certificate-and-statement/
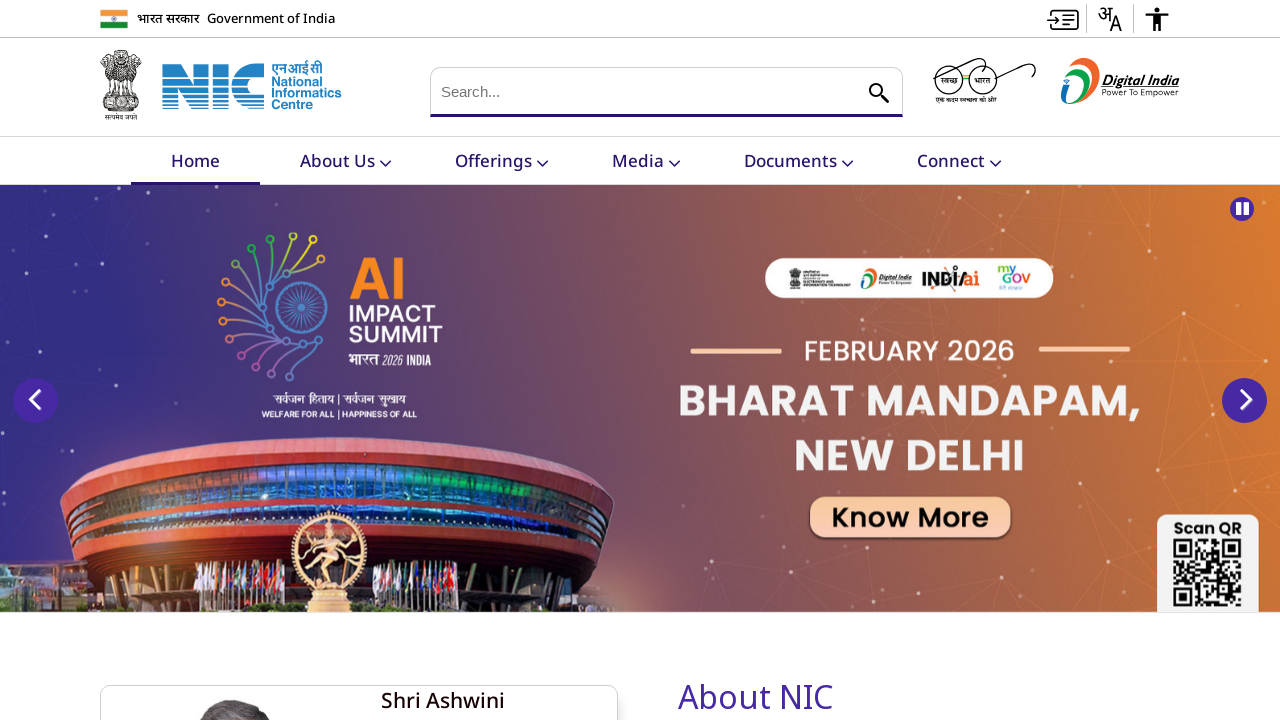

Retrieved href attribute from link: https://s3waas.gov.in/
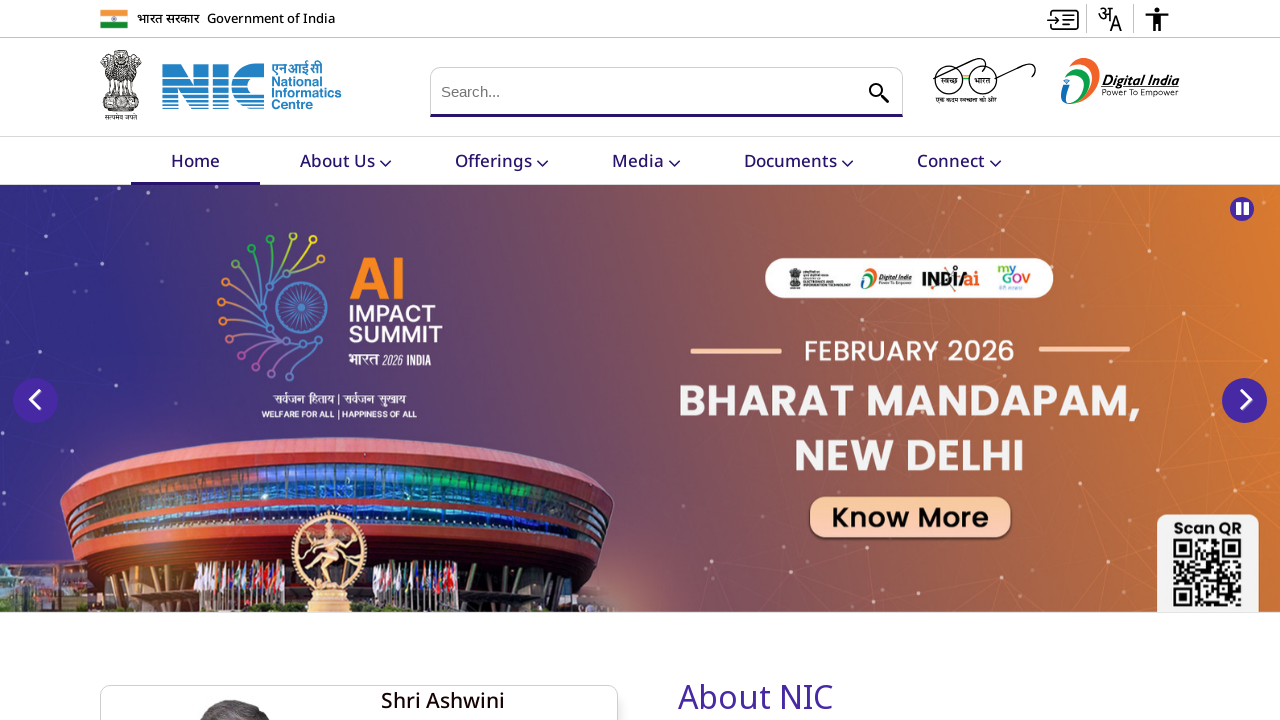

Retrieved href attribute from link: https://x.com/NICMeity
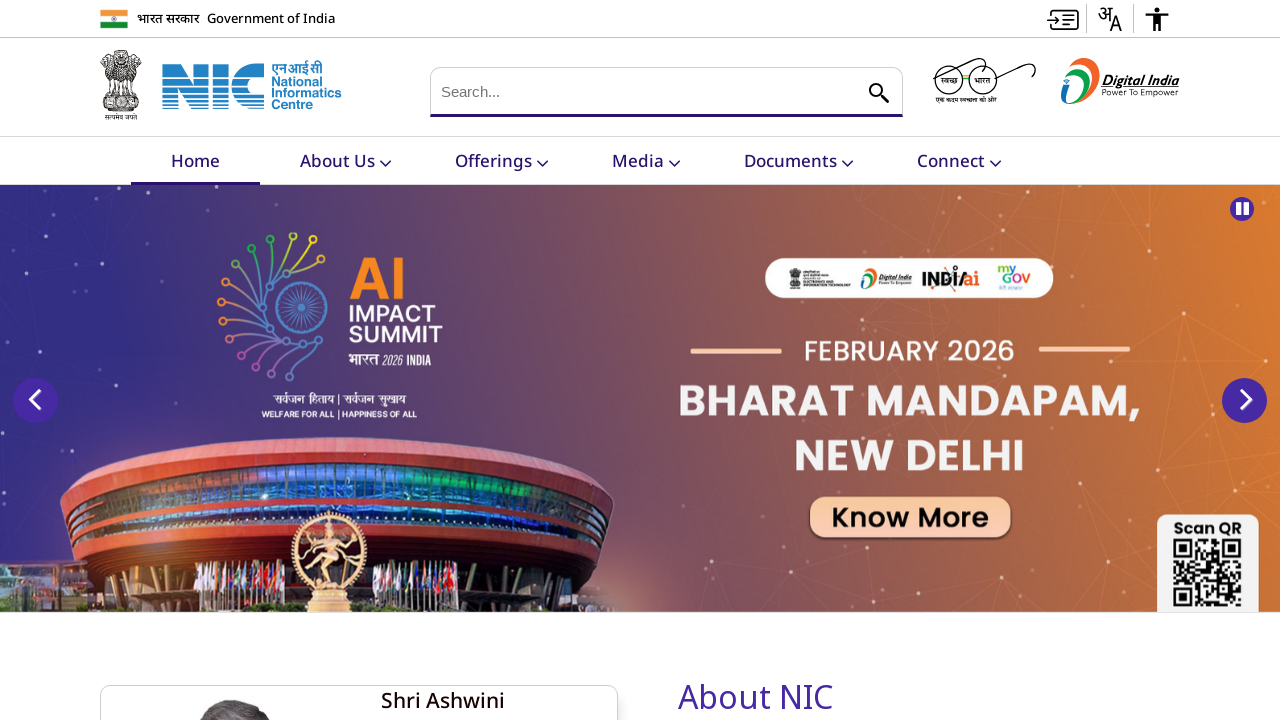

Retrieved href attribute from link: https://www.facebook.com/NICIndia
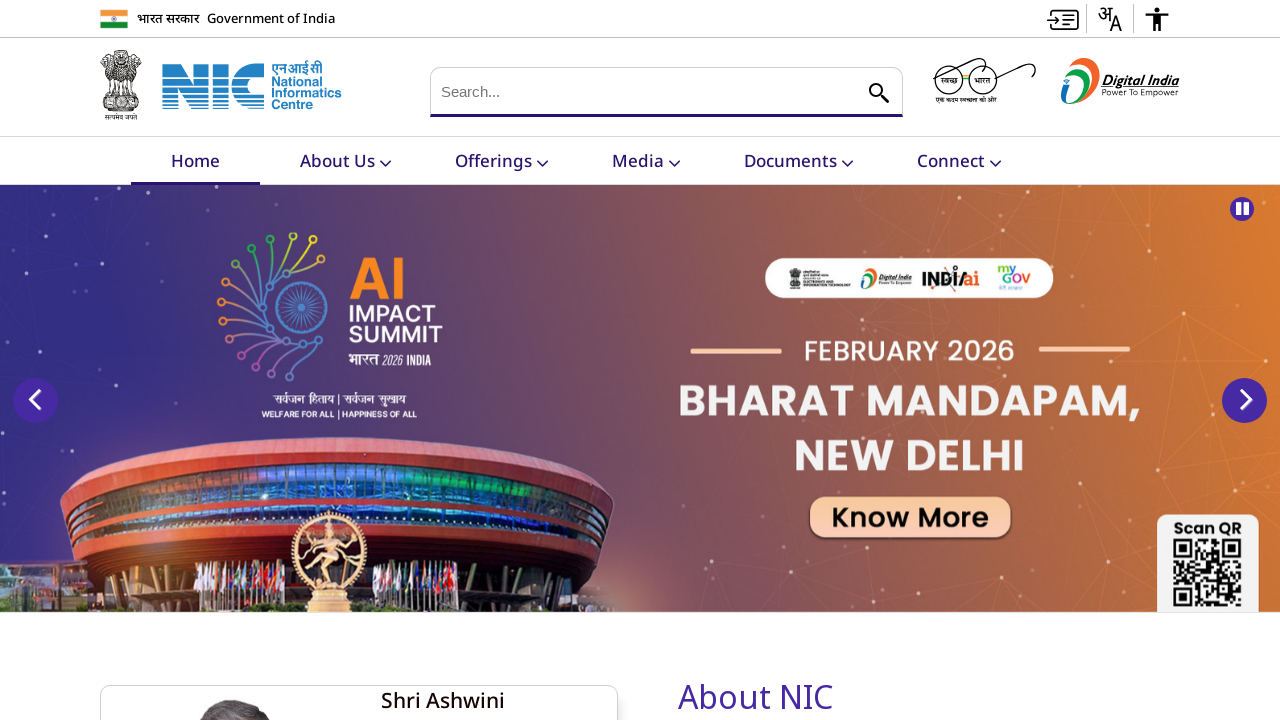

Retrieved href attribute from link: https://www.youtube.com/nationalinformaticscentre
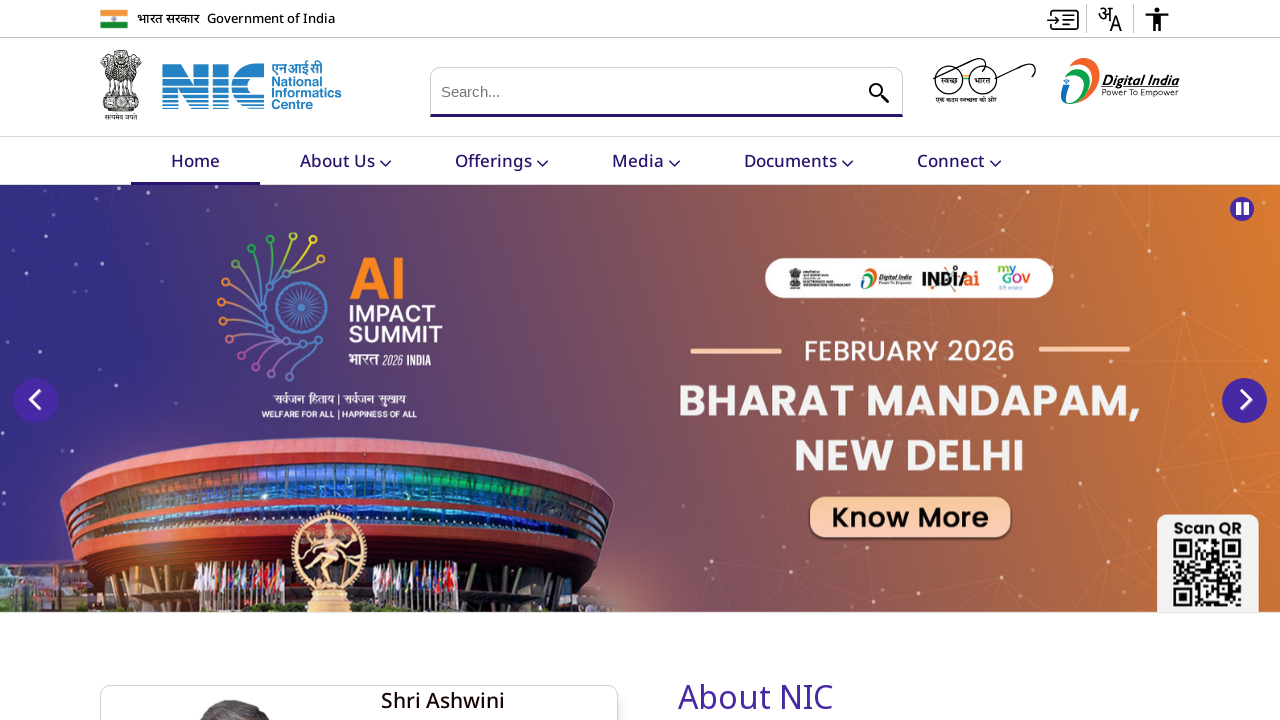

Retrieved href attribute from link: https://www.instagram.com/nicmeity/
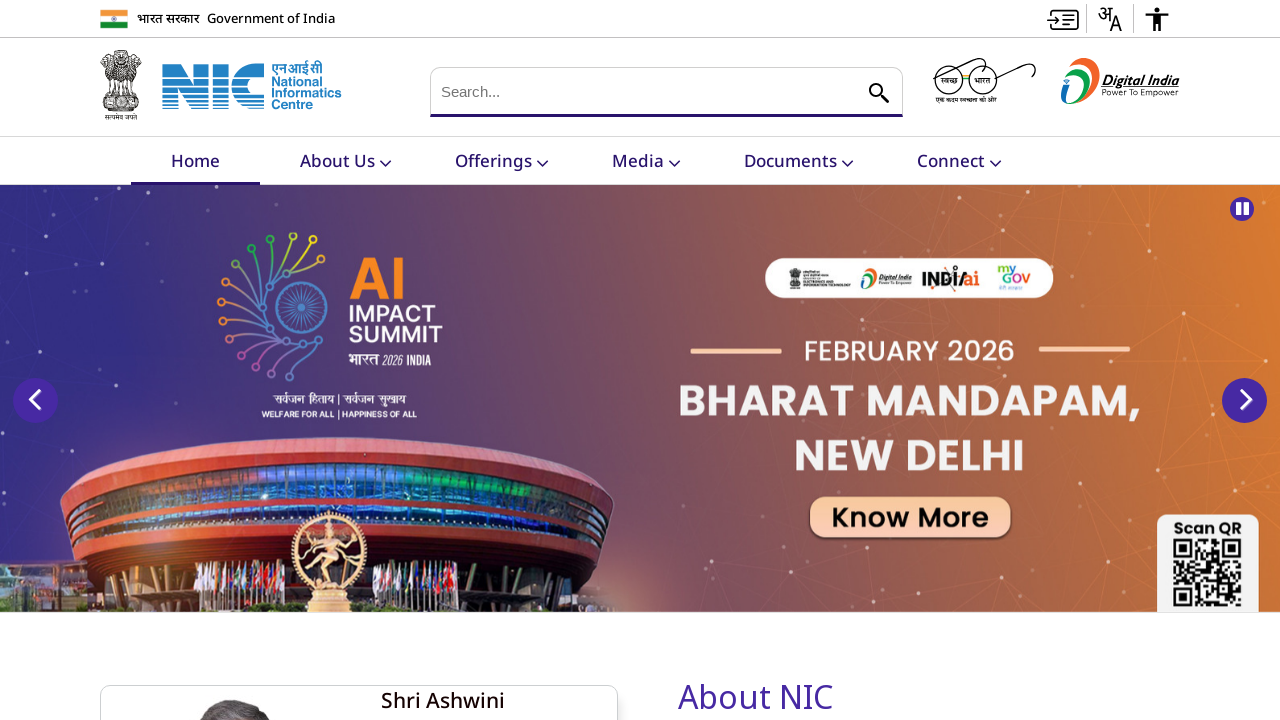

Retrieved href attribute from link: https://www.linkedin.com/company/nicmeity/
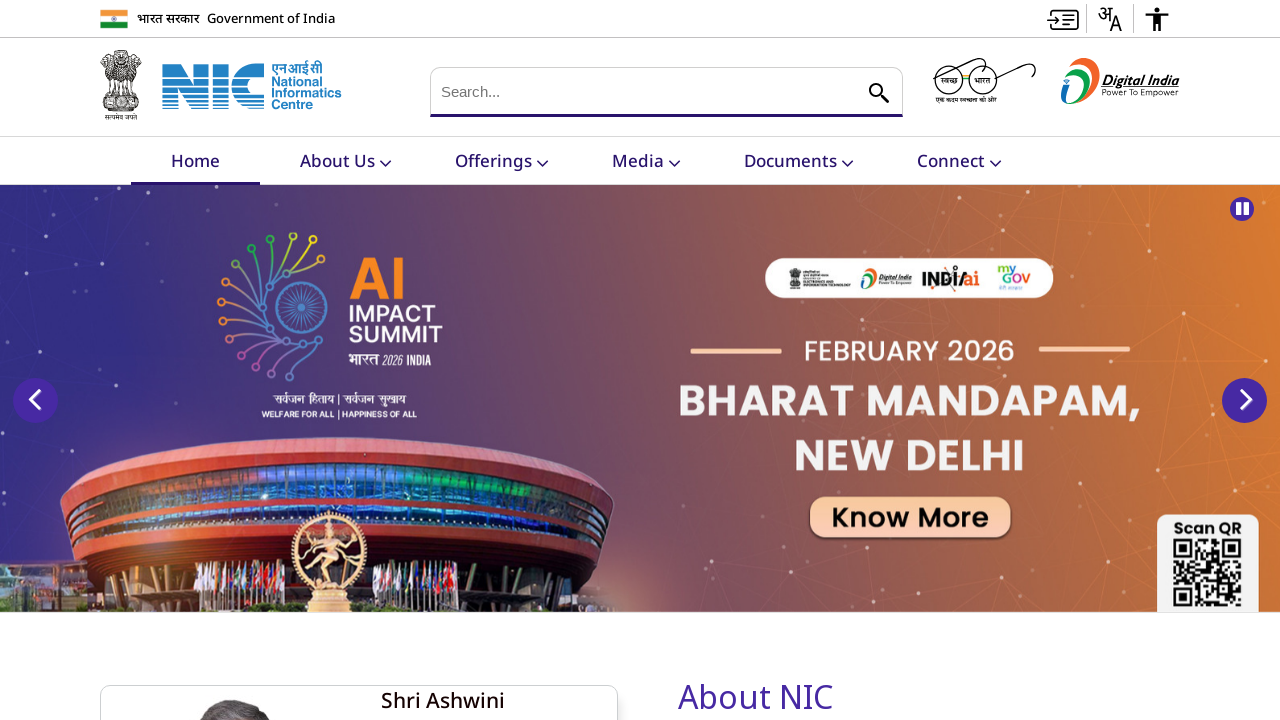

Retrieved href attribute from link: https://www.threads.net/@nicmeity
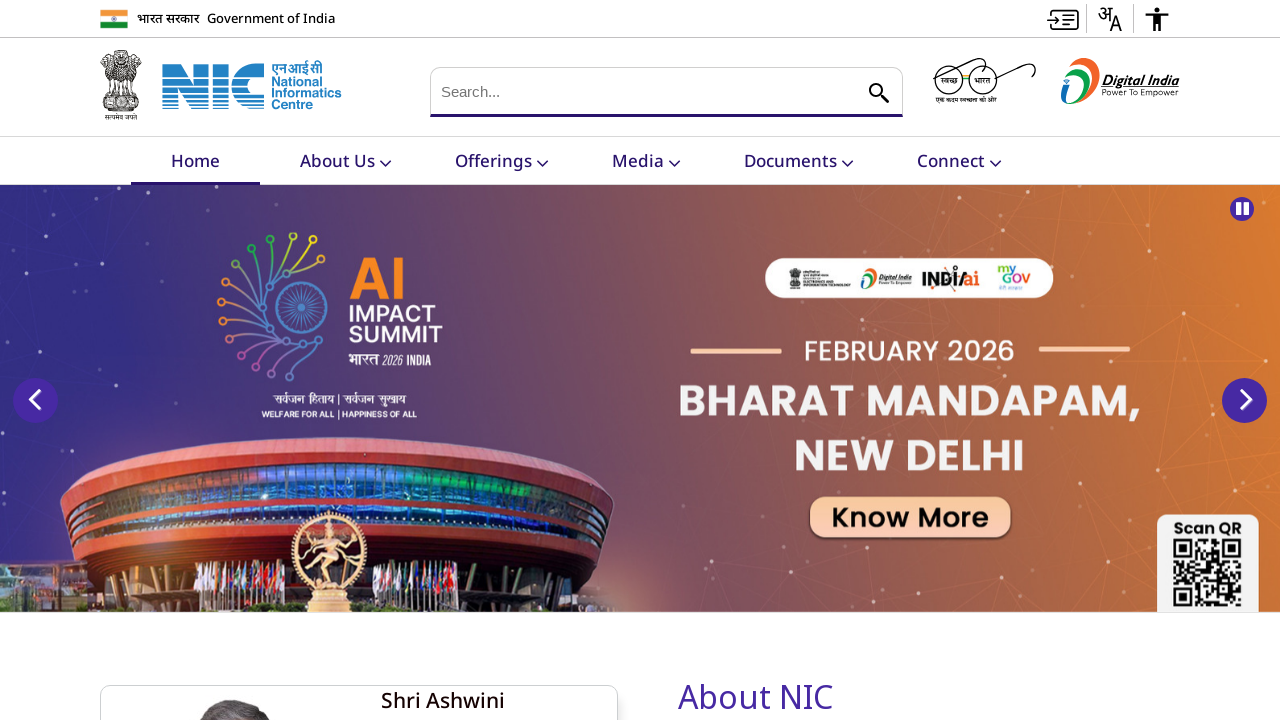

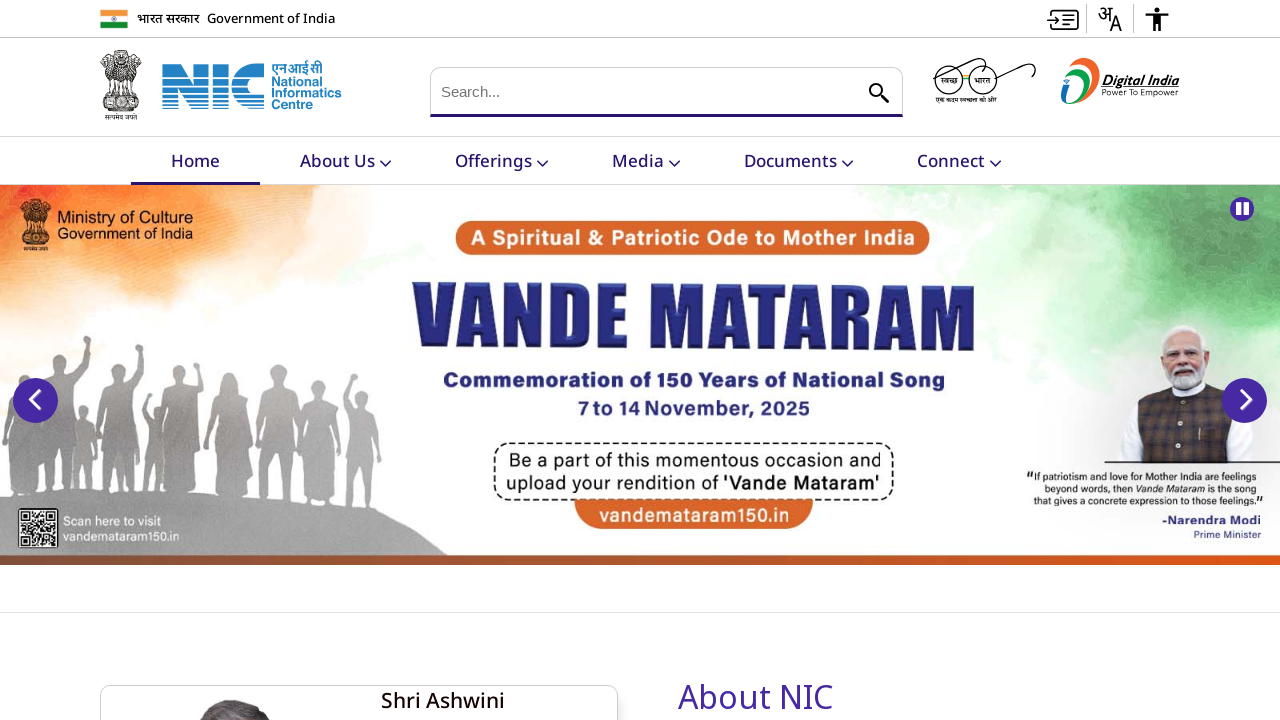